Tests drag and drop slider functionality by pressing the right arrow key repeatedly until the slider reaches a target value of 95

Starting URL: https://www.lambdatest.com/selenium-playground

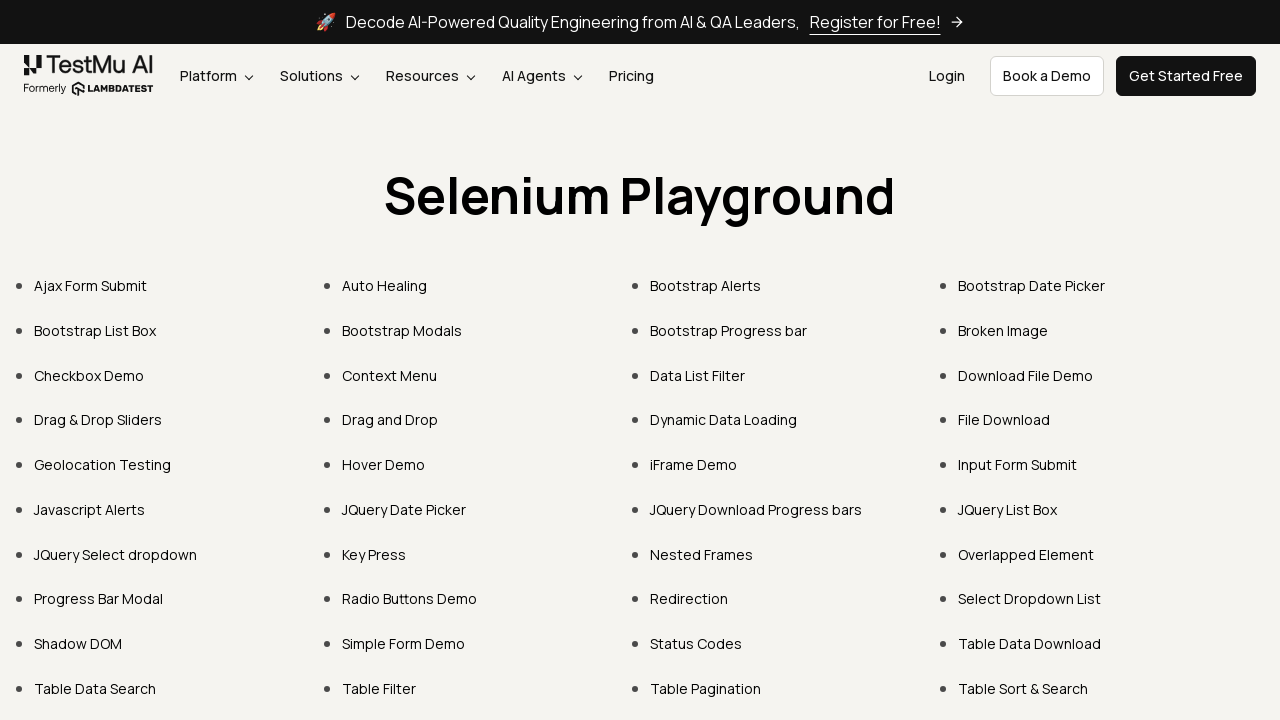

Clicked on 'Drag & Drop Sliders' link at (98, 420) on text="Drag & Drop Sliders"
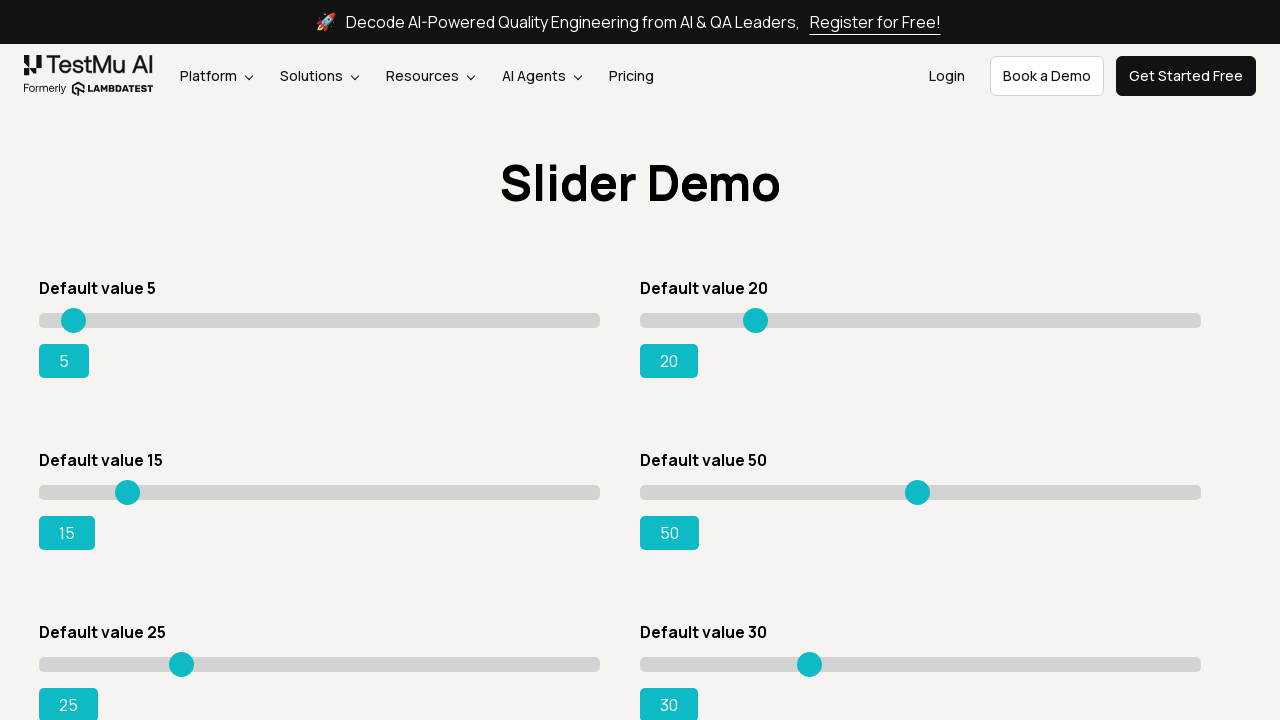

Retrieved initial slider value
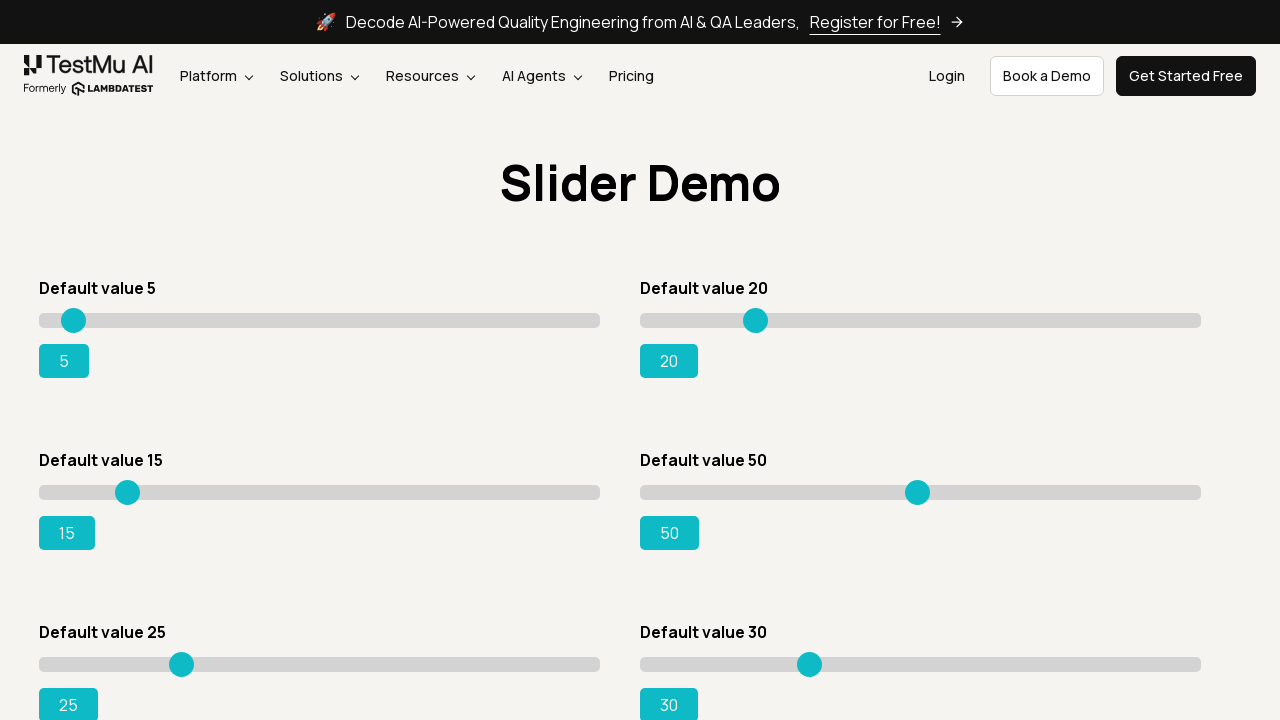

Pressed ArrowRight to move slider (current value: 15) on #slider3 >> internal:role=slider
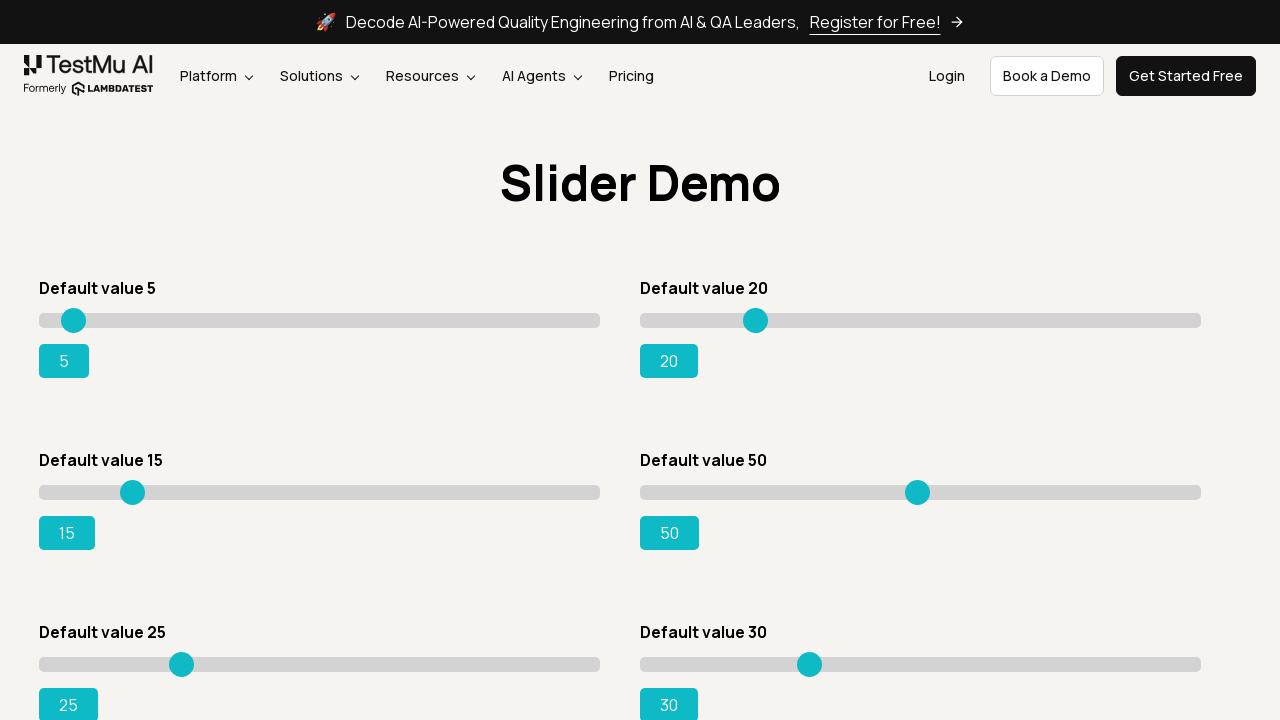

Retrieved updated slider value: 15
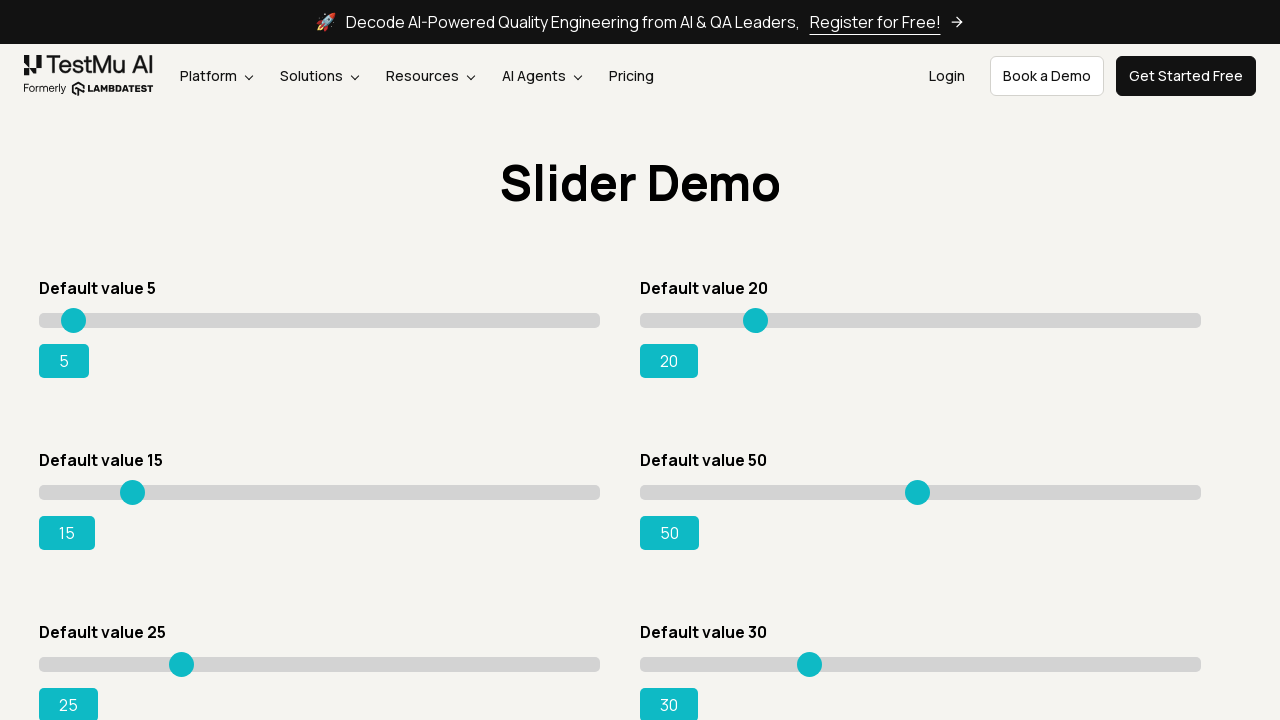

Pressed ArrowRight to move slider (current value: 15) on #slider3 >> internal:role=slider
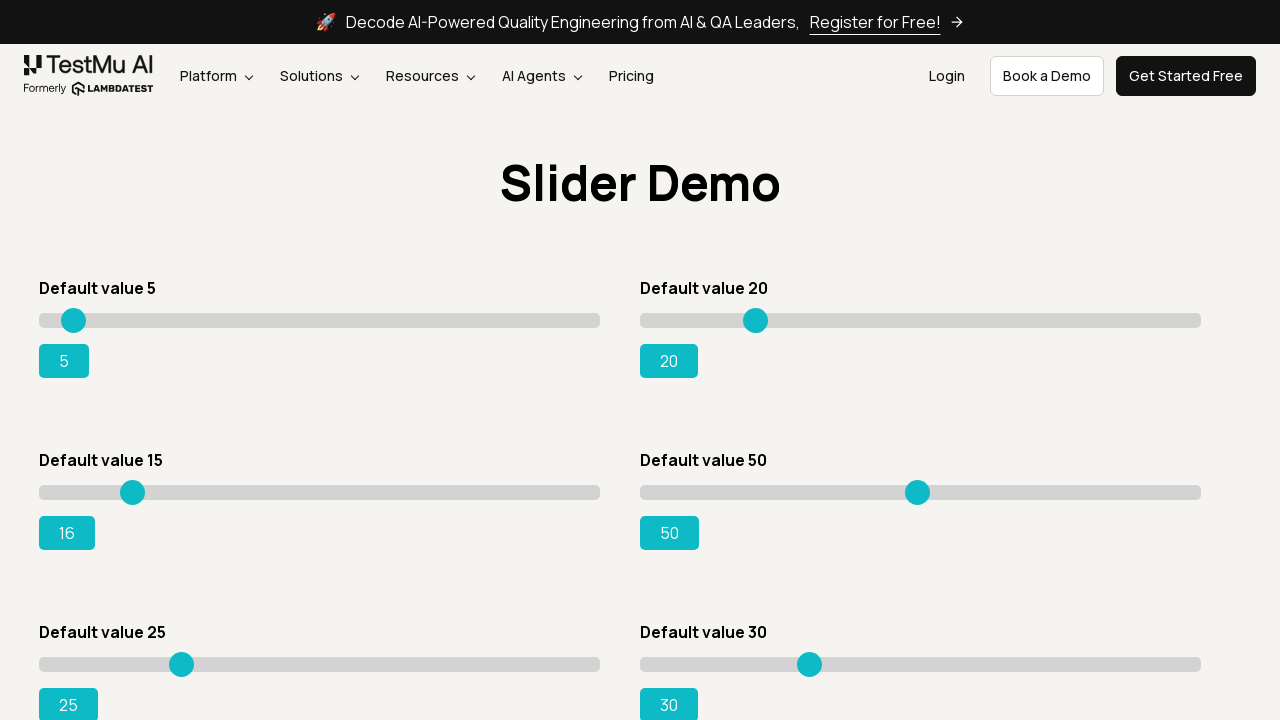

Retrieved updated slider value: 16
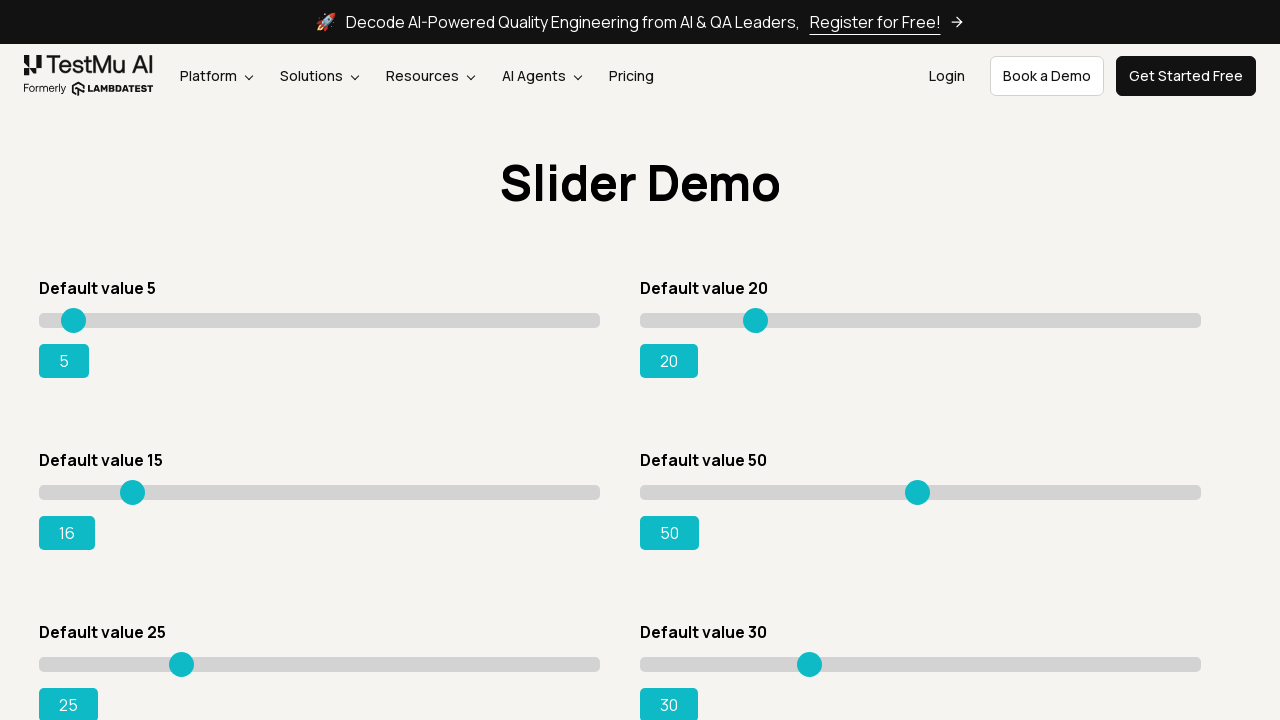

Pressed ArrowRight to move slider (current value: 16) on #slider3 >> internal:role=slider
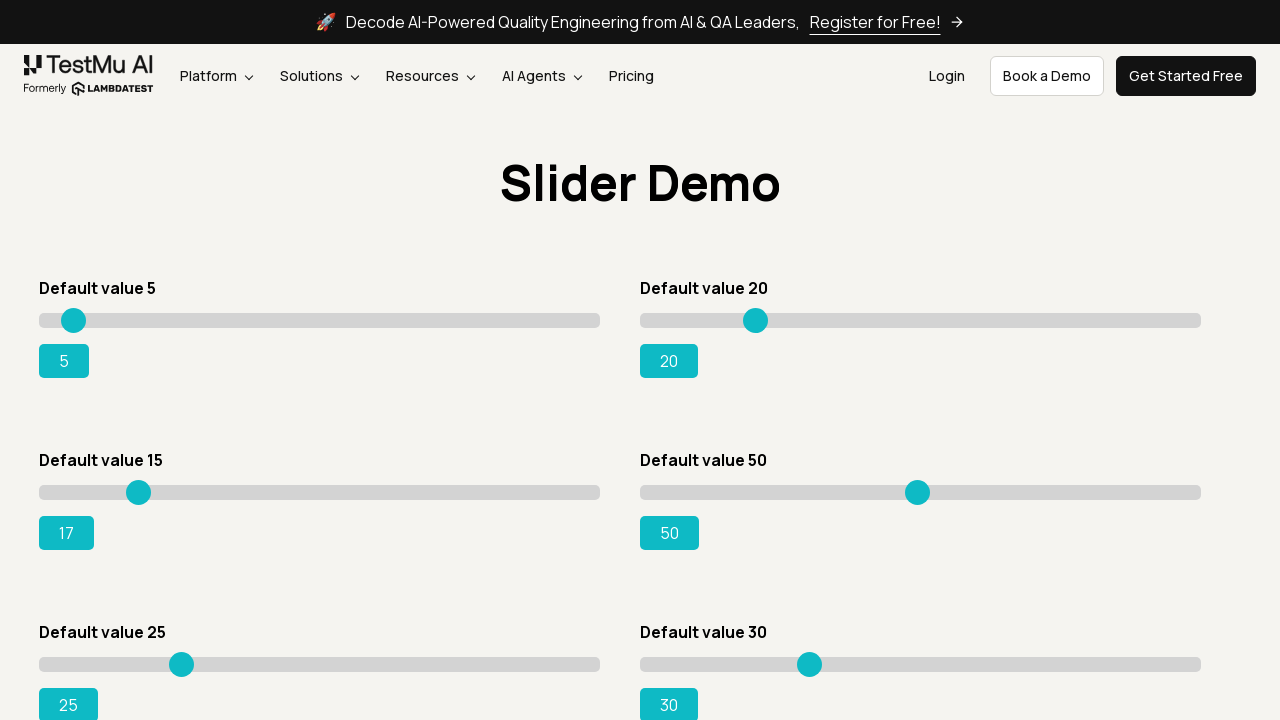

Retrieved updated slider value: 17
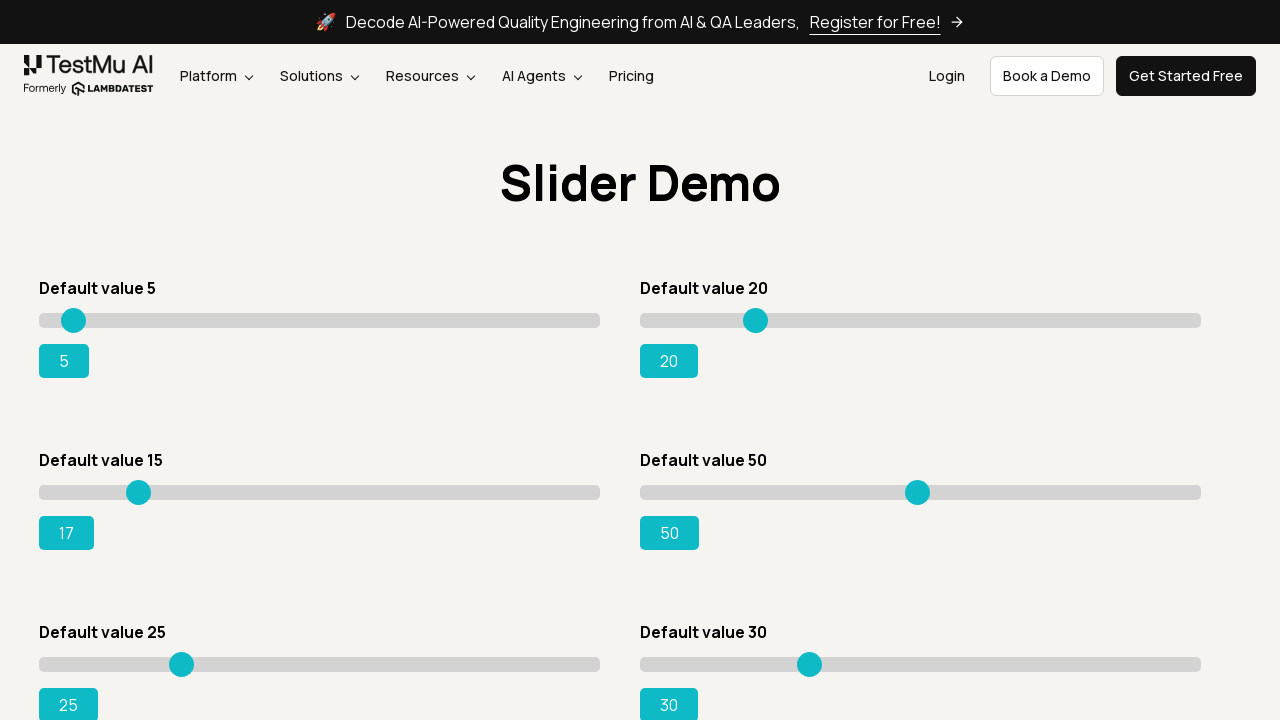

Pressed ArrowRight to move slider (current value: 17) on #slider3 >> internal:role=slider
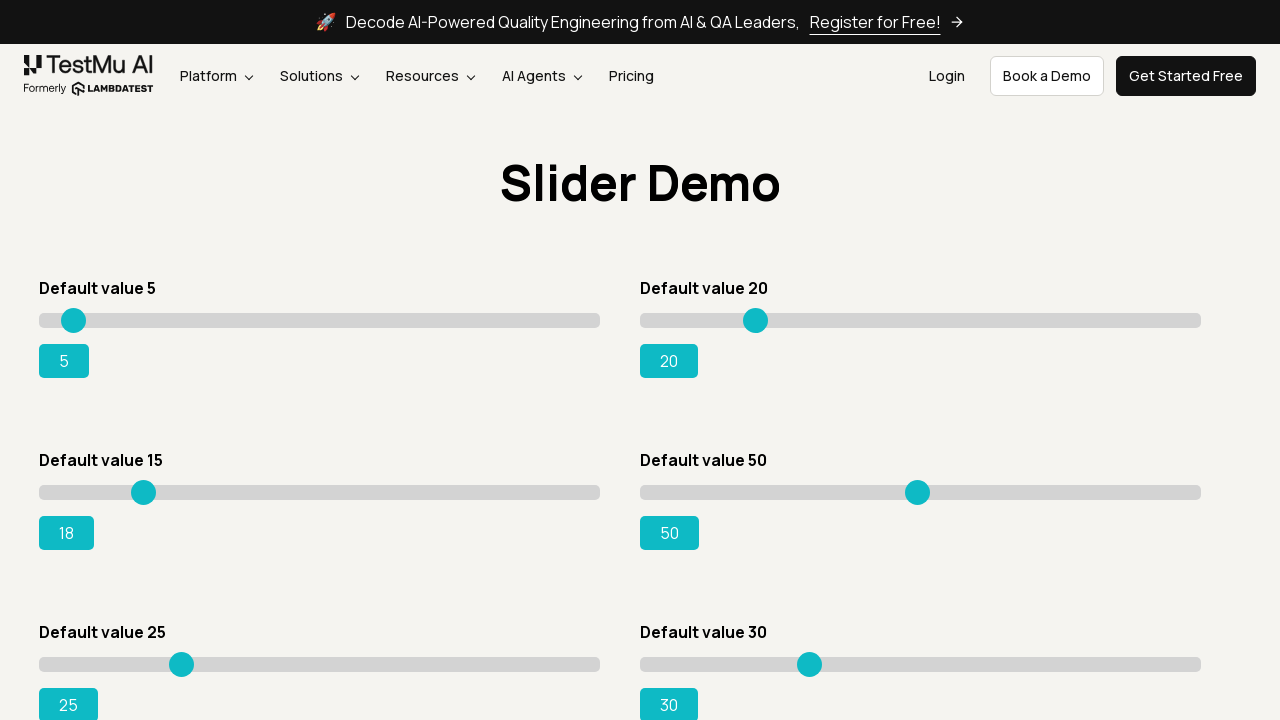

Retrieved updated slider value: 18
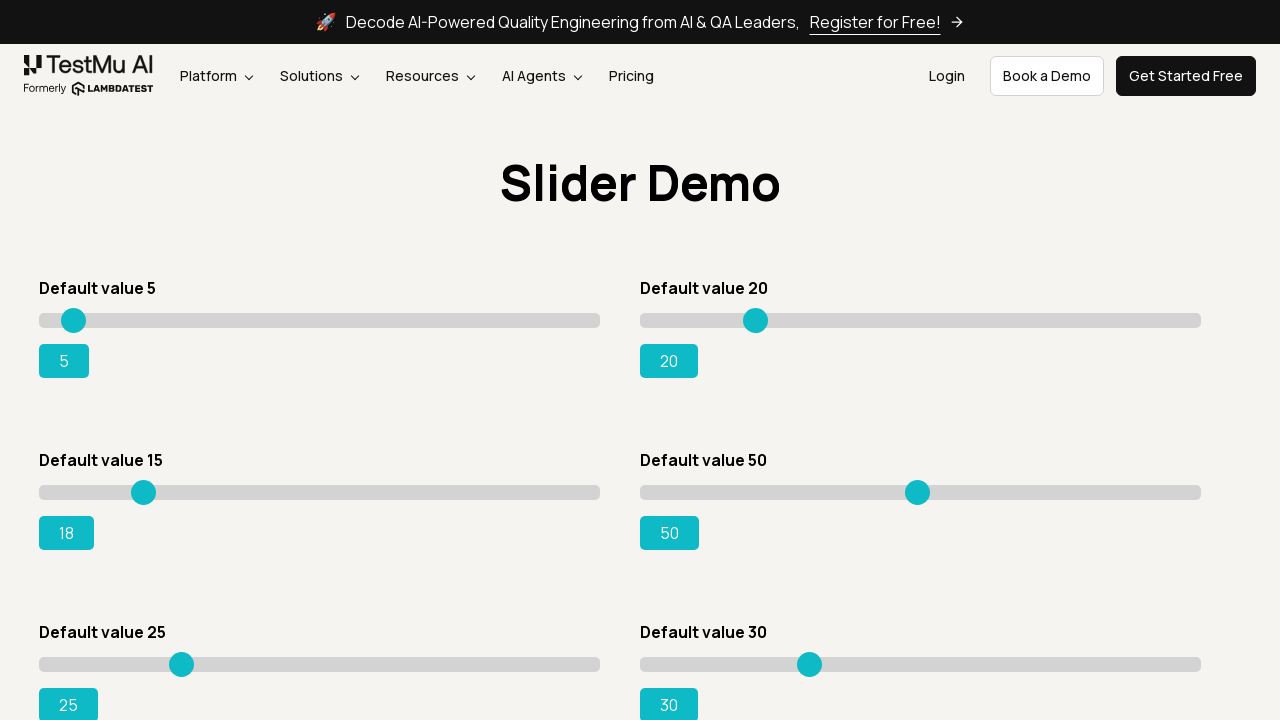

Pressed ArrowRight to move slider (current value: 18) on #slider3 >> internal:role=slider
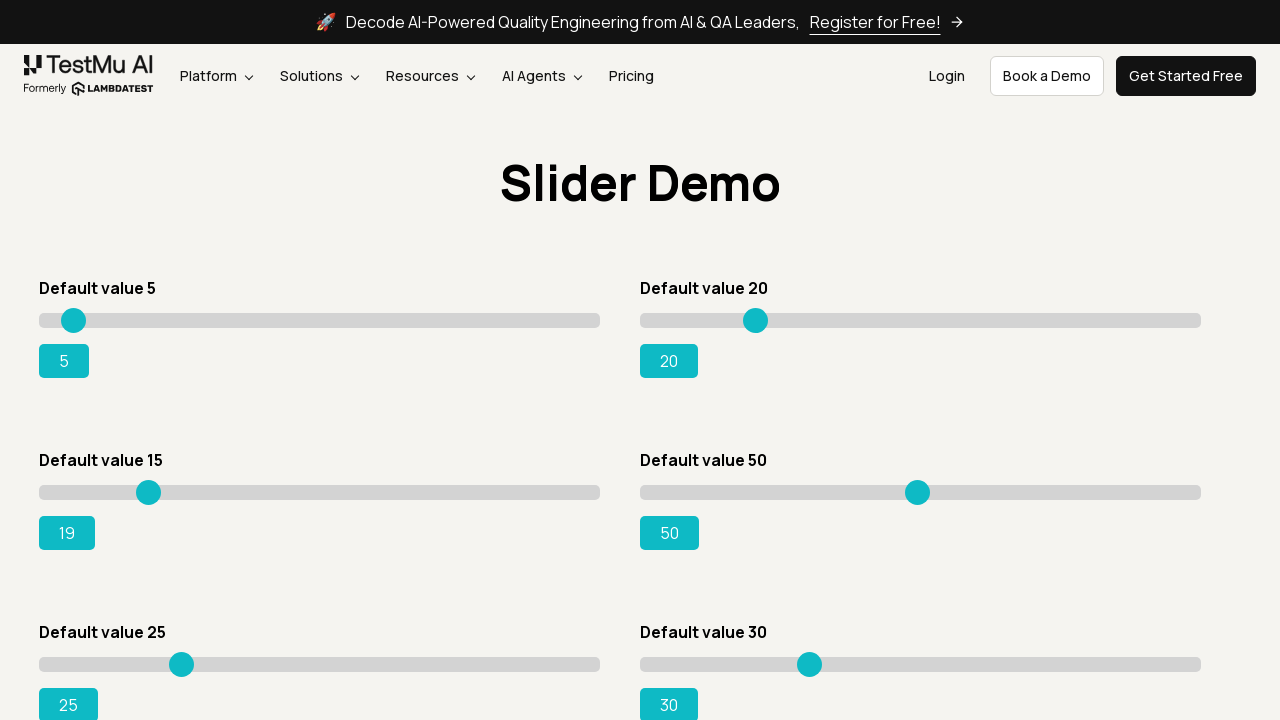

Retrieved updated slider value: 19
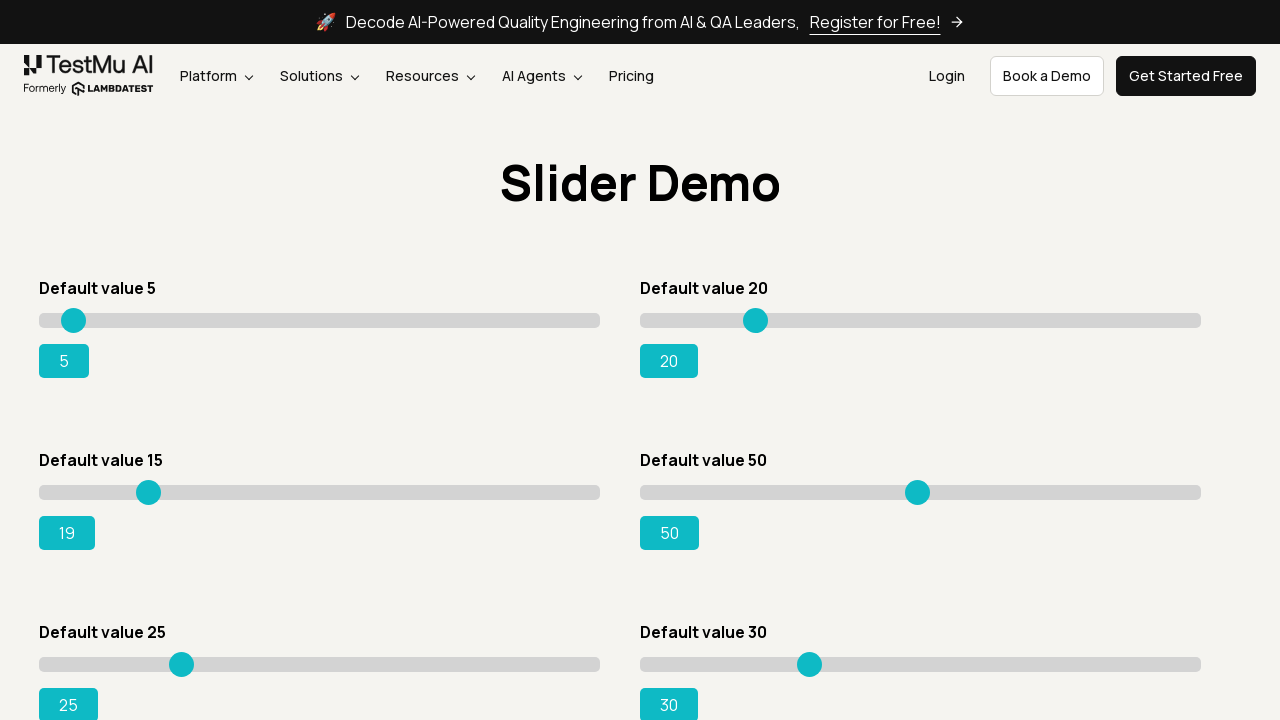

Pressed ArrowRight to move slider (current value: 19) on #slider3 >> internal:role=slider
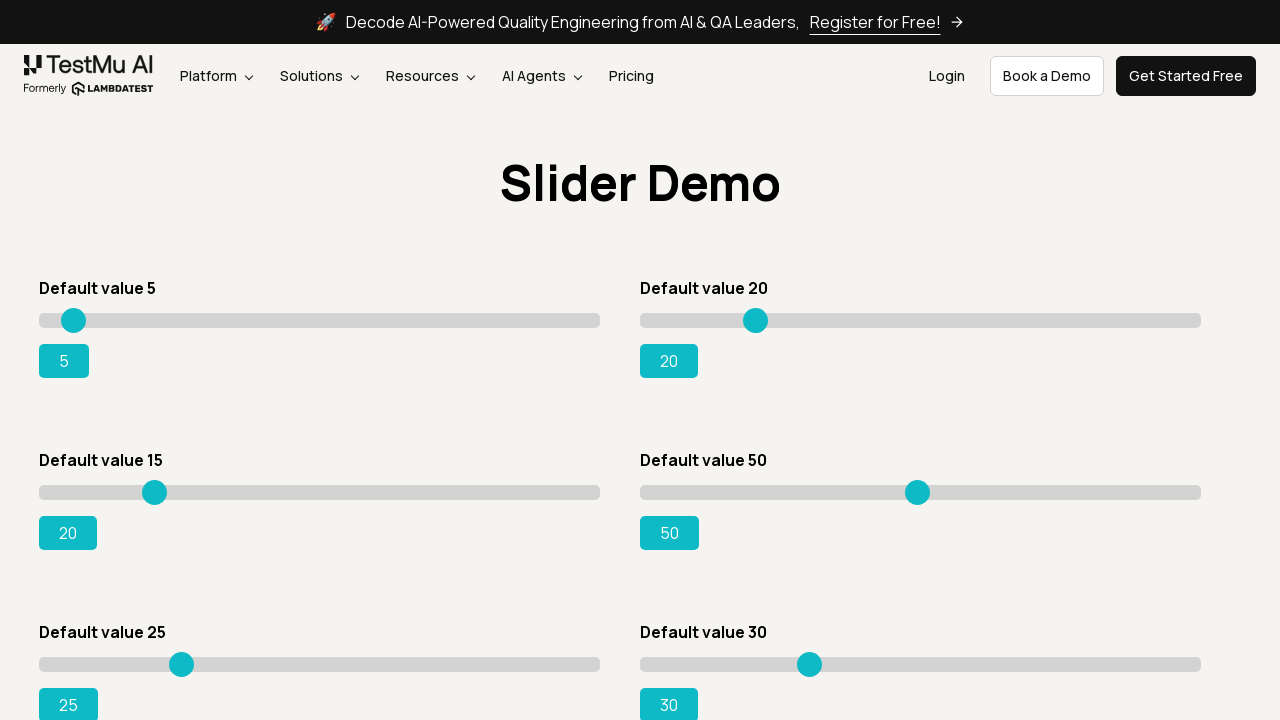

Retrieved updated slider value: 20
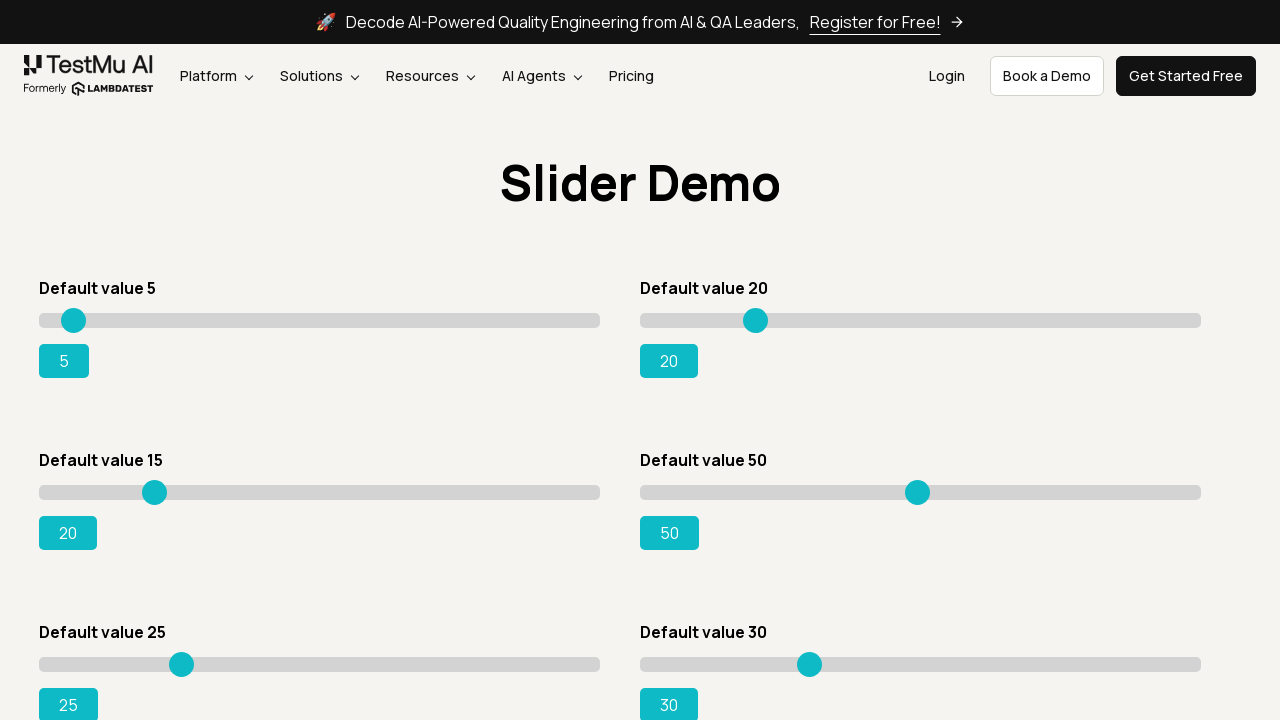

Pressed ArrowRight to move slider (current value: 20) on #slider3 >> internal:role=slider
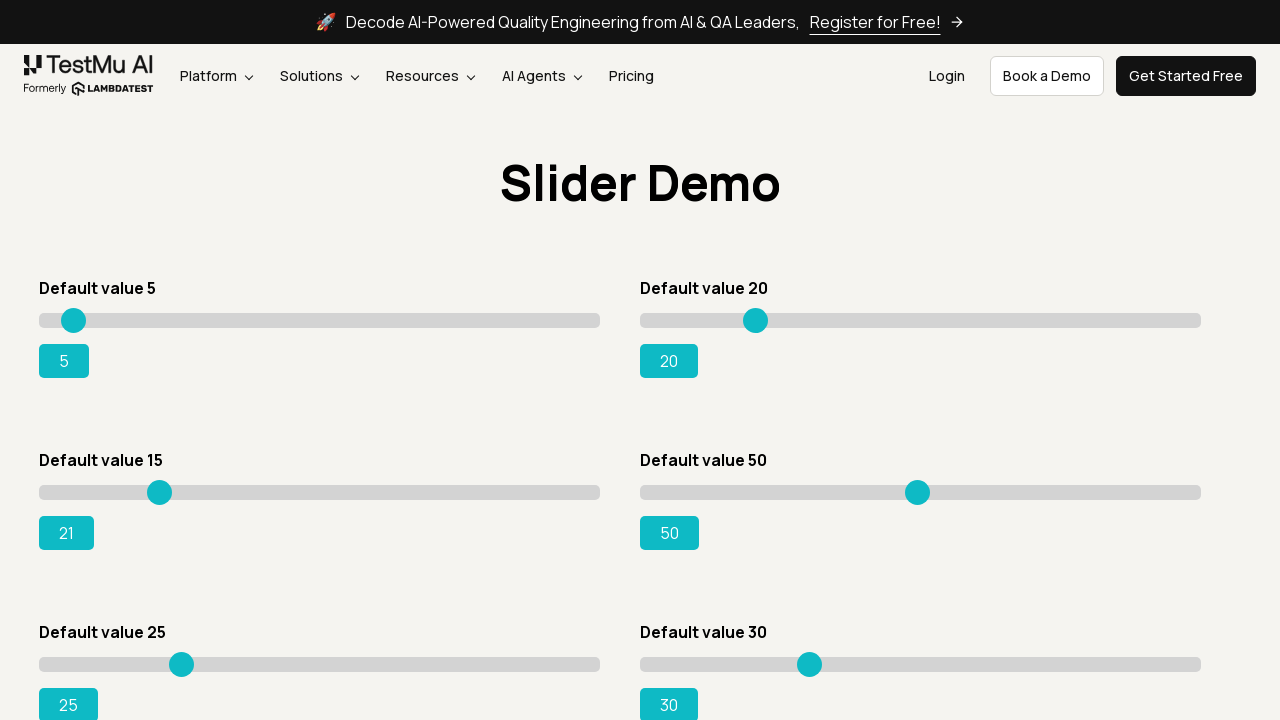

Retrieved updated slider value: 21
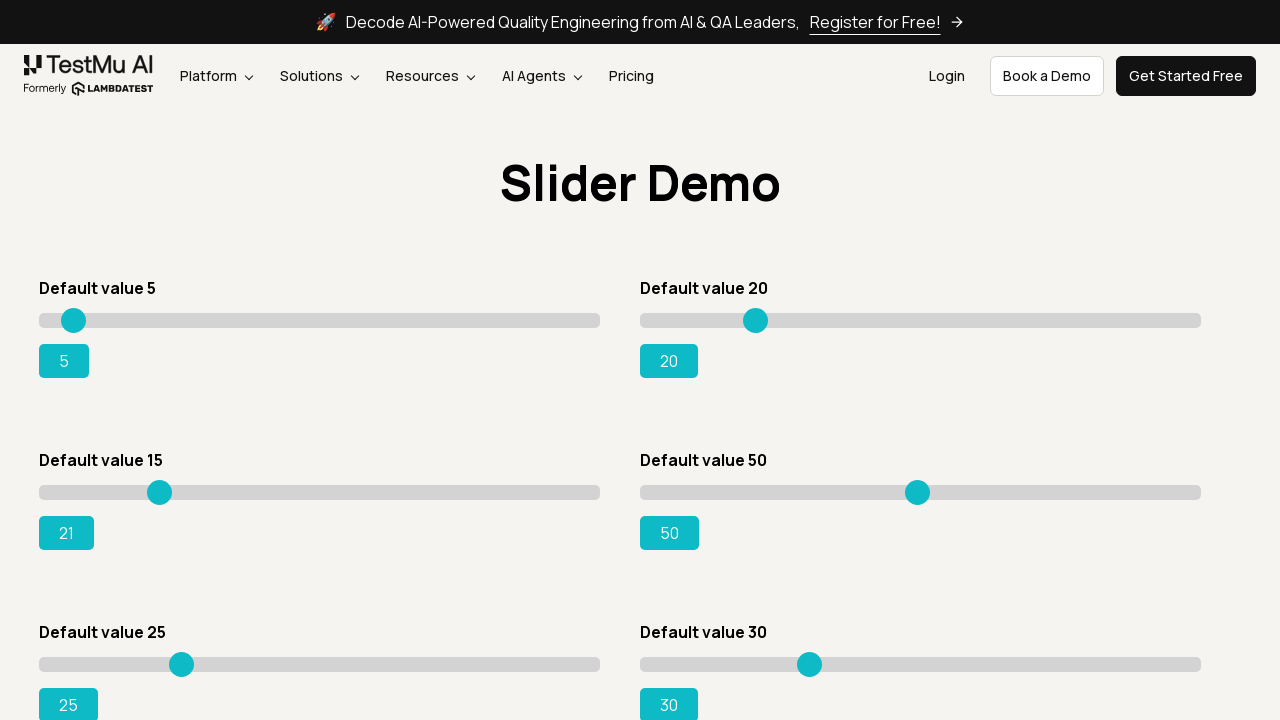

Pressed ArrowRight to move slider (current value: 21) on #slider3 >> internal:role=slider
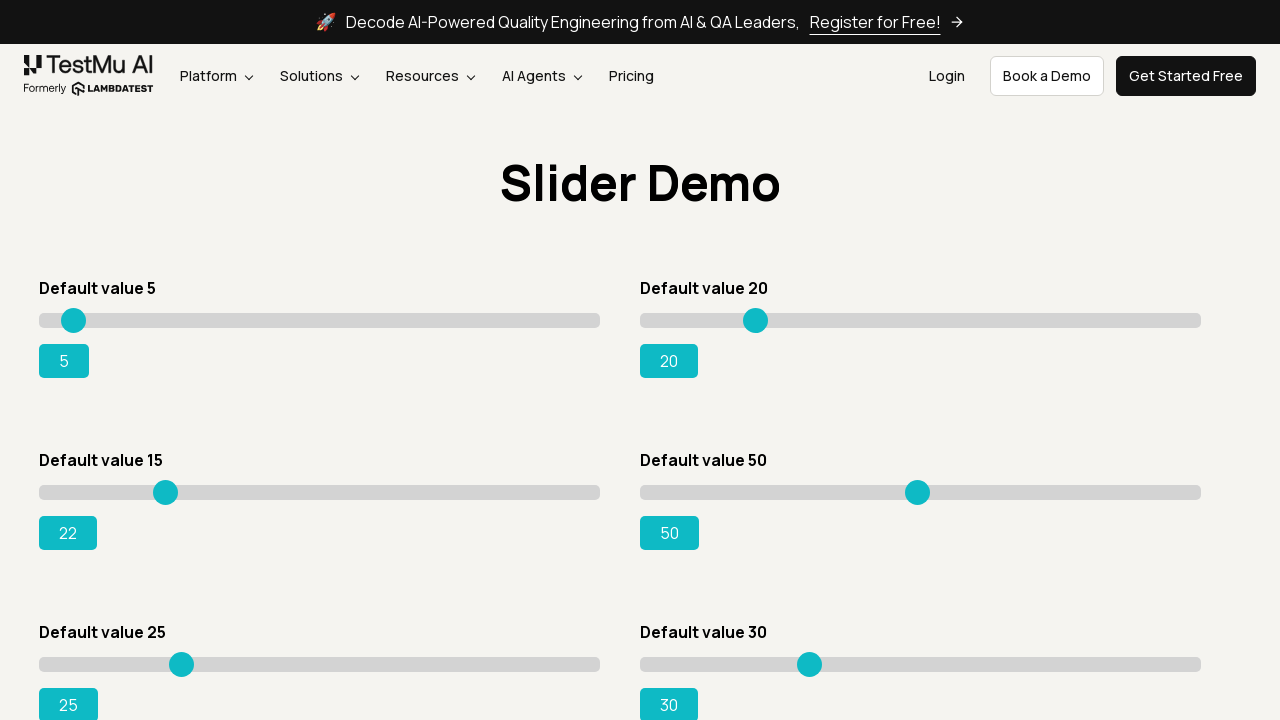

Retrieved updated slider value: 22
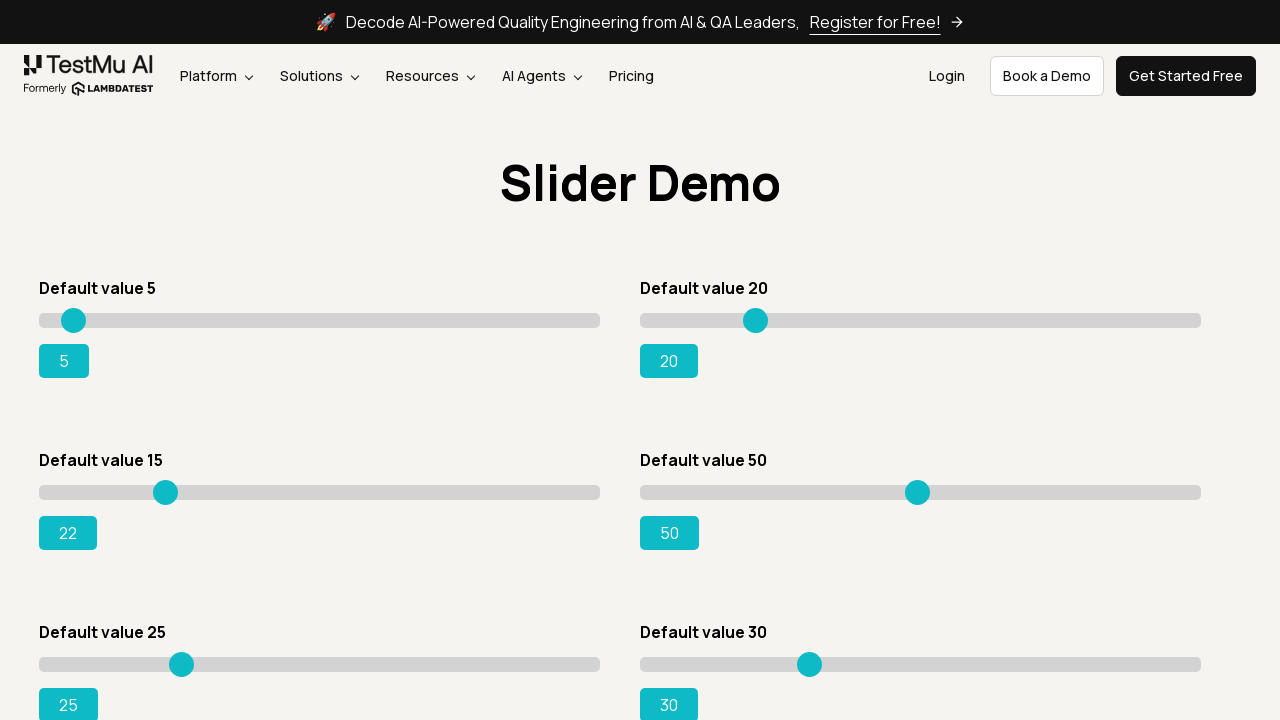

Pressed ArrowRight to move slider (current value: 22) on #slider3 >> internal:role=slider
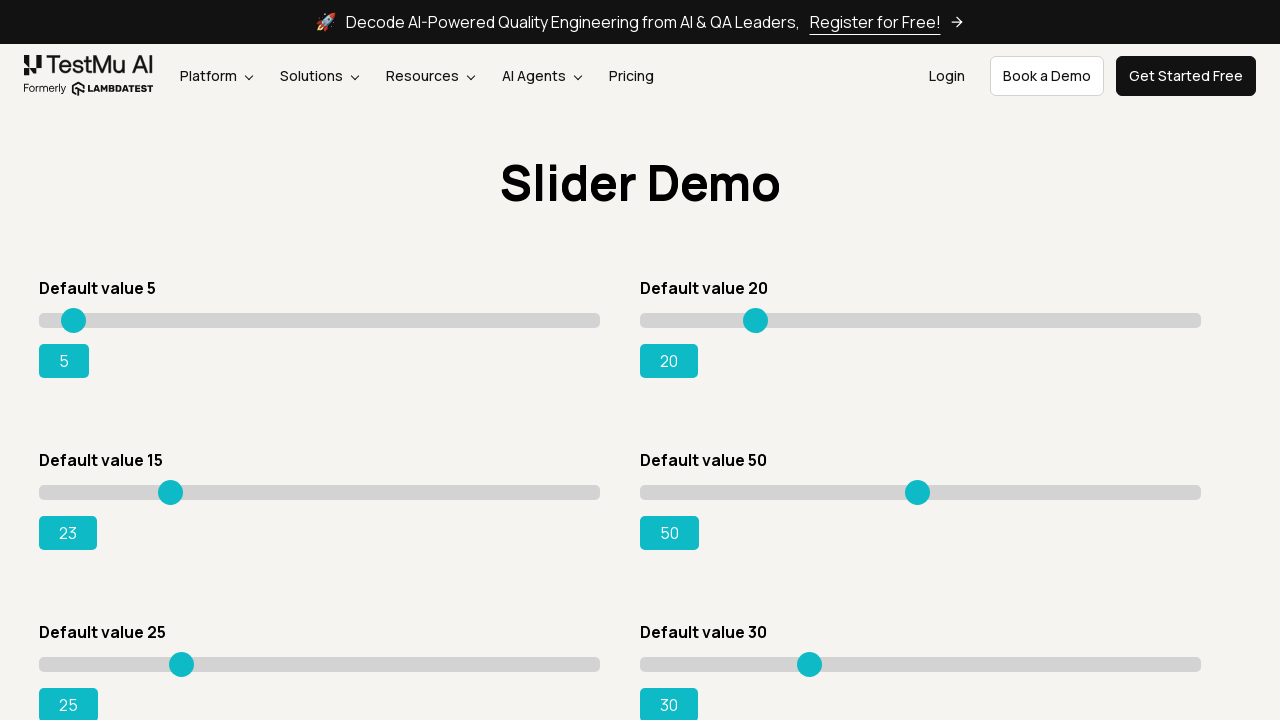

Retrieved updated slider value: 23
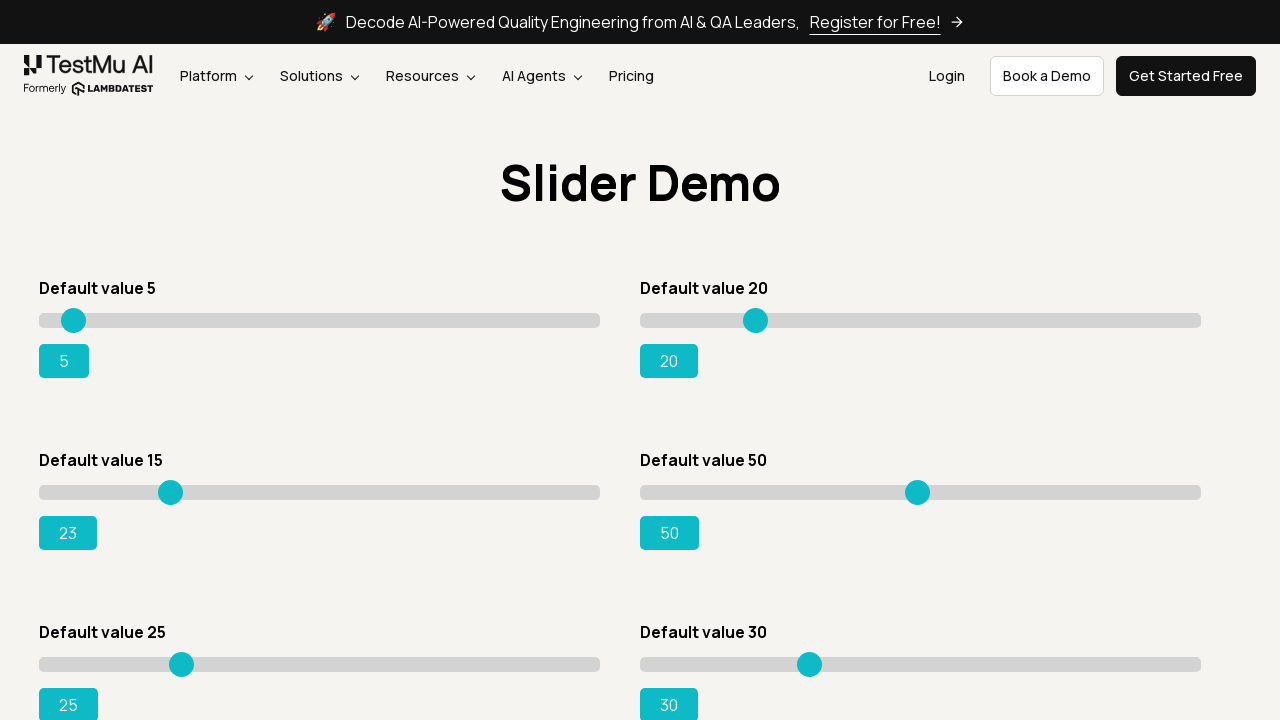

Pressed ArrowRight to move slider (current value: 23) on #slider3 >> internal:role=slider
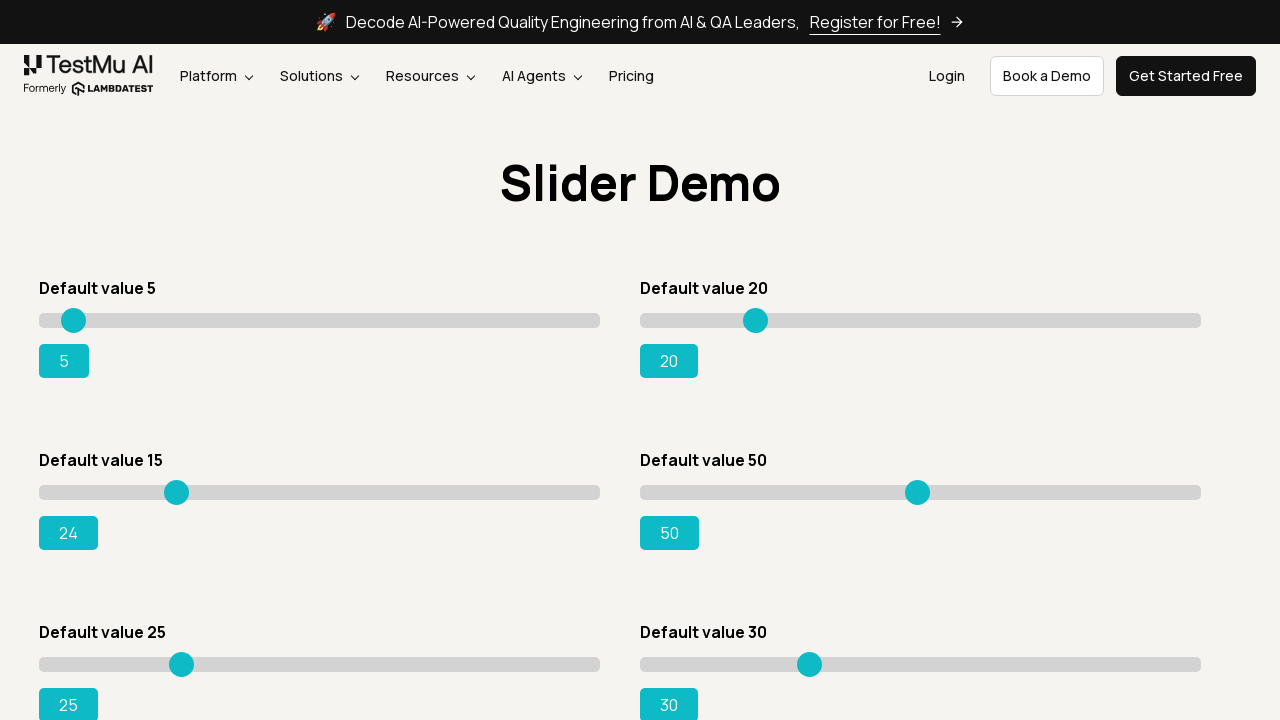

Retrieved updated slider value: 24
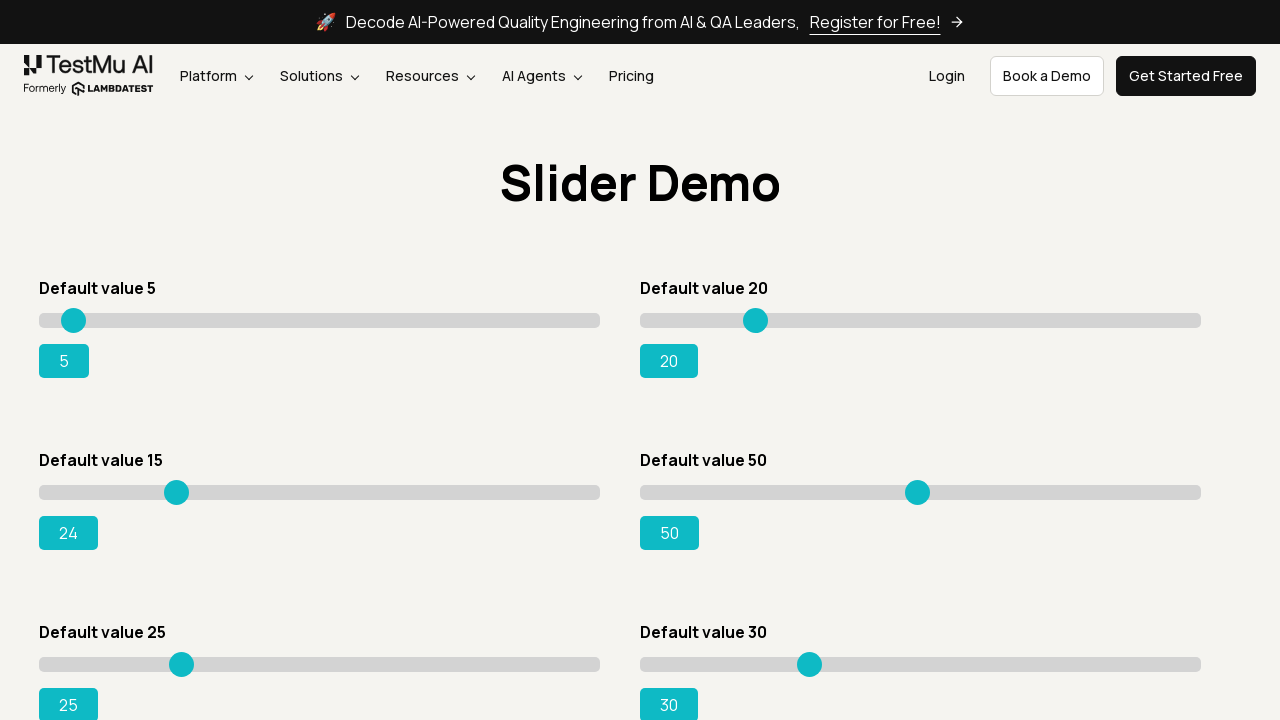

Pressed ArrowRight to move slider (current value: 24) on #slider3 >> internal:role=slider
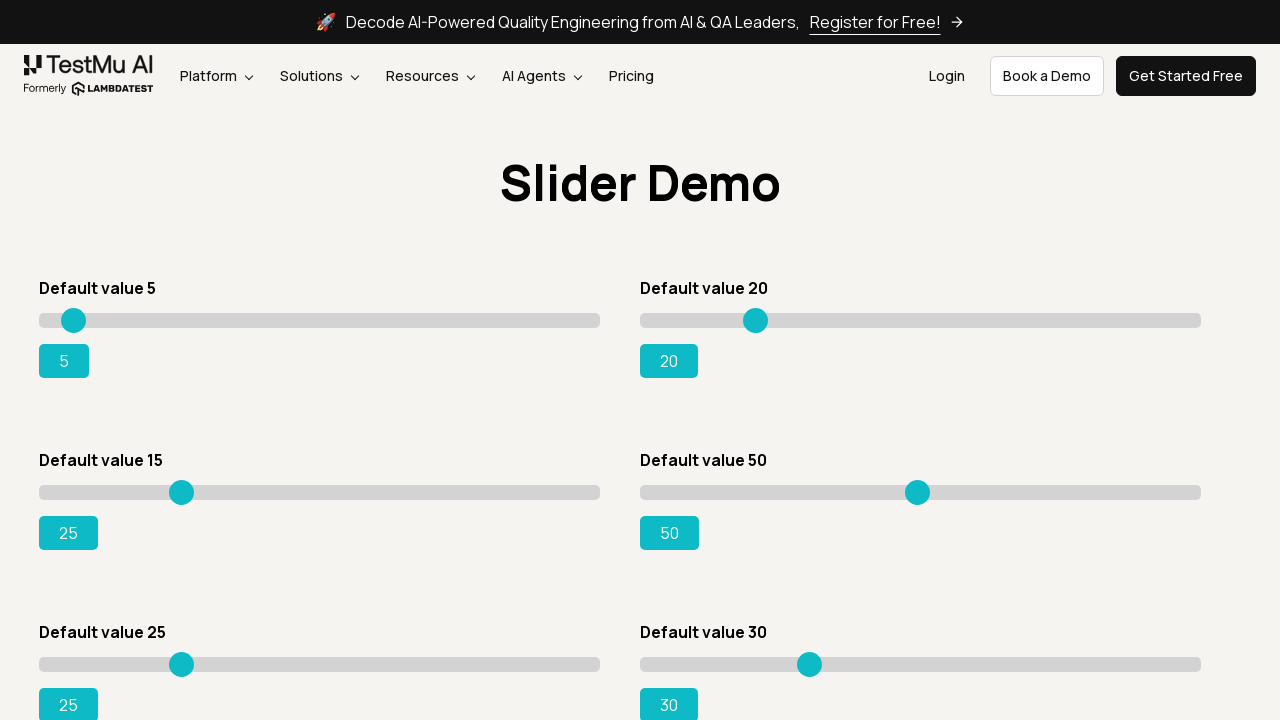

Retrieved updated slider value: 25
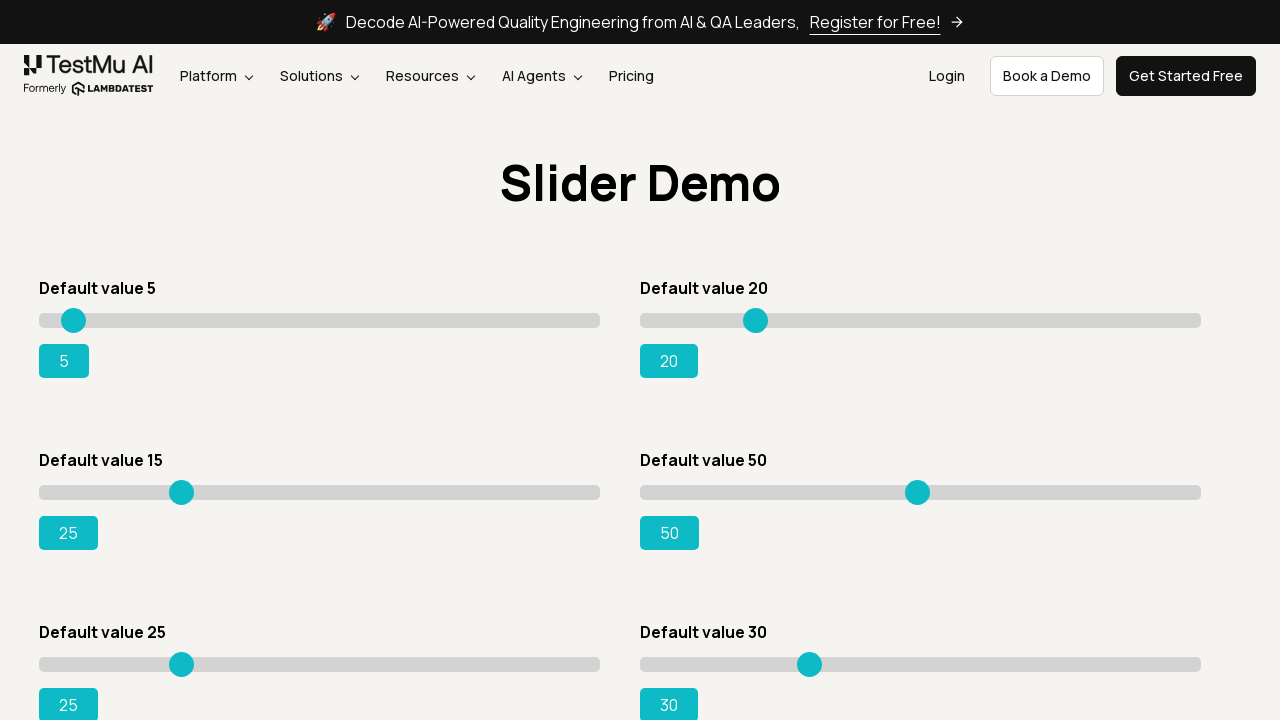

Pressed ArrowRight to move slider (current value: 25) on #slider3 >> internal:role=slider
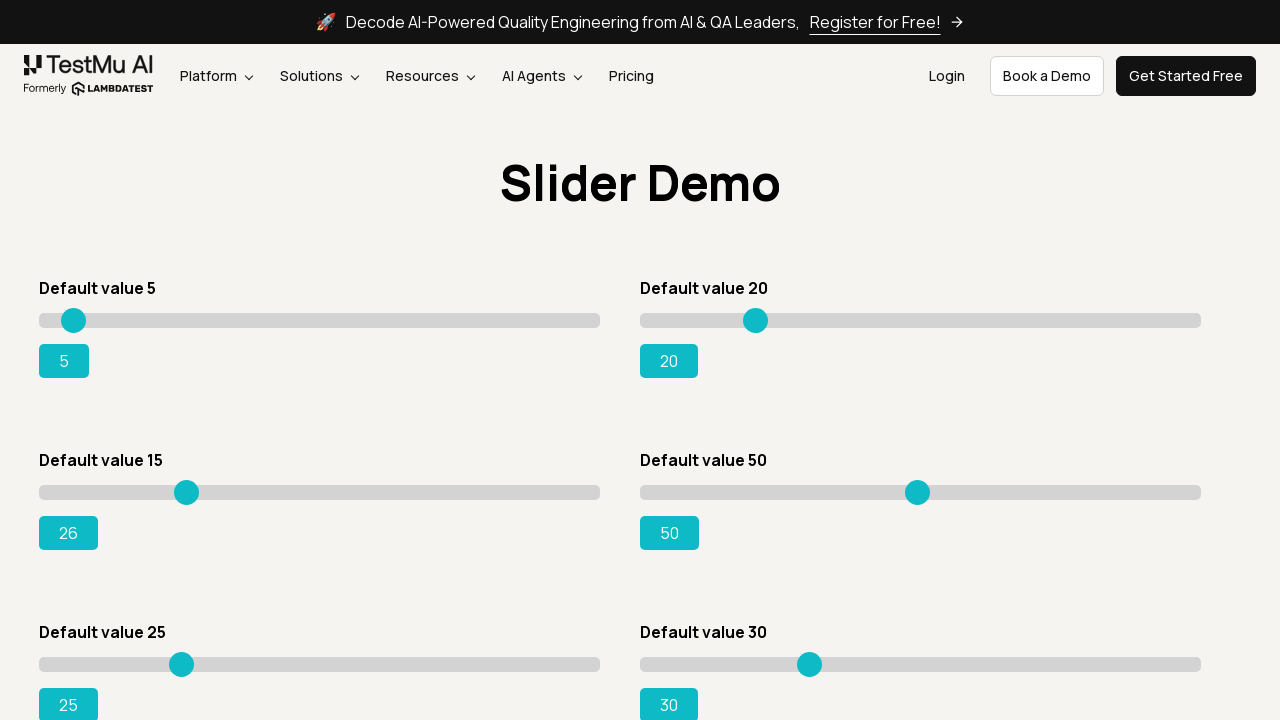

Retrieved updated slider value: 26
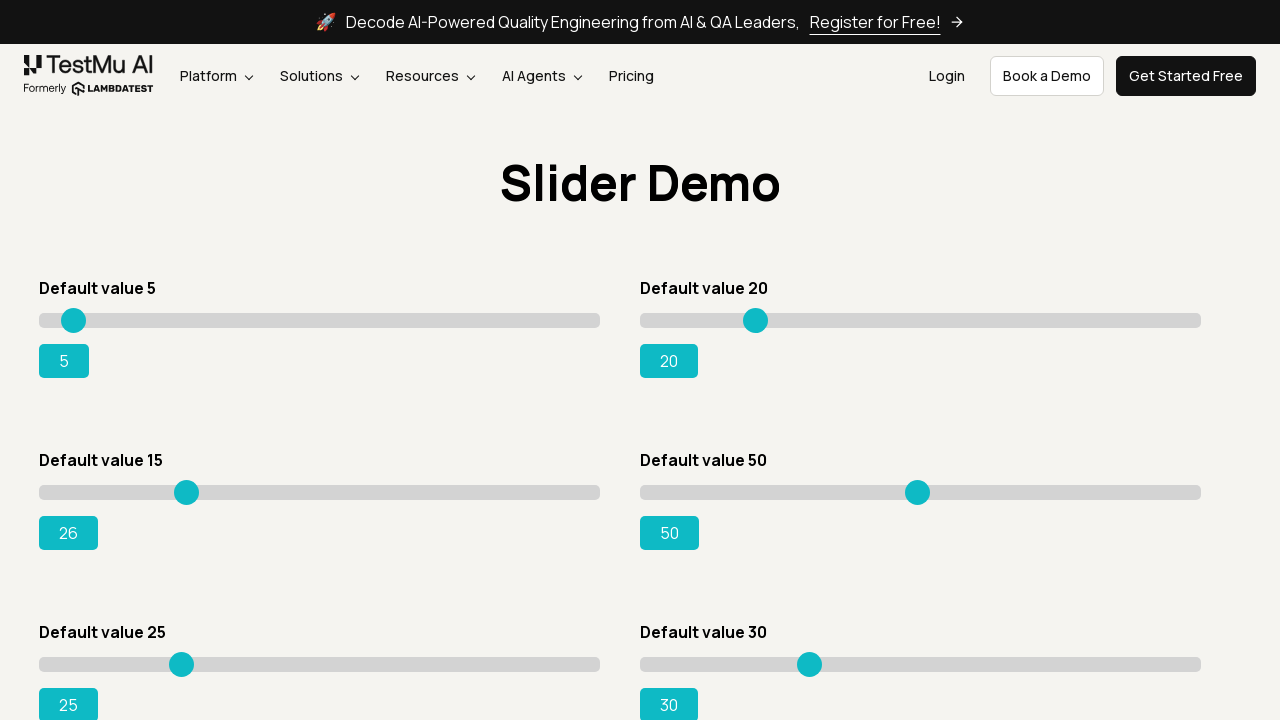

Pressed ArrowRight to move slider (current value: 26) on #slider3 >> internal:role=slider
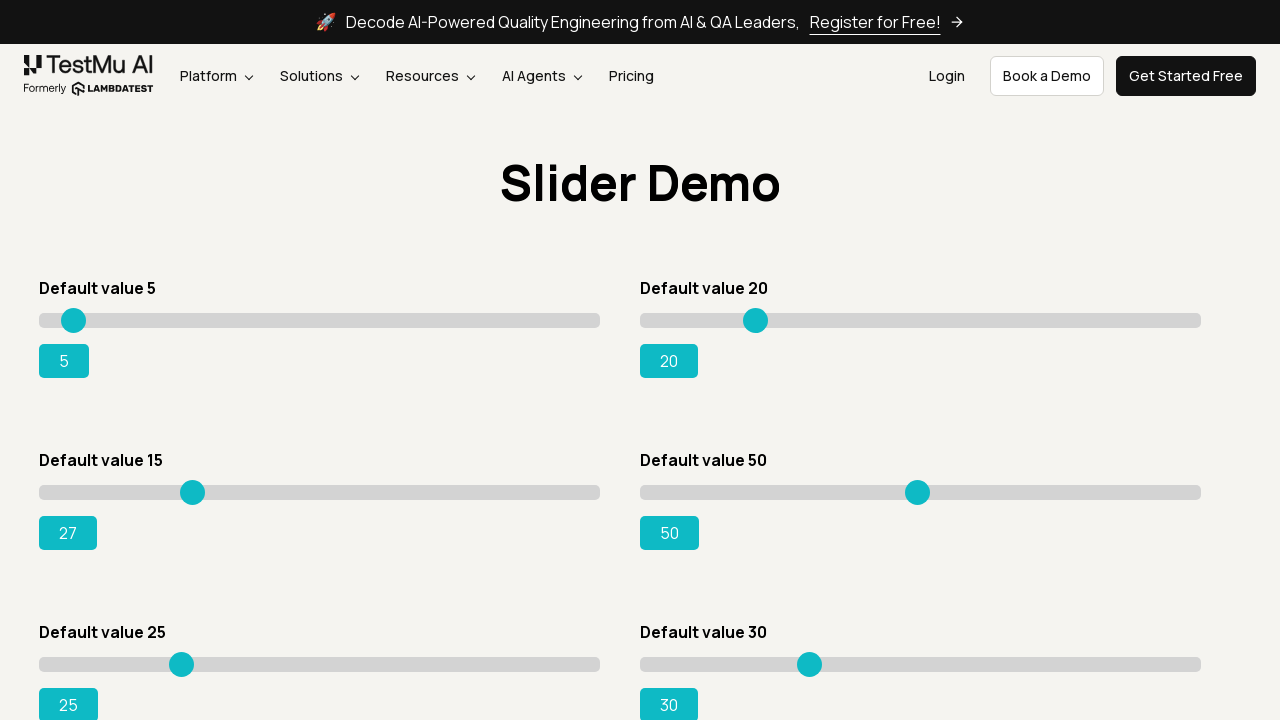

Retrieved updated slider value: 27
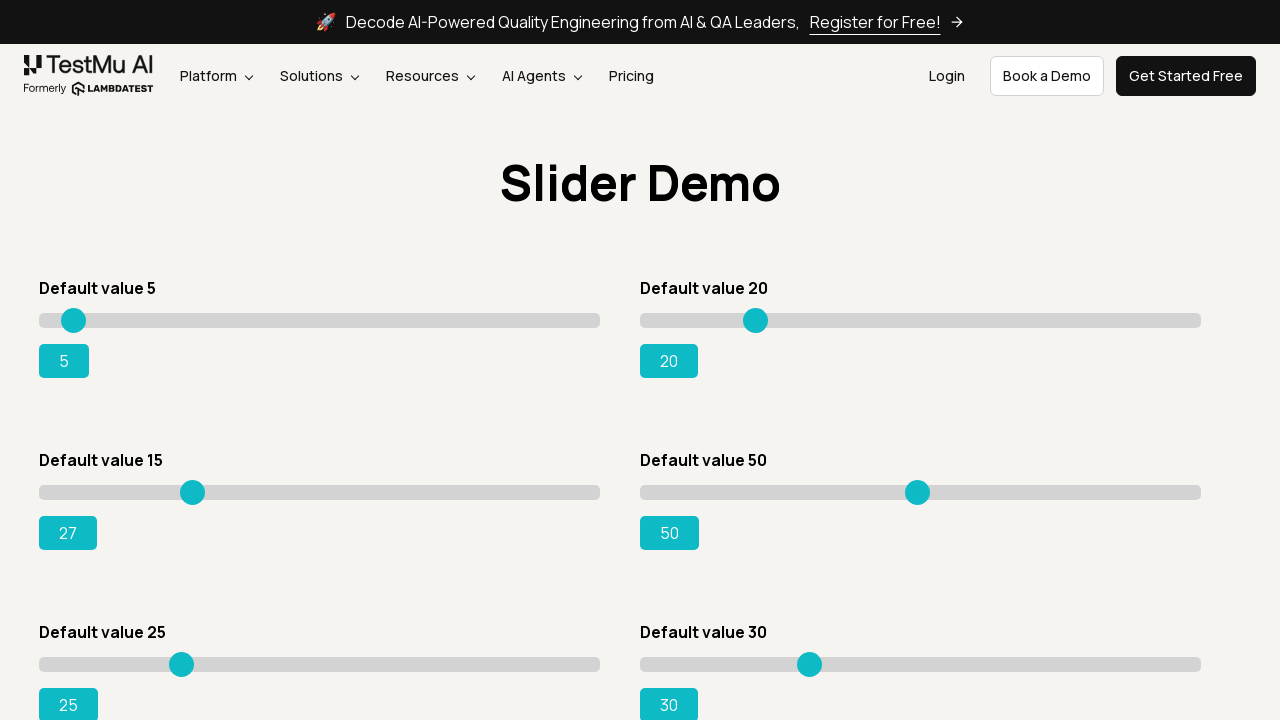

Pressed ArrowRight to move slider (current value: 27) on #slider3 >> internal:role=slider
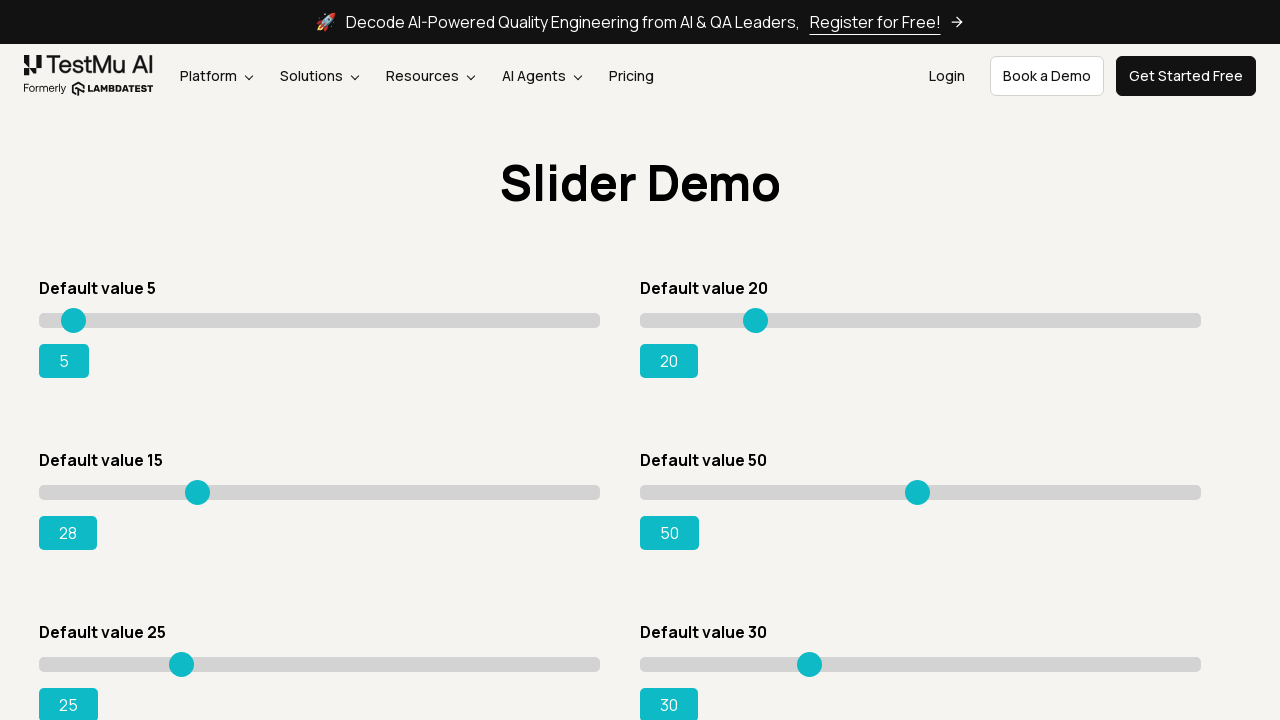

Retrieved updated slider value: 28
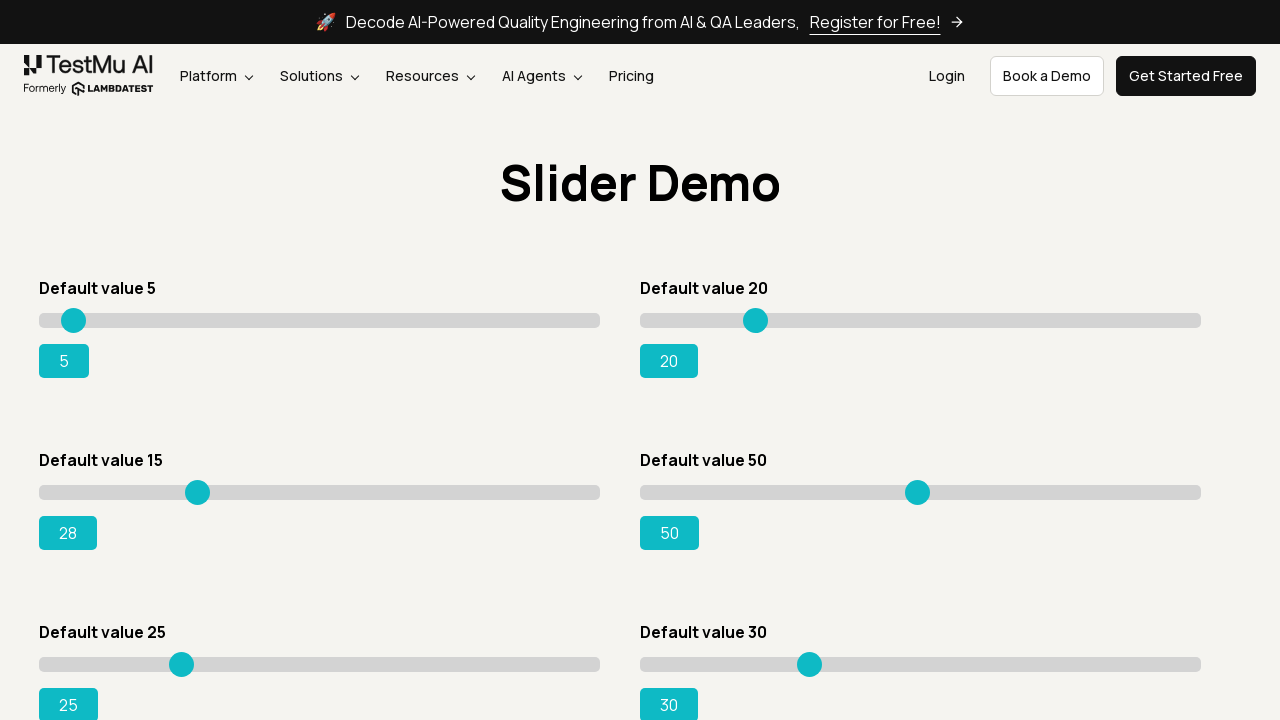

Pressed ArrowRight to move slider (current value: 28) on #slider3 >> internal:role=slider
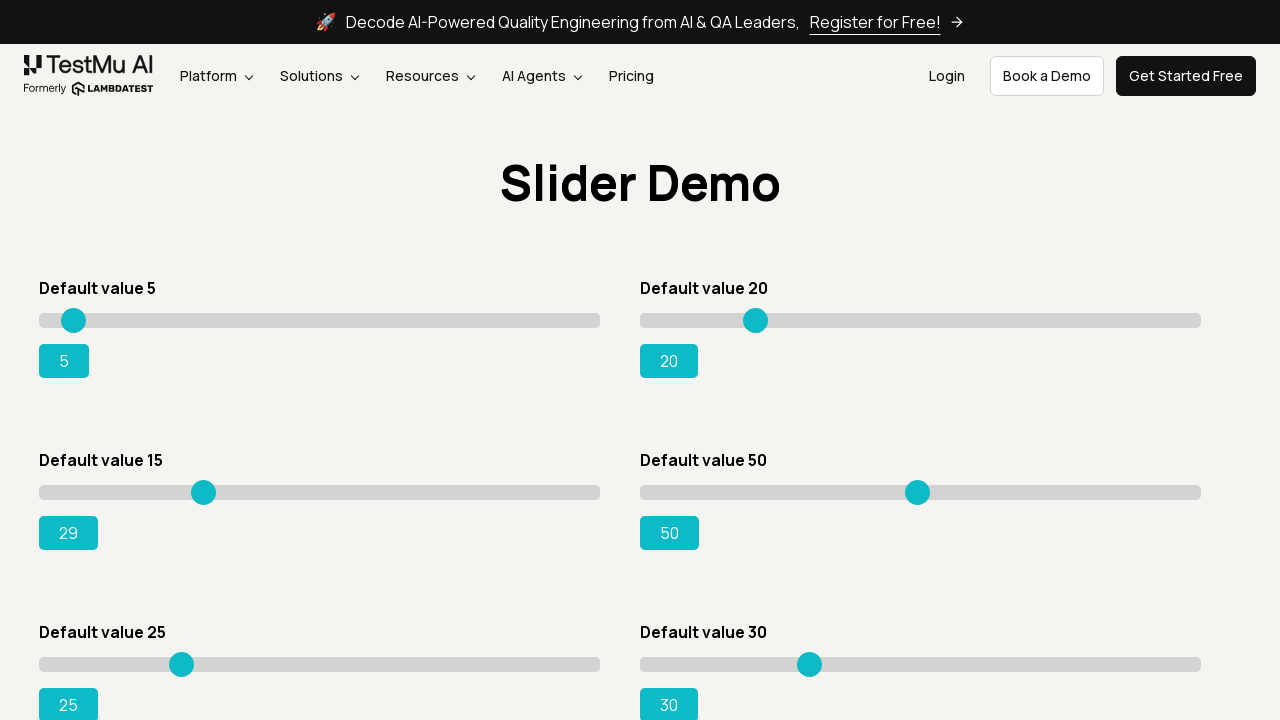

Retrieved updated slider value: 29
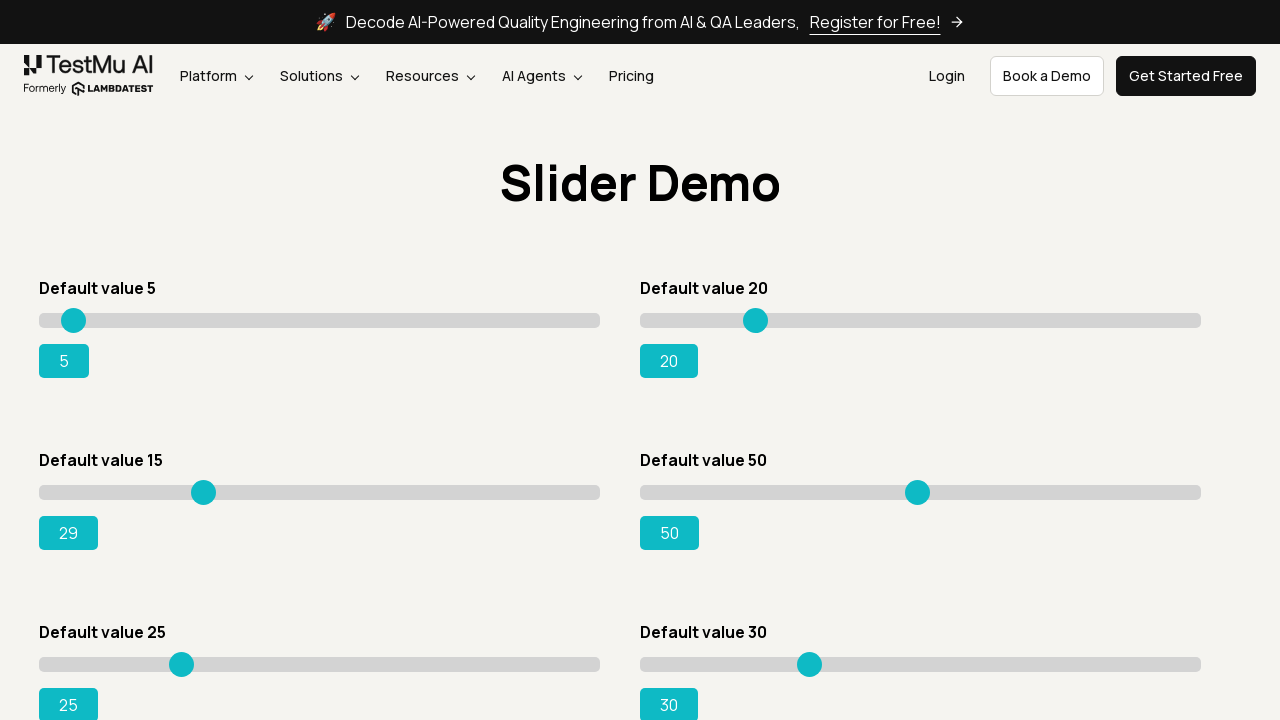

Pressed ArrowRight to move slider (current value: 29) on #slider3 >> internal:role=slider
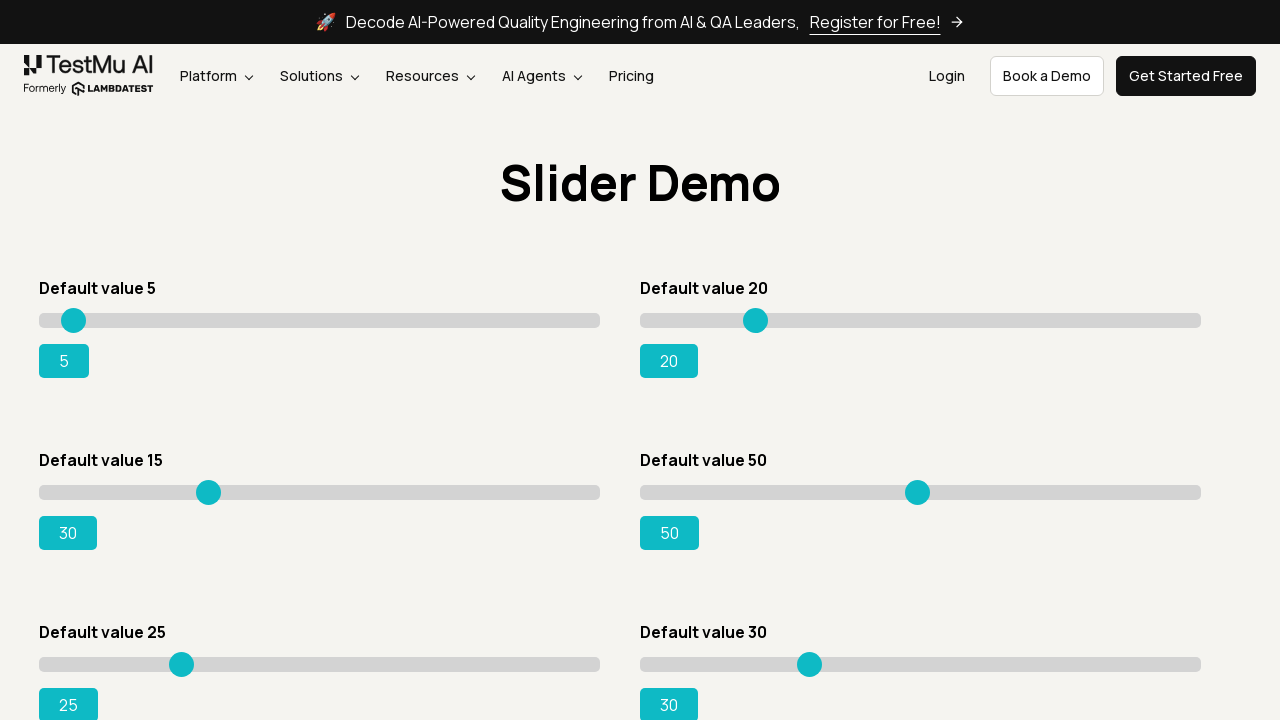

Retrieved updated slider value: 30
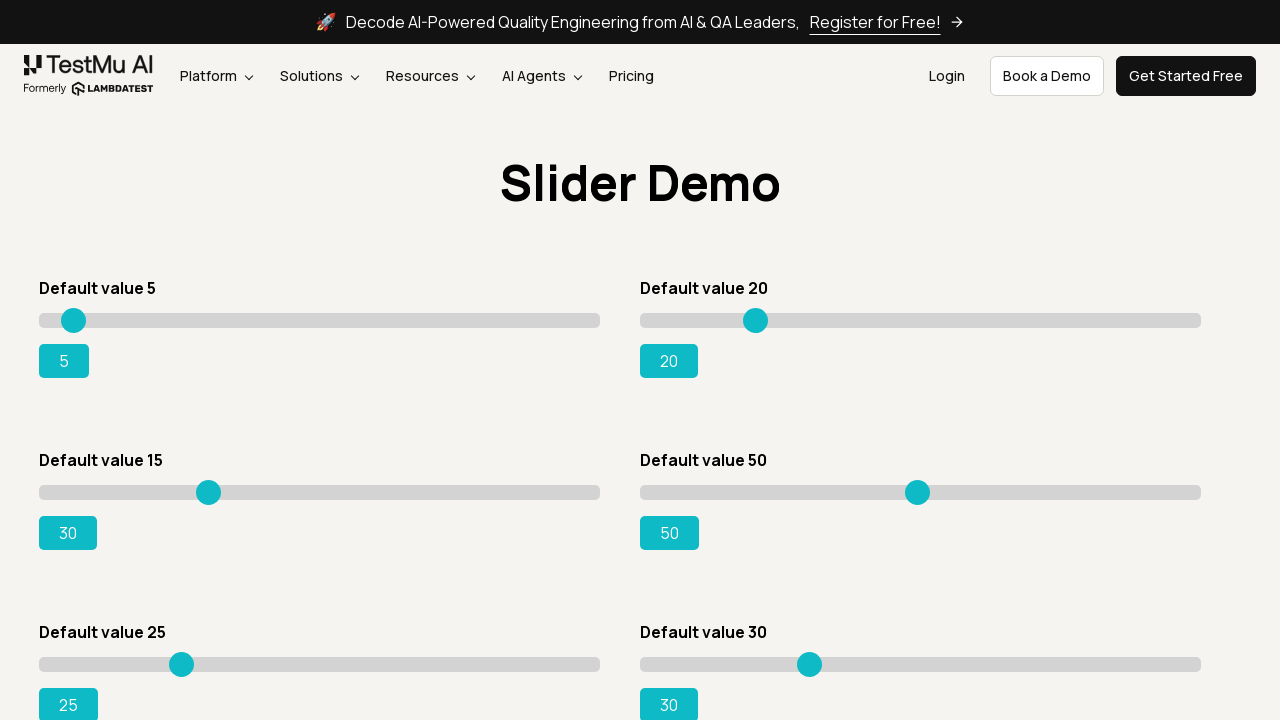

Pressed ArrowRight to move slider (current value: 30) on #slider3 >> internal:role=slider
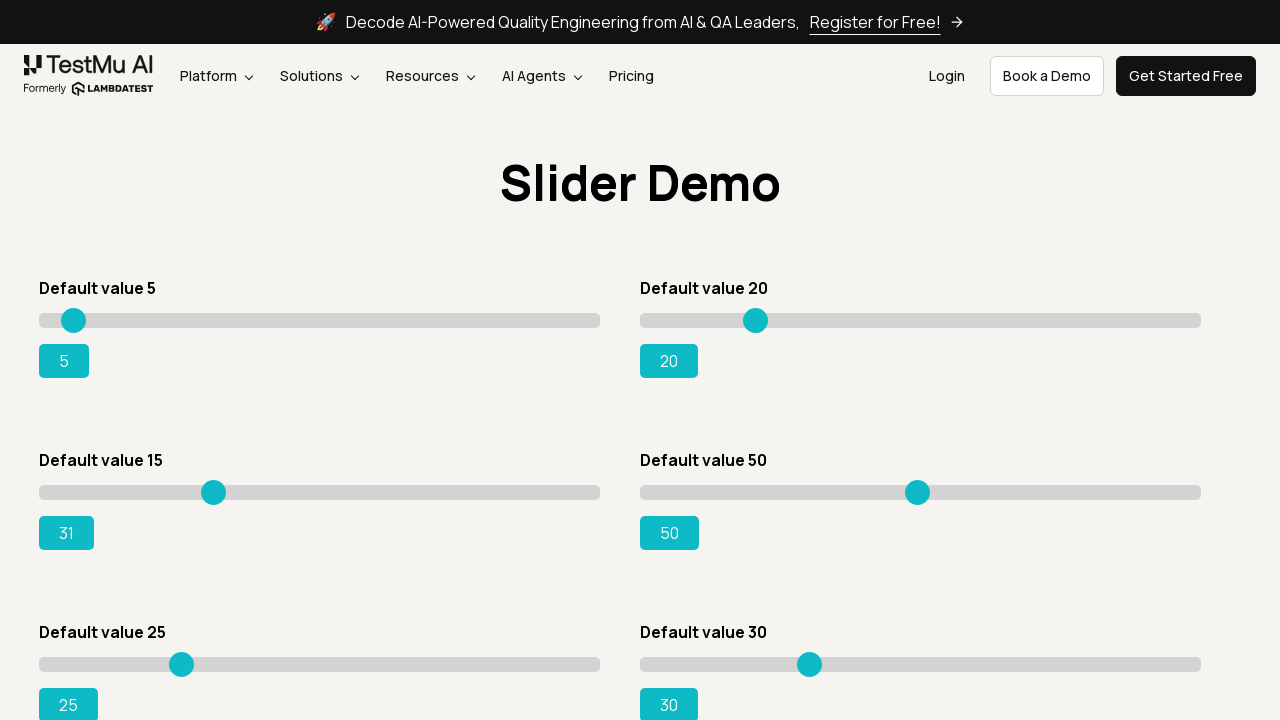

Retrieved updated slider value: 31
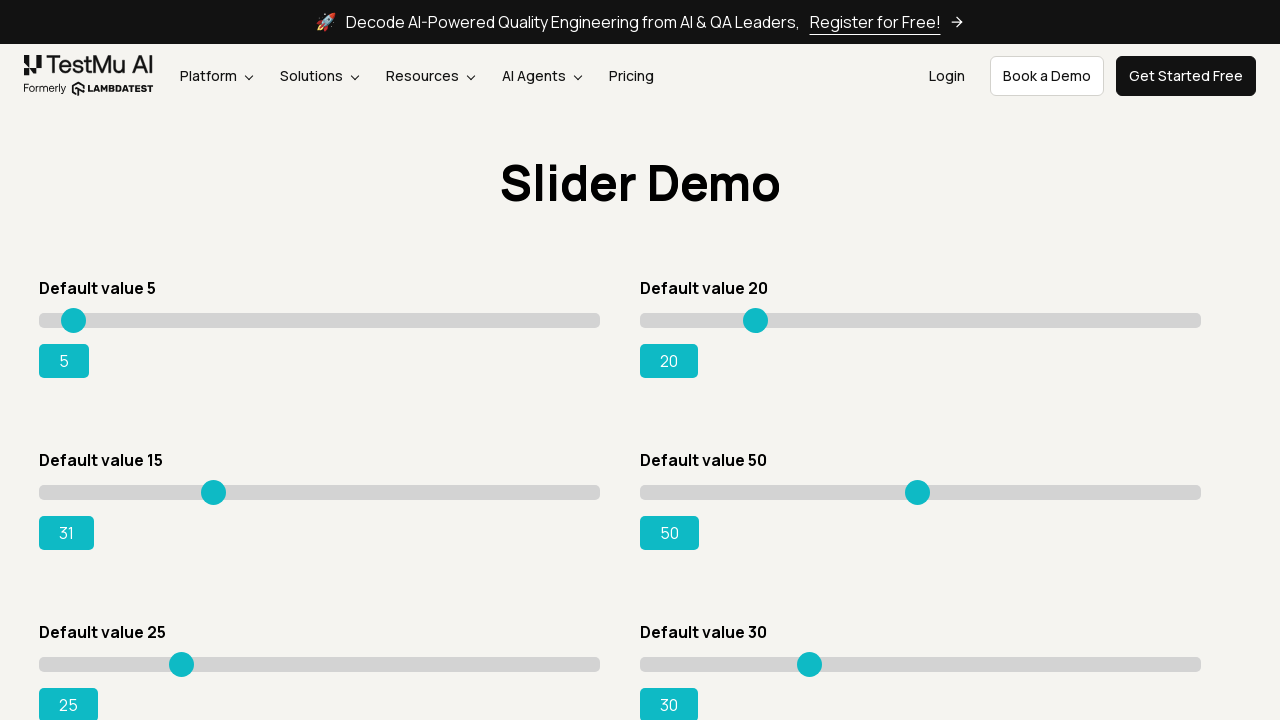

Pressed ArrowRight to move slider (current value: 31) on #slider3 >> internal:role=slider
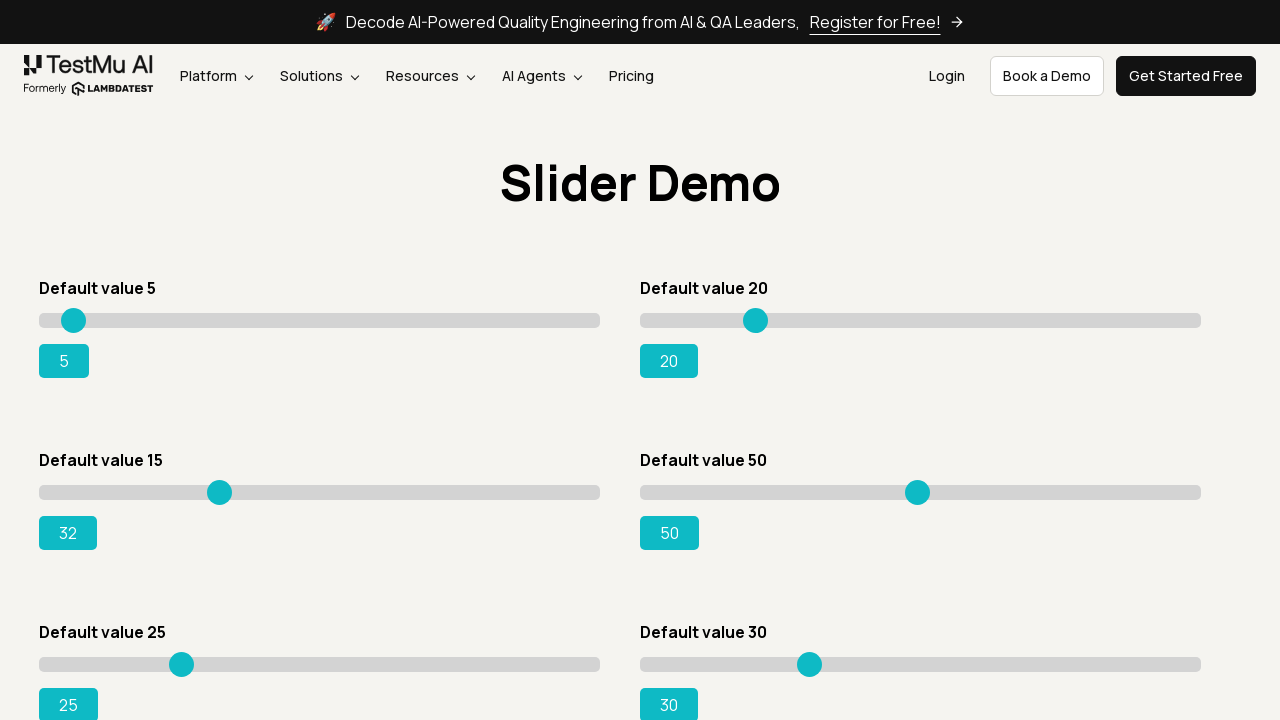

Retrieved updated slider value: 32
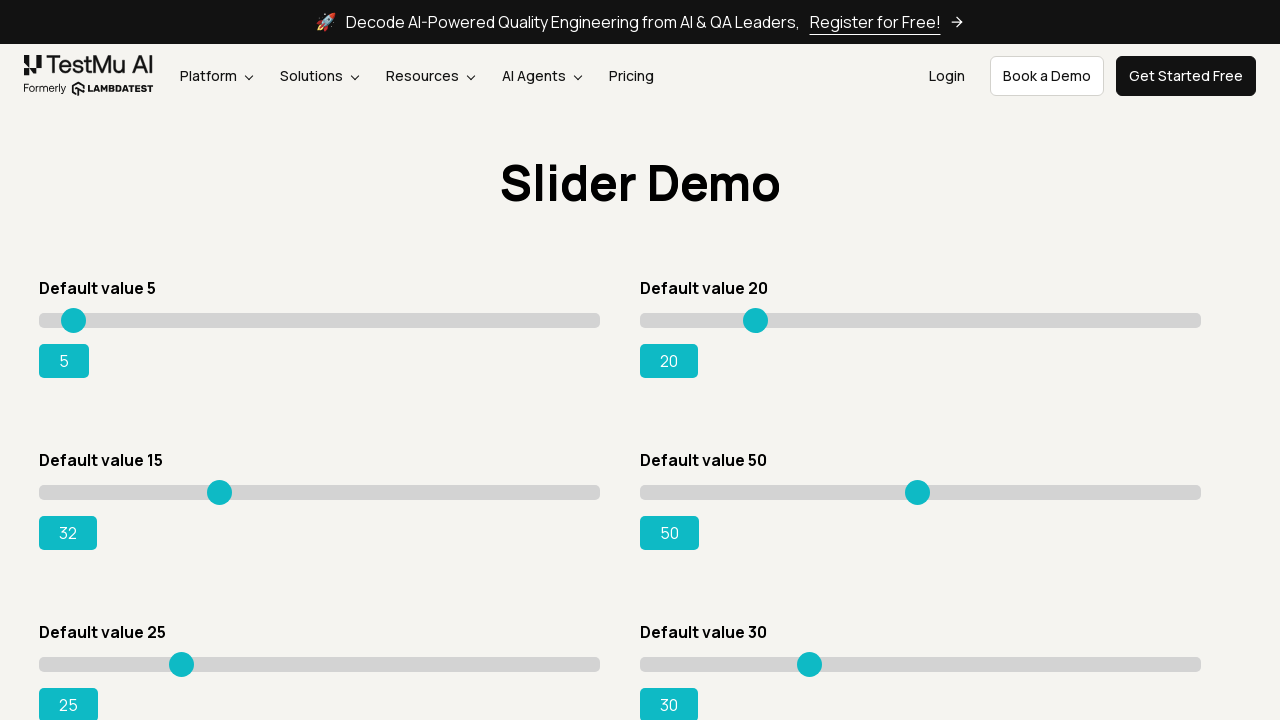

Pressed ArrowRight to move slider (current value: 32) on #slider3 >> internal:role=slider
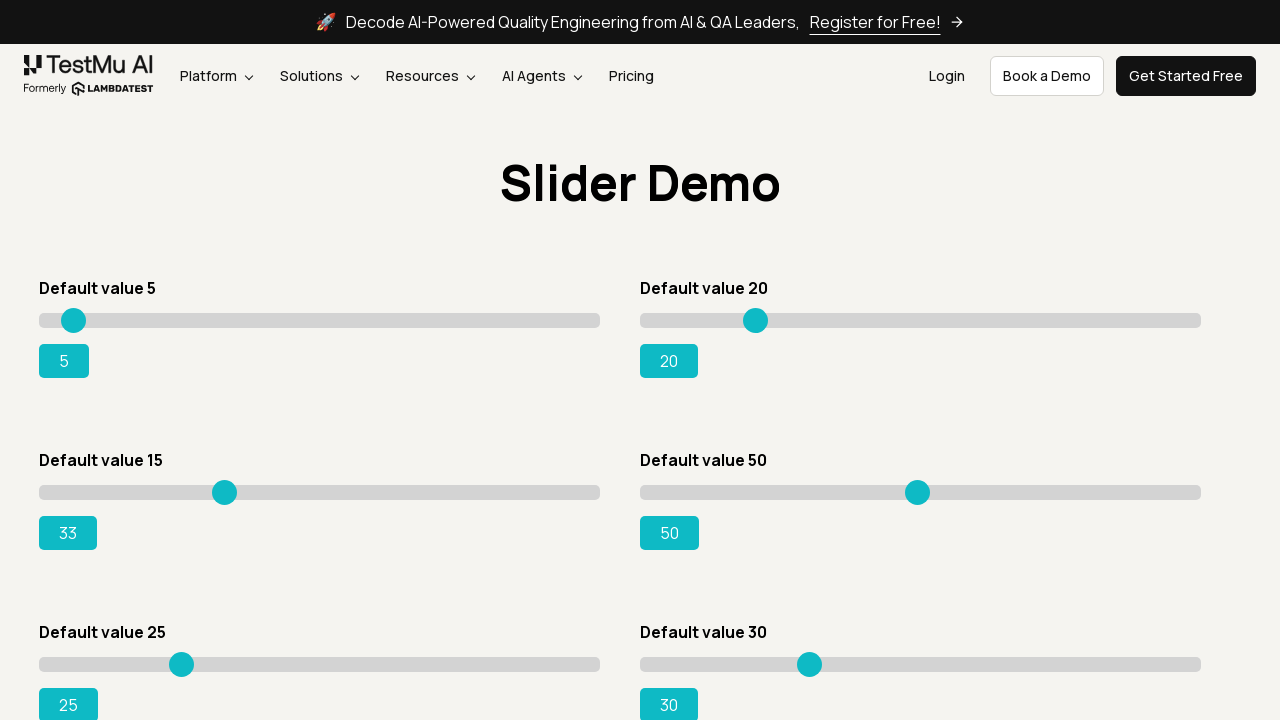

Retrieved updated slider value: 33
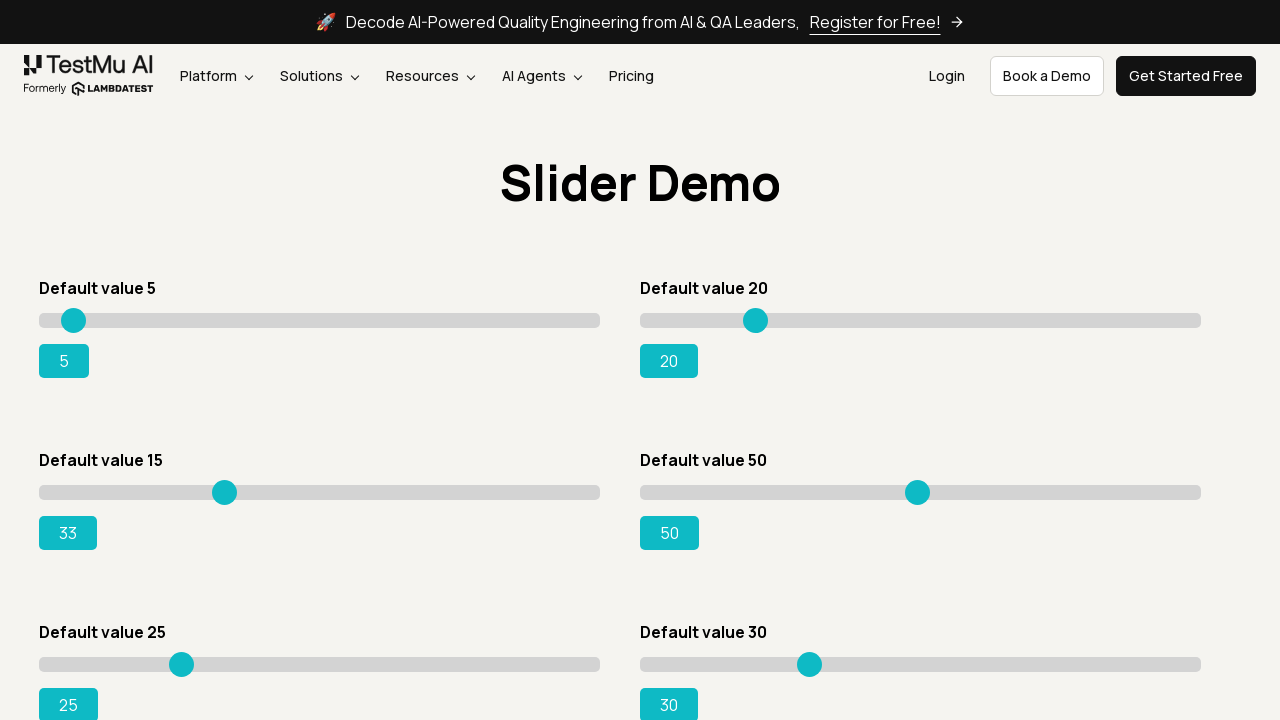

Pressed ArrowRight to move slider (current value: 33) on #slider3 >> internal:role=slider
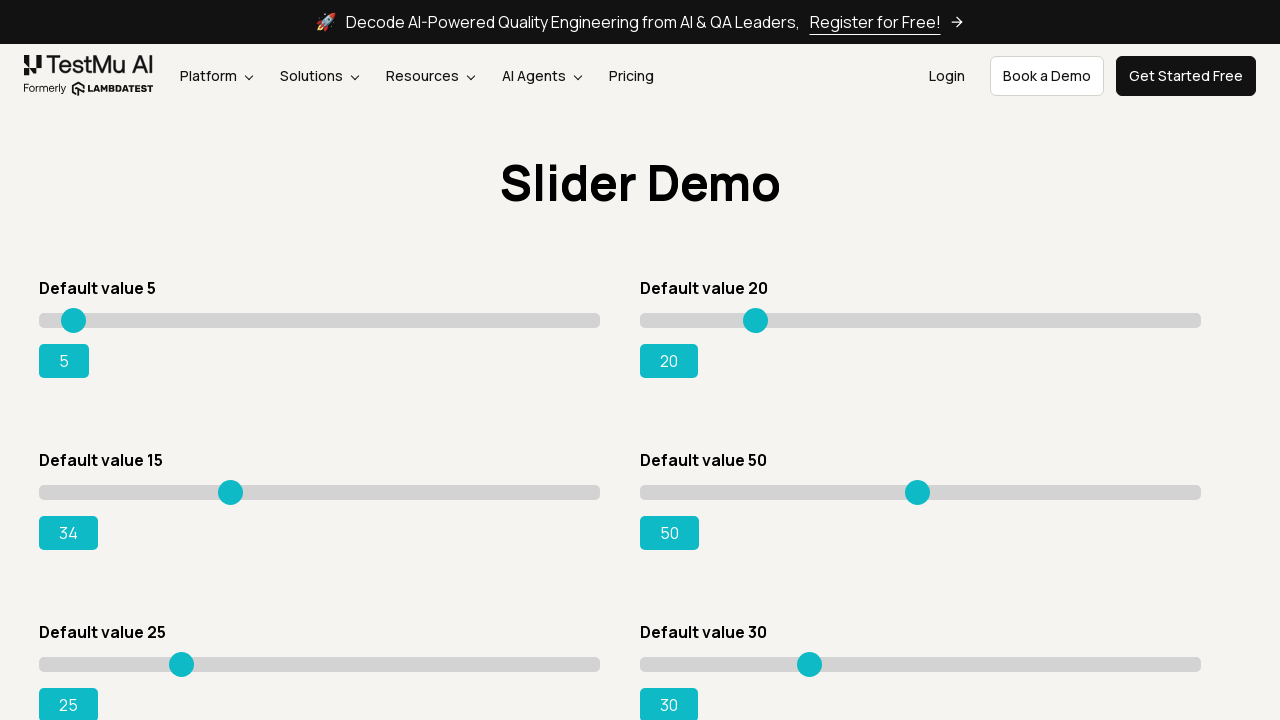

Retrieved updated slider value: 34
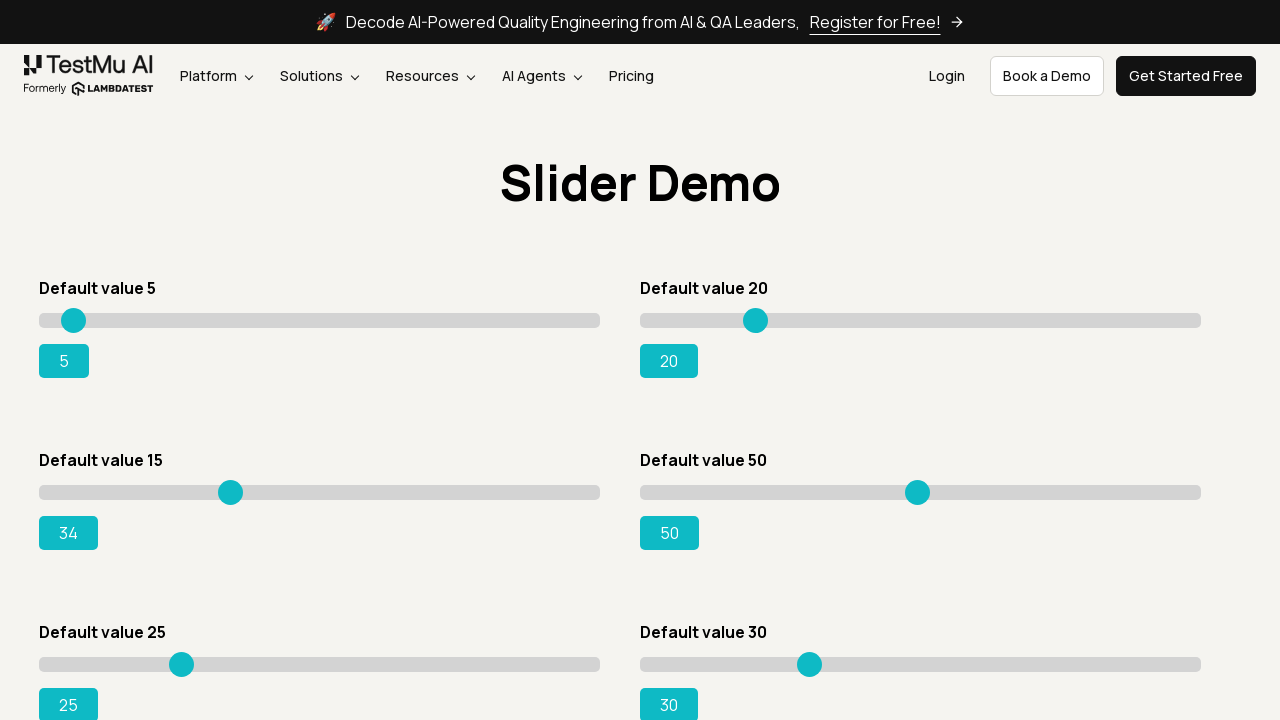

Pressed ArrowRight to move slider (current value: 34) on #slider3 >> internal:role=slider
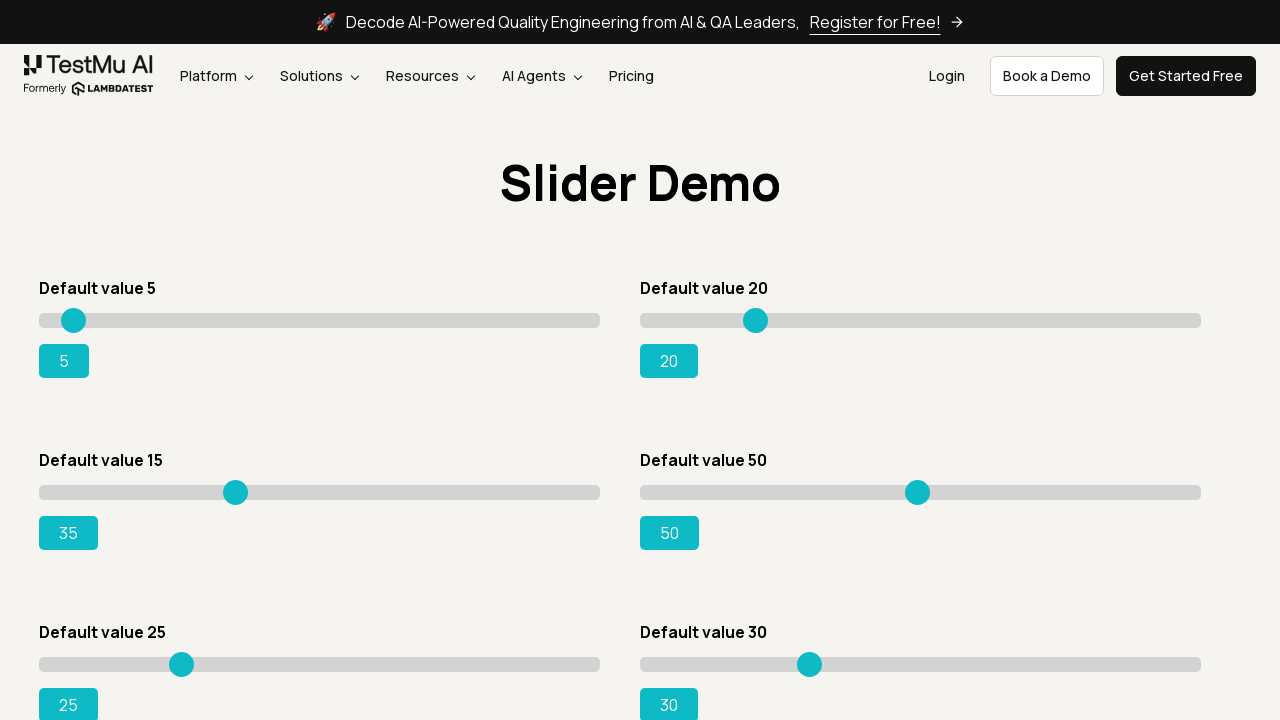

Retrieved updated slider value: 35
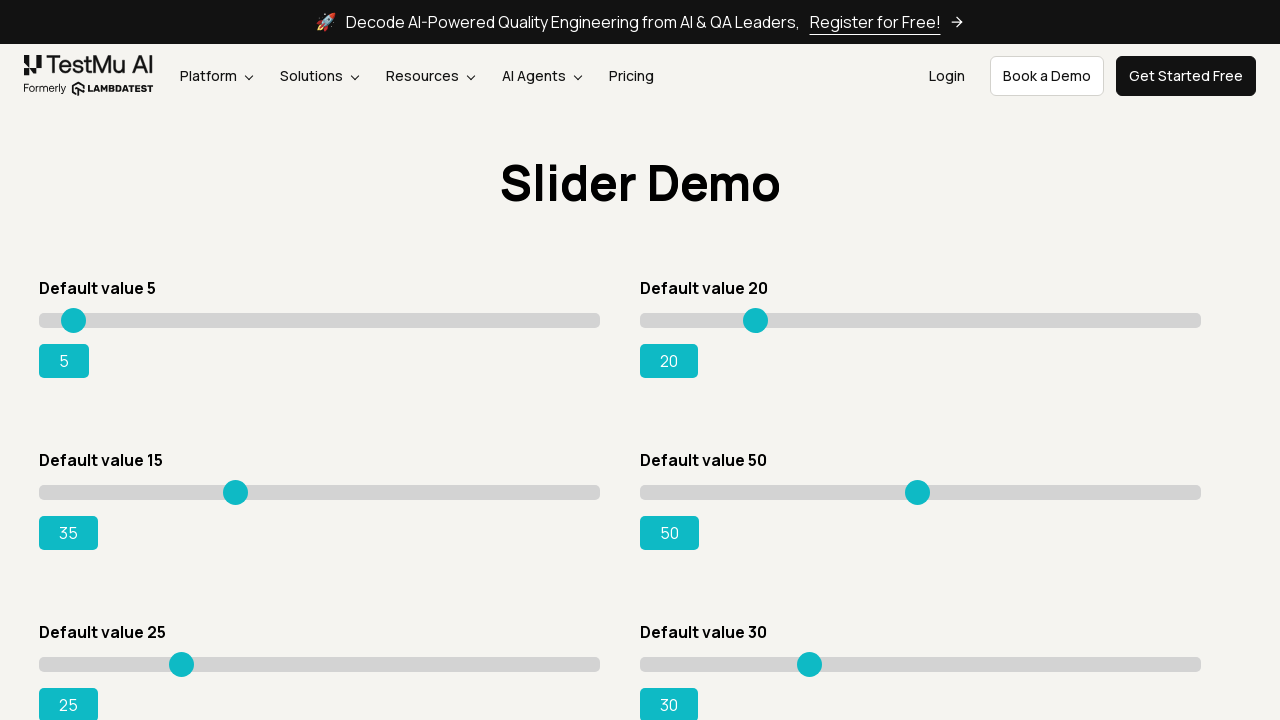

Pressed ArrowRight to move slider (current value: 35) on #slider3 >> internal:role=slider
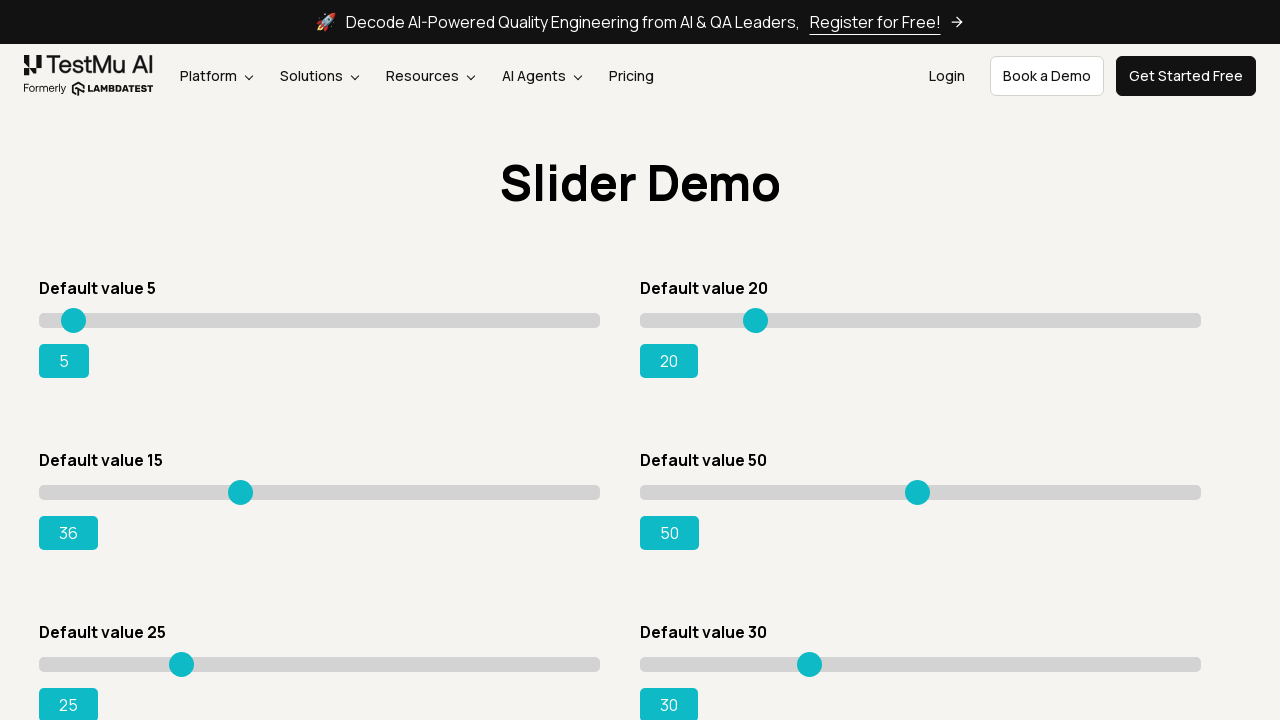

Retrieved updated slider value: 36
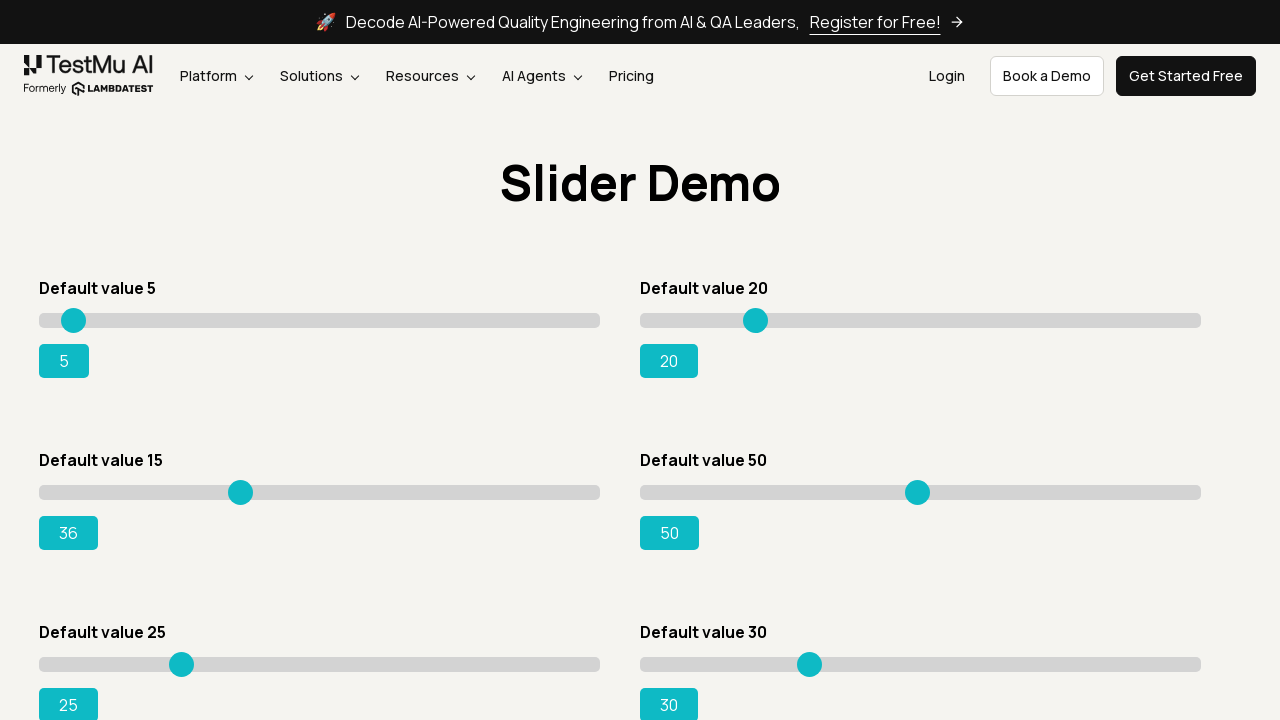

Pressed ArrowRight to move slider (current value: 36) on #slider3 >> internal:role=slider
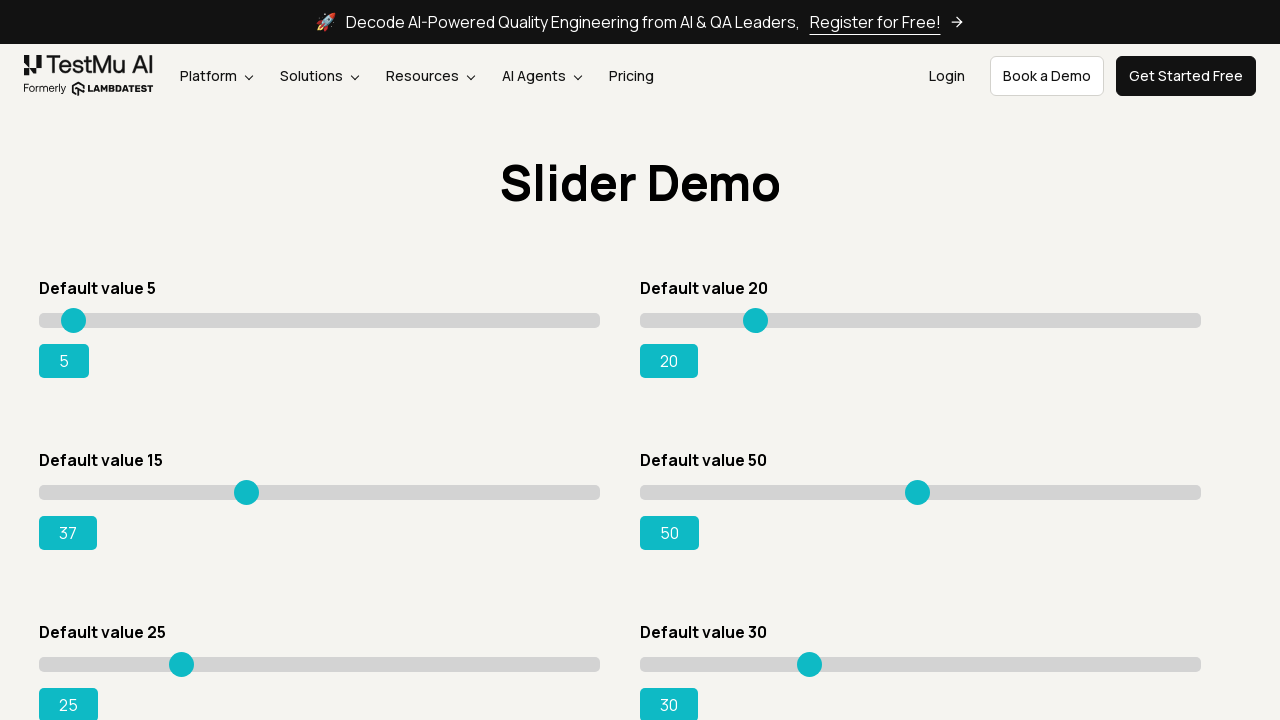

Retrieved updated slider value: 37
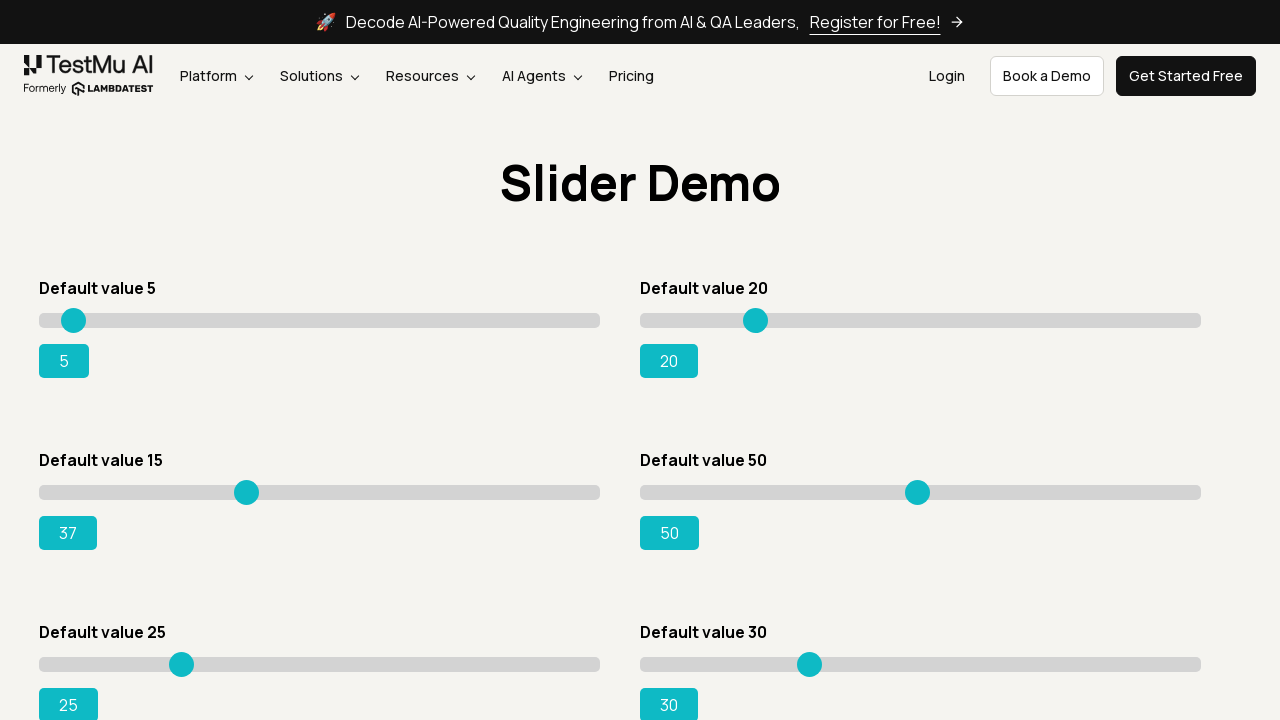

Pressed ArrowRight to move slider (current value: 37) on #slider3 >> internal:role=slider
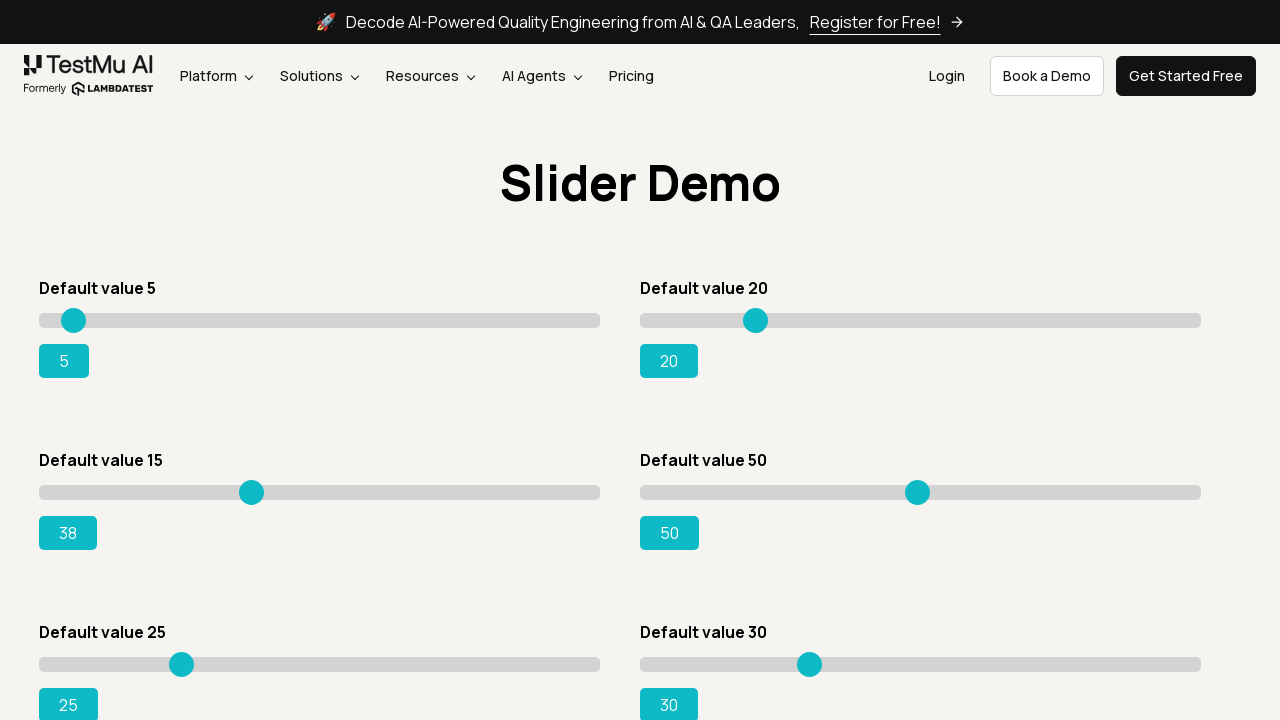

Retrieved updated slider value: 38
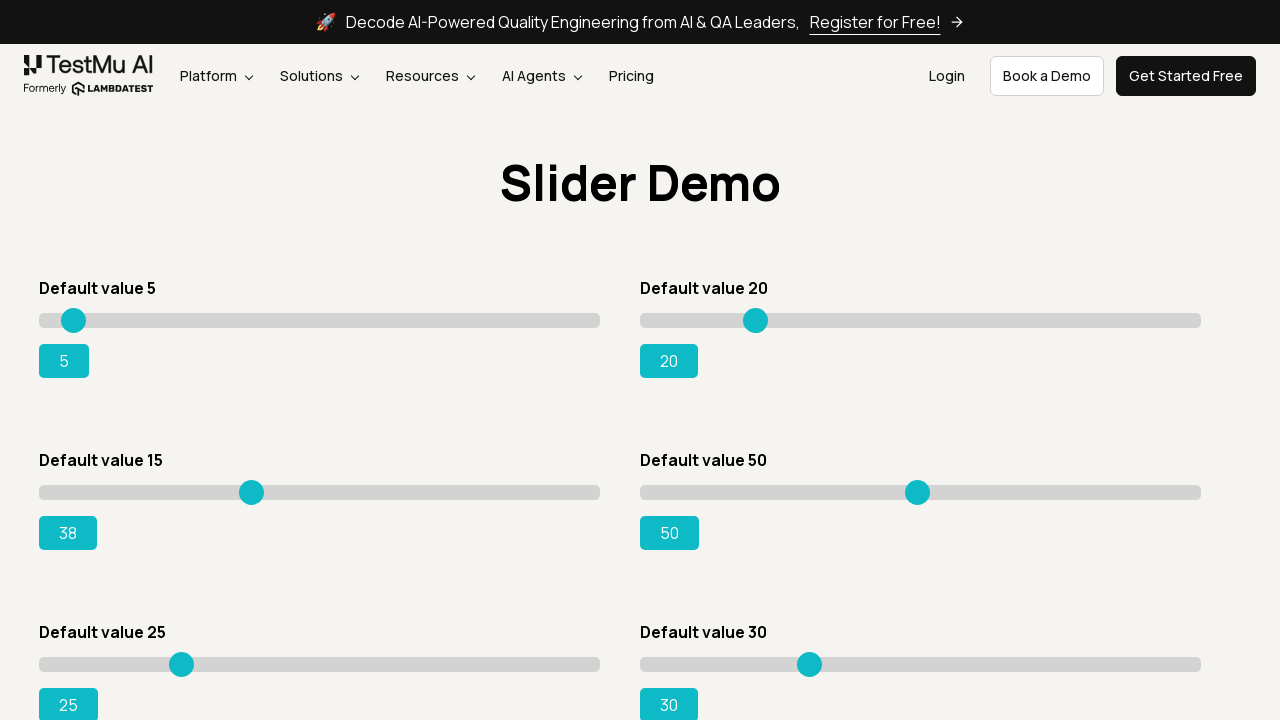

Pressed ArrowRight to move slider (current value: 38) on #slider3 >> internal:role=slider
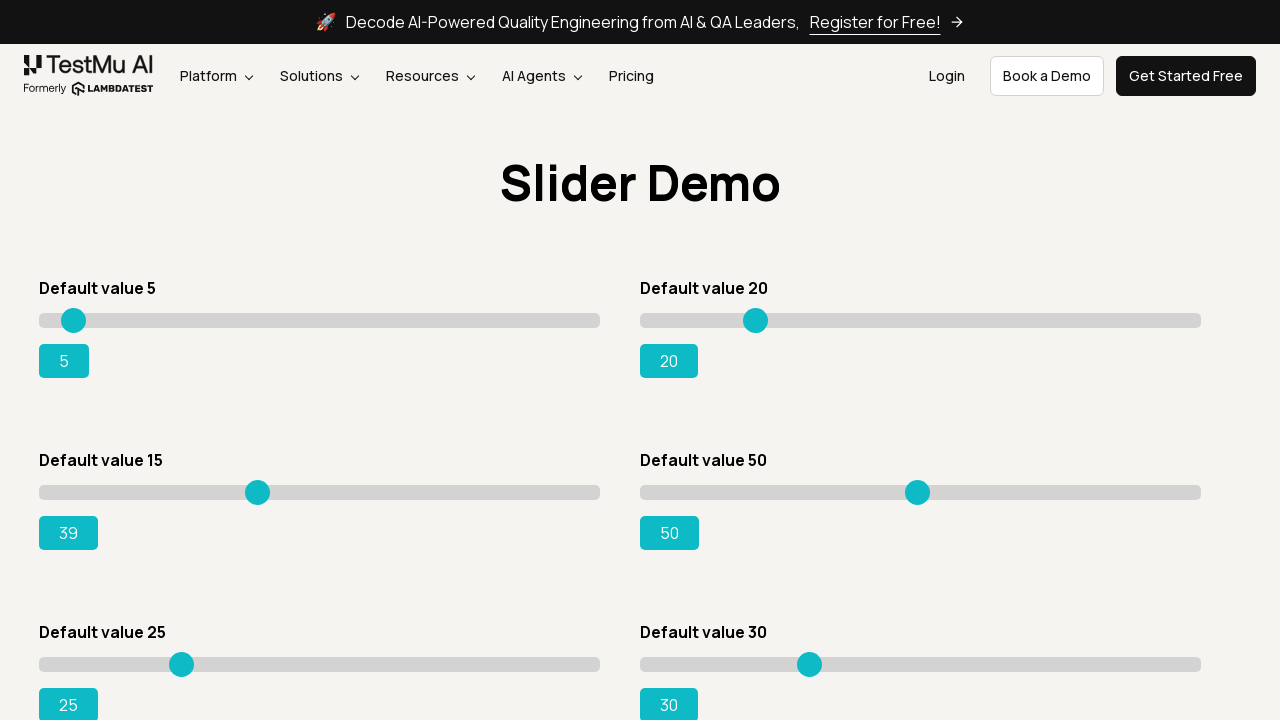

Retrieved updated slider value: 39
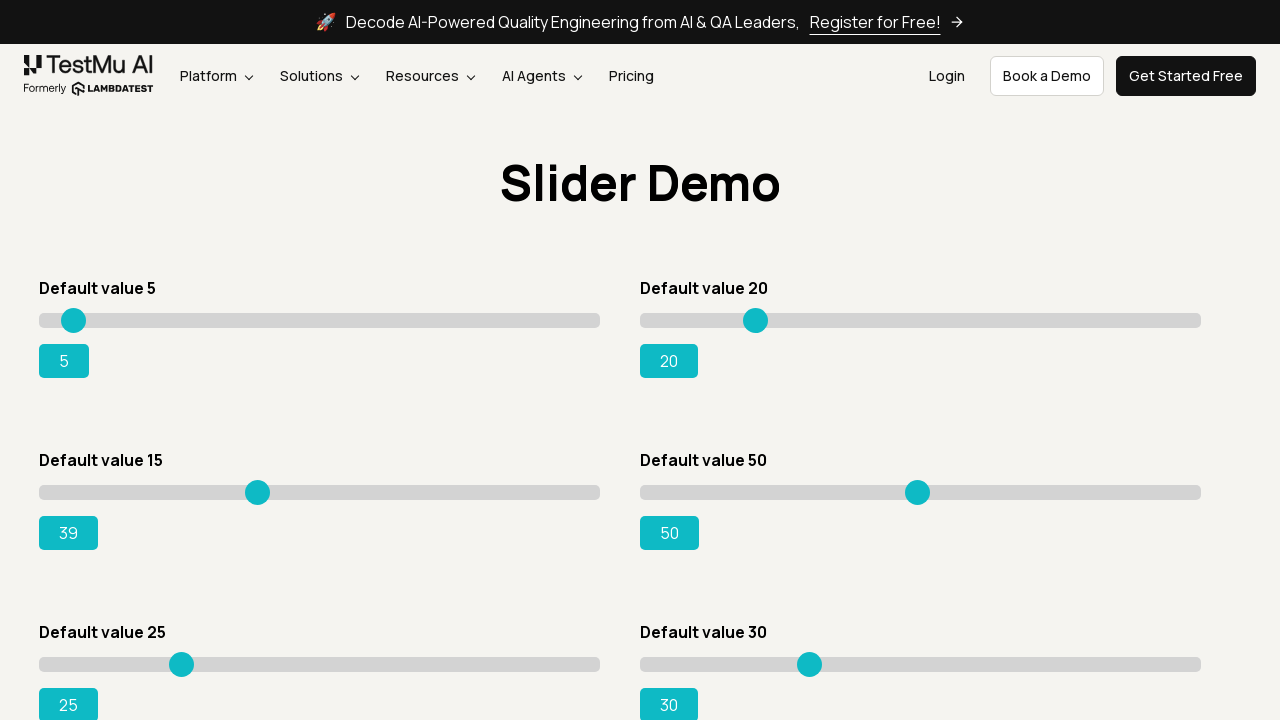

Pressed ArrowRight to move slider (current value: 39) on #slider3 >> internal:role=slider
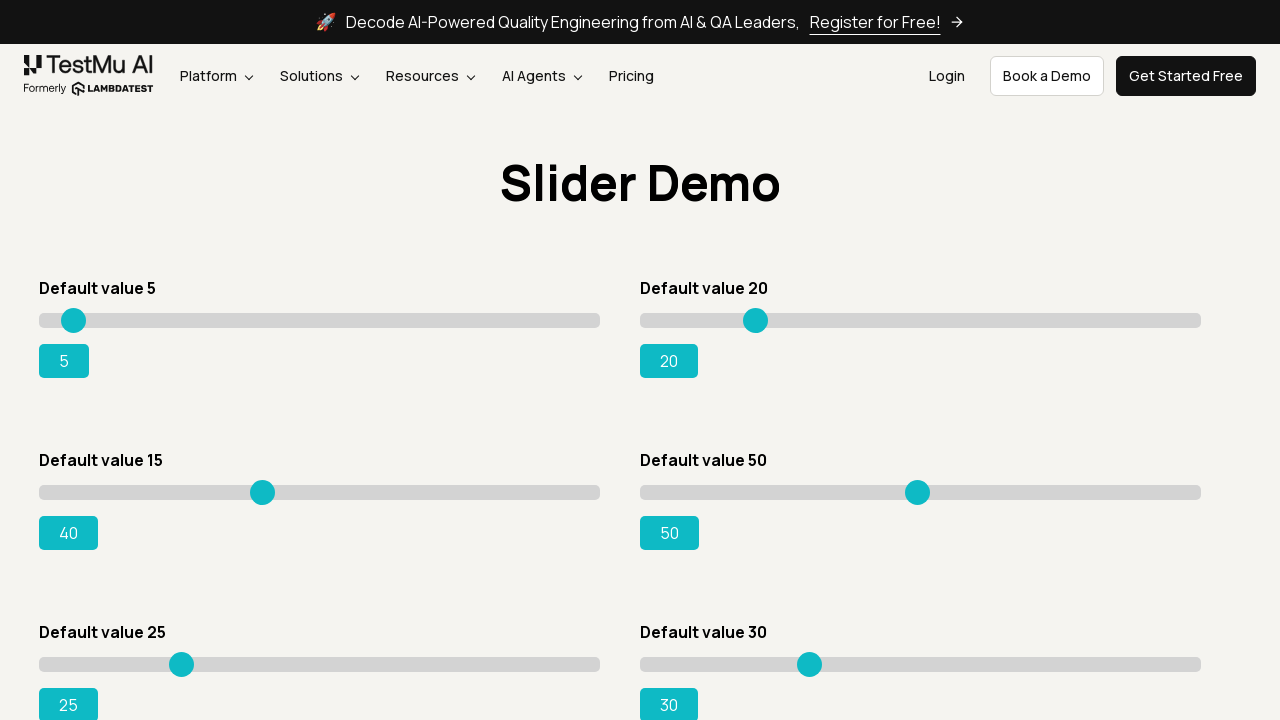

Retrieved updated slider value: 40
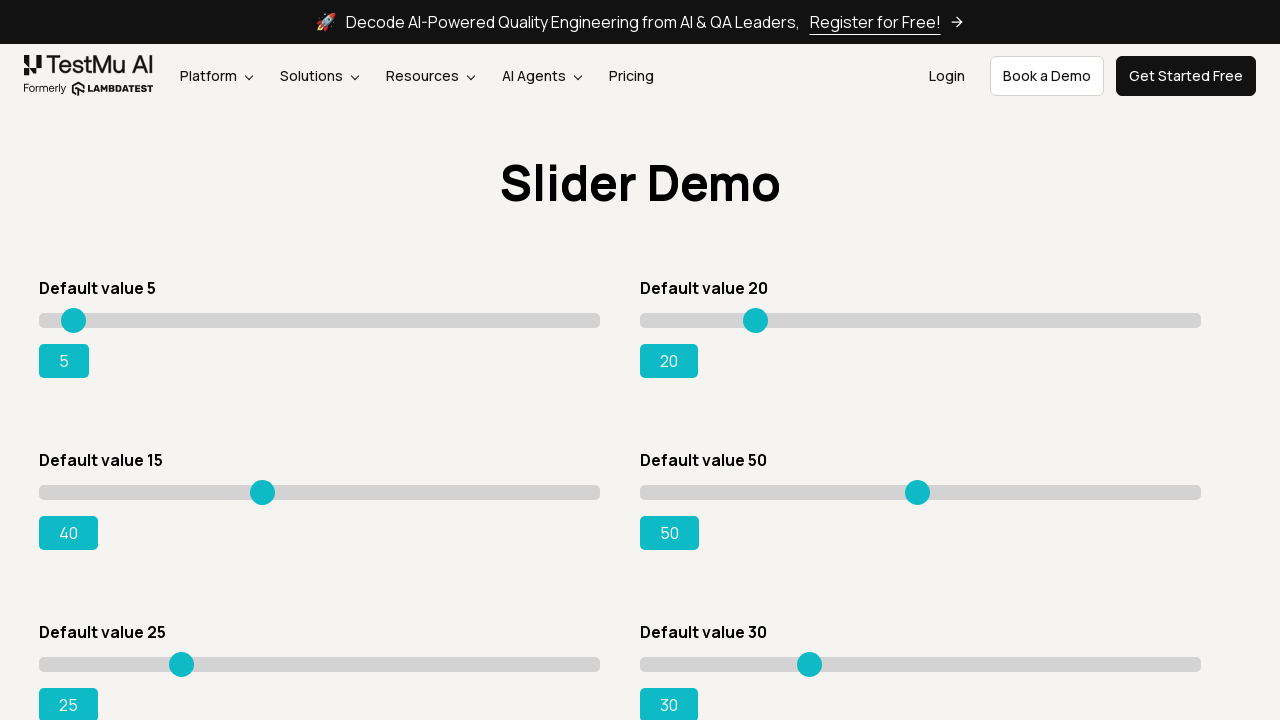

Pressed ArrowRight to move slider (current value: 40) on #slider3 >> internal:role=slider
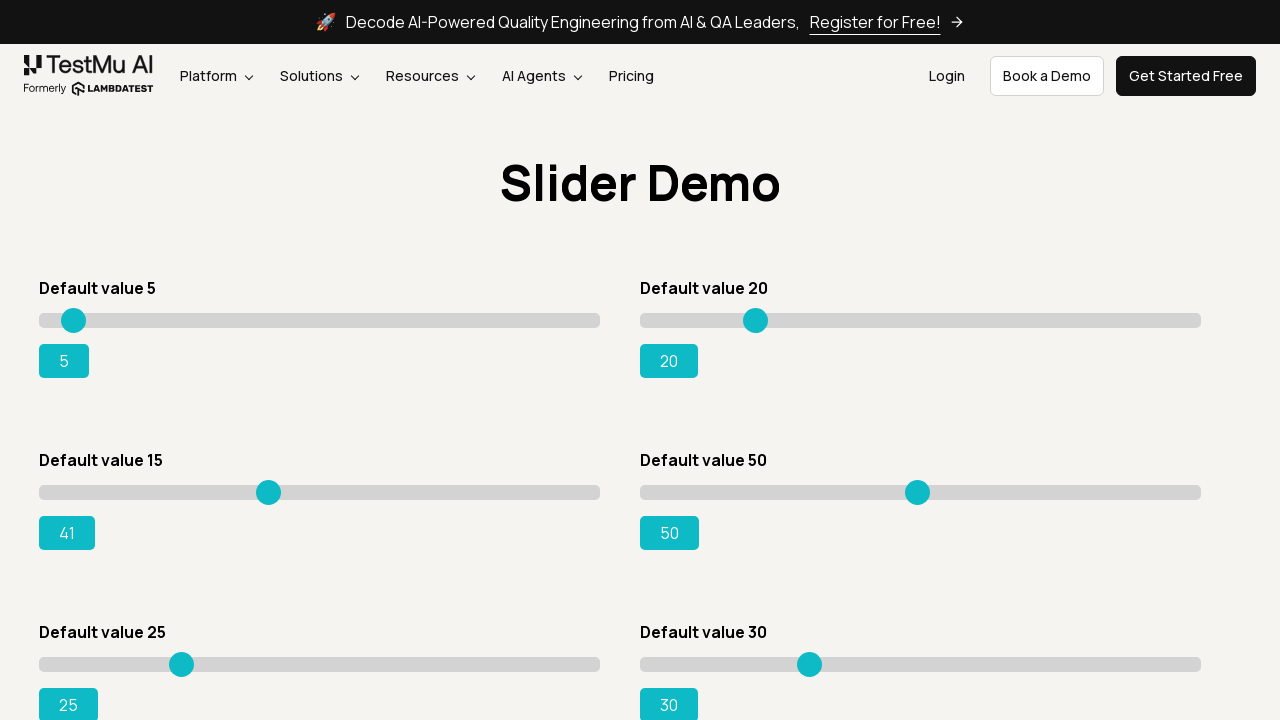

Retrieved updated slider value: 41
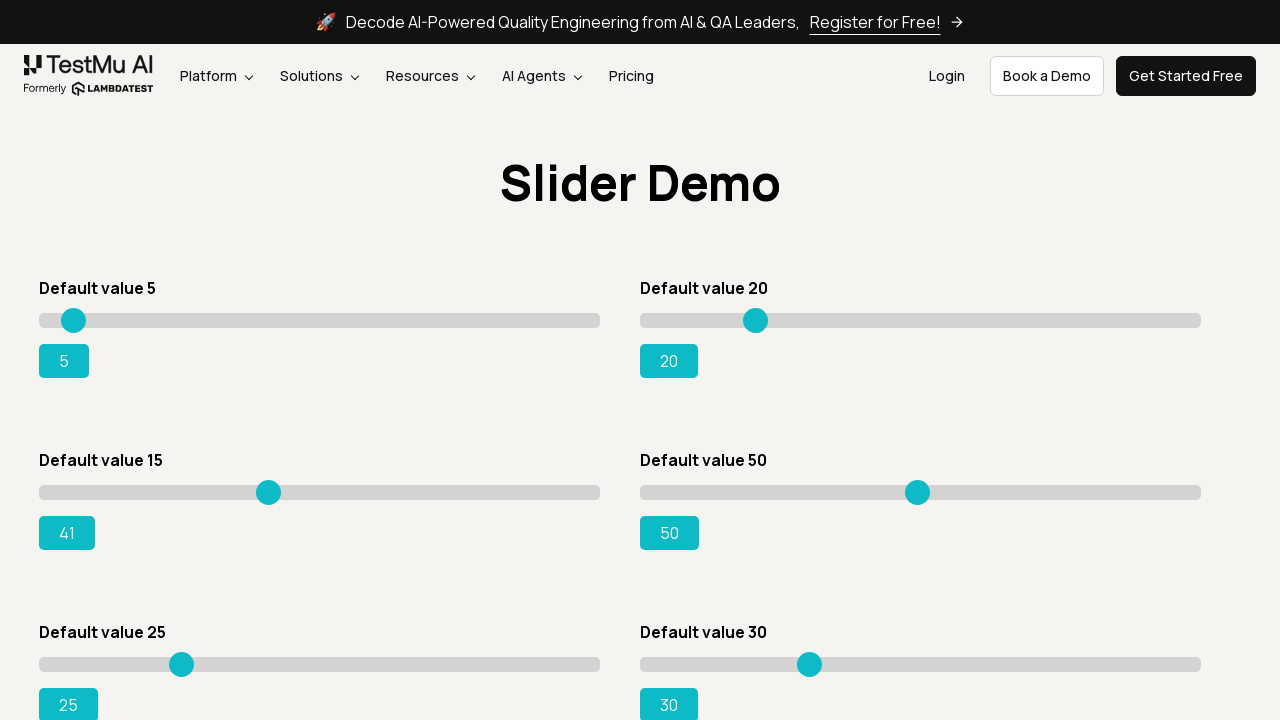

Pressed ArrowRight to move slider (current value: 41) on #slider3 >> internal:role=slider
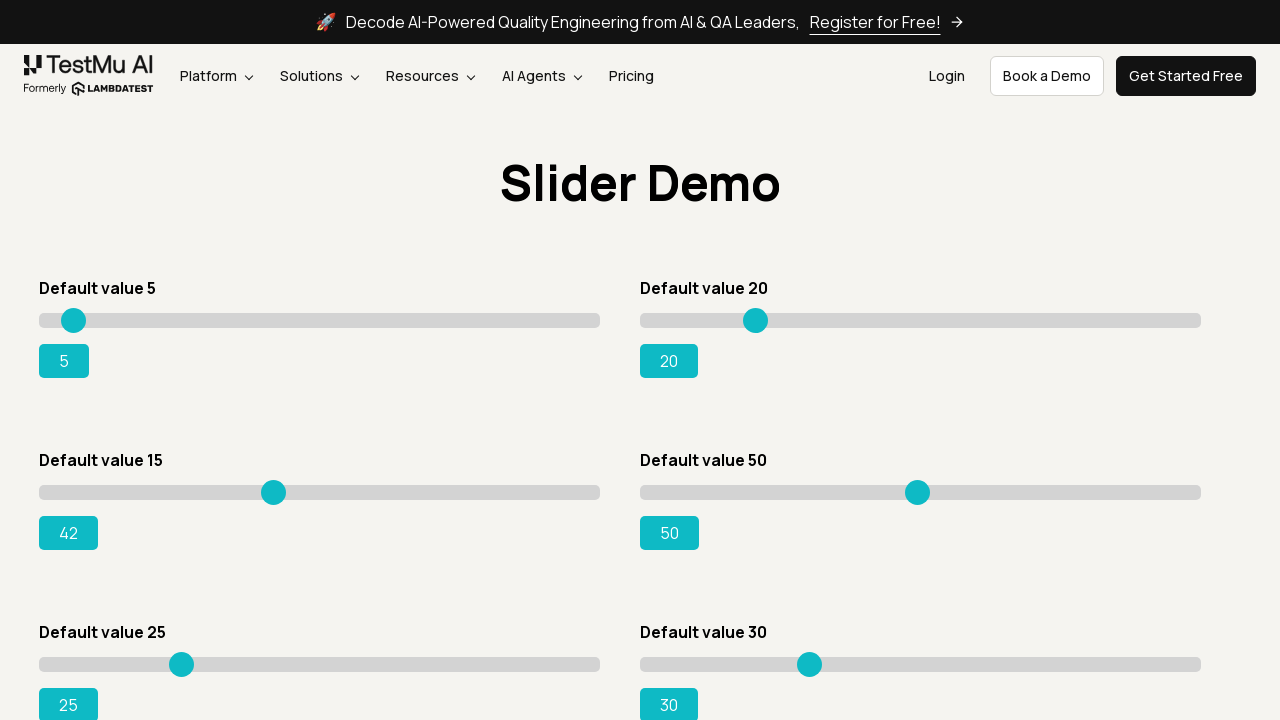

Retrieved updated slider value: 42
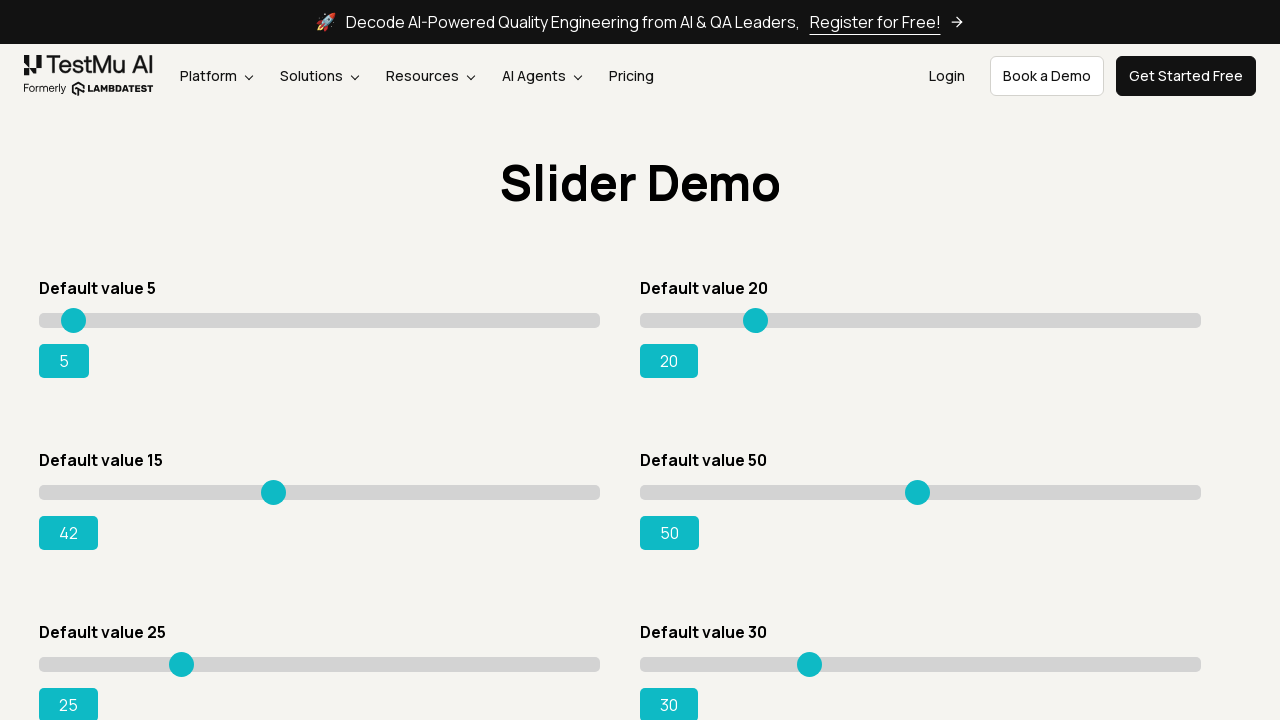

Pressed ArrowRight to move slider (current value: 42) on #slider3 >> internal:role=slider
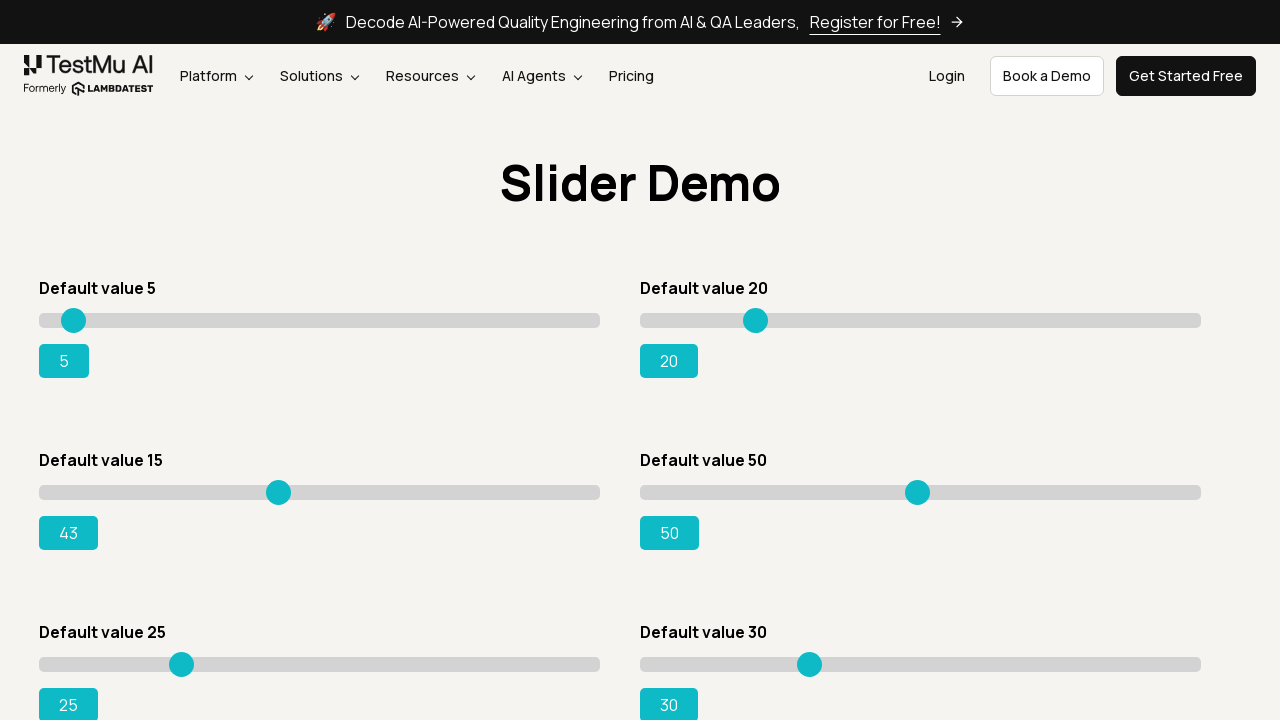

Retrieved updated slider value: 43
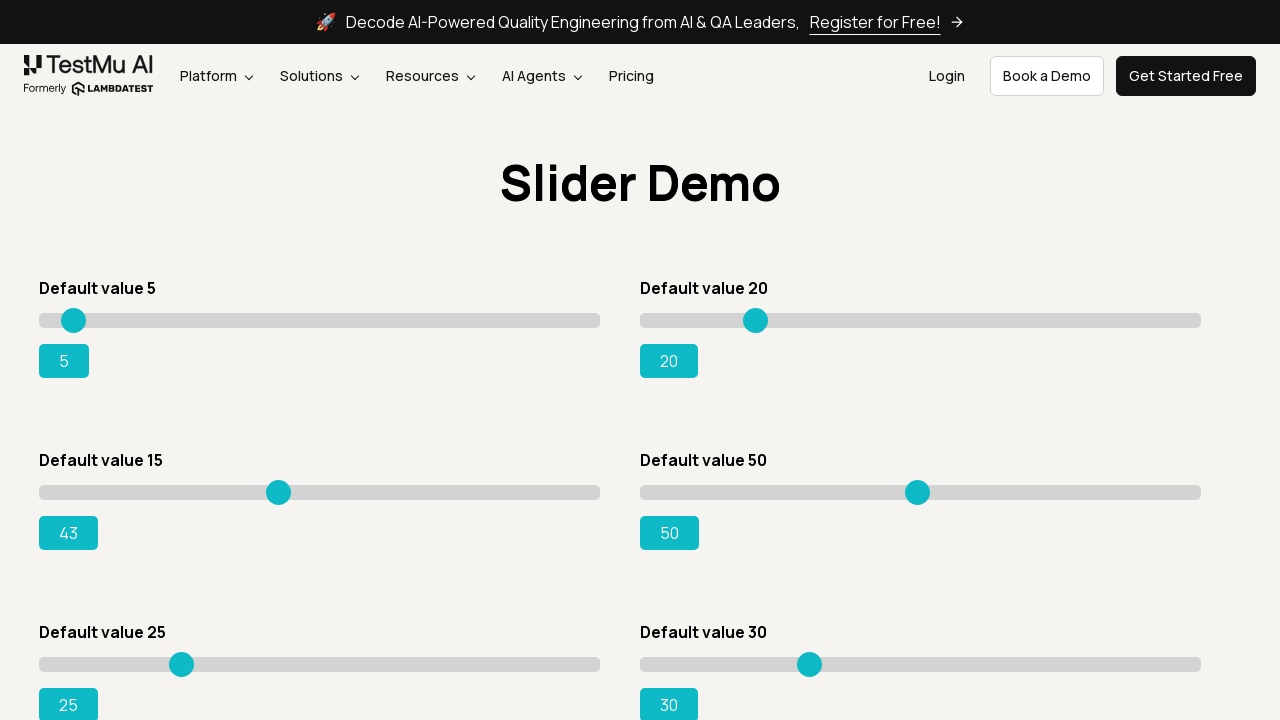

Pressed ArrowRight to move slider (current value: 43) on #slider3 >> internal:role=slider
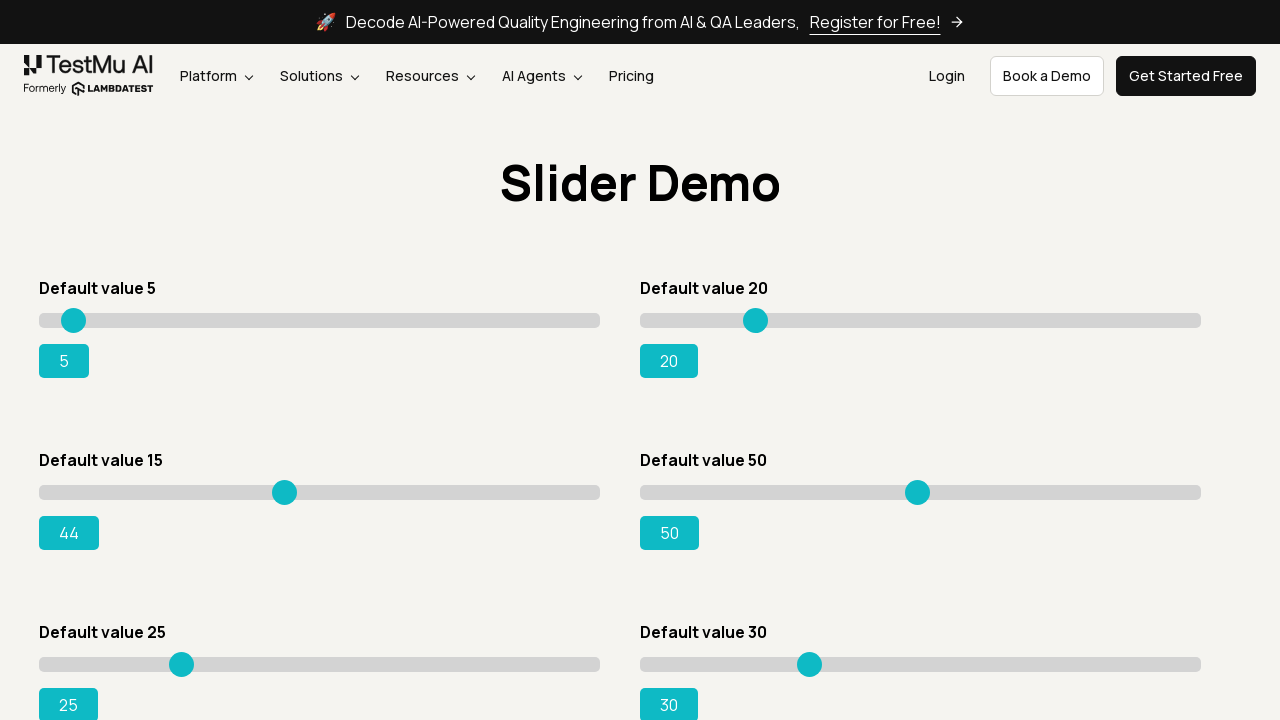

Retrieved updated slider value: 44
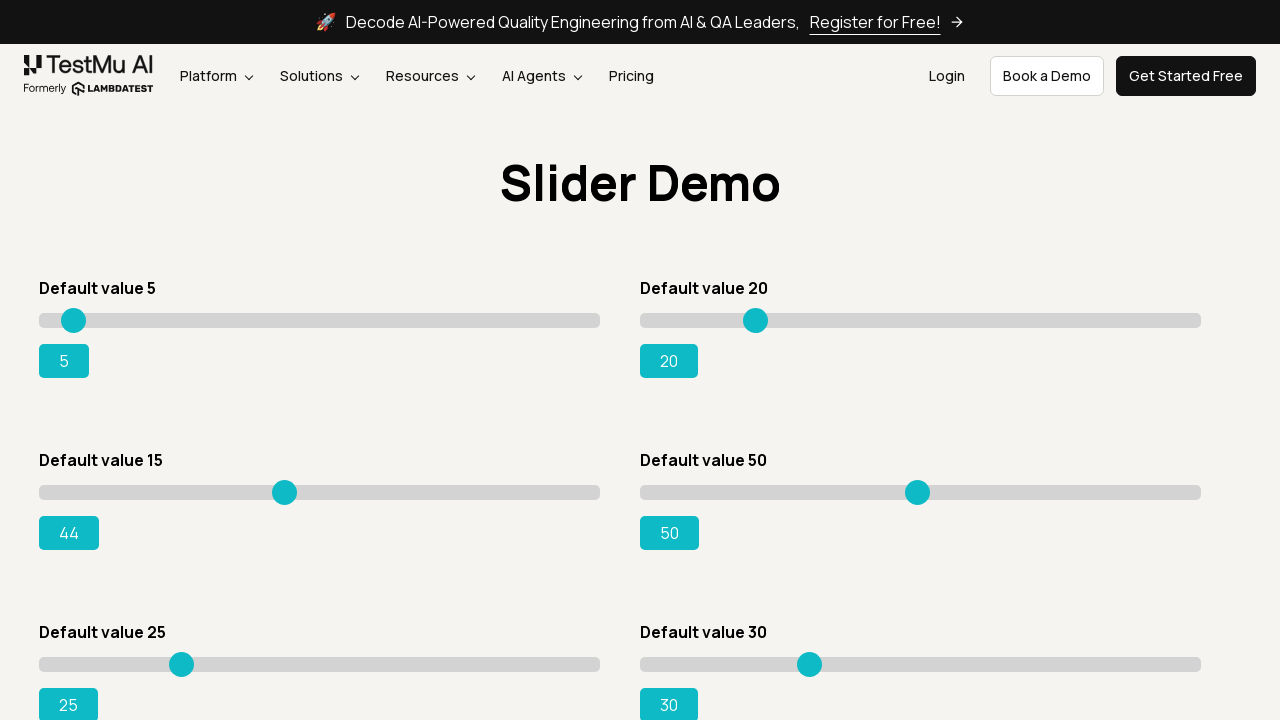

Pressed ArrowRight to move slider (current value: 44) on #slider3 >> internal:role=slider
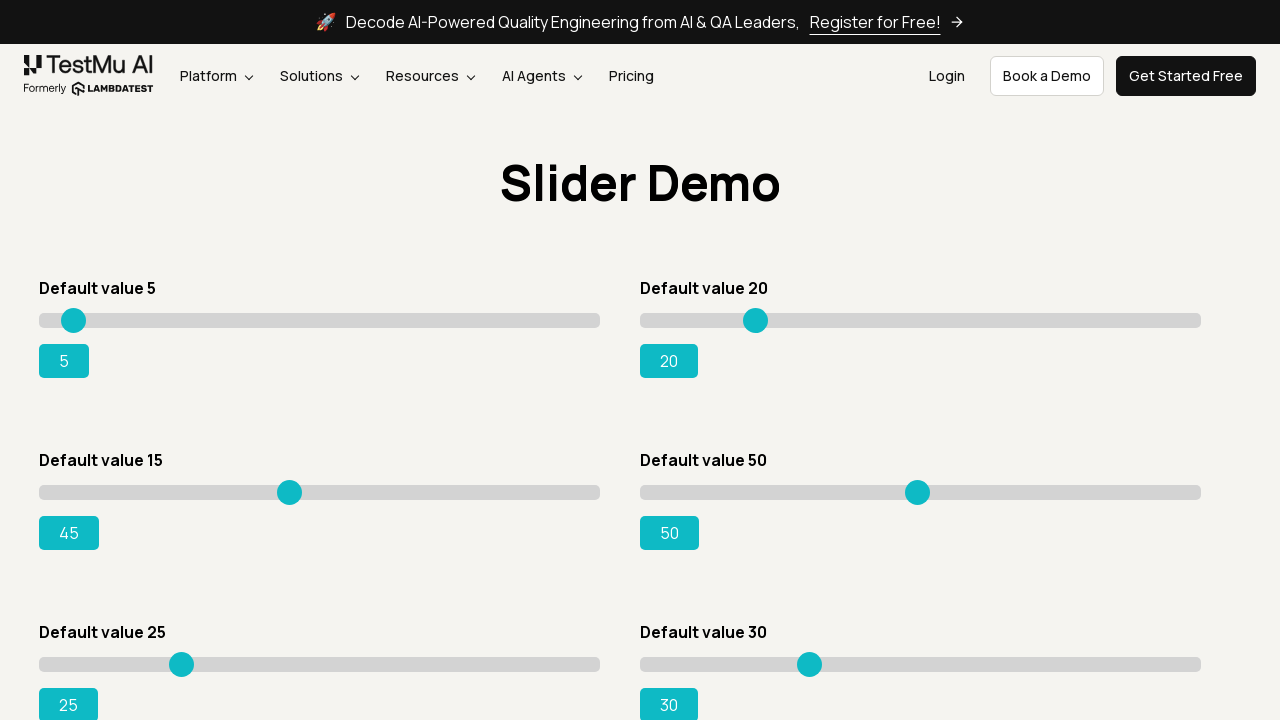

Retrieved updated slider value: 45
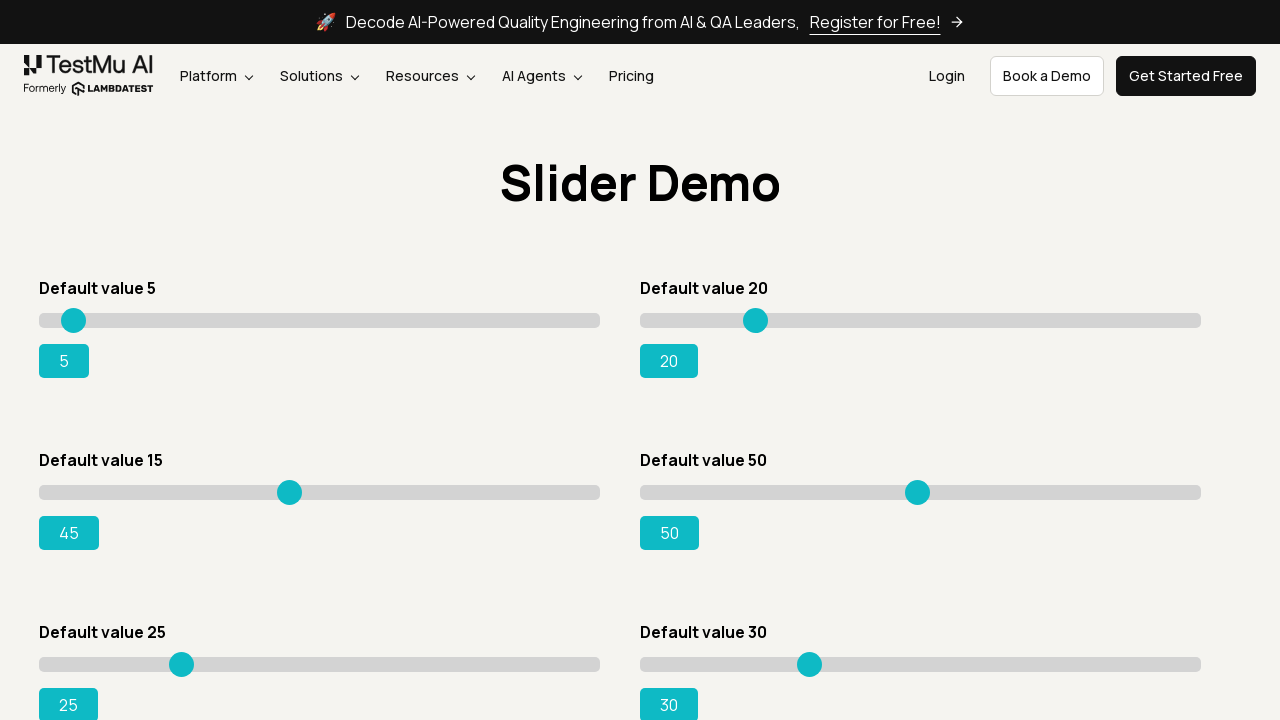

Pressed ArrowRight to move slider (current value: 45) on #slider3 >> internal:role=slider
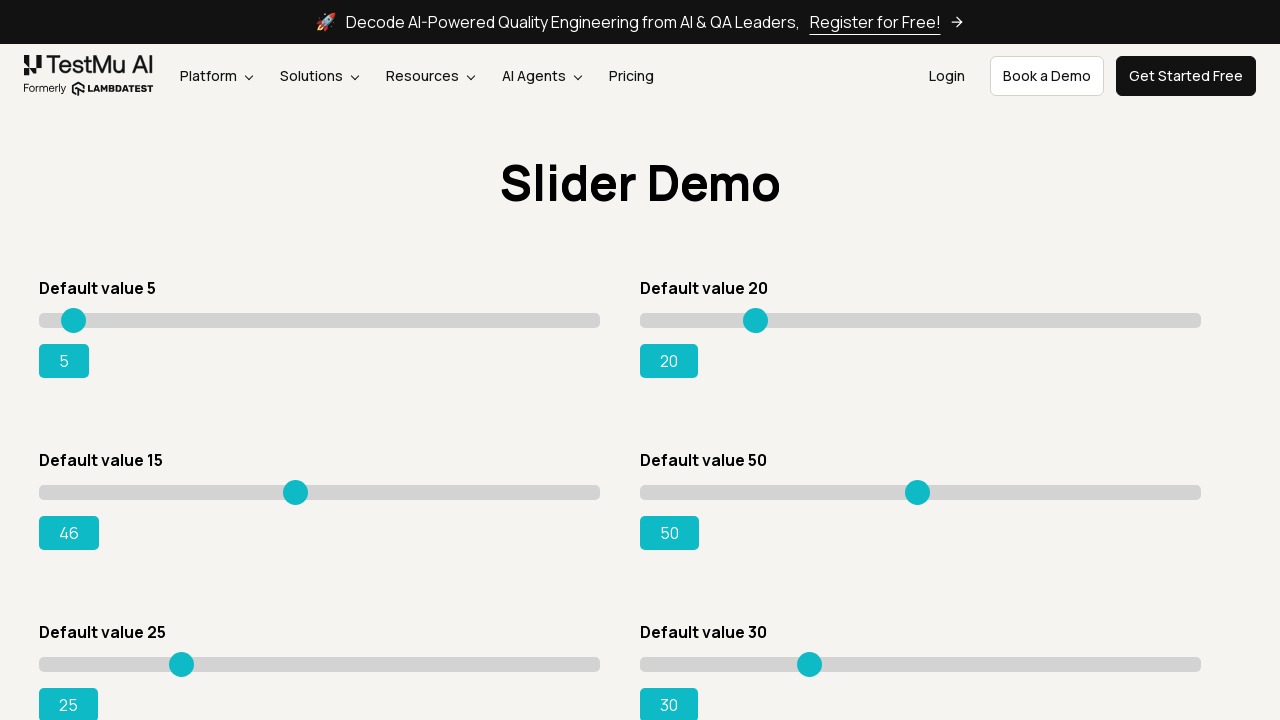

Retrieved updated slider value: 46
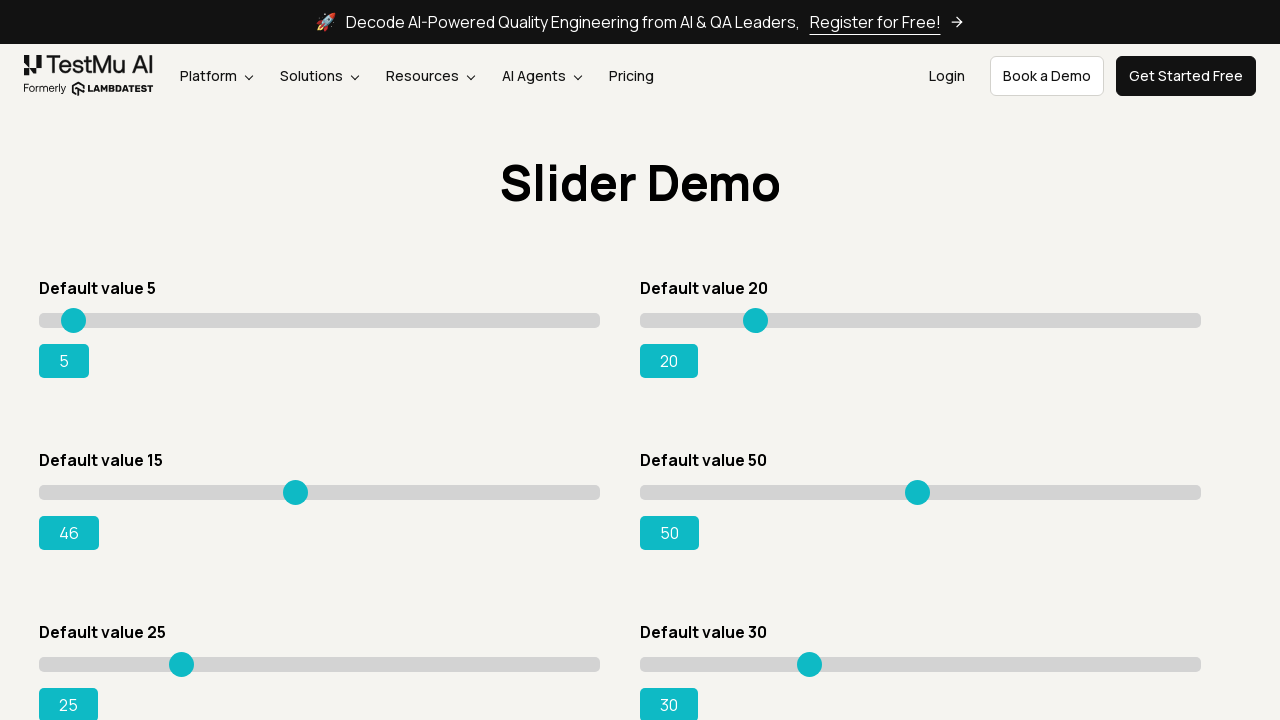

Pressed ArrowRight to move slider (current value: 46) on #slider3 >> internal:role=slider
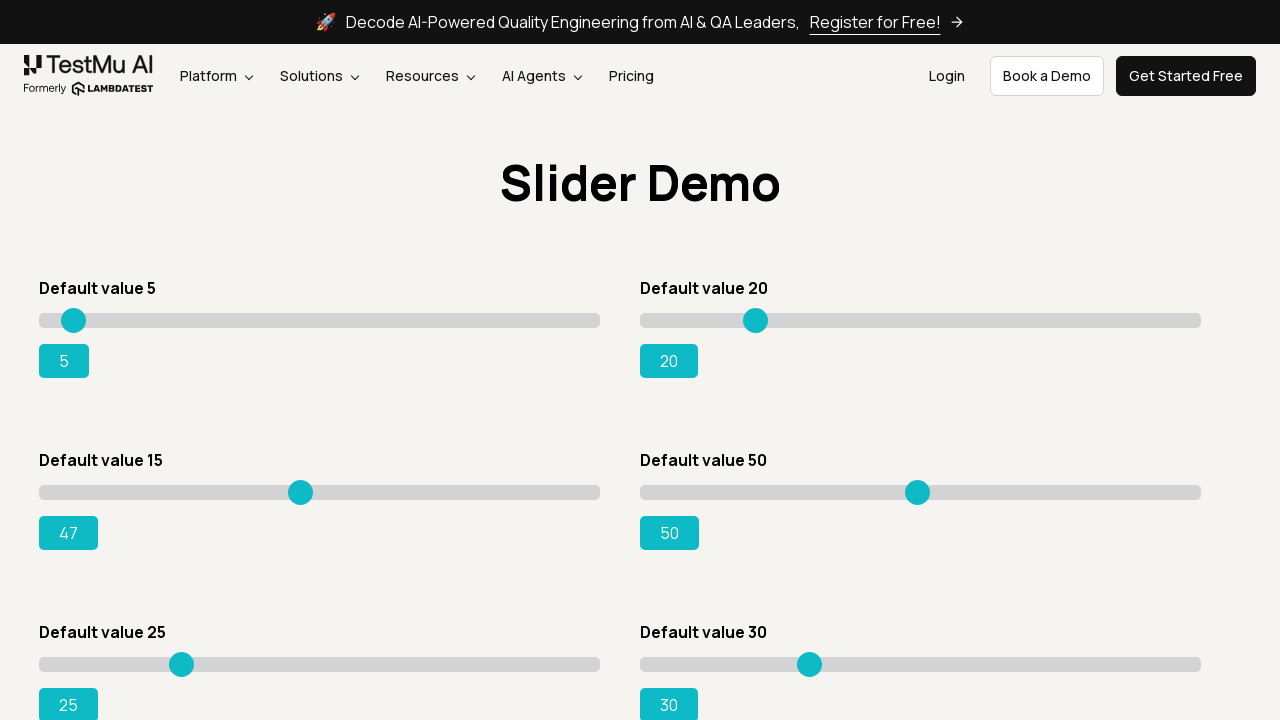

Retrieved updated slider value: 47
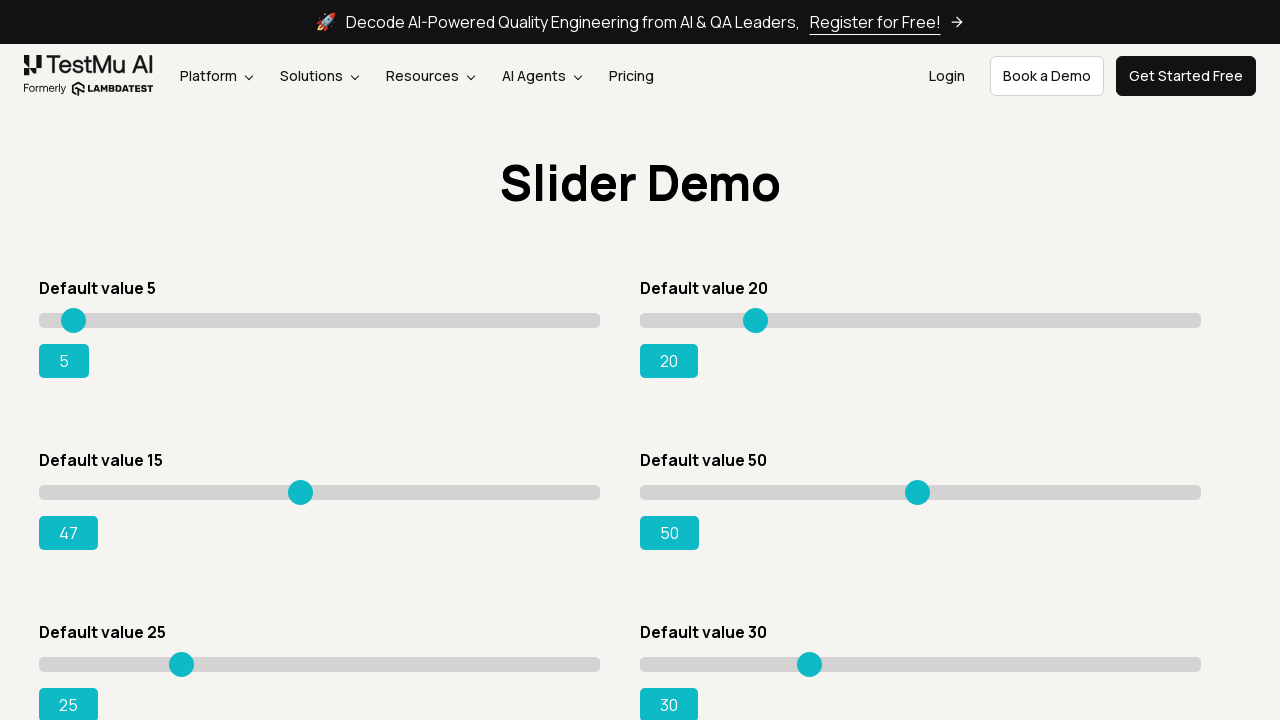

Pressed ArrowRight to move slider (current value: 47) on #slider3 >> internal:role=slider
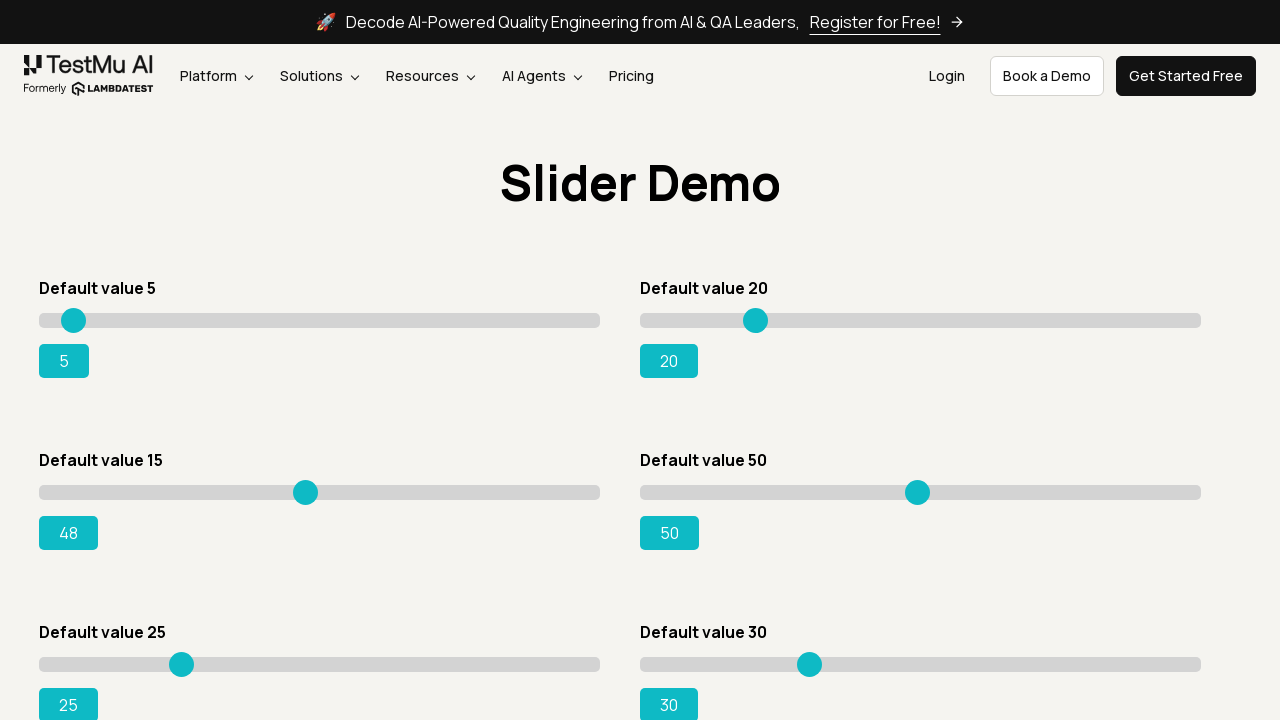

Retrieved updated slider value: 48
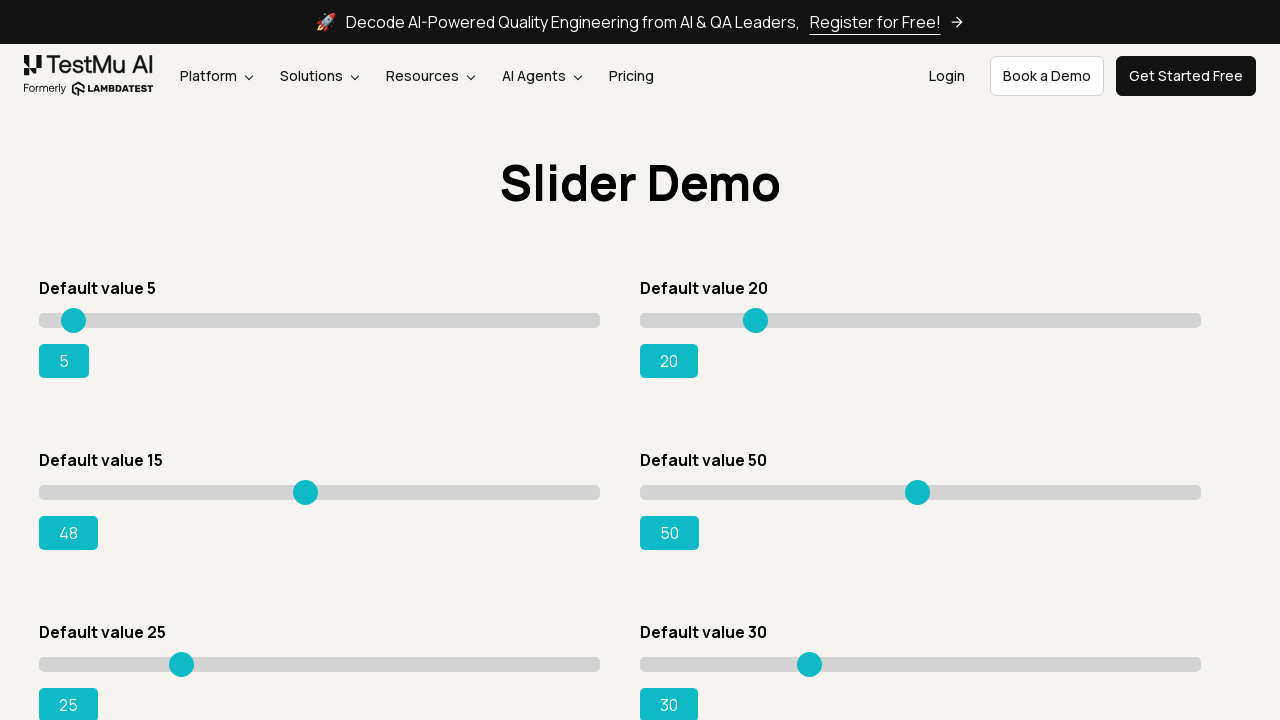

Pressed ArrowRight to move slider (current value: 48) on #slider3 >> internal:role=slider
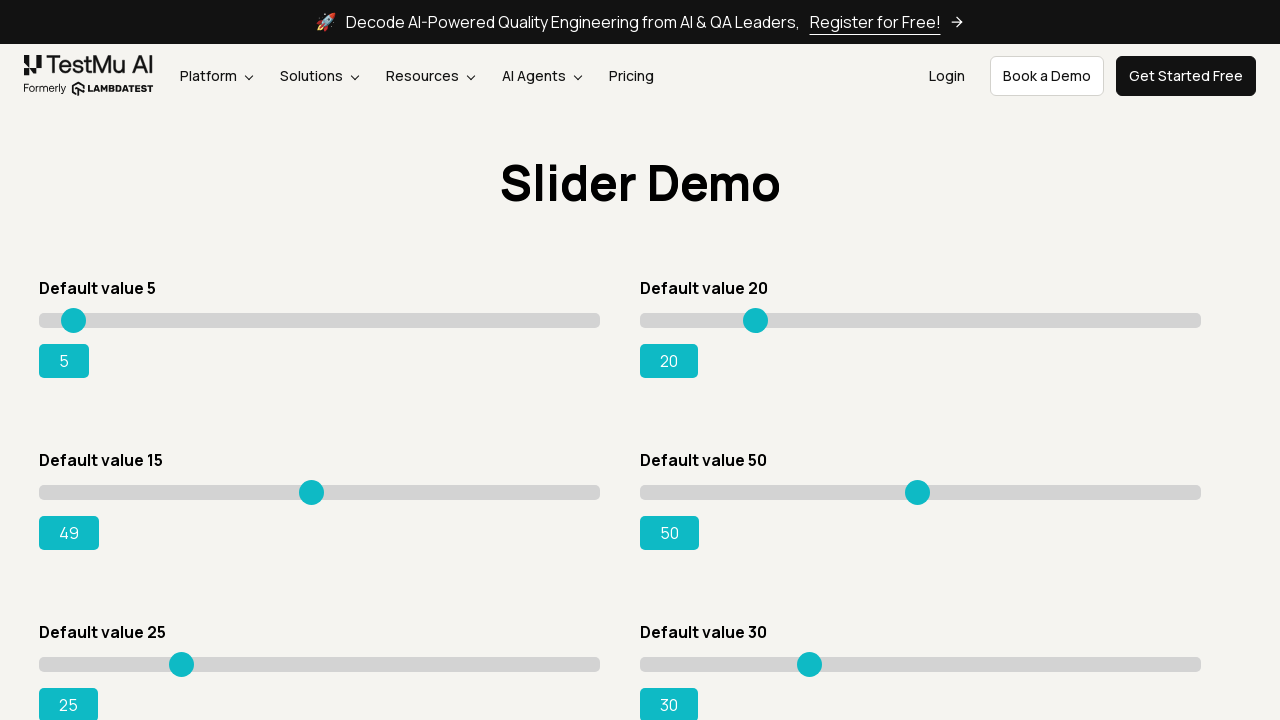

Retrieved updated slider value: 49
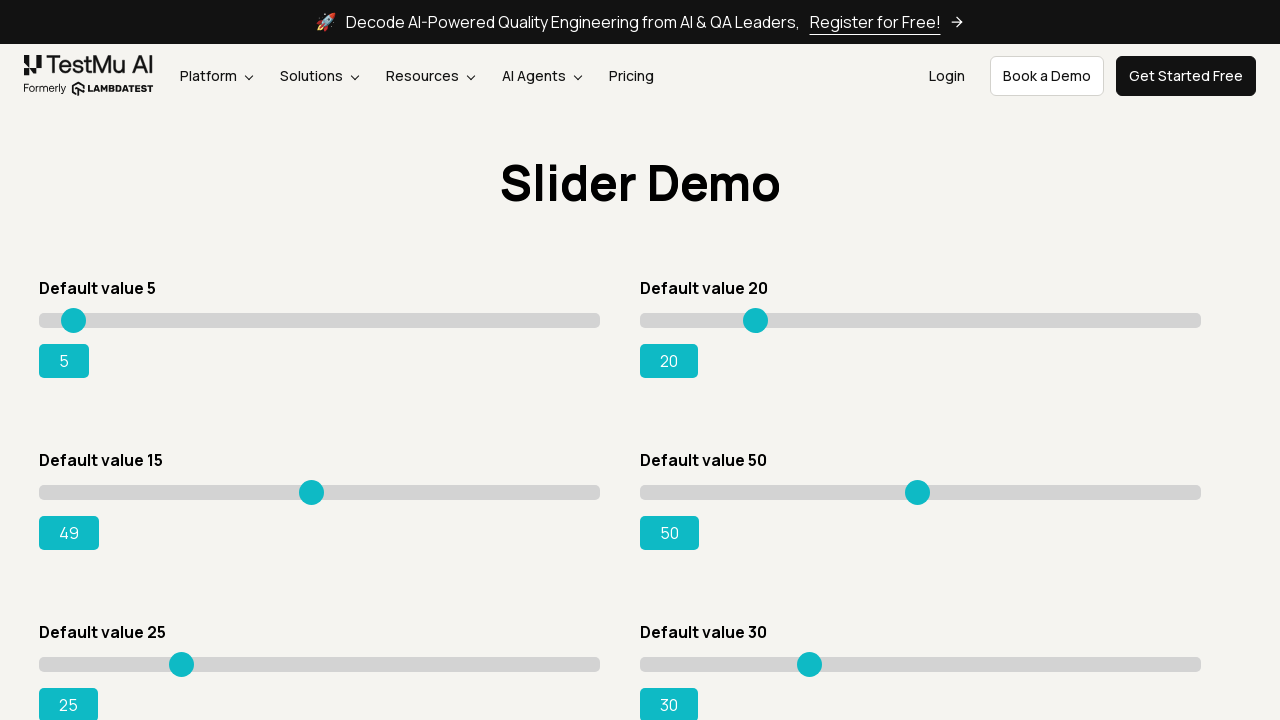

Pressed ArrowRight to move slider (current value: 49) on #slider3 >> internal:role=slider
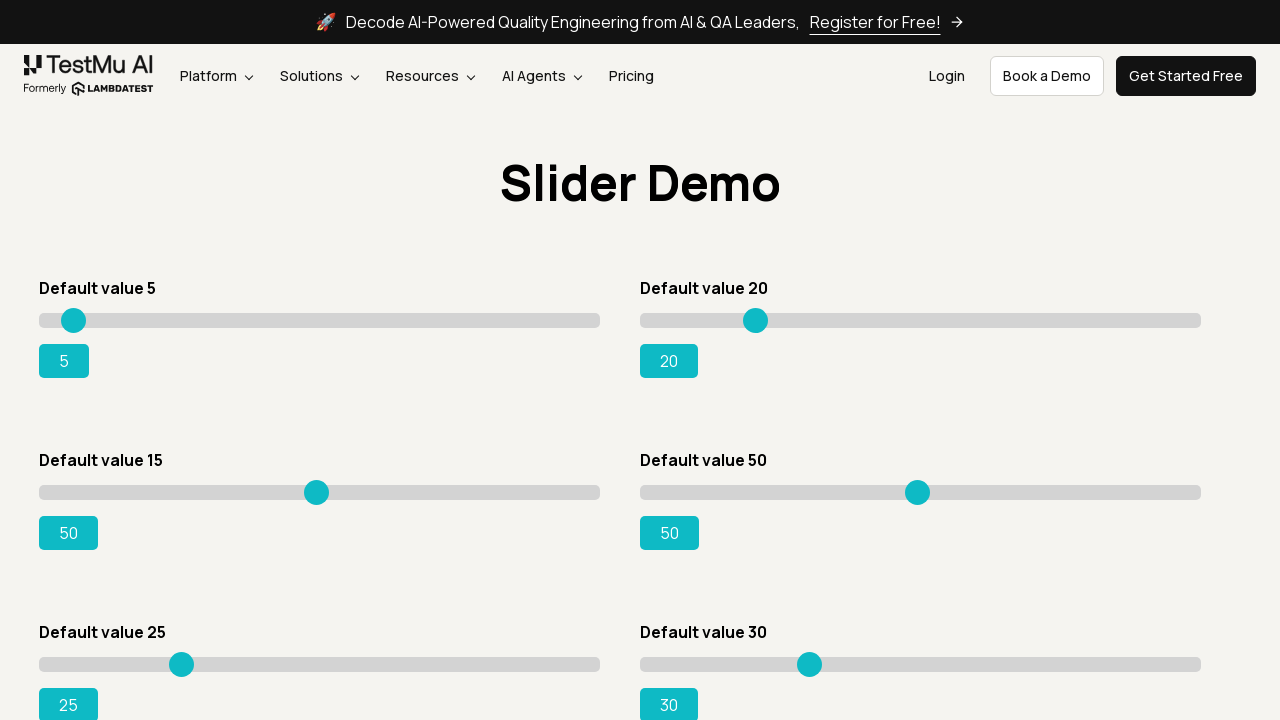

Retrieved updated slider value: 50
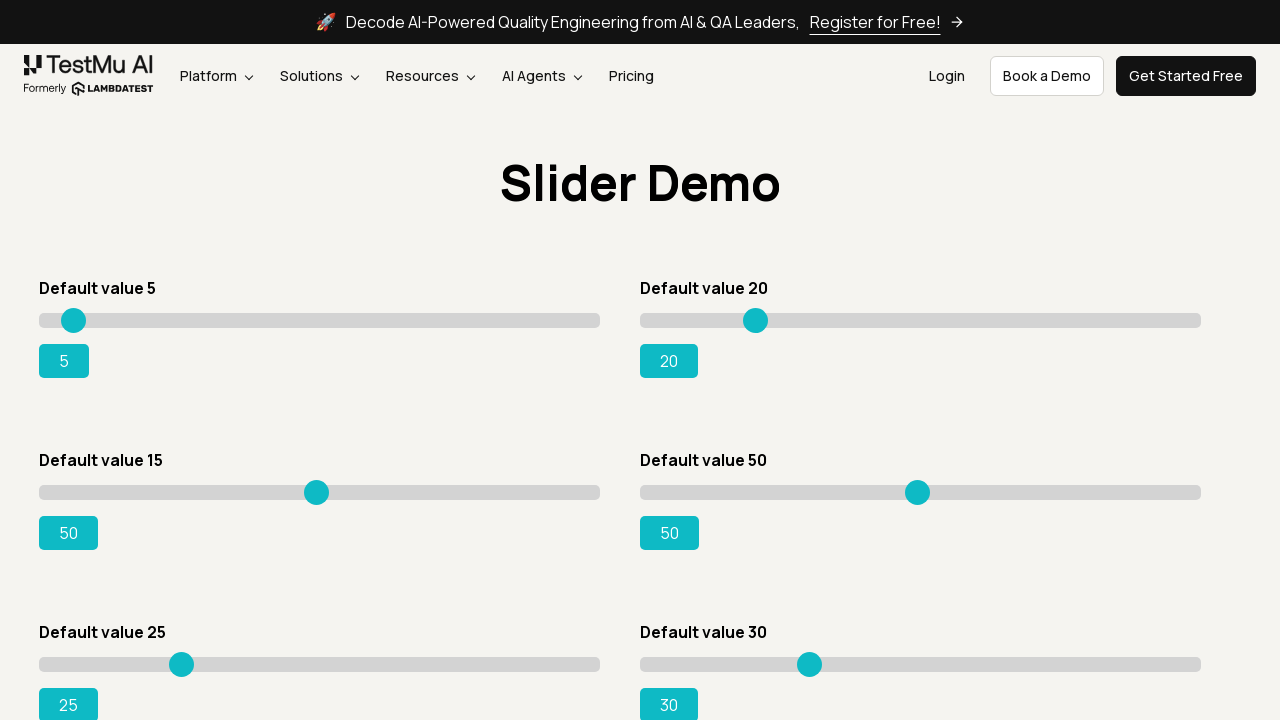

Pressed ArrowRight to move slider (current value: 50) on #slider3 >> internal:role=slider
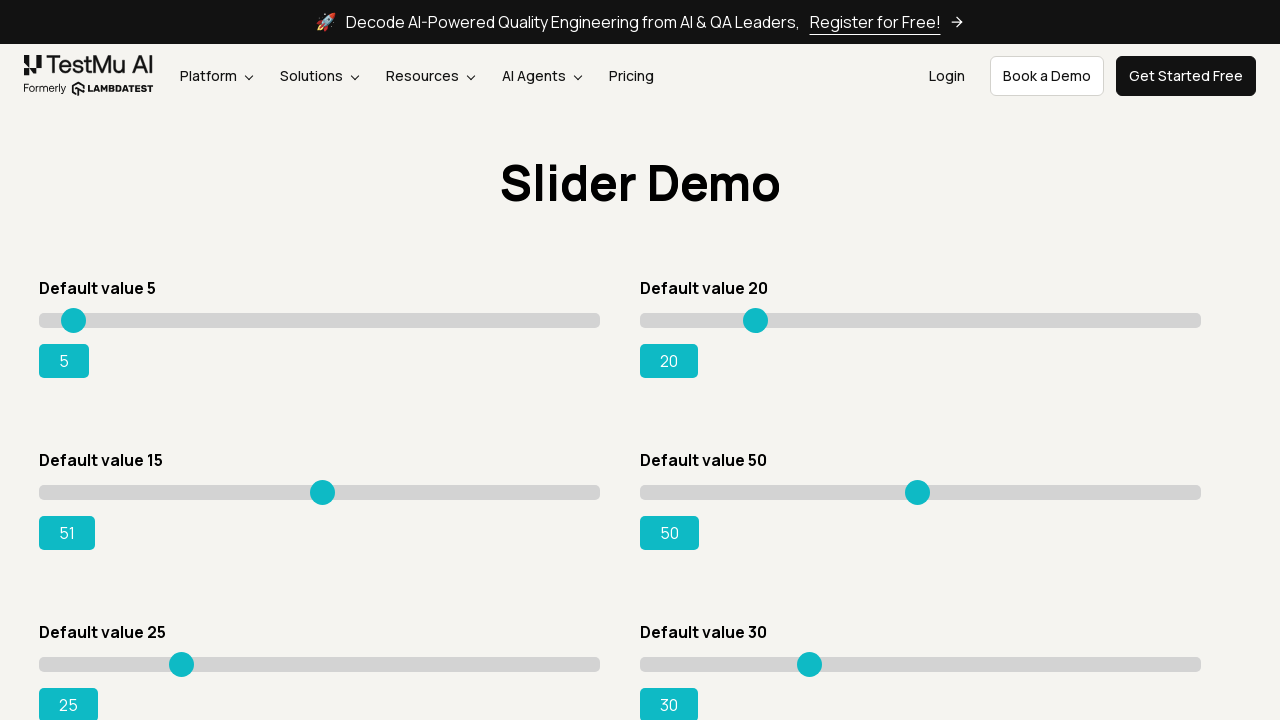

Retrieved updated slider value: 51
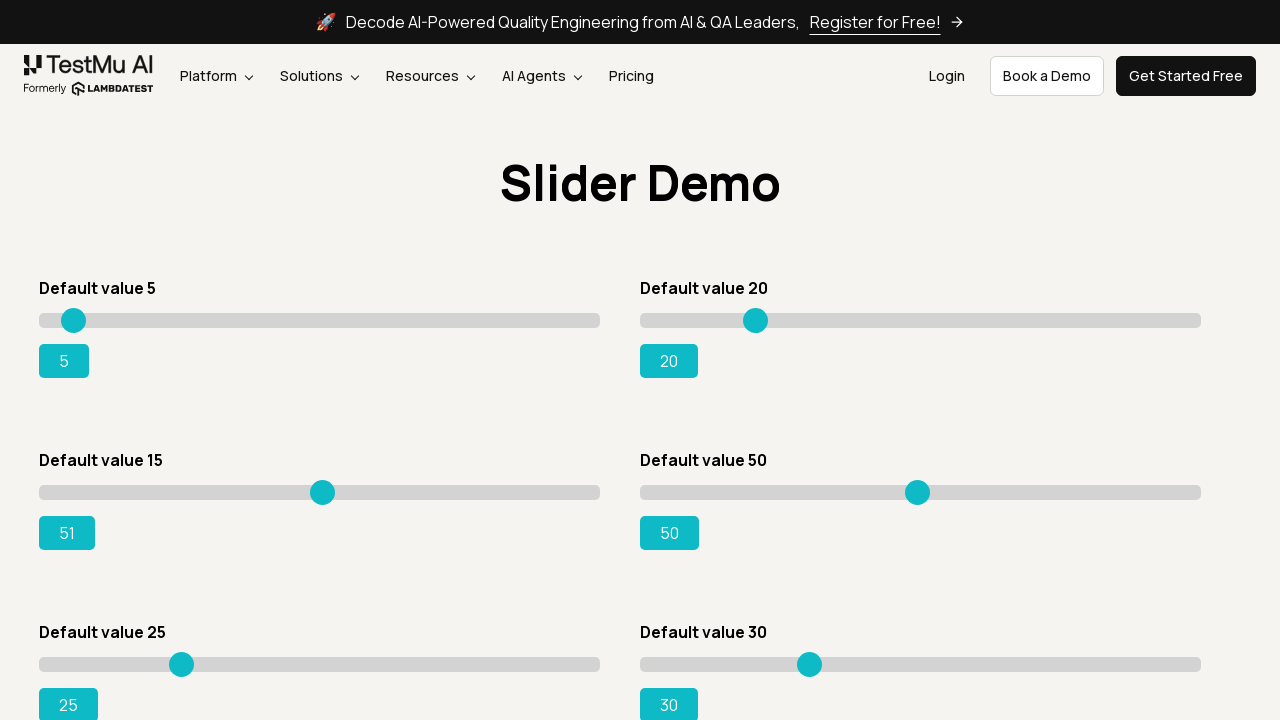

Pressed ArrowRight to move slider (current value: 51) on #slider3 >> internal:role=slider
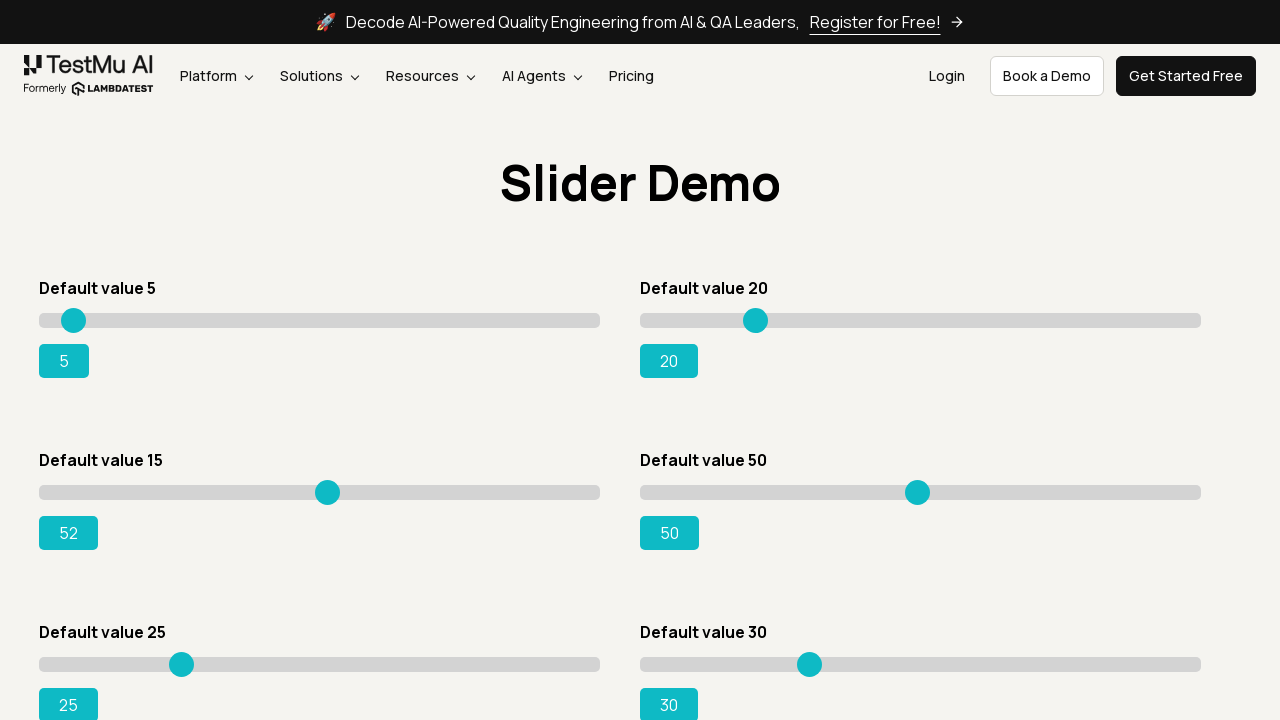

Retrieved updated slider value: 52
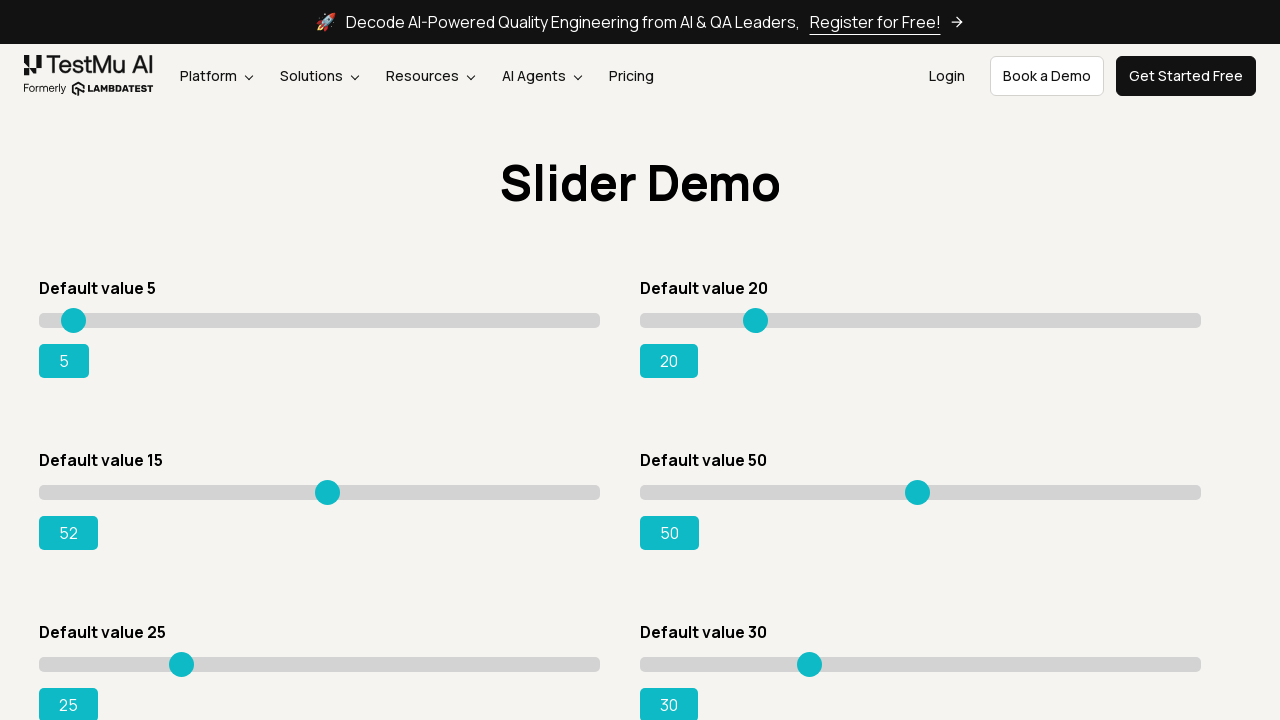

Pressed ArrowRight to move slider (current value: 52) on #slider3 >> internal:role=slider
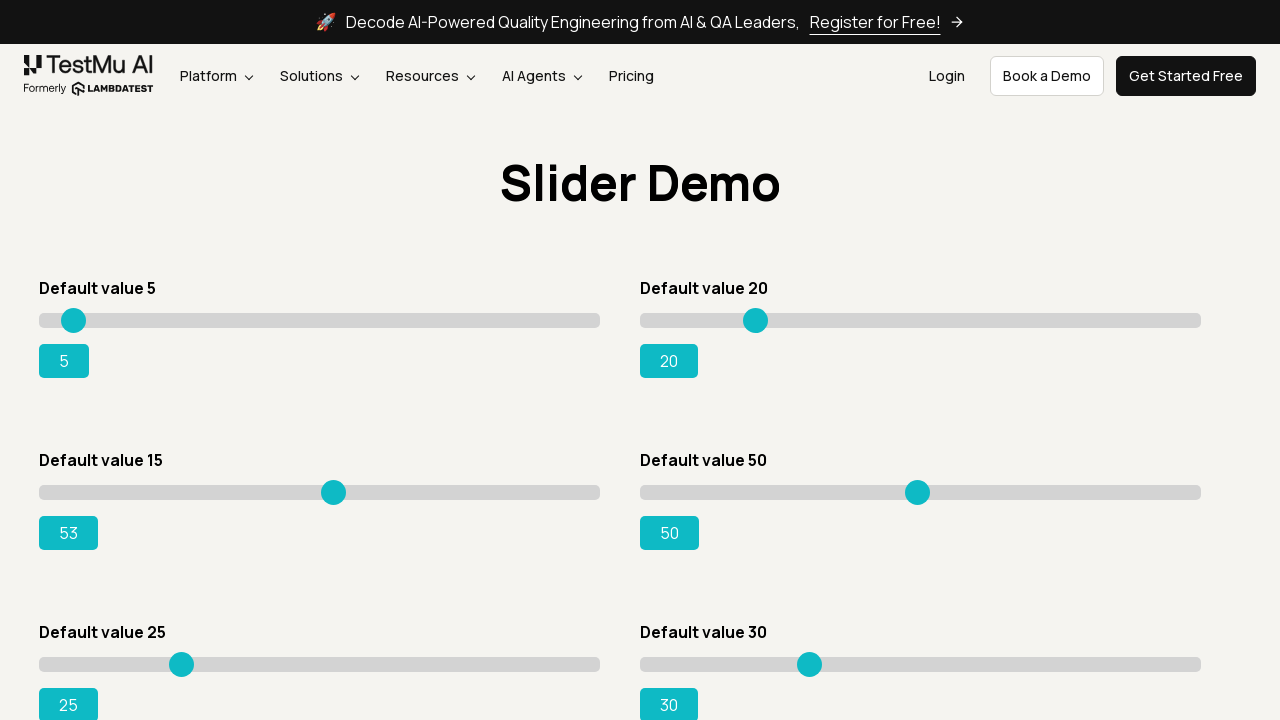

Retrieved updated slider value: 53
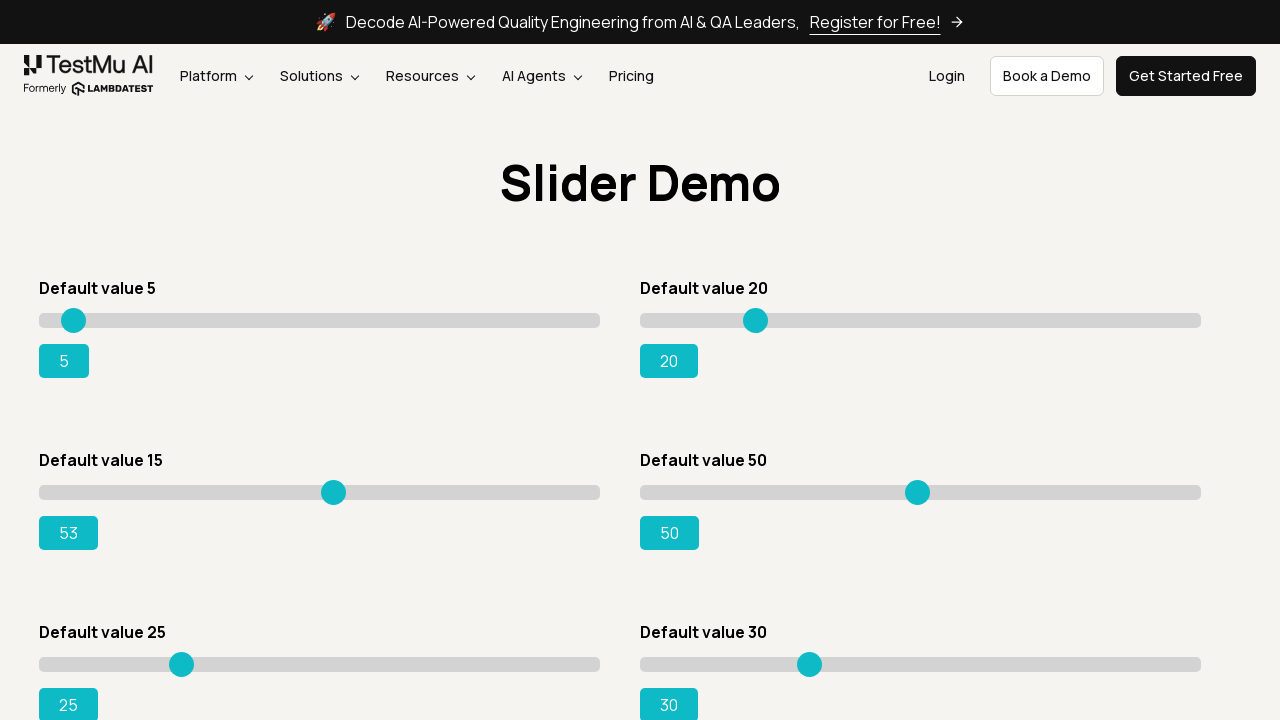

Pressed ArrowRight to move slider (current value: 53) on #slider3 >> internal:role=slider
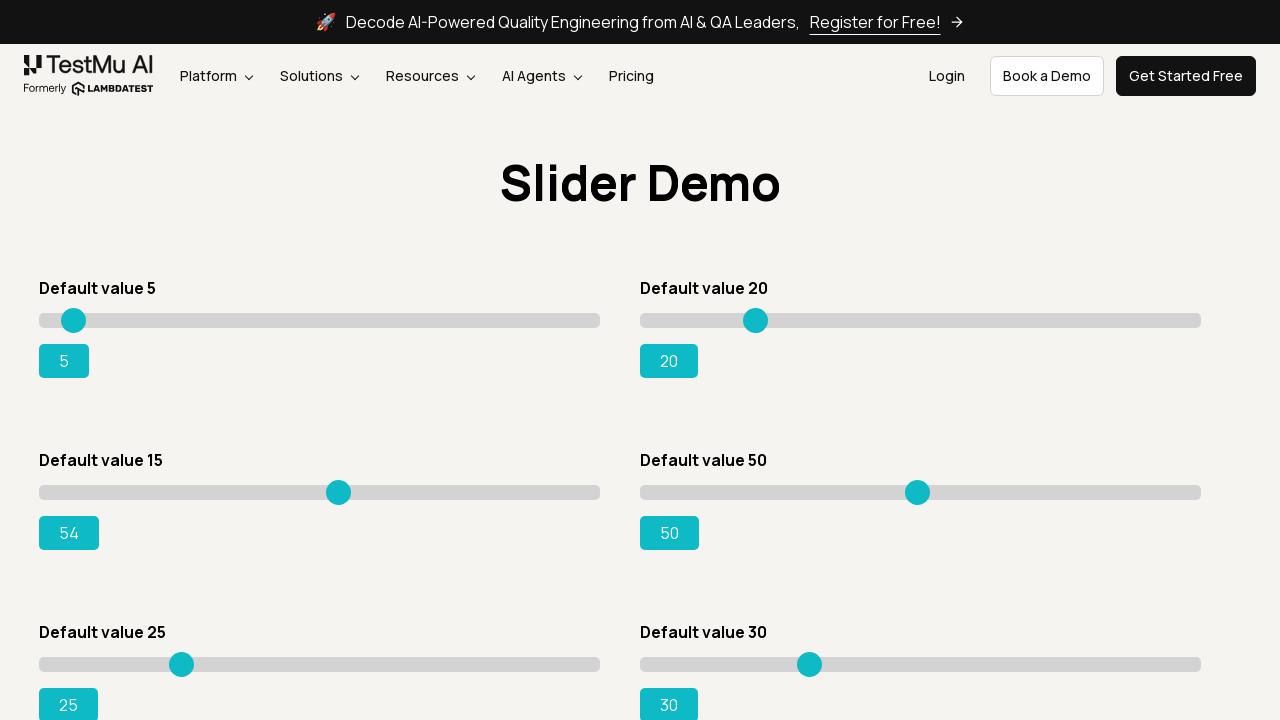

Retrieved updated slider value: 54
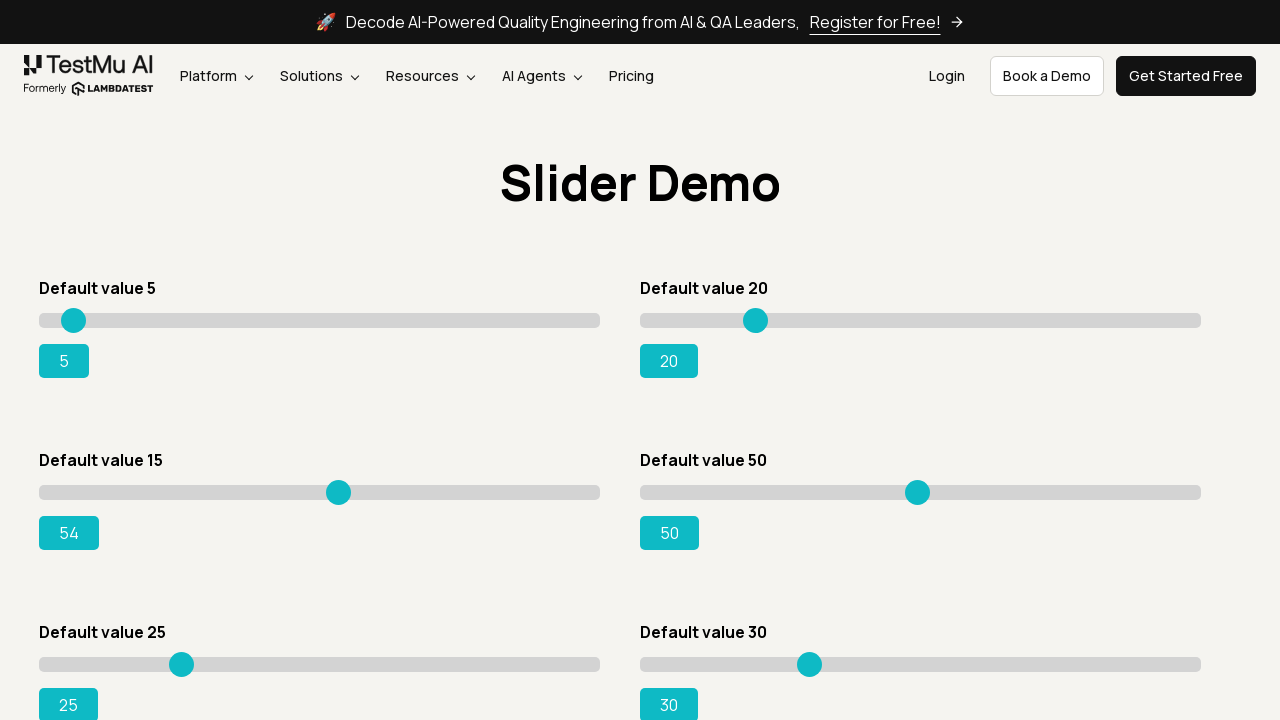

Pressed ArrowRight to move slider (current value: 54) on #slider3 >> internal:role=slider
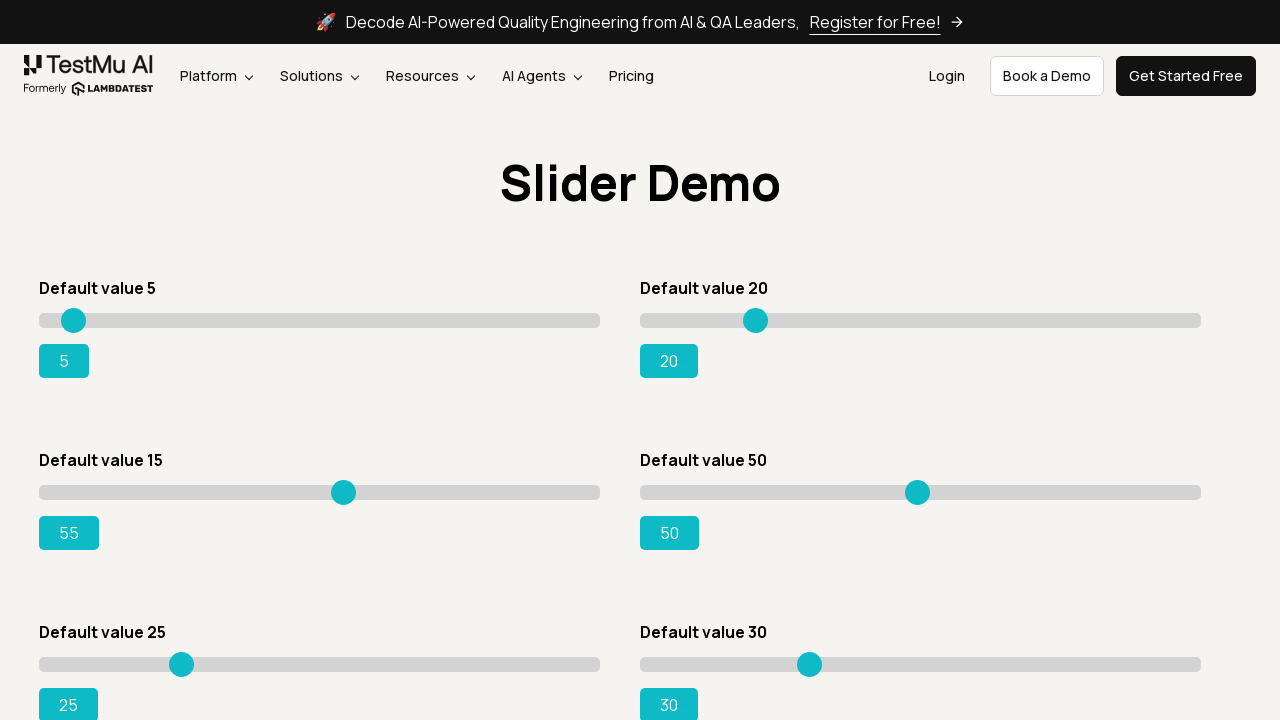

Retrieved updated slider value: 55
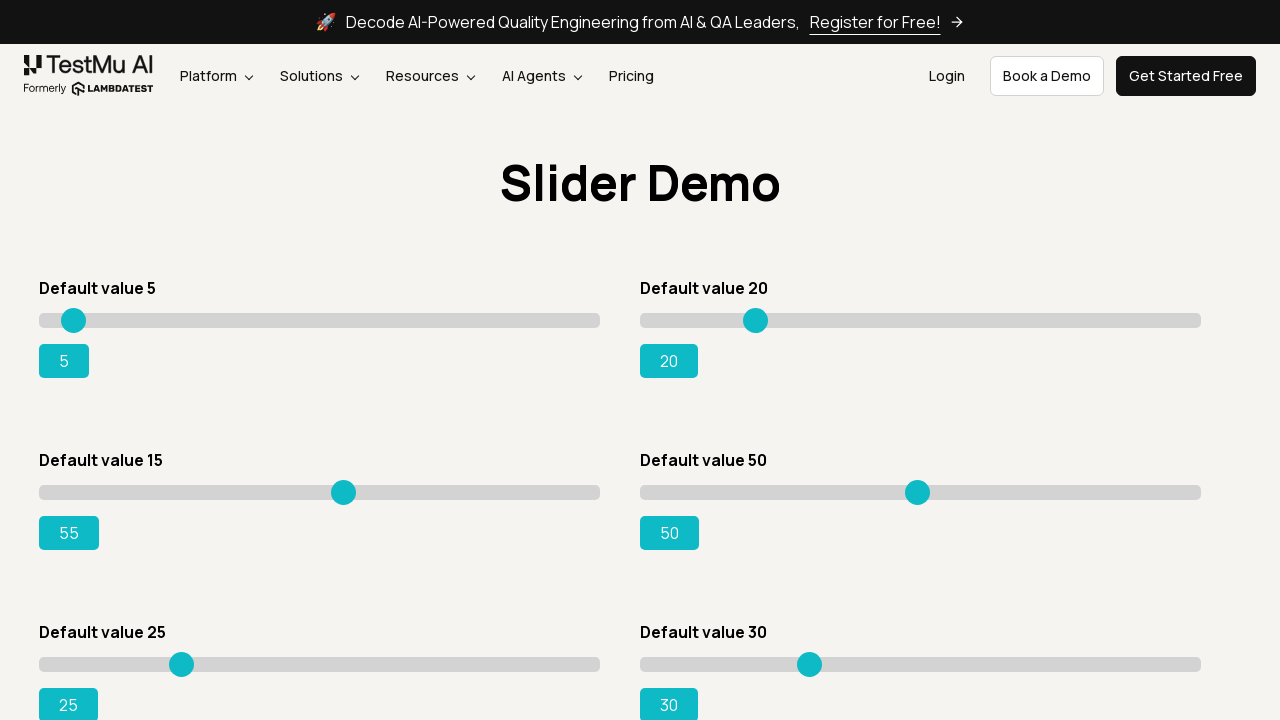

Pressed ArrowRight to move slider (current value: 55) on #slider3 >> internal:role=slider
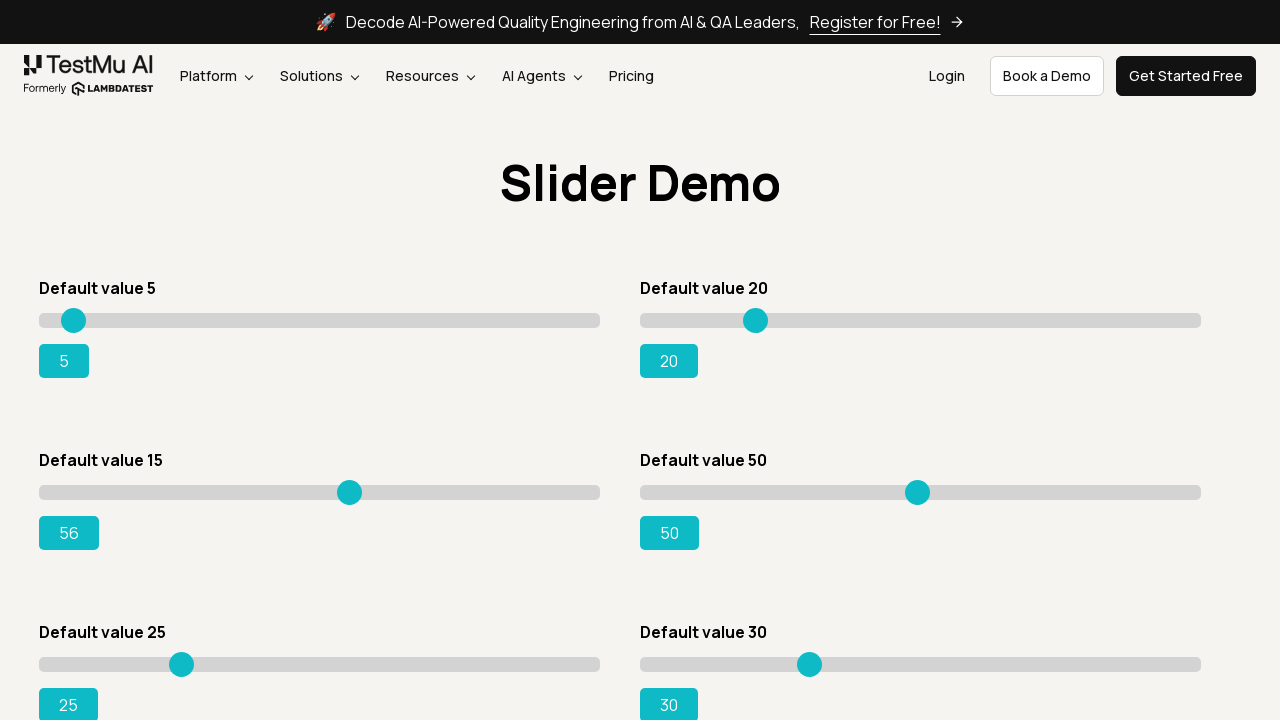

Retrieved updated slider value: 56
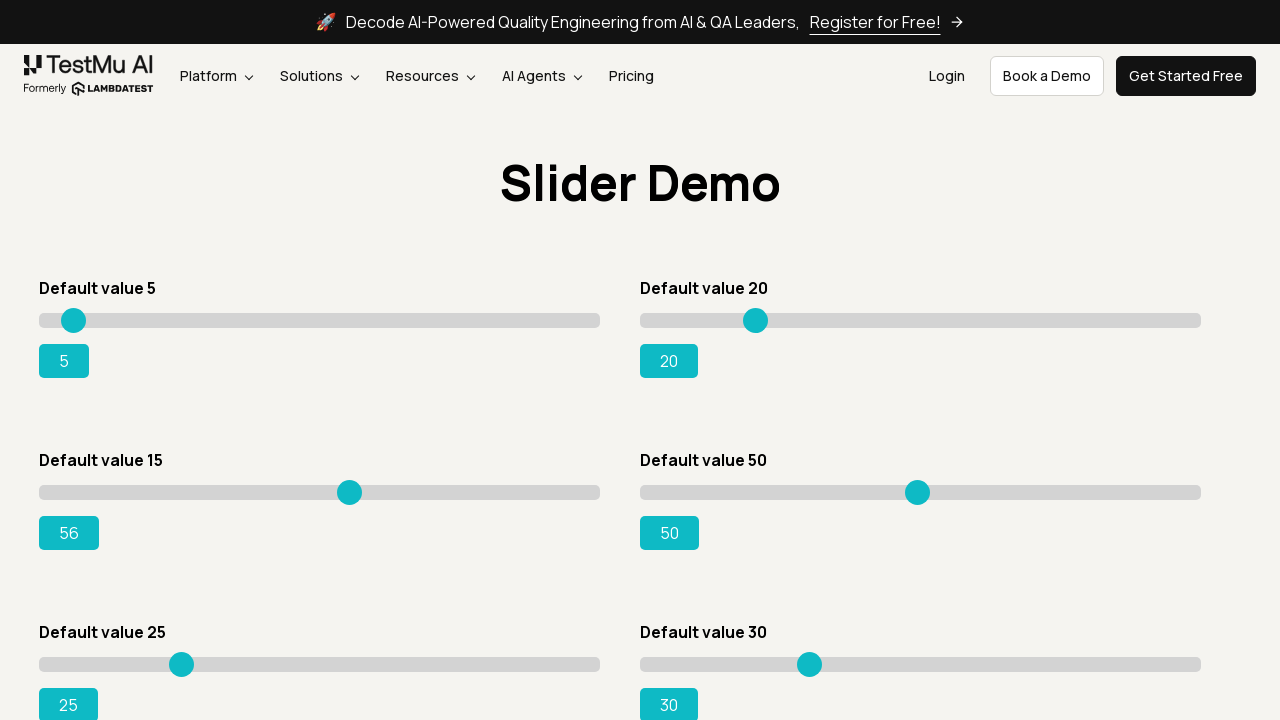

Pressed ArrowRight to move slider (current value: 56) on #slider3 >> internal:role=slider
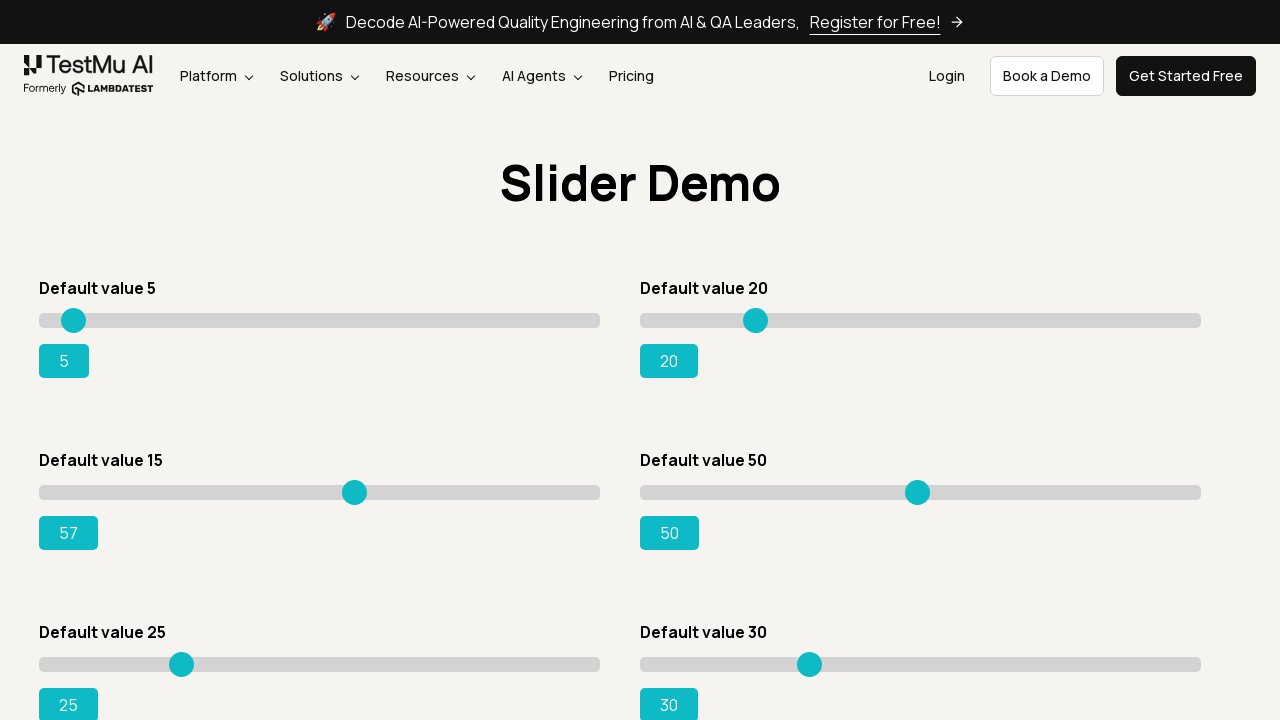

Retrieved updated slider value: 57
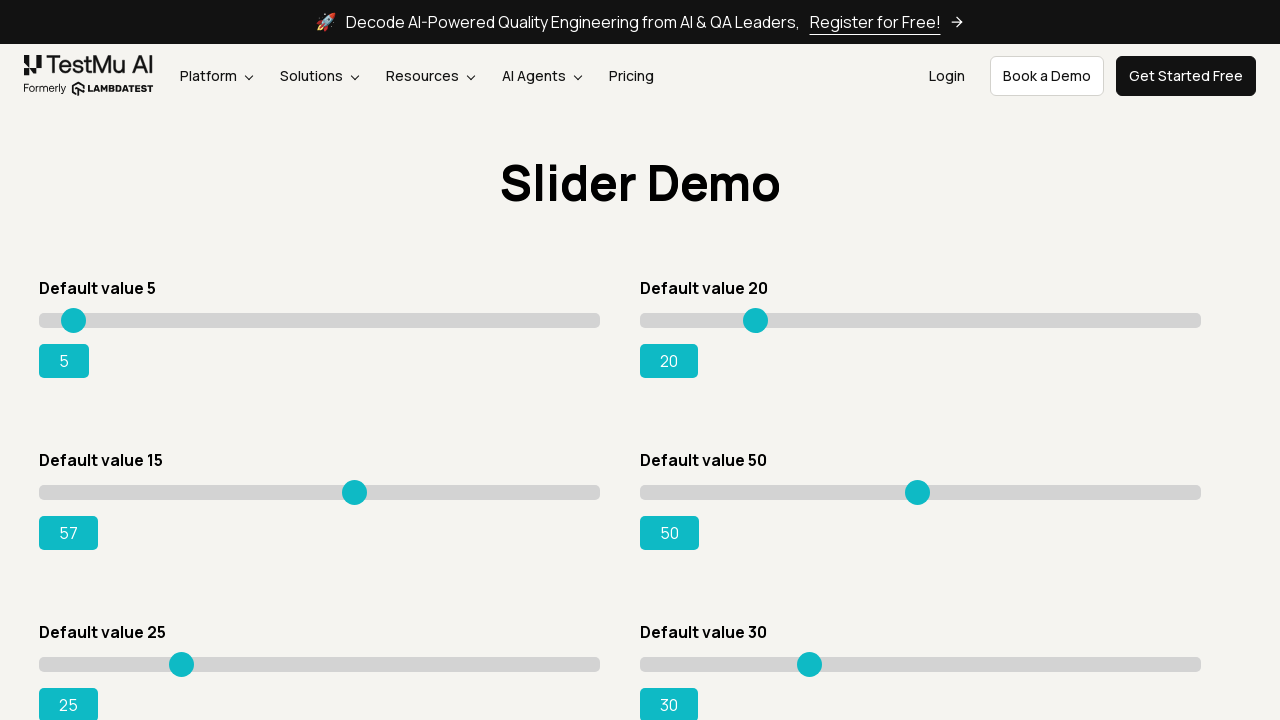

Pressed ArrowRight to move slider (current value: 57) on #slider3 >> internal:role=slider
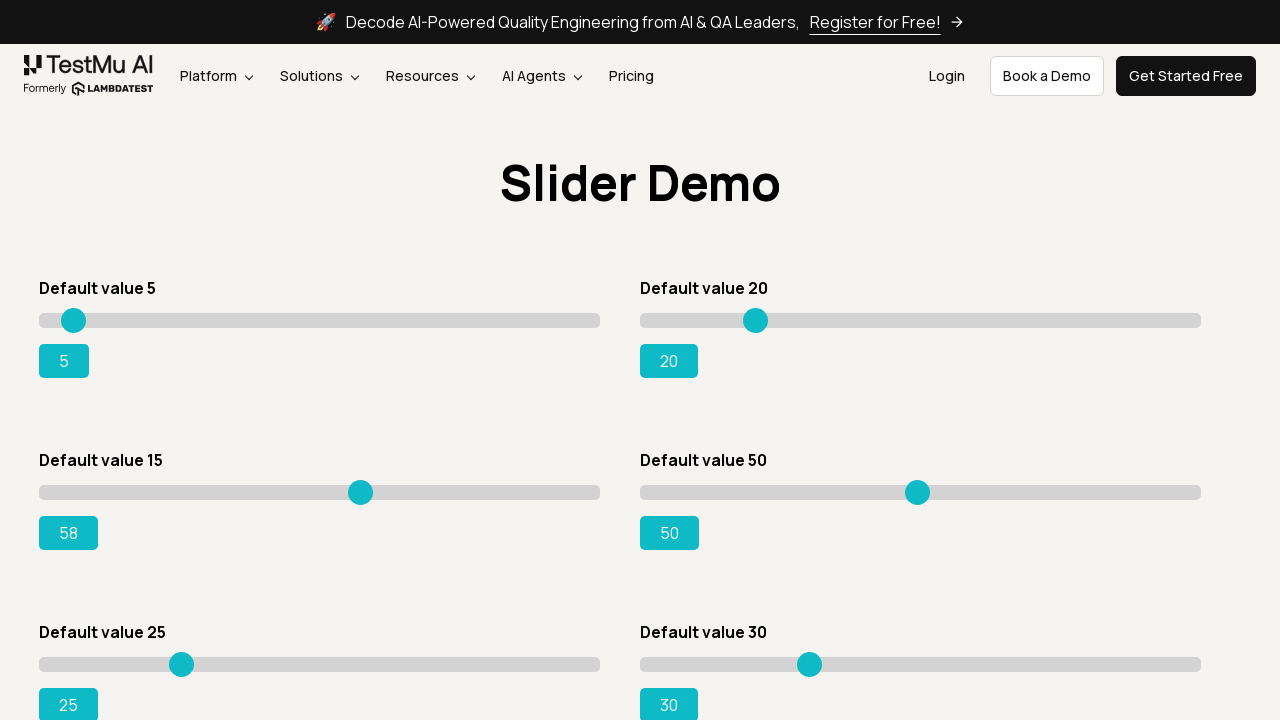

Retrieved updated slider value: 58
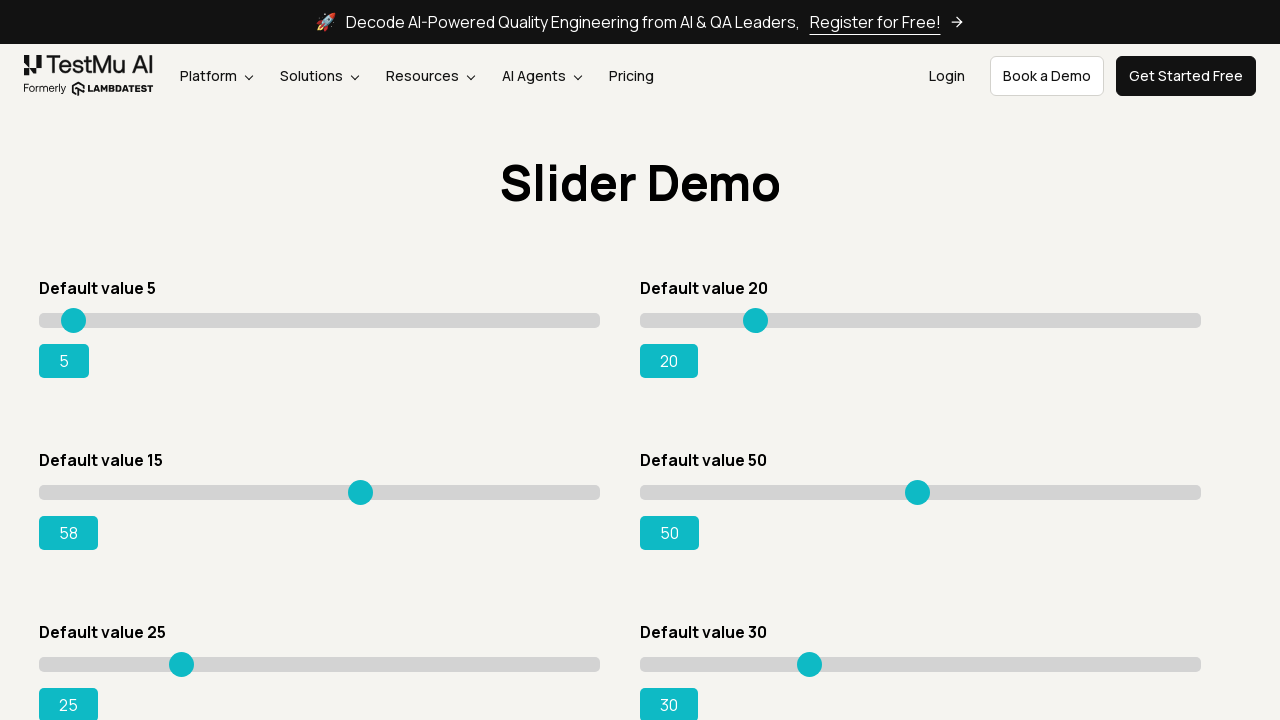

Pressed ArrowRight to move slider (current value: 58) on #slider3 >> internal:role=slider
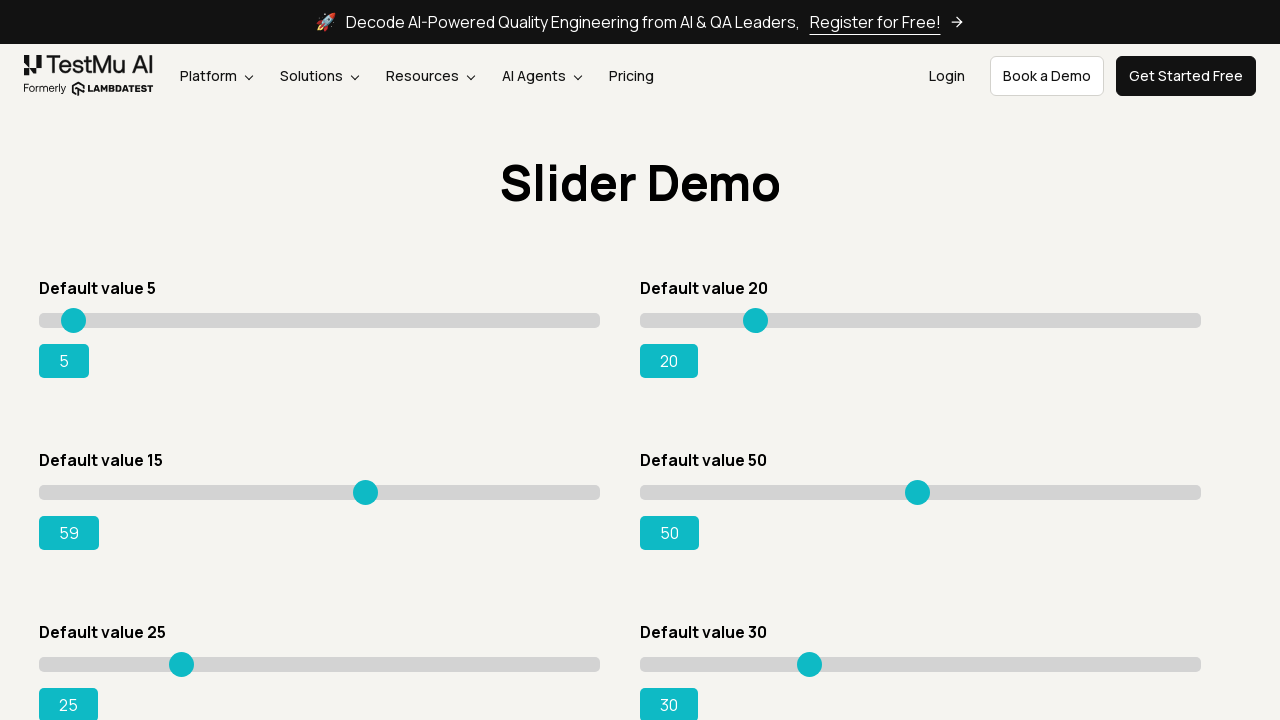

Retrieved updated slider value: 59
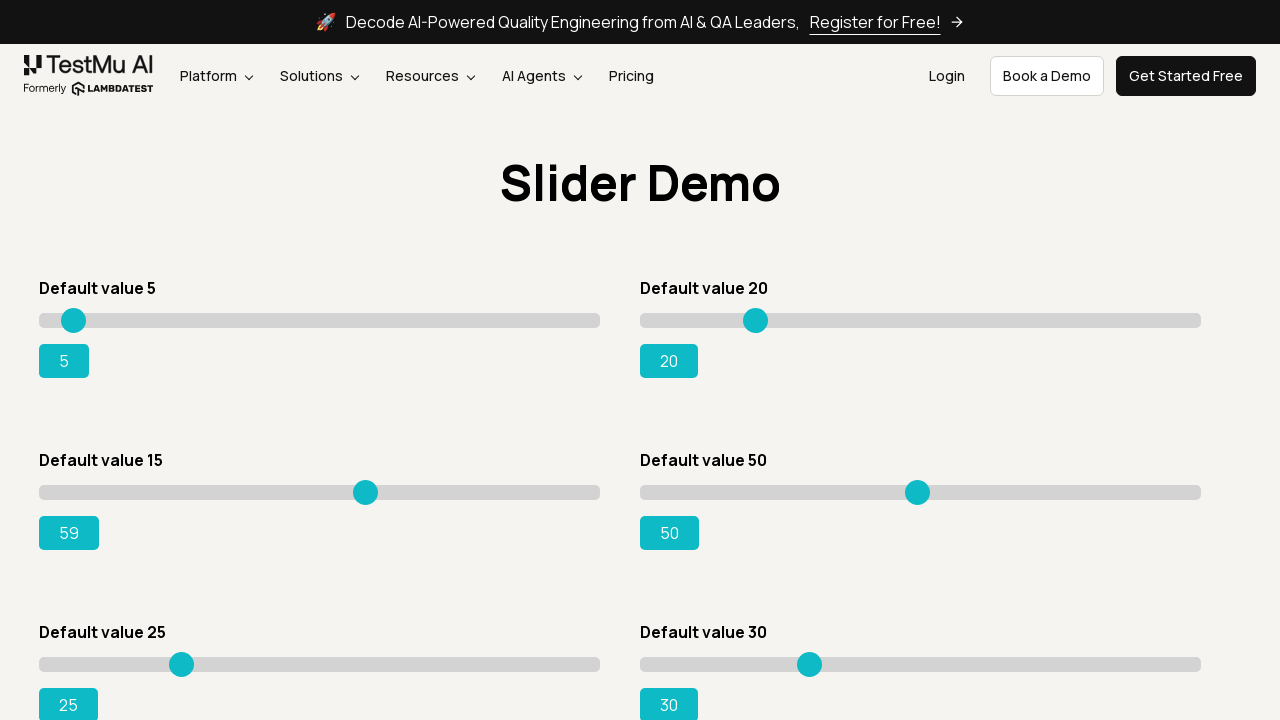

Pressed ArrowRight to move slider (current value: 59) on #slider3 >> internal:role=slider
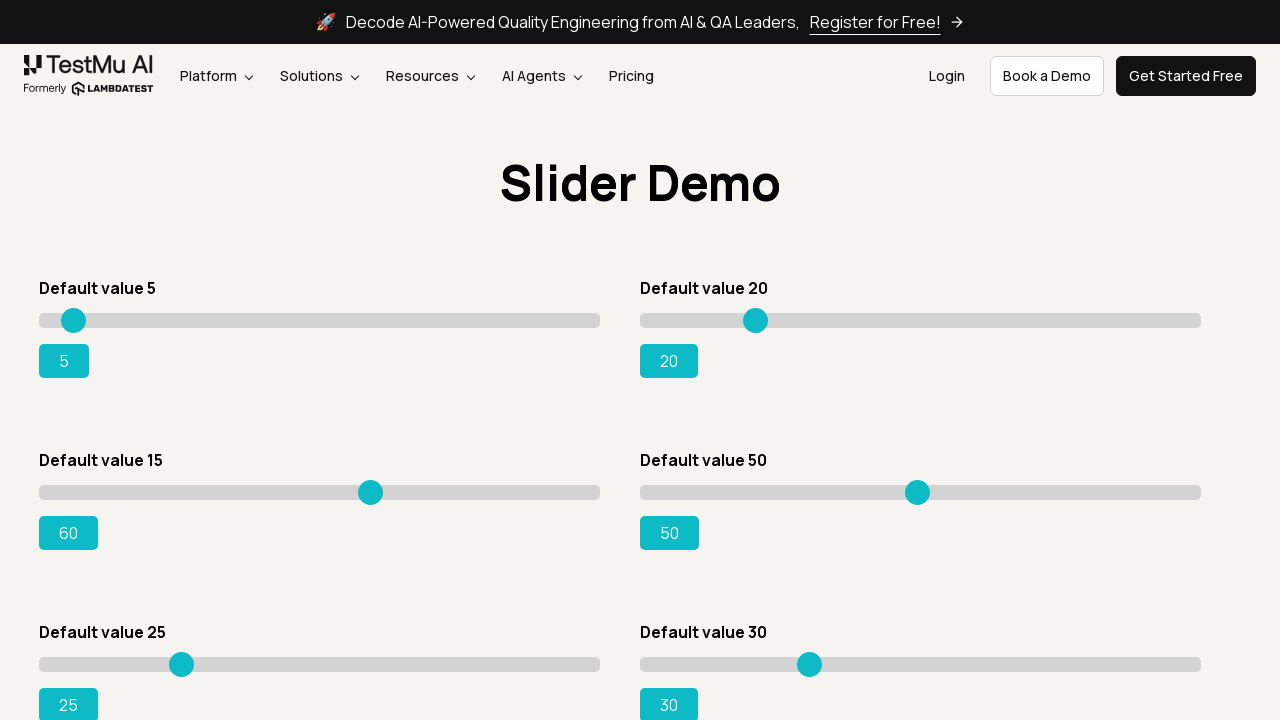

Retrieved updated slider value: 60
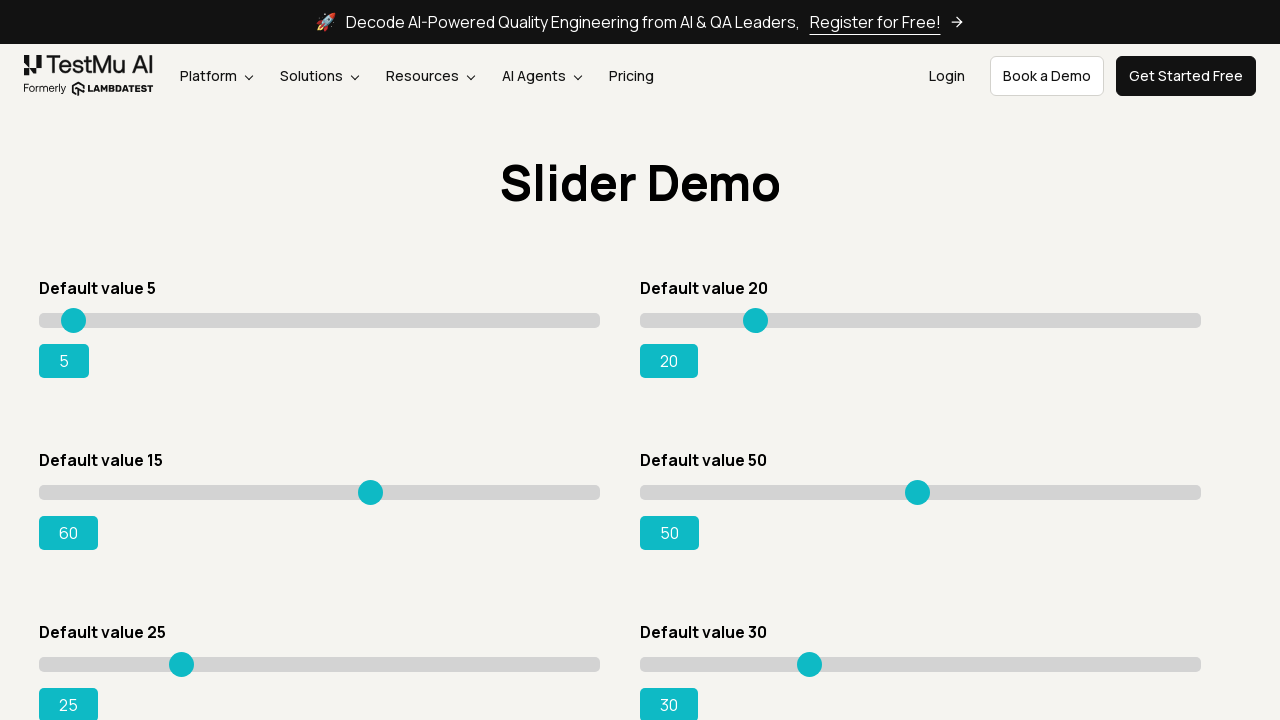

Pressed ArrowRight to move slider (current value: 60) on #slider3 >> internal:role=slider
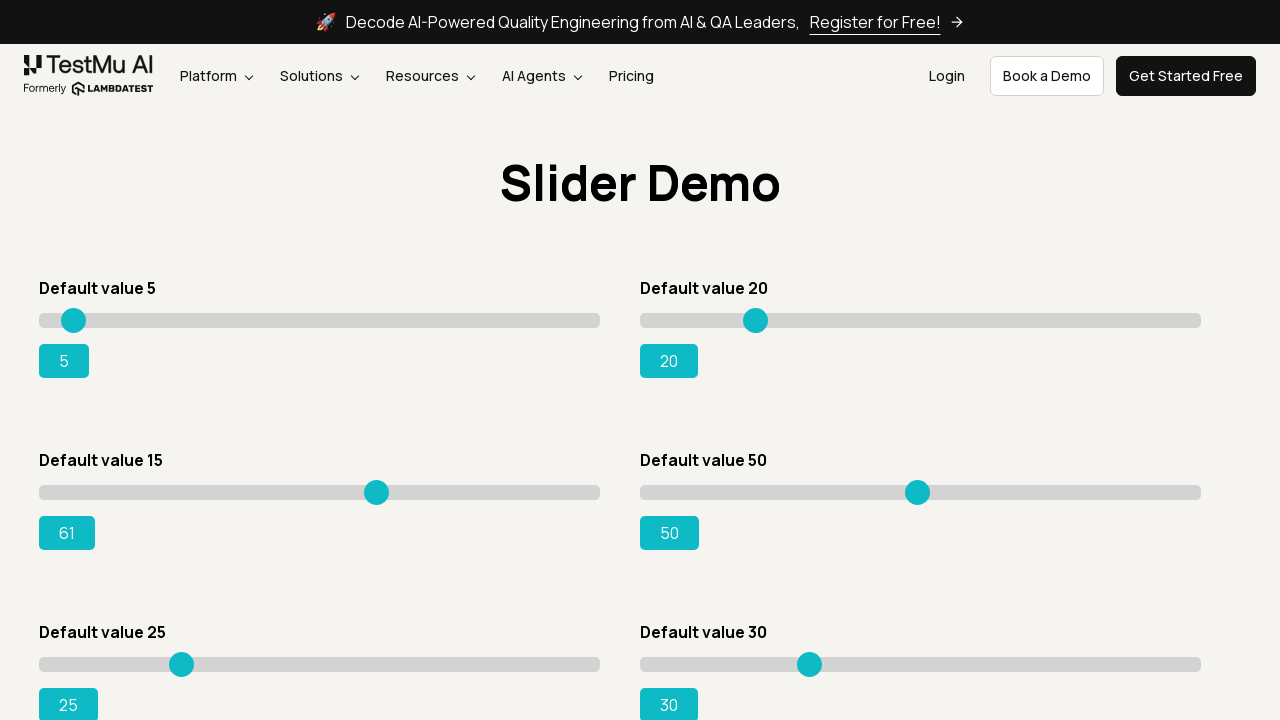

Retrieved updated slider value: 61
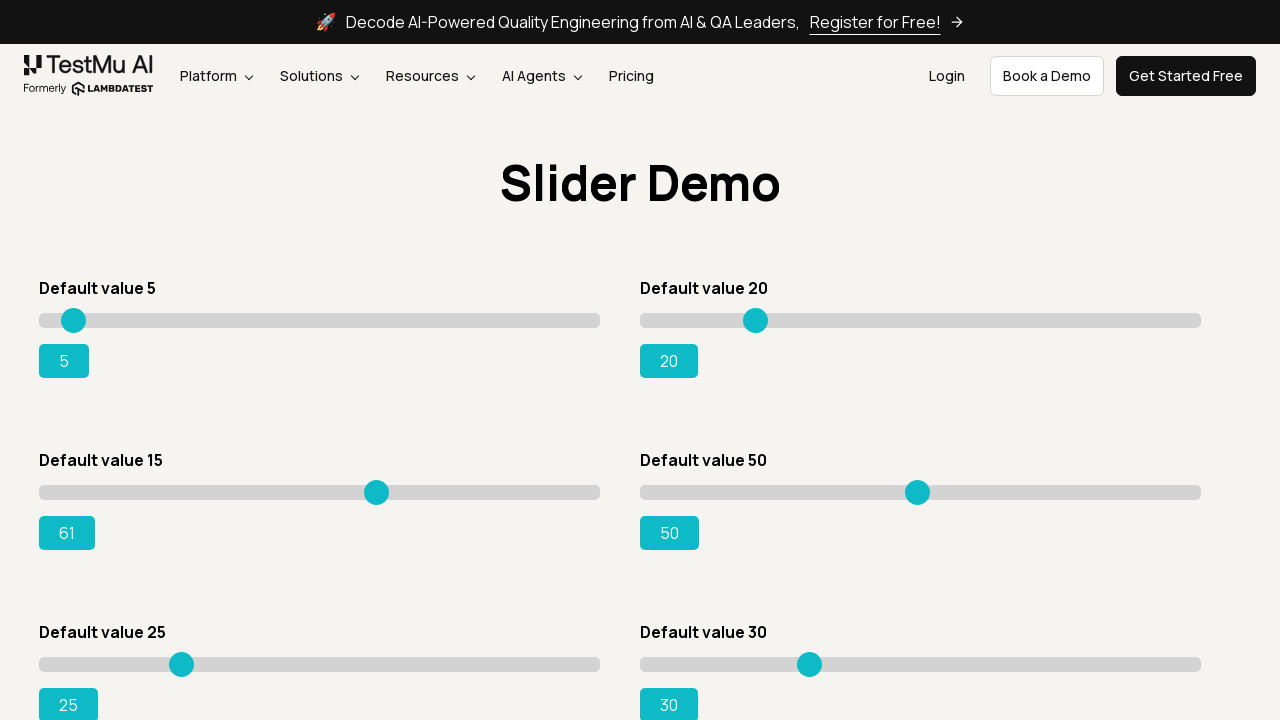

Pressed ArrowRight to move slider (current value: 61) on #slider3 >> internal:role=slider
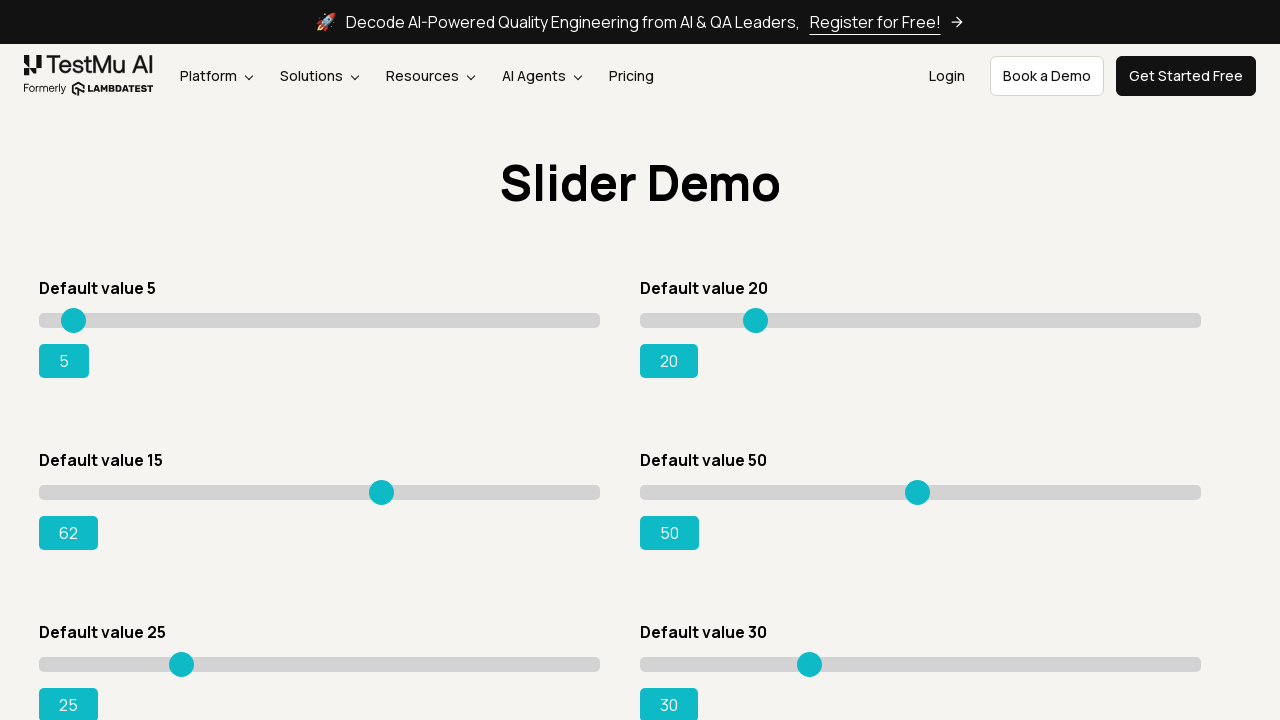

Retrieved updated slider value: 62
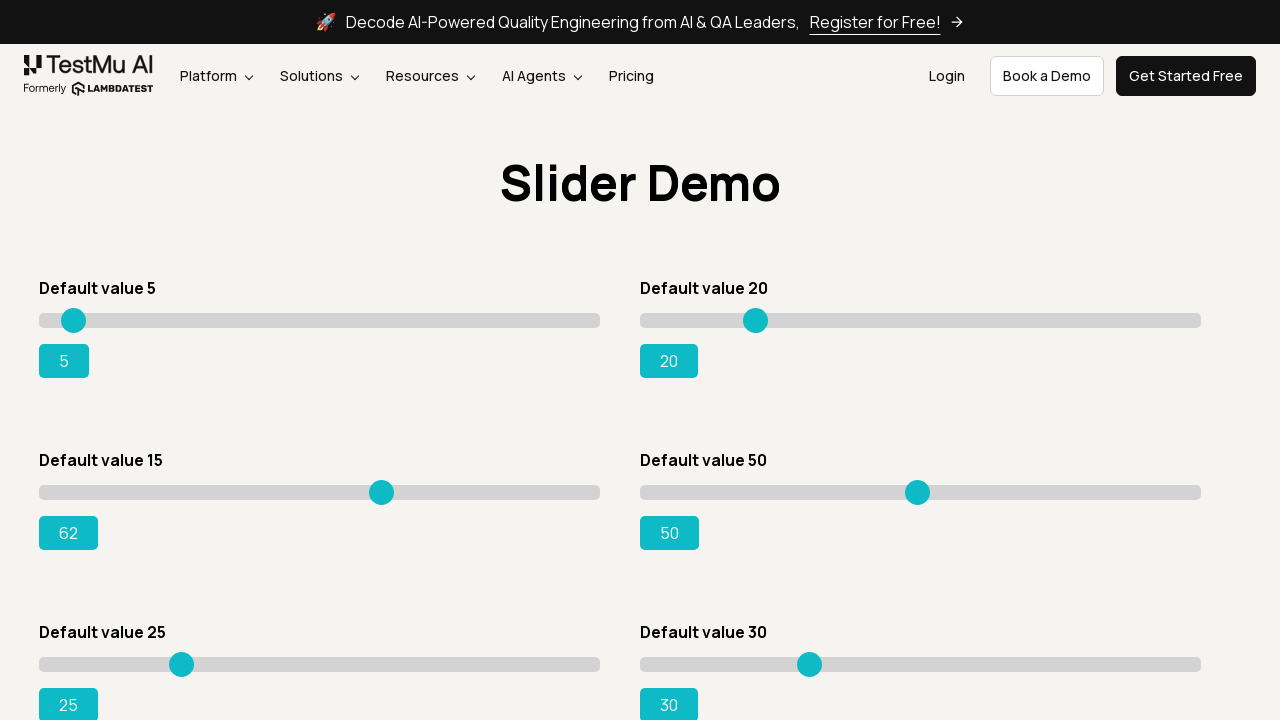

Pressed ArrowRight to move slider (current value: 62) on #slider3 >> internal:role=slider
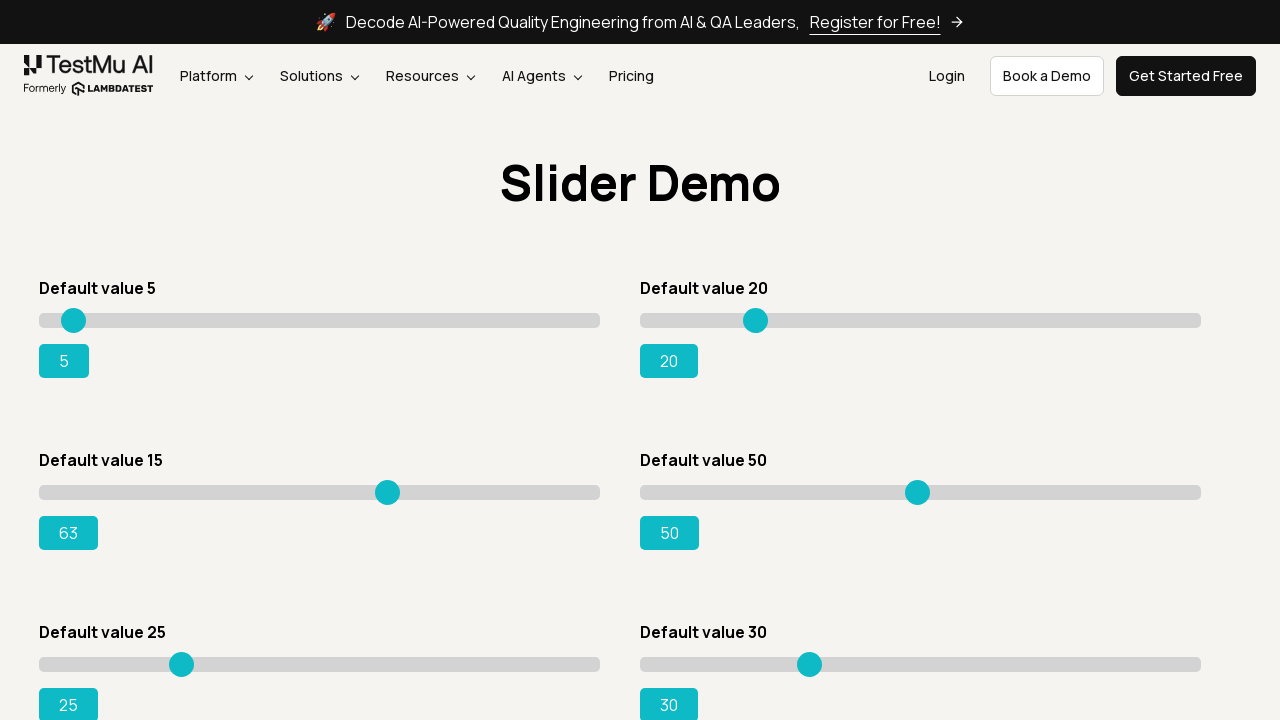

Retrieved updated slider value: 63
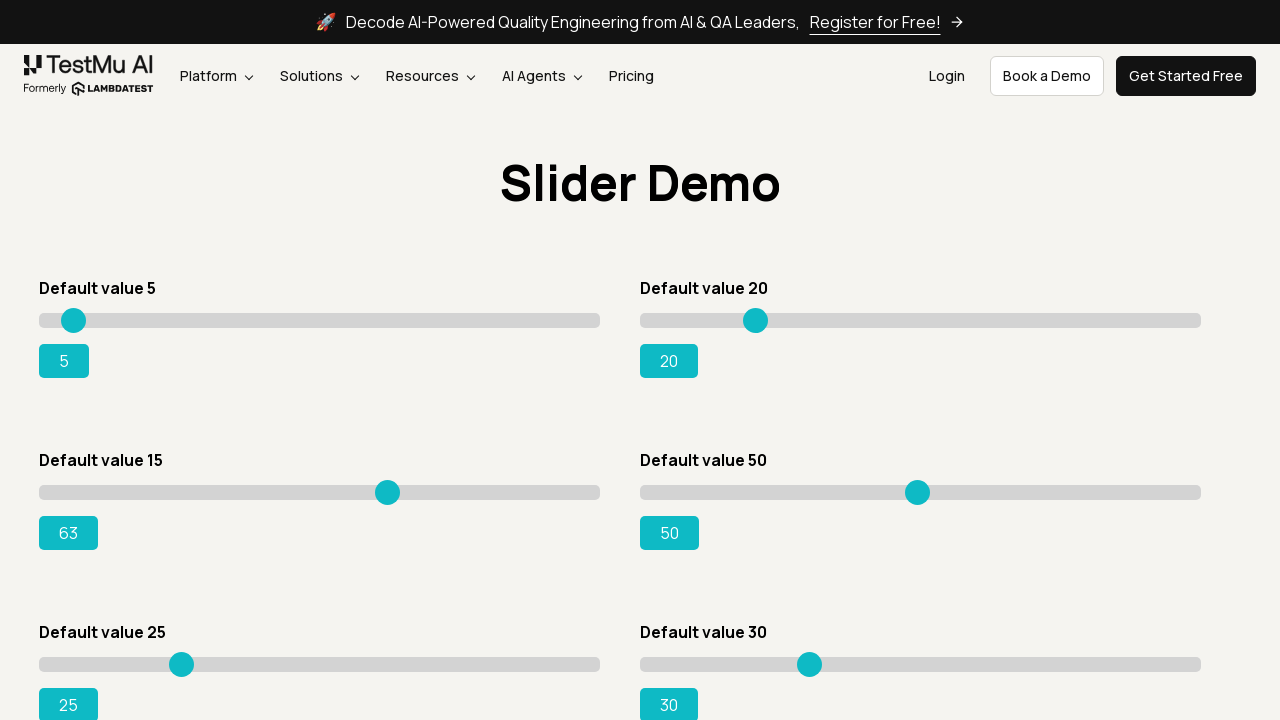

Pressed ArrowRight to move slider (current value: 63) on #slider3 >> internal:role=slider
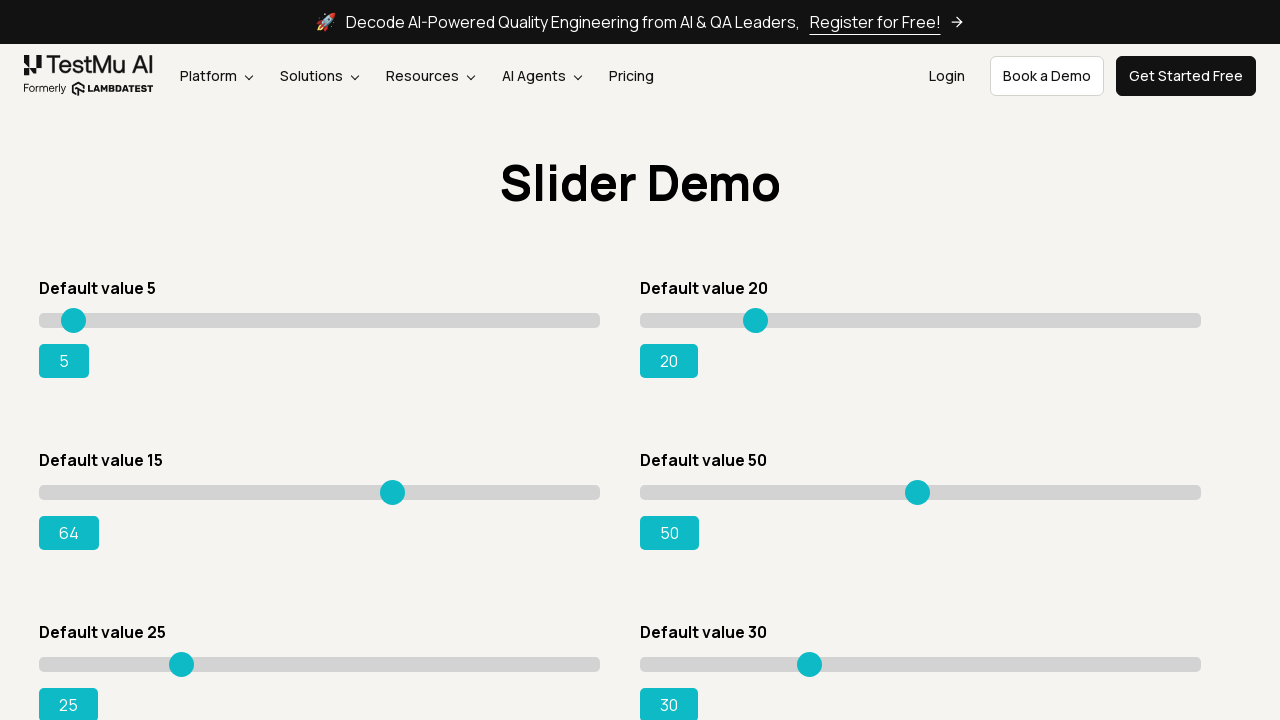

Retrieved updated slider value: 64
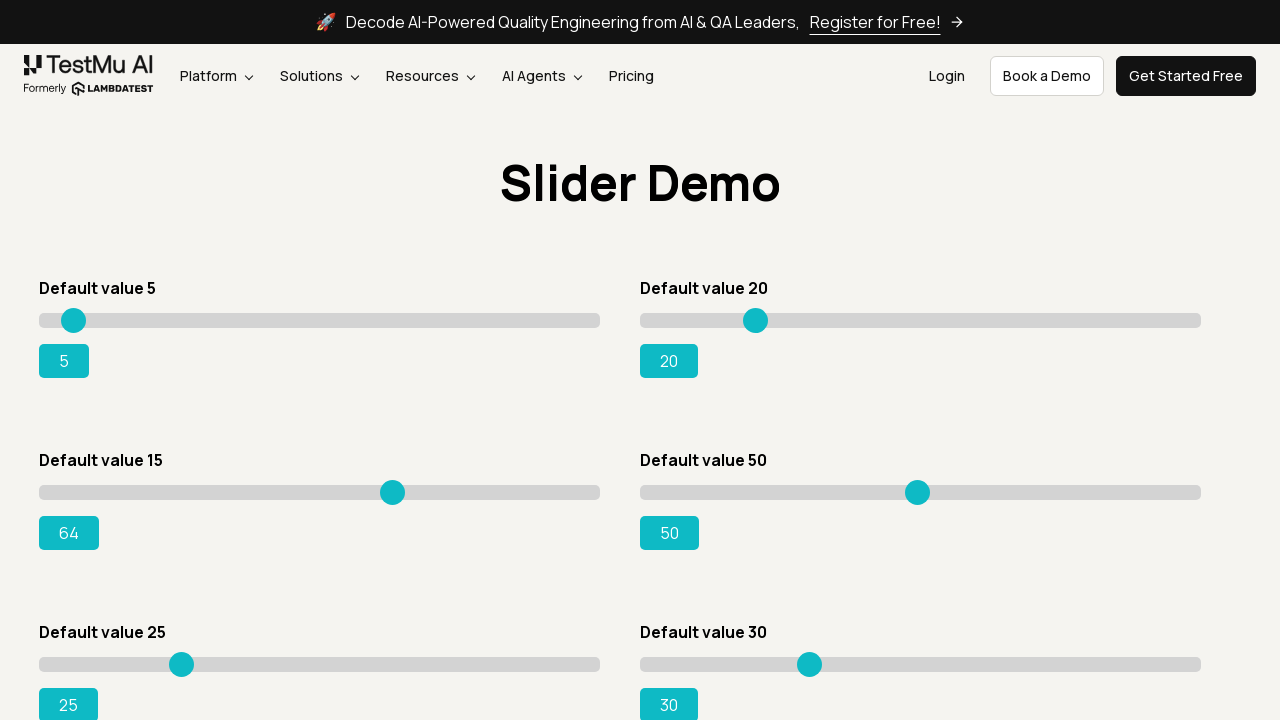

Pressed ArrowRight to move slider (current value: 64) on #slider3 >> internal:role=slider
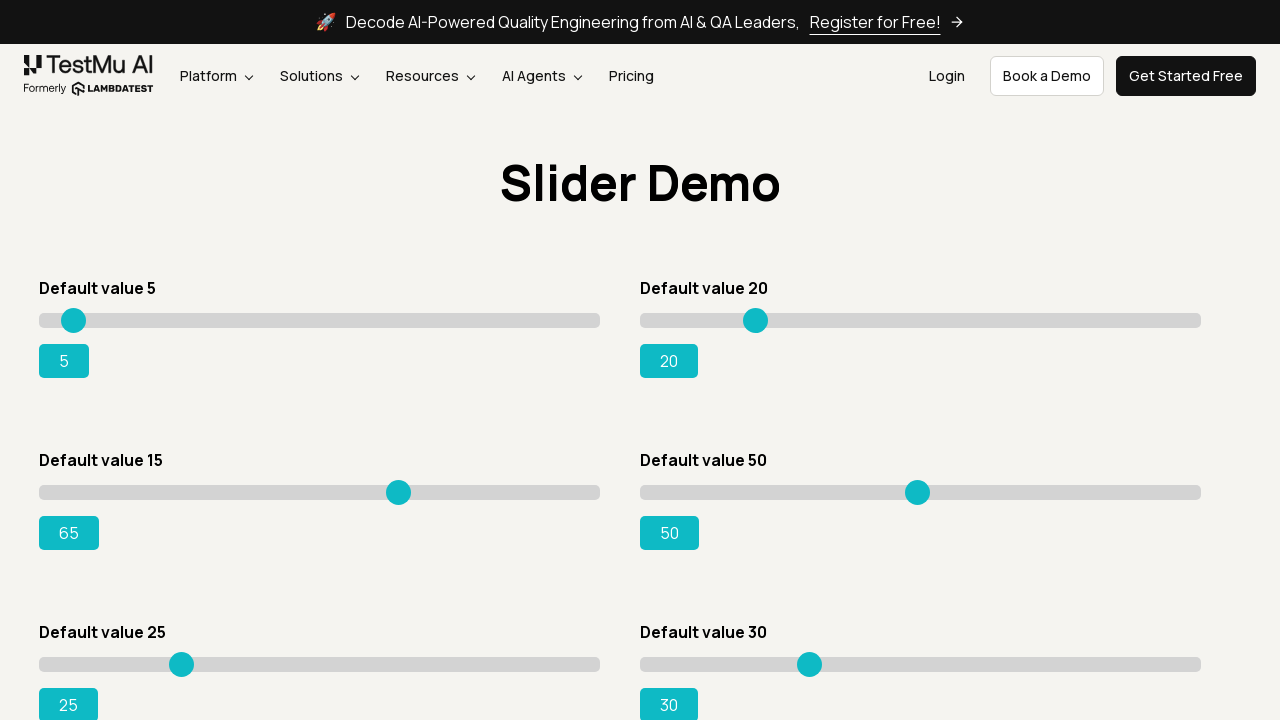

Retrieved updated slider value: 65
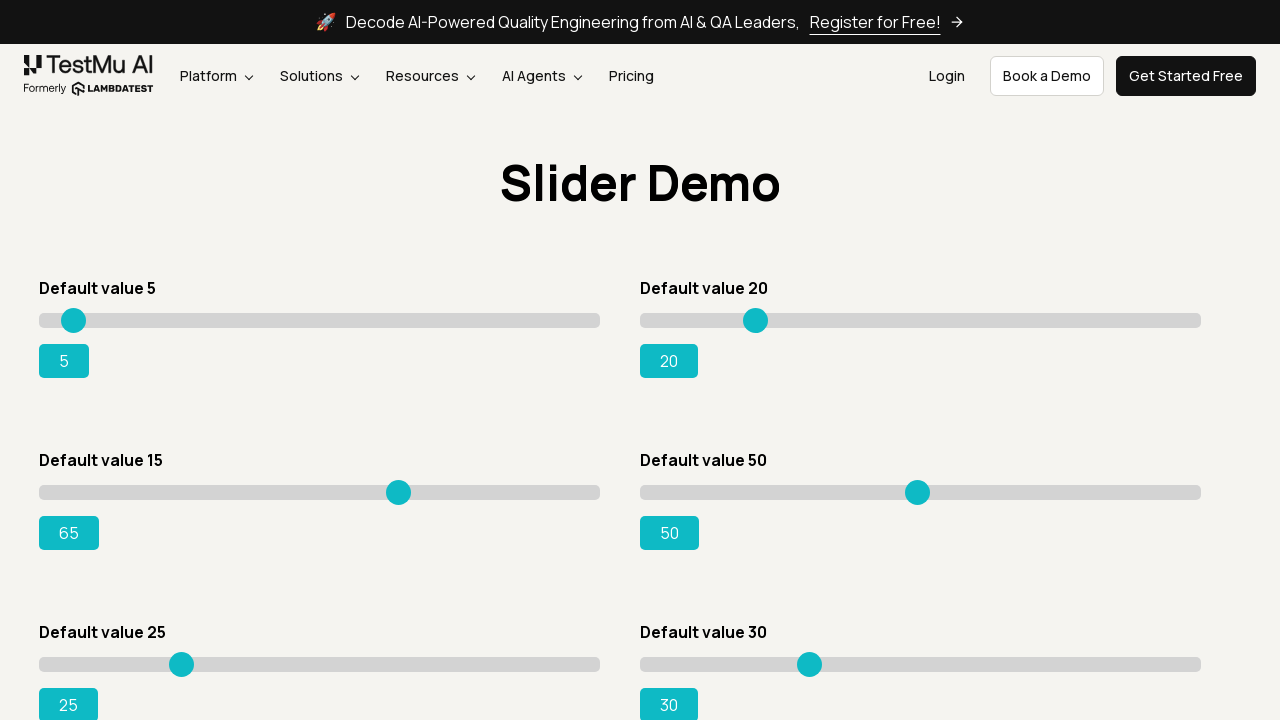

Pressed ArrowRight to move slider (current value: 65) on #slider3 >> internal:role=slider
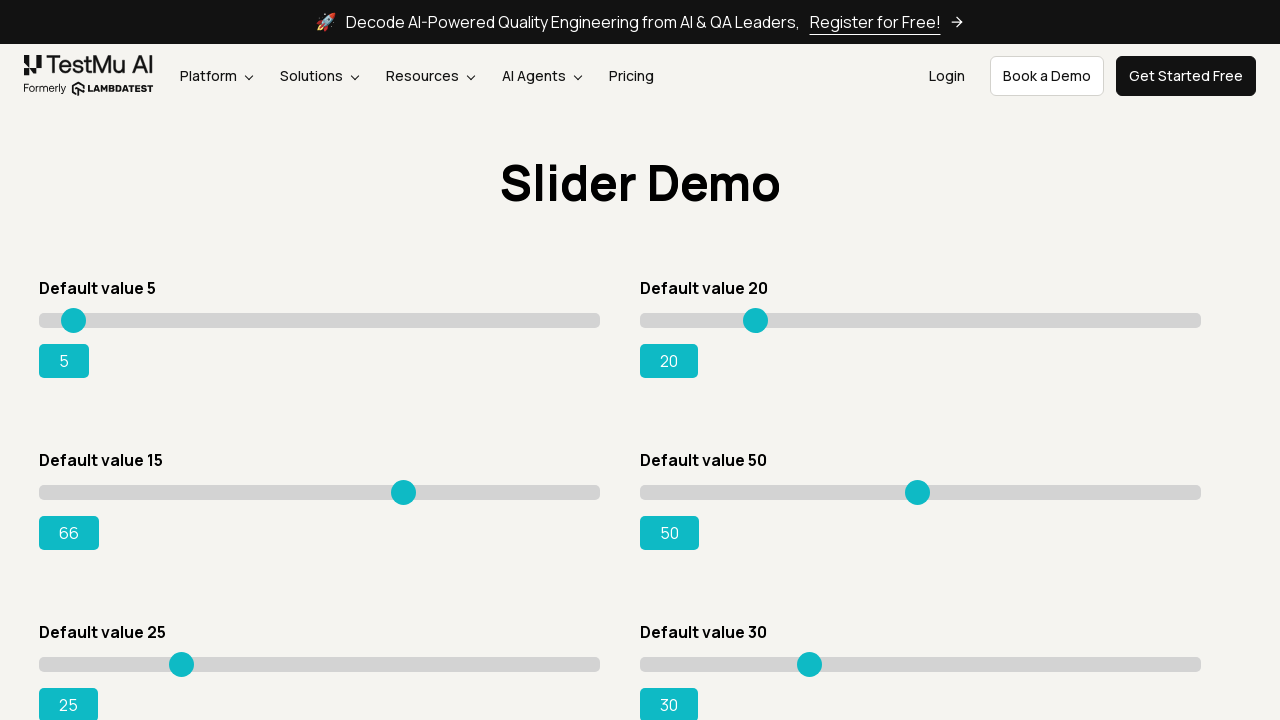

Retrieved updated slider value: 66
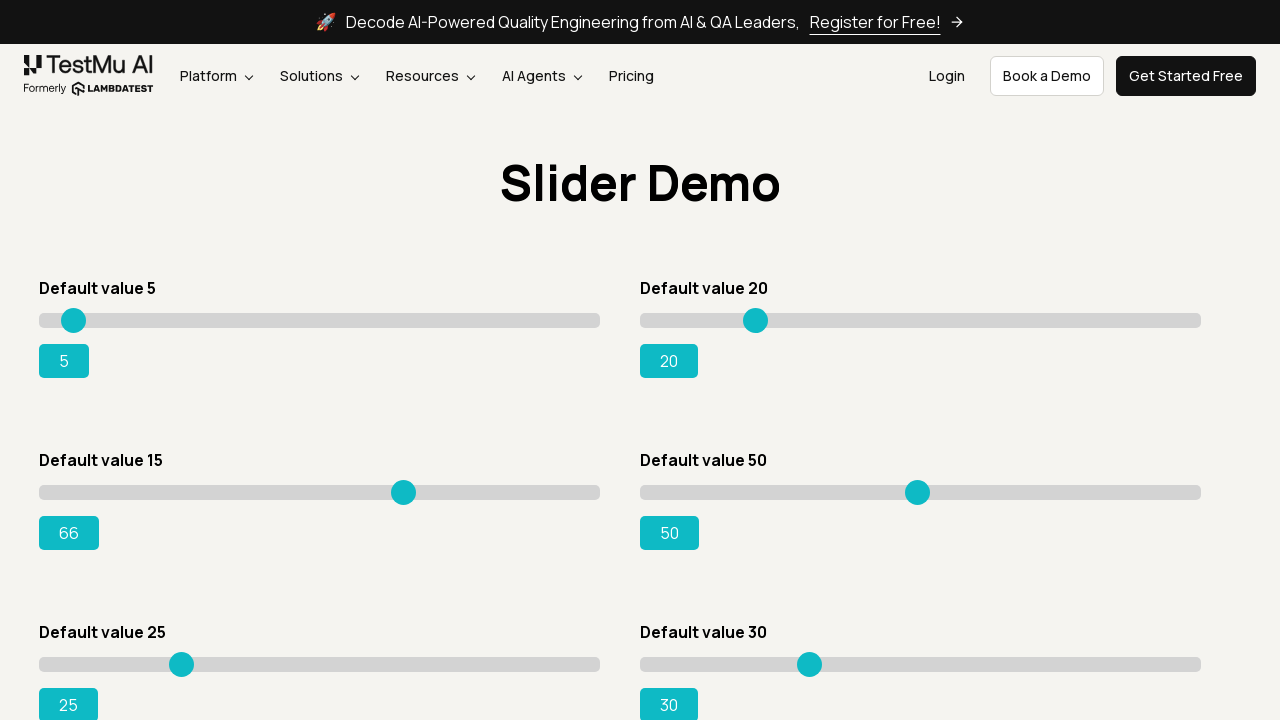

Pressed ArrowRight to move slider (current value: 66) on #slider3 >> internal:role=slider
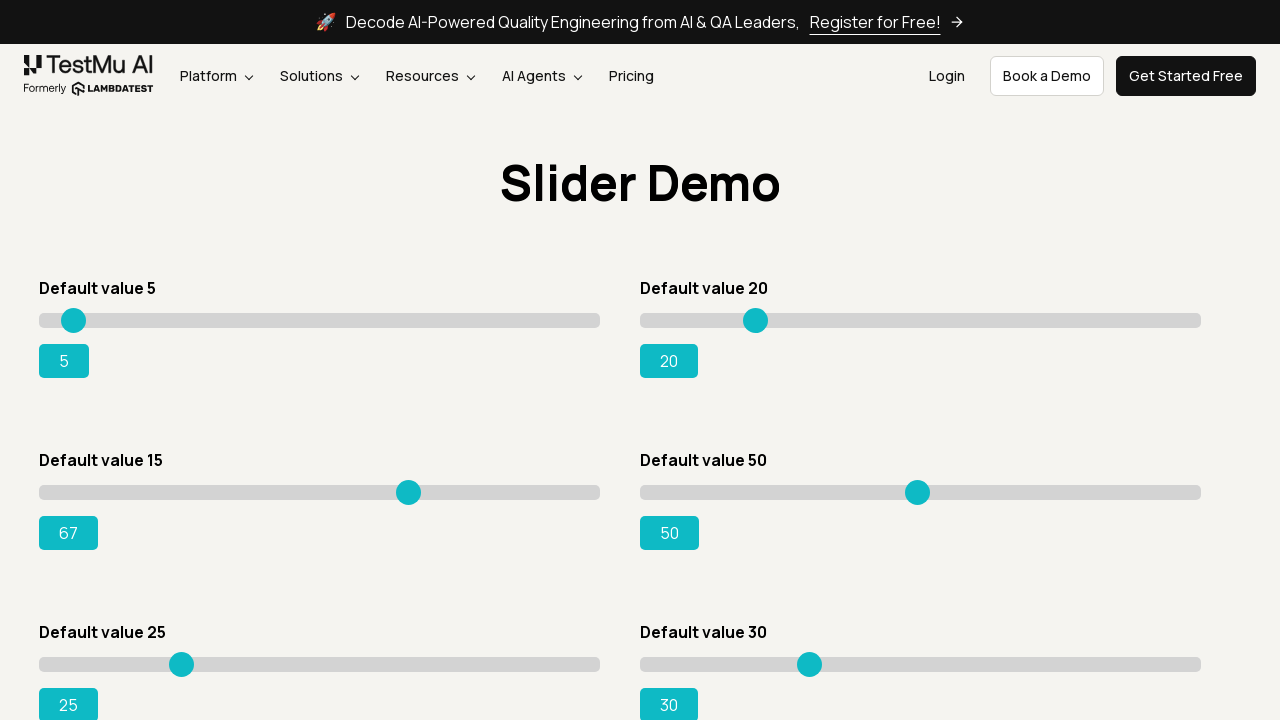

Retrieved updated slider value: 67
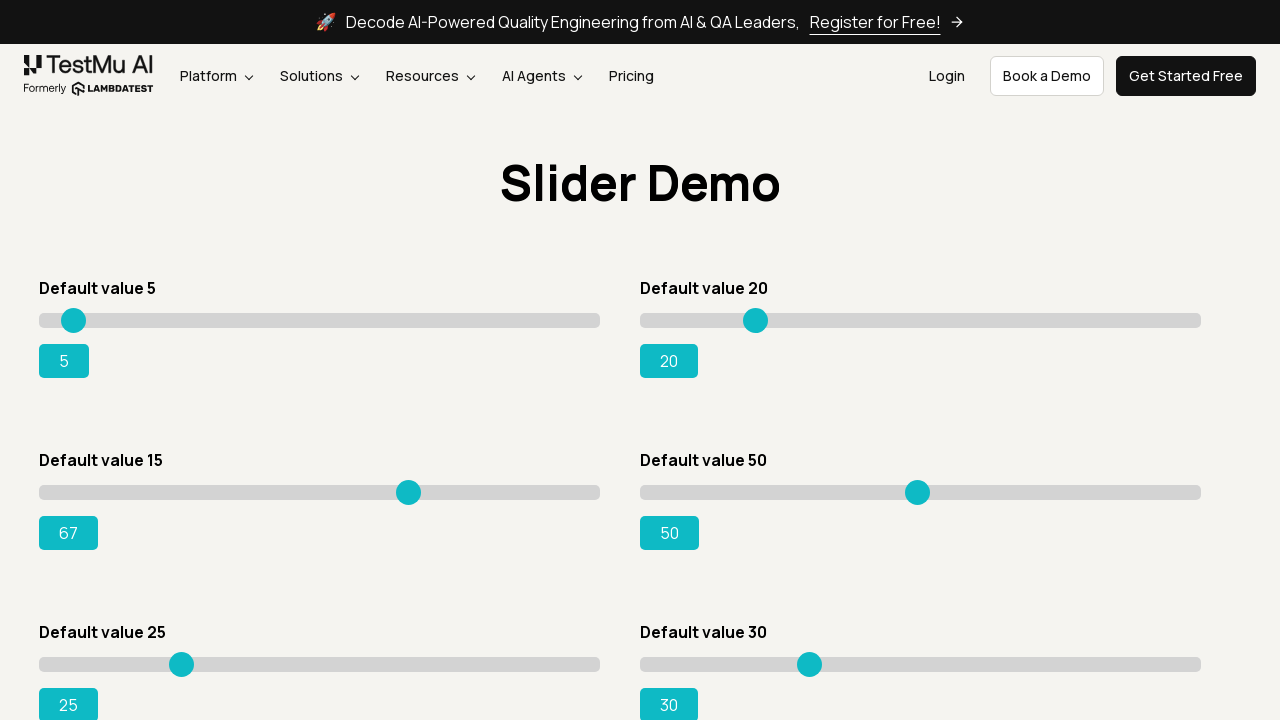

Pressed ArrowRight to move slider (current value: 67) on #slider3 >> internal:role=slider
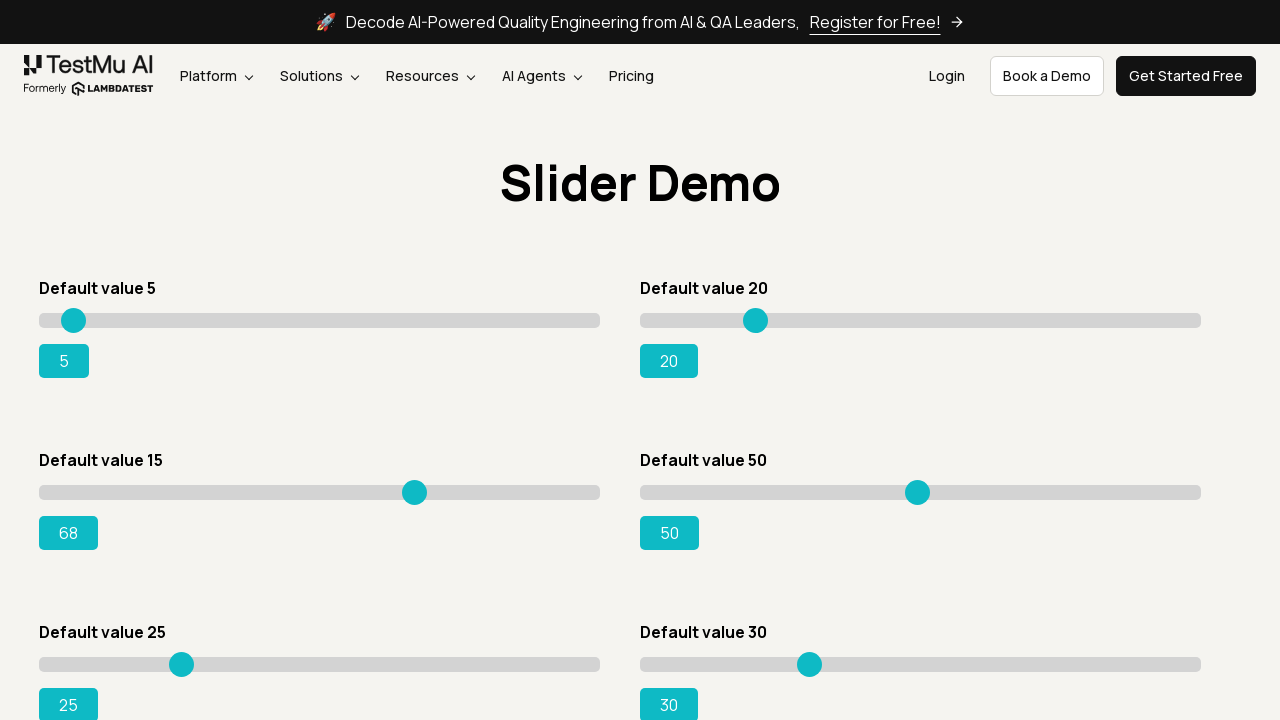

Retrieved updated slider value: 68
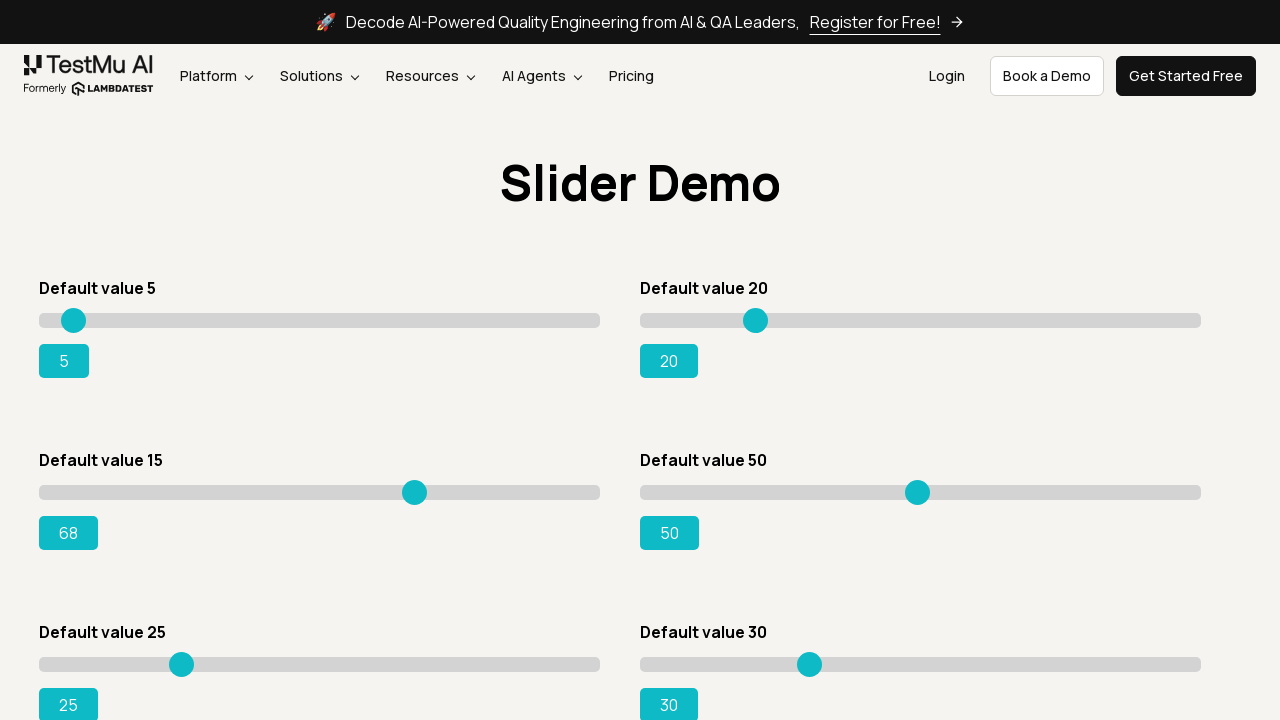

Pressed ArrowRight to move slider (current value: 68) on #slider3 >> internal:role=slider
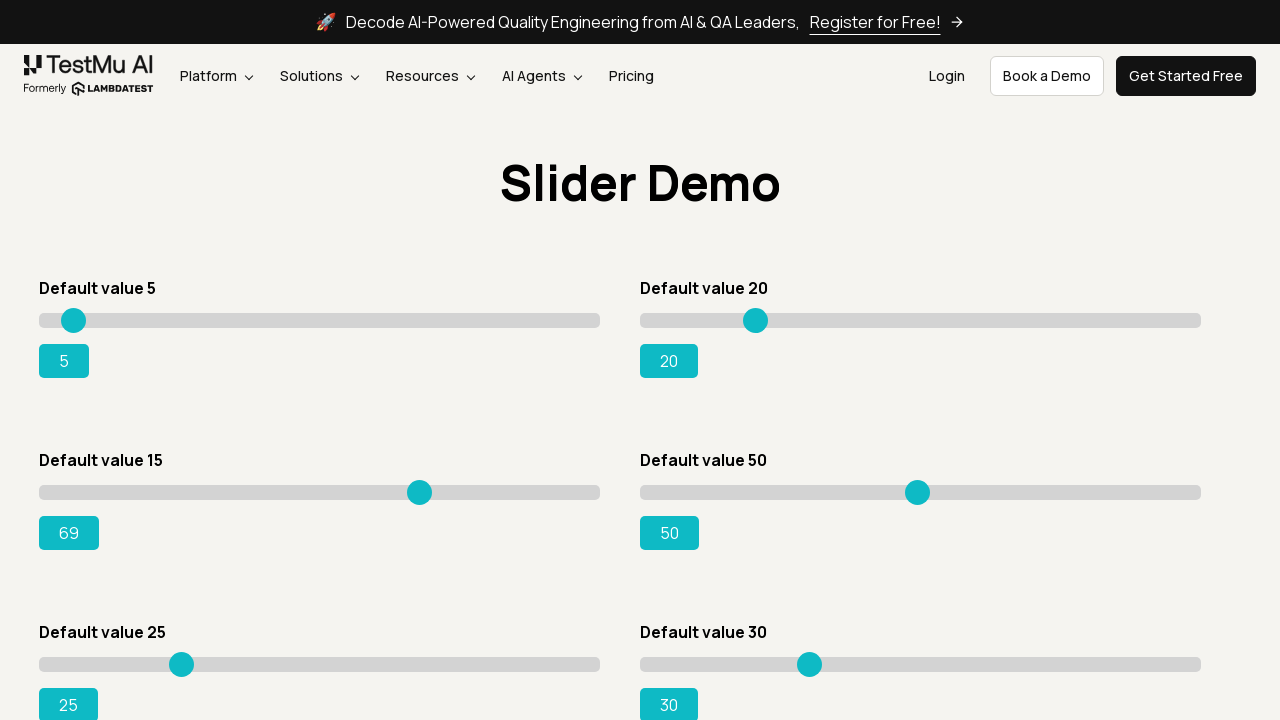

Retrieved updated slider value: 69
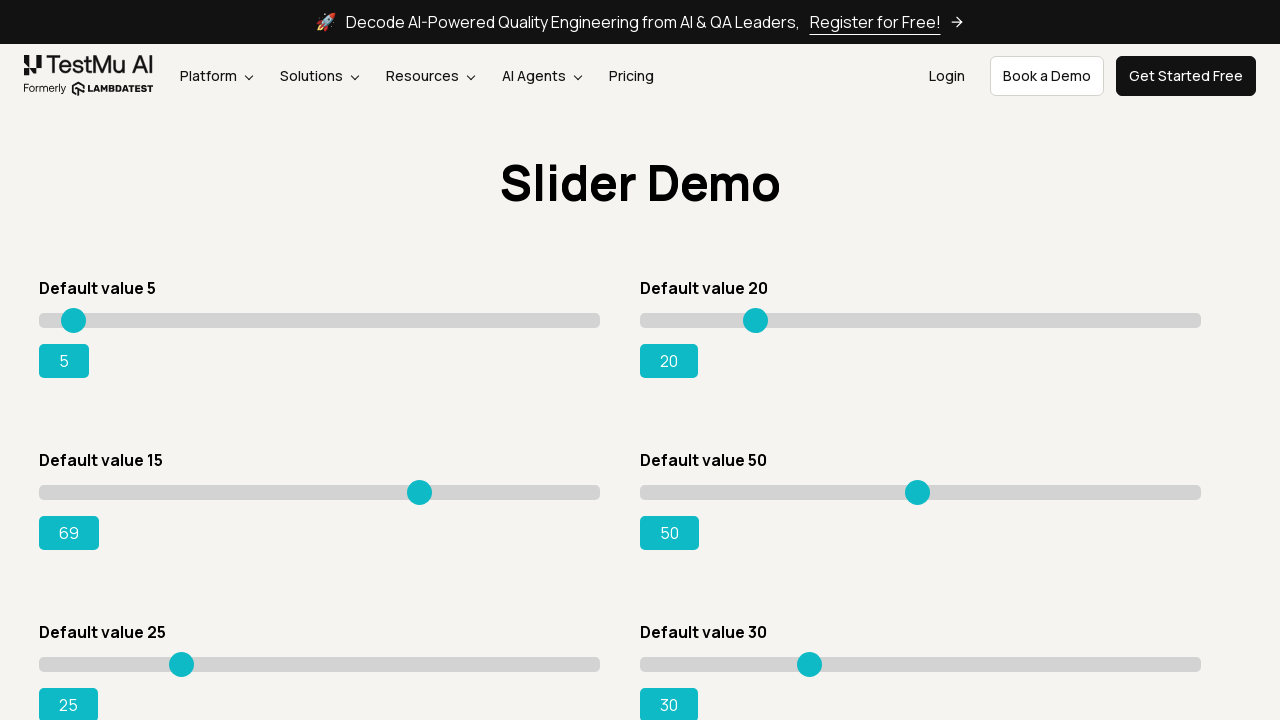

Pressed ArrowRight to move slider (current value: 69) on #slider3 >> internal:role=slider
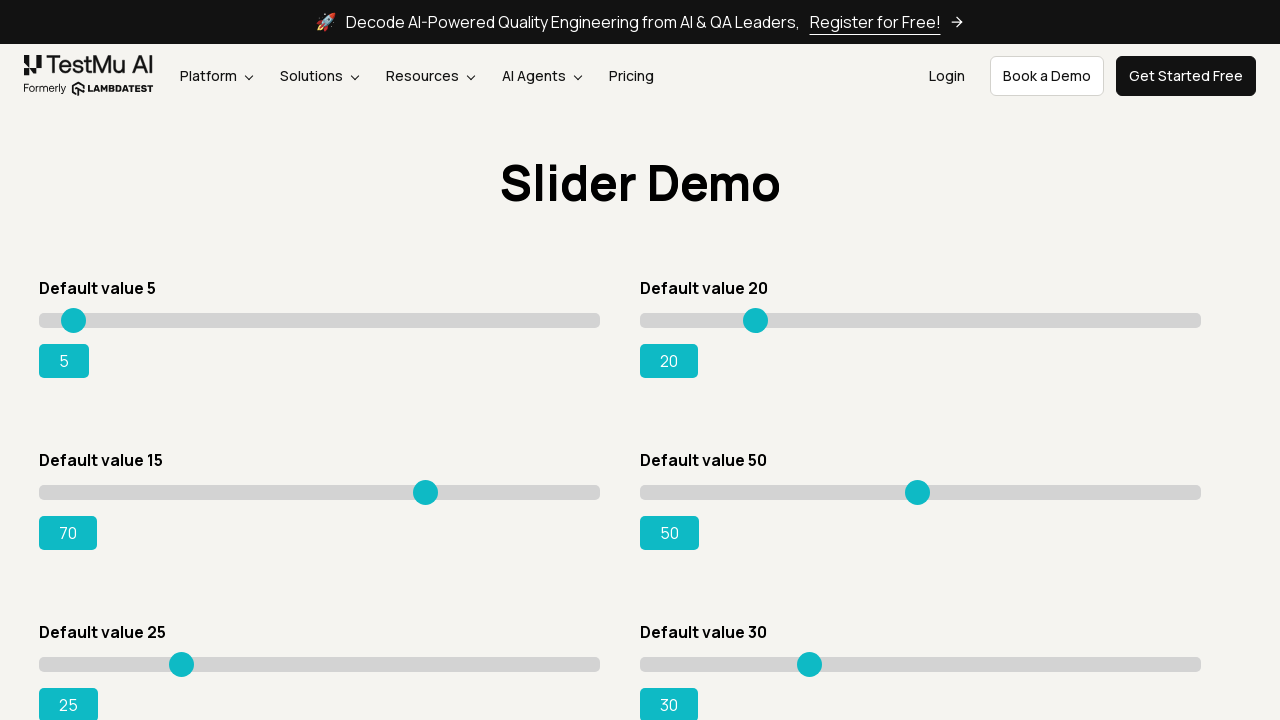

Retrieved updated slider value: 70
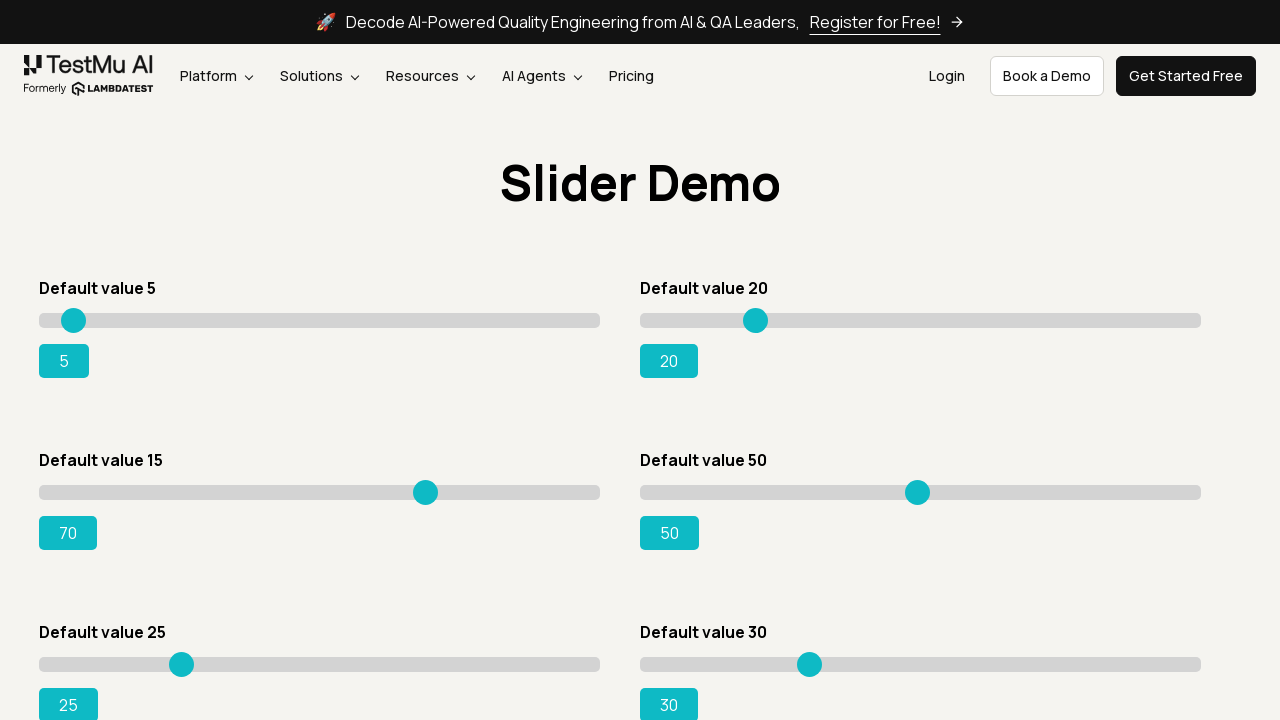

Pressed ArrowRight to move slider (current value: 70) on #slider3 >> internal:role=slider
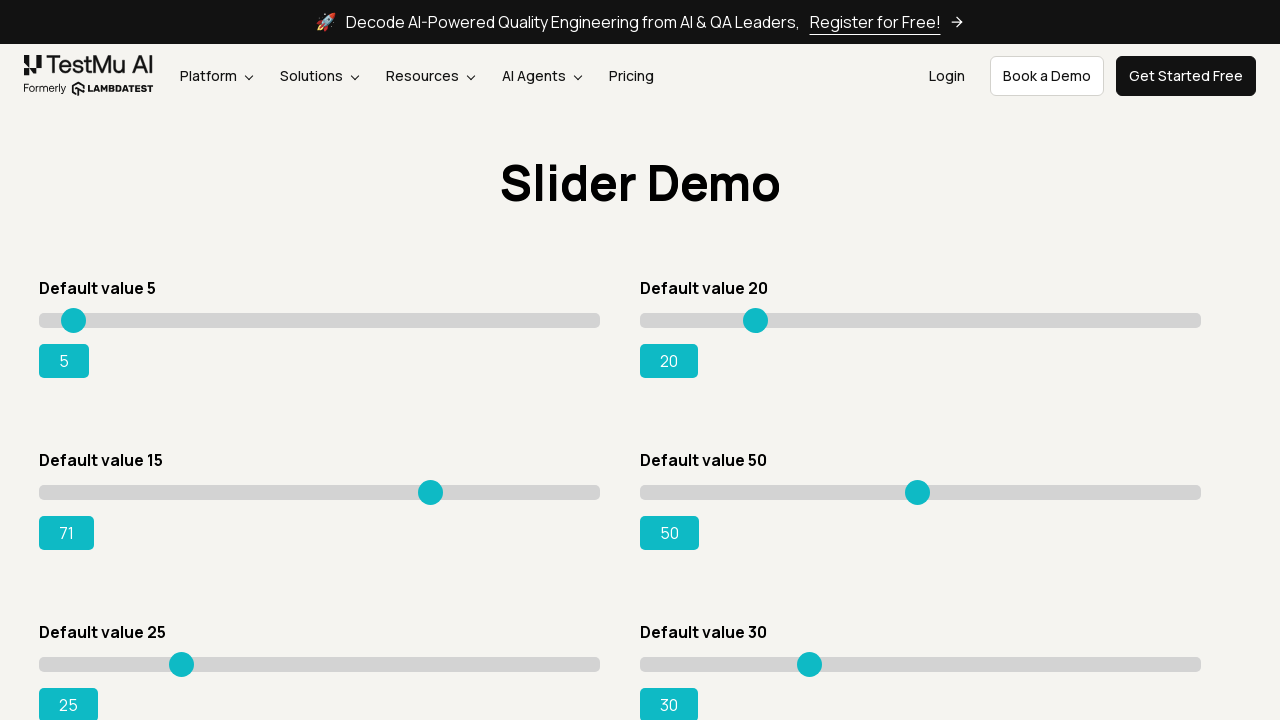

Retrieved updated slider value: 71
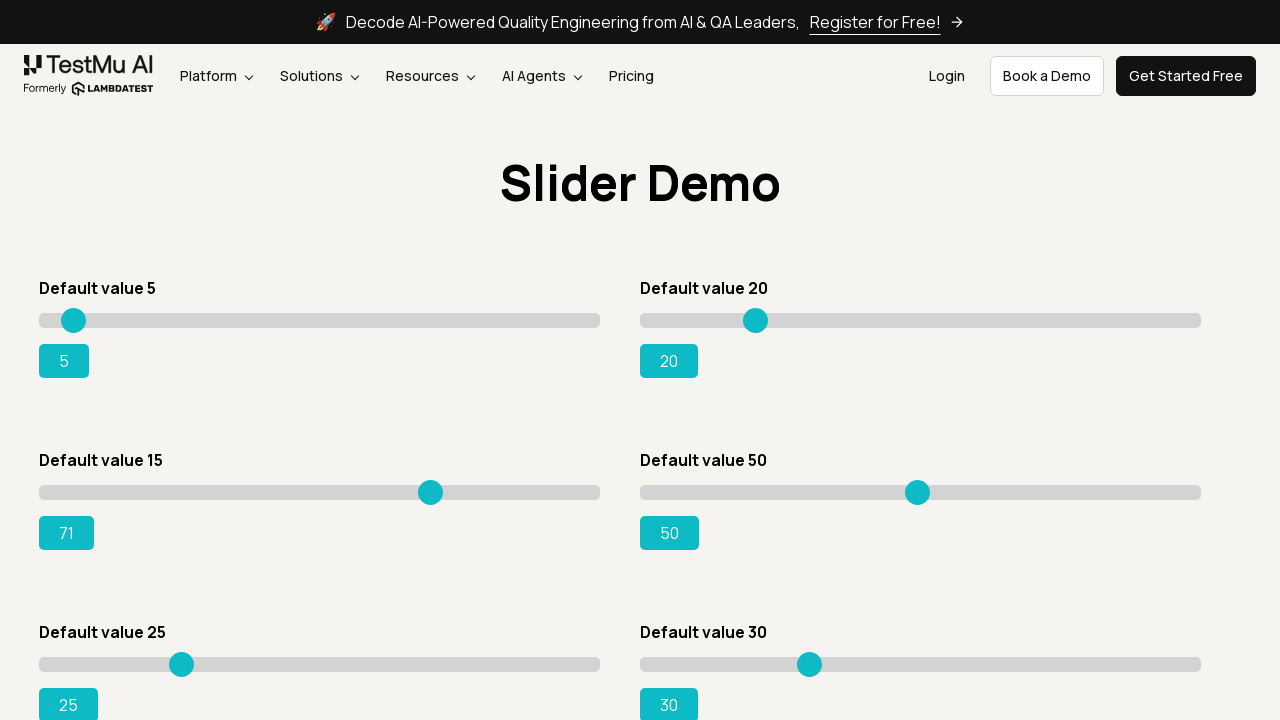

Pressed ArrowRight to move slider (current value: 71) on #slider3 >> internal:role=slider
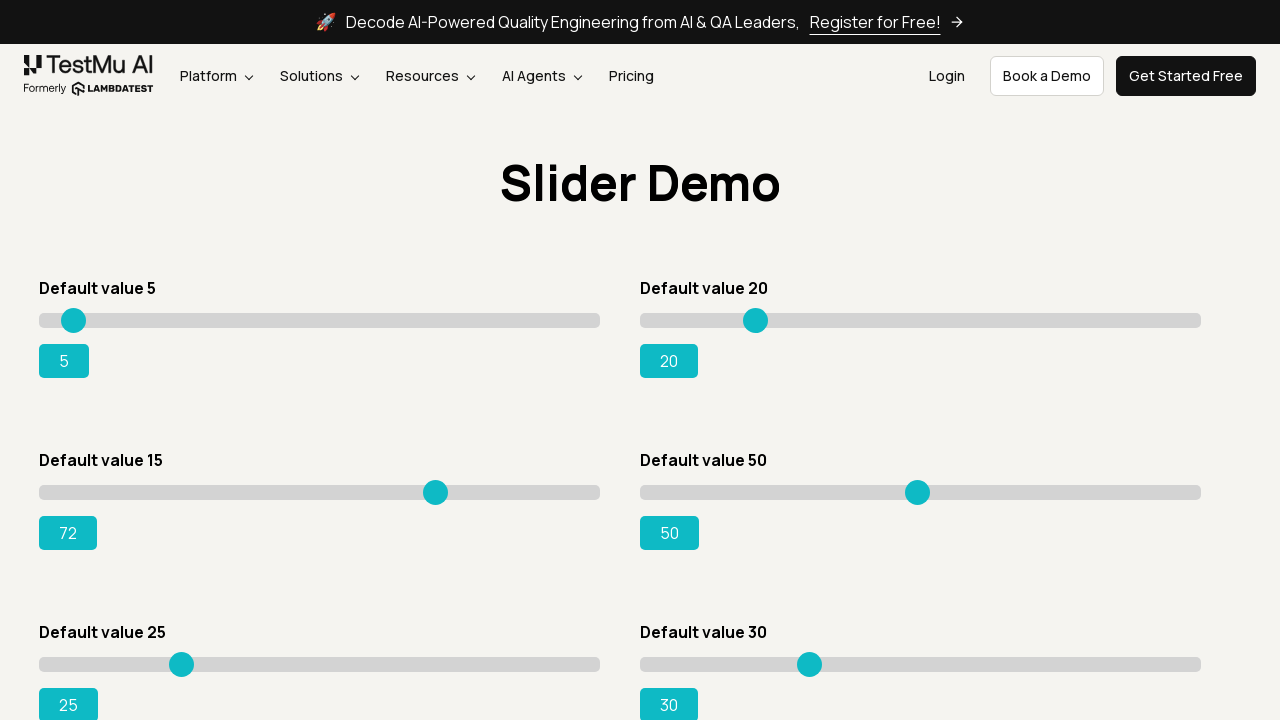

Retrieved updated slider value: 72
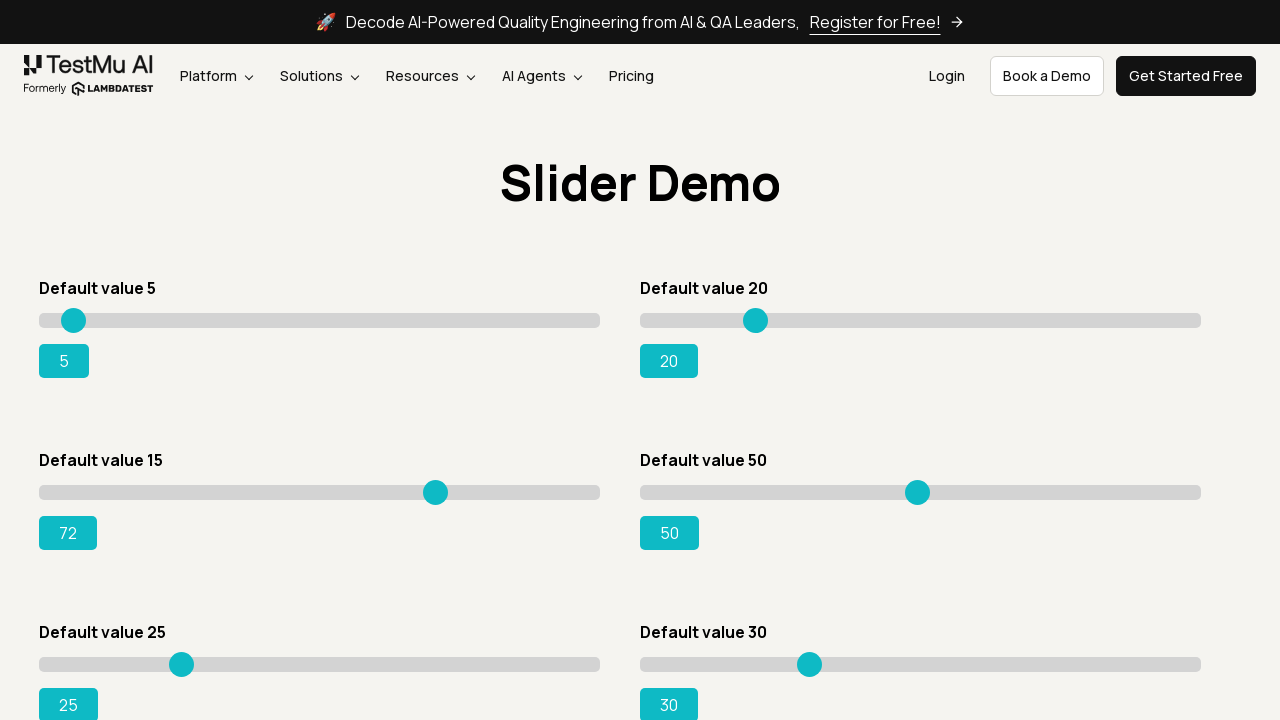

Pressed ArrowRight to move slider (current value: 72) on #slider3 >> internal:role=slider
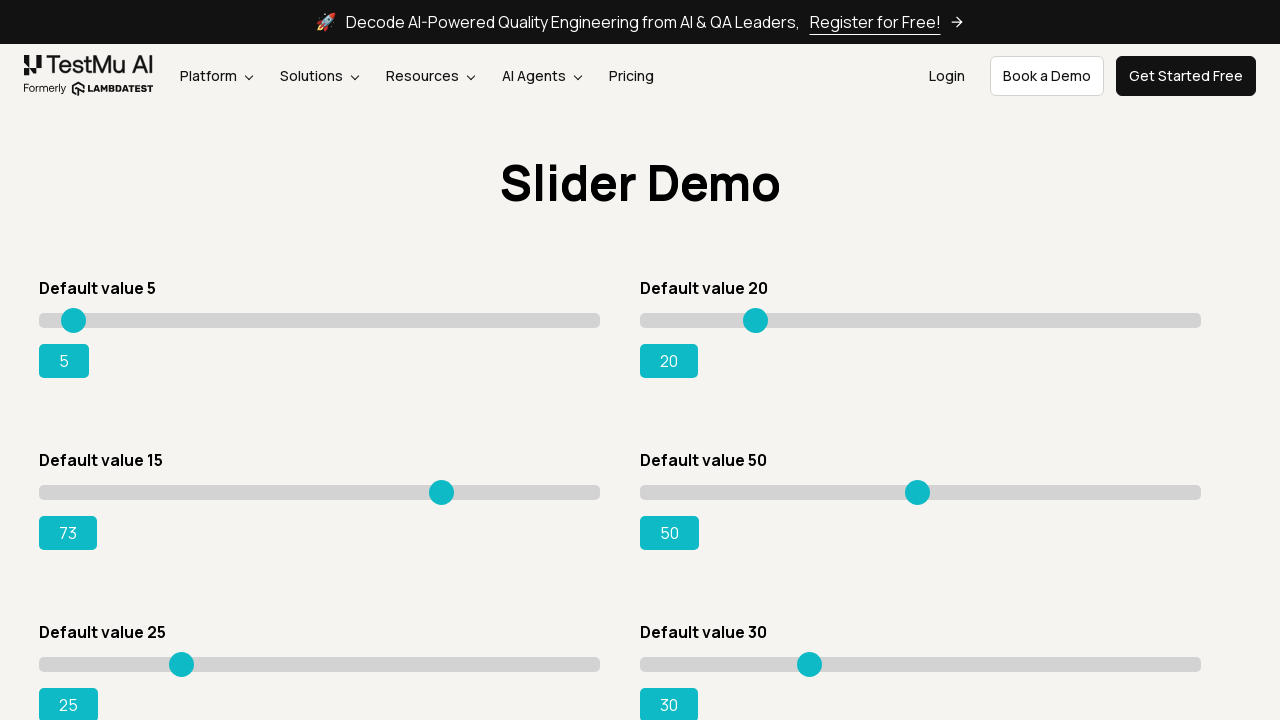

Retrieved updated slider value: 73
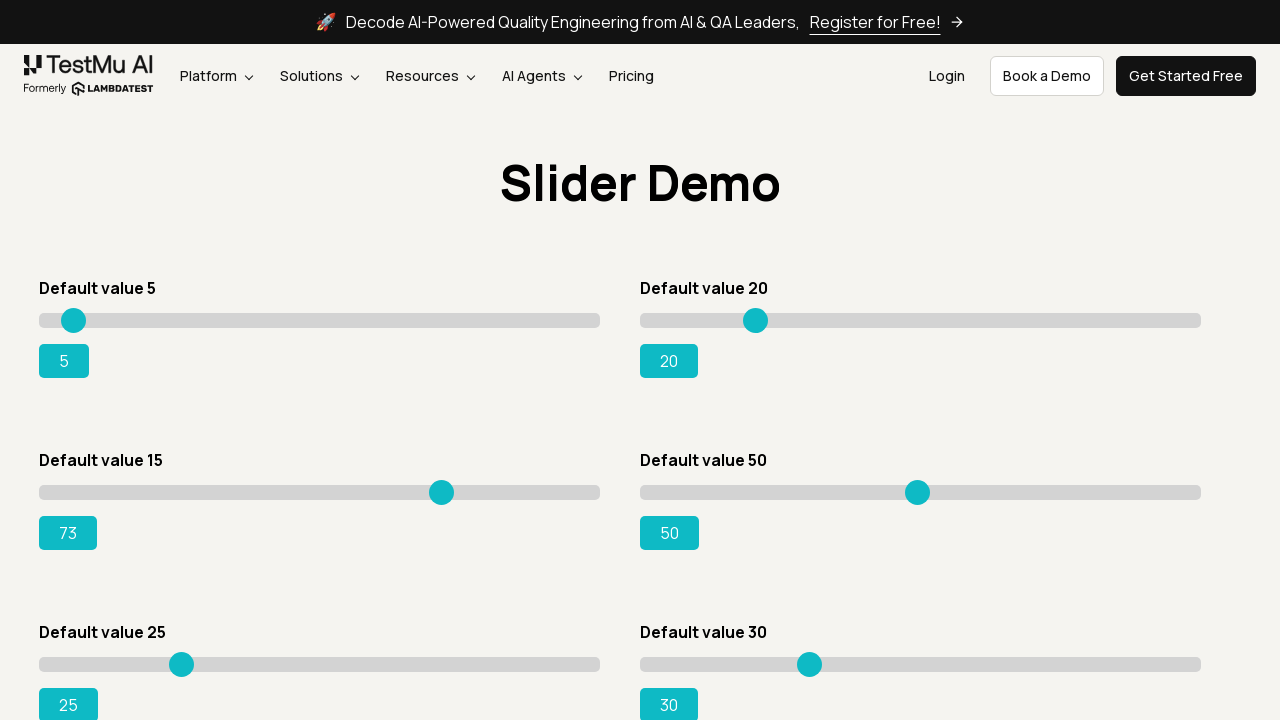

Pressed ArrowRight to move slider (current value: 73) on #slider3 >> internal:role=slider
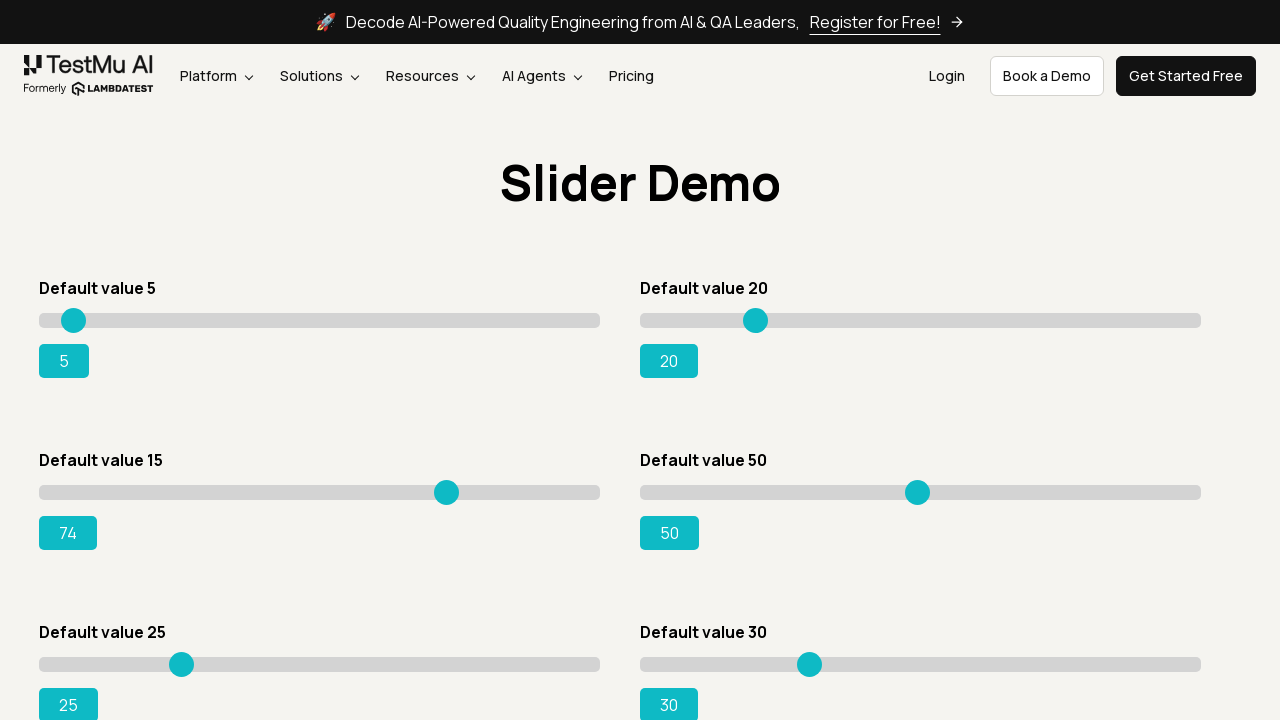

Retrieved updated slider value: 74
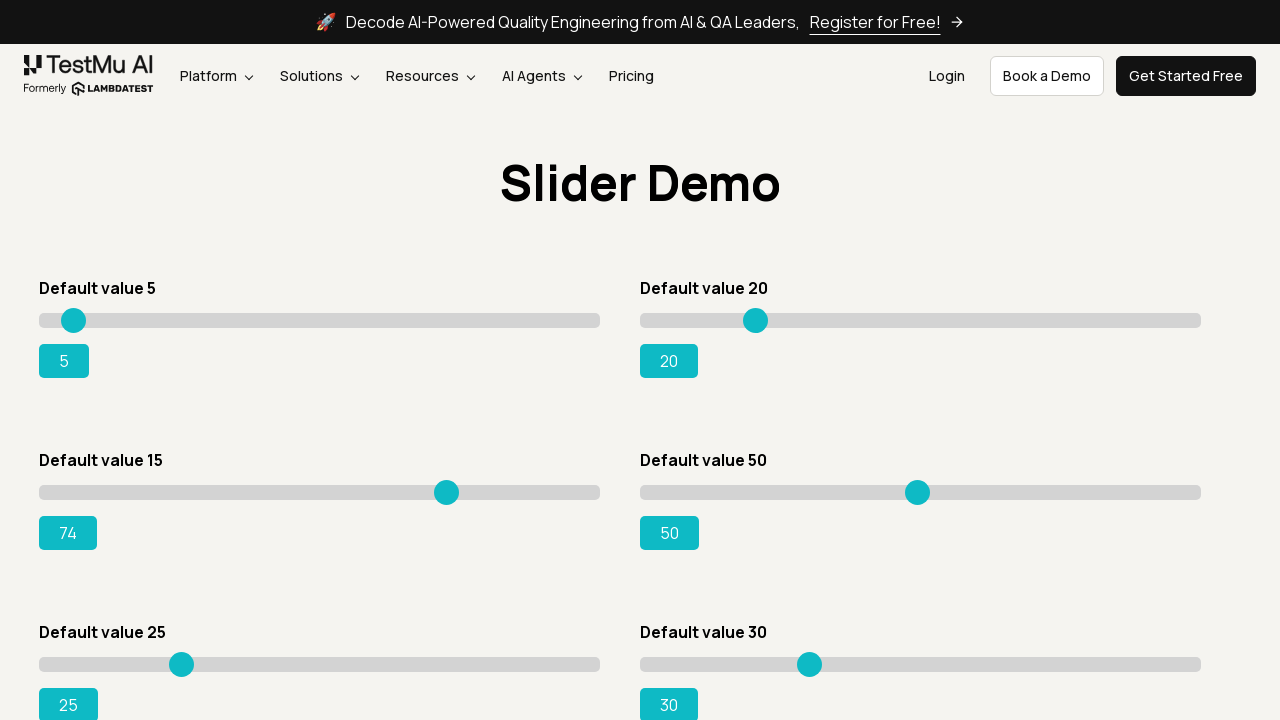

Pressed ArrowRight to move slider (current value: 74) on #slider3 >> internal:role=slider
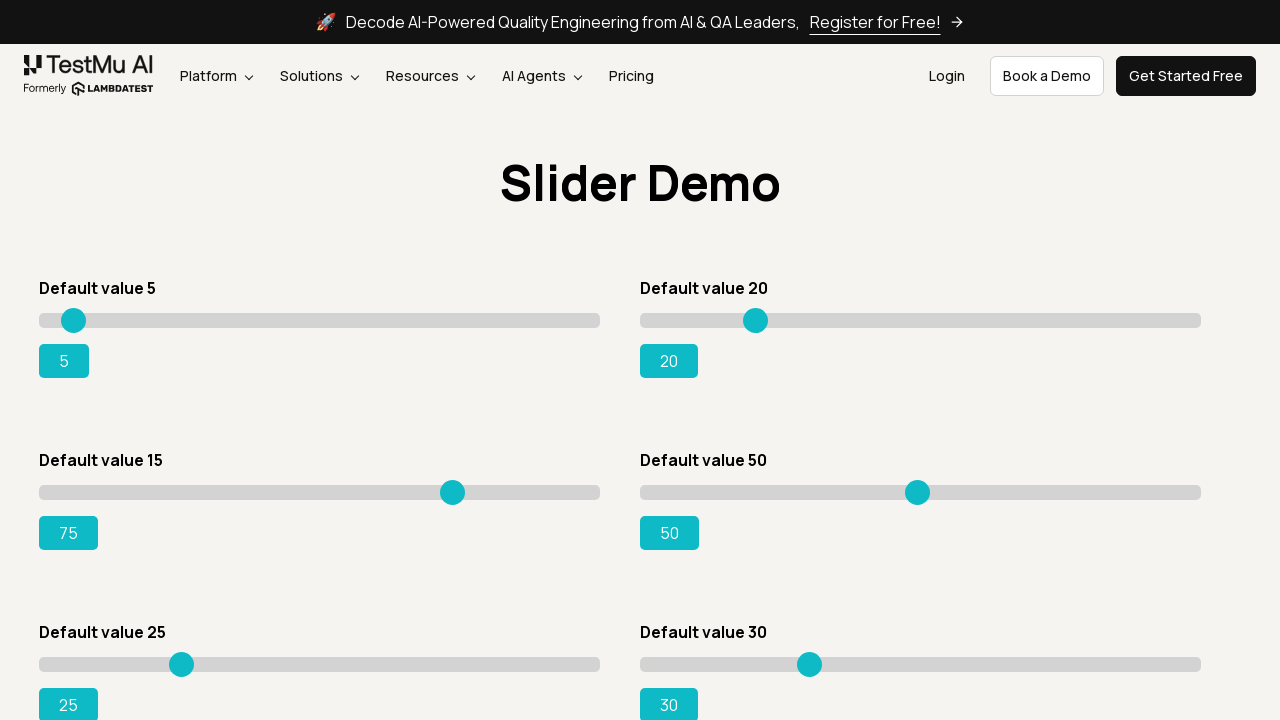

Retrieved updated slider value: 75
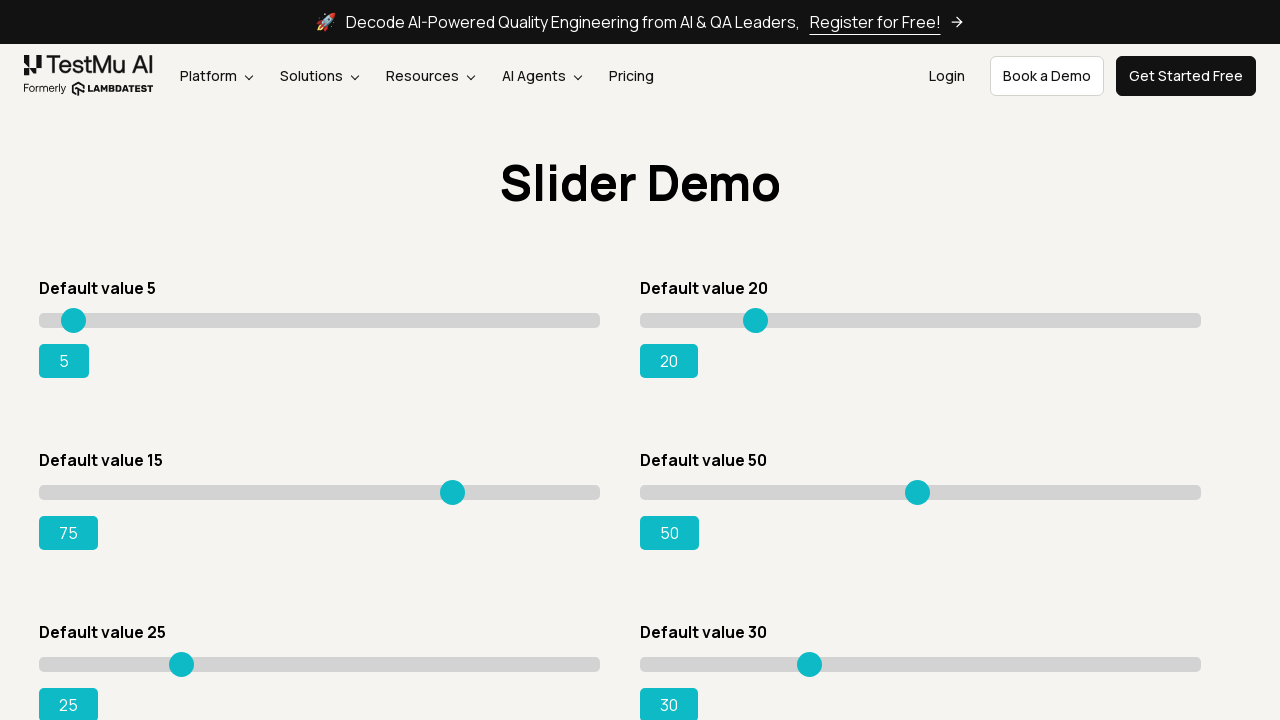

Pressed ArrowRight to move slider (current value: 75) on #slider3 >> internal:role=slider
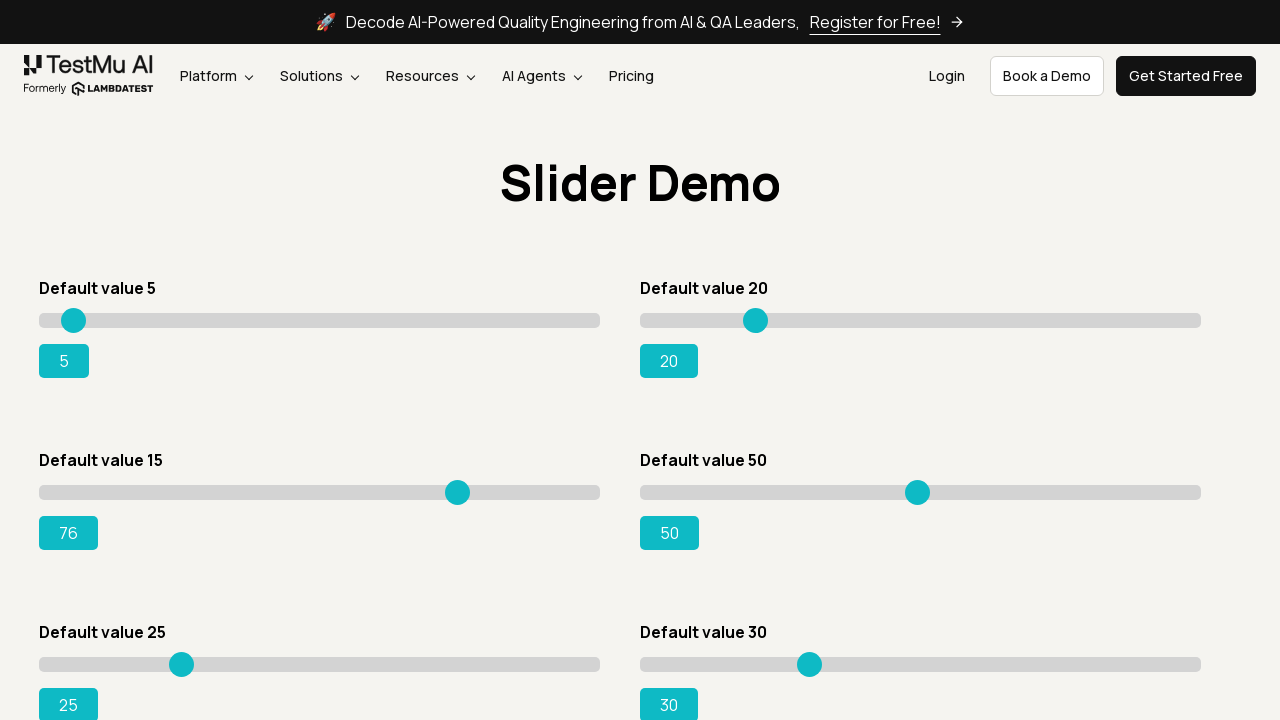

Retrieved updated slider value: 76
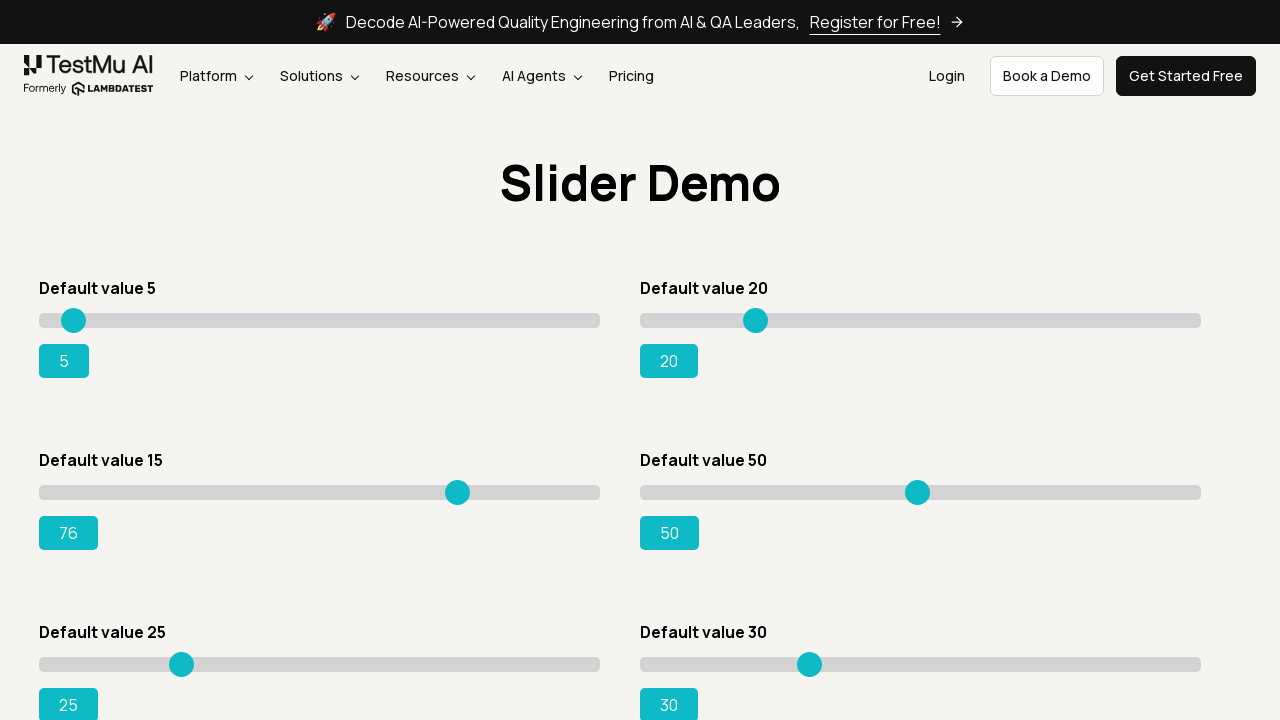

Pressed ArrowRight to move slider (current value: 76) on #slider3 >> internal:role=slider
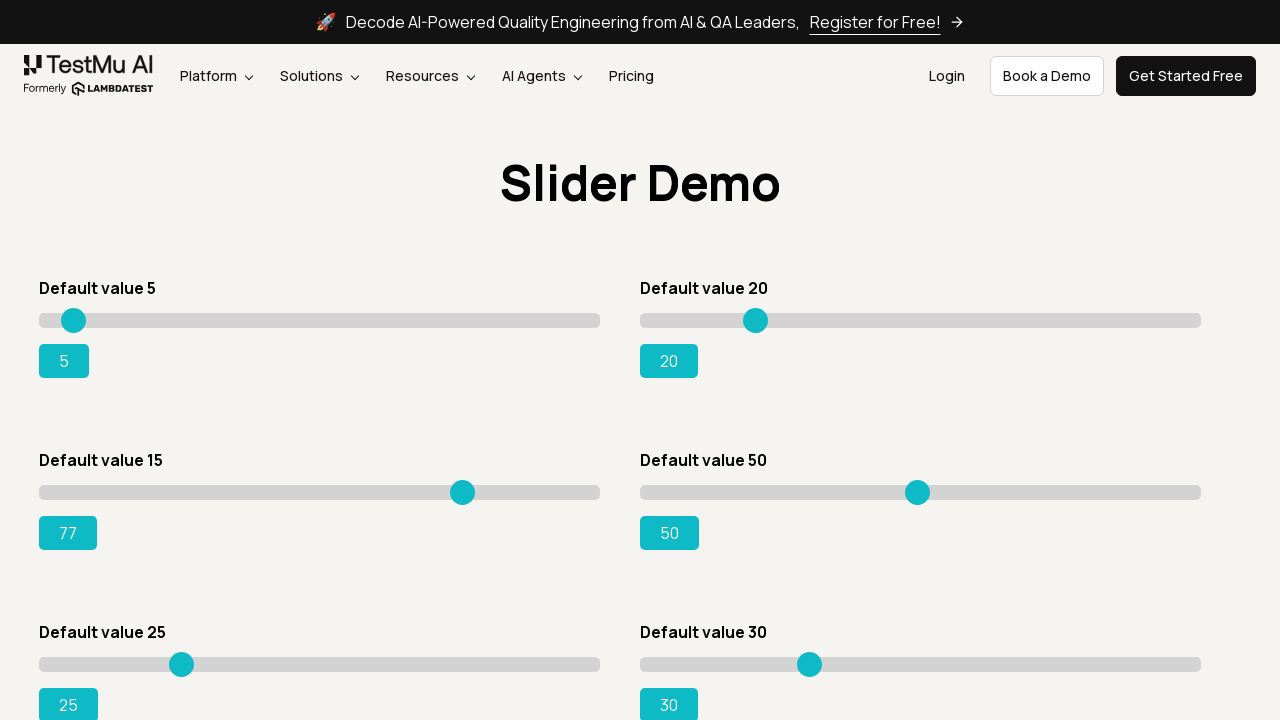

Retrieved updated slider value: 77
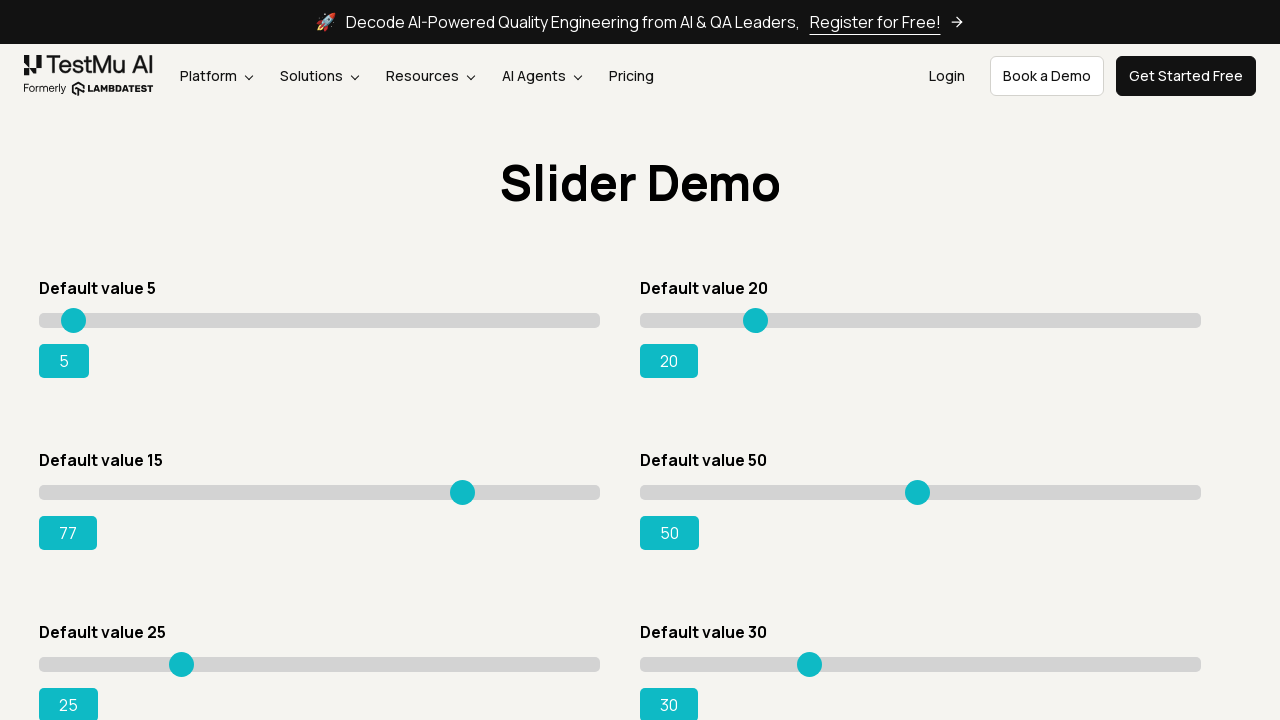

Pressed ArrowRight to move slider (current value: 77) on #slider3 >> internal:role=slider
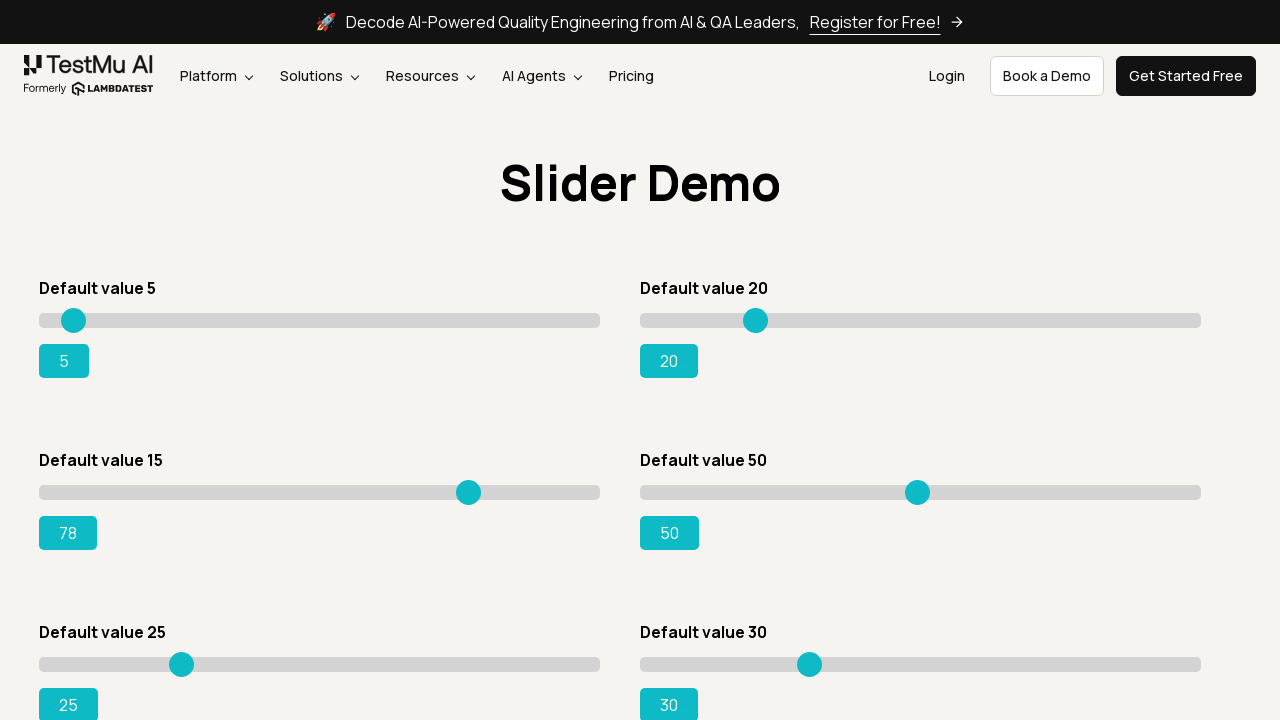

Retrieved updated slider value: 78
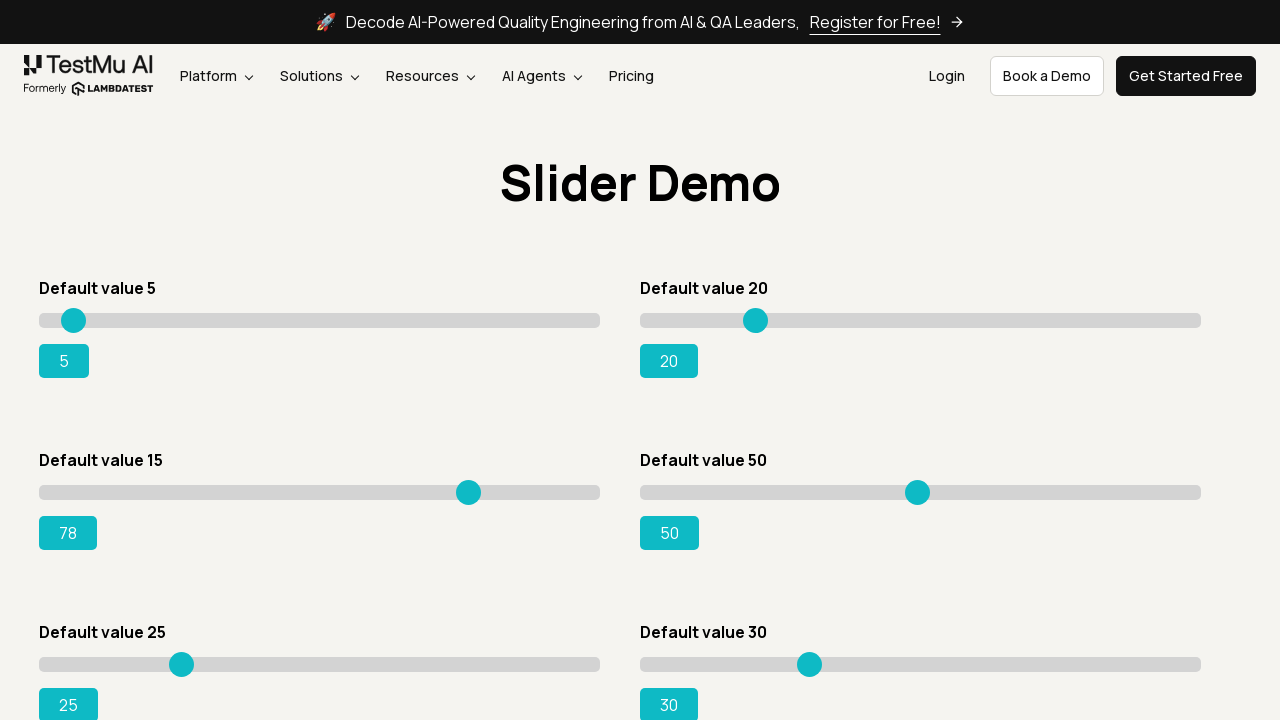

Pressed ArrowRight to move slider (current value: 78) on #slider3 >> internal:role=slider
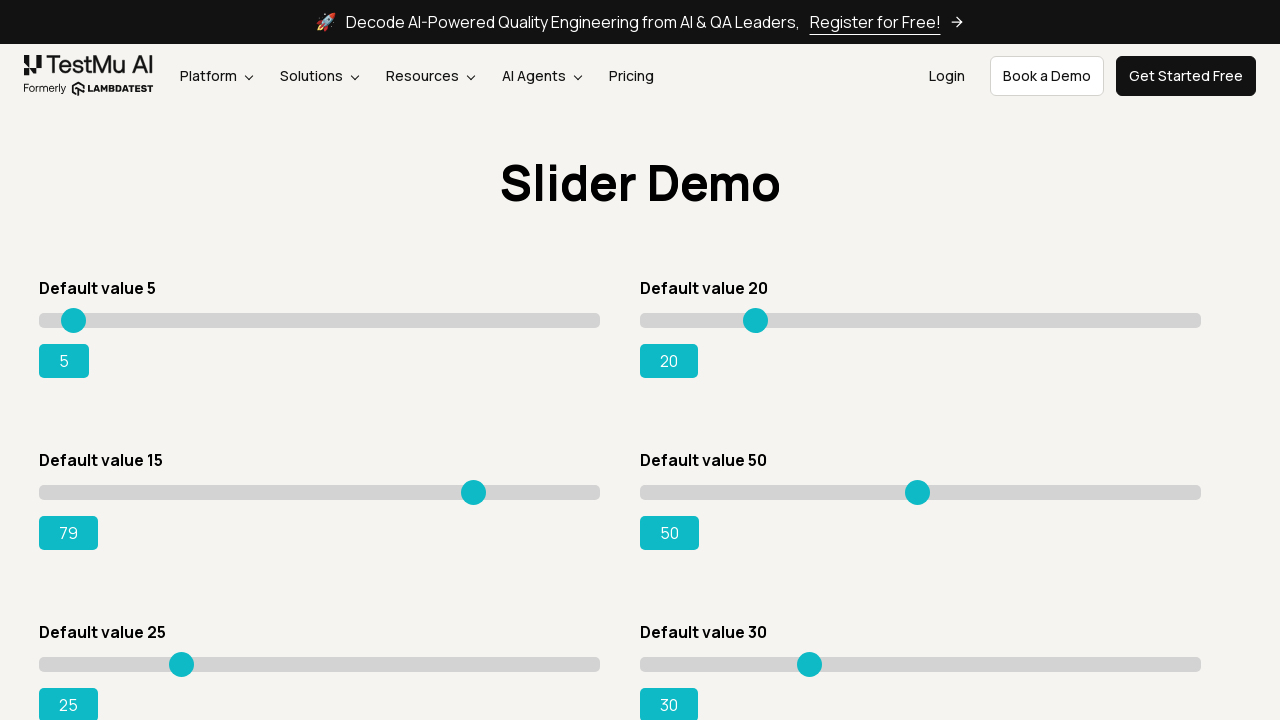

Retrieved updated slider value: 79
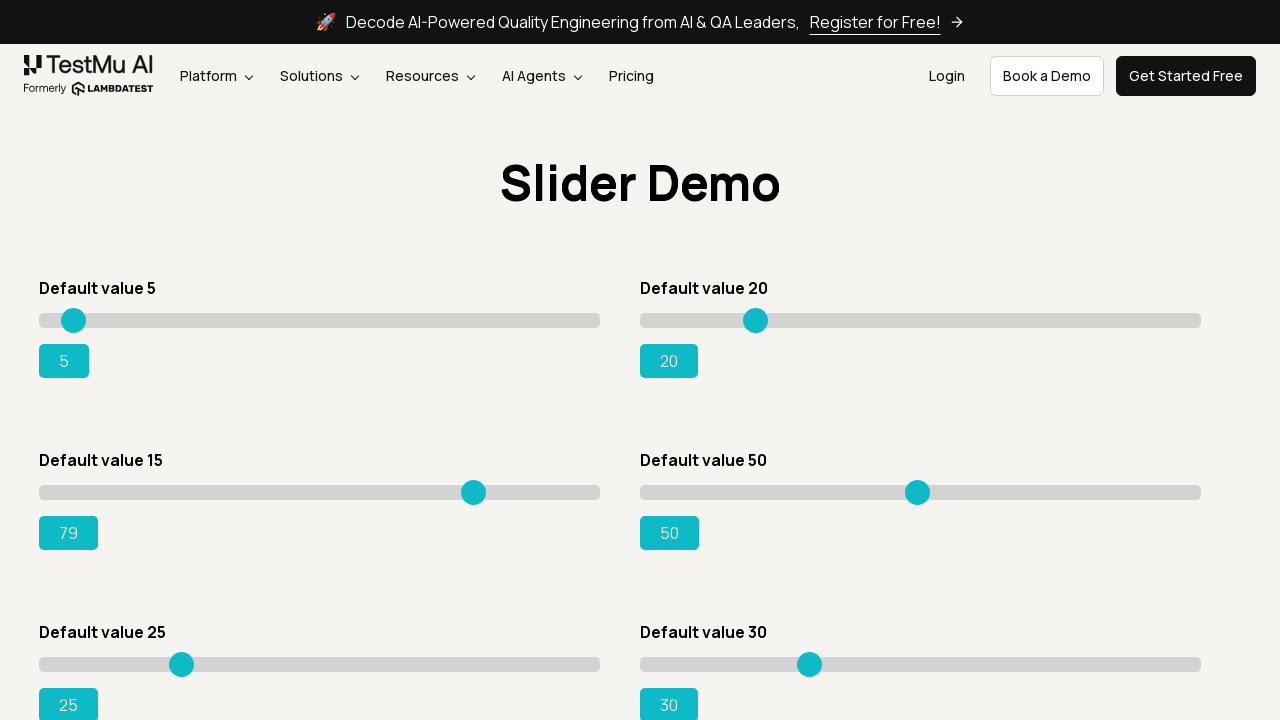

Pressed ArrowRight to move slider (current value: 79) on #slider3 >> internal:role=slider
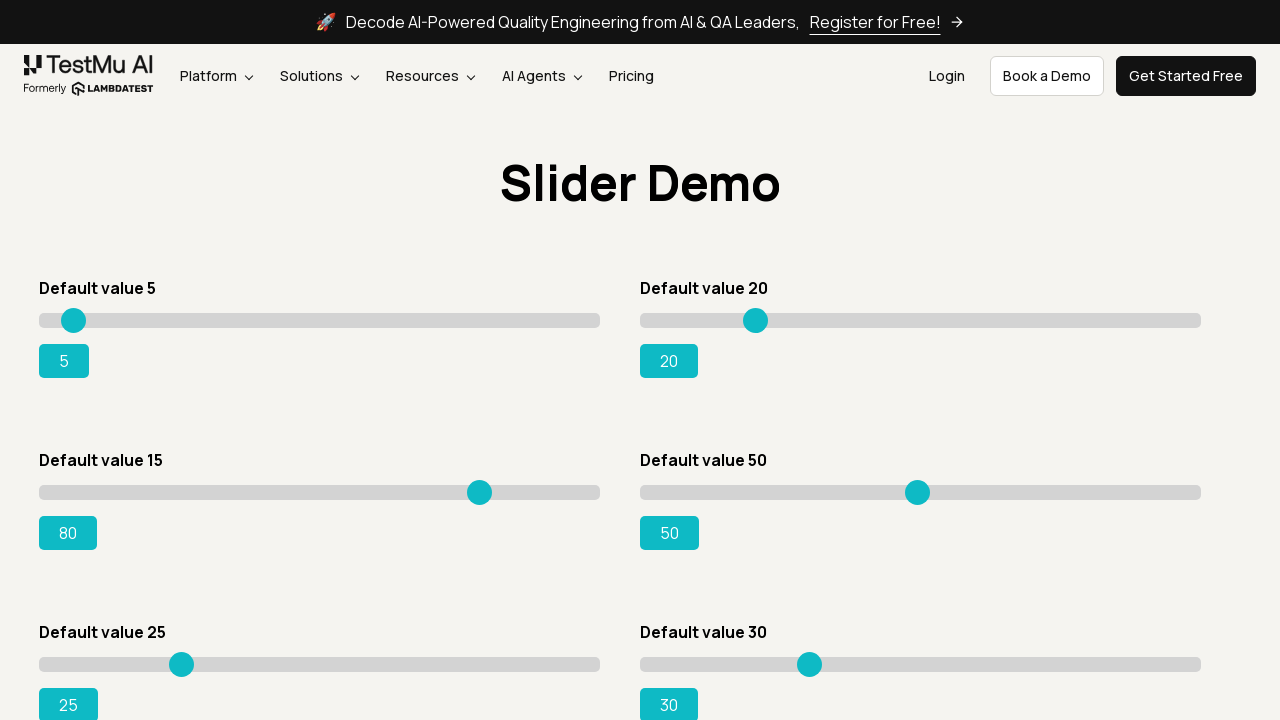

Retrieved updated slider value: 80
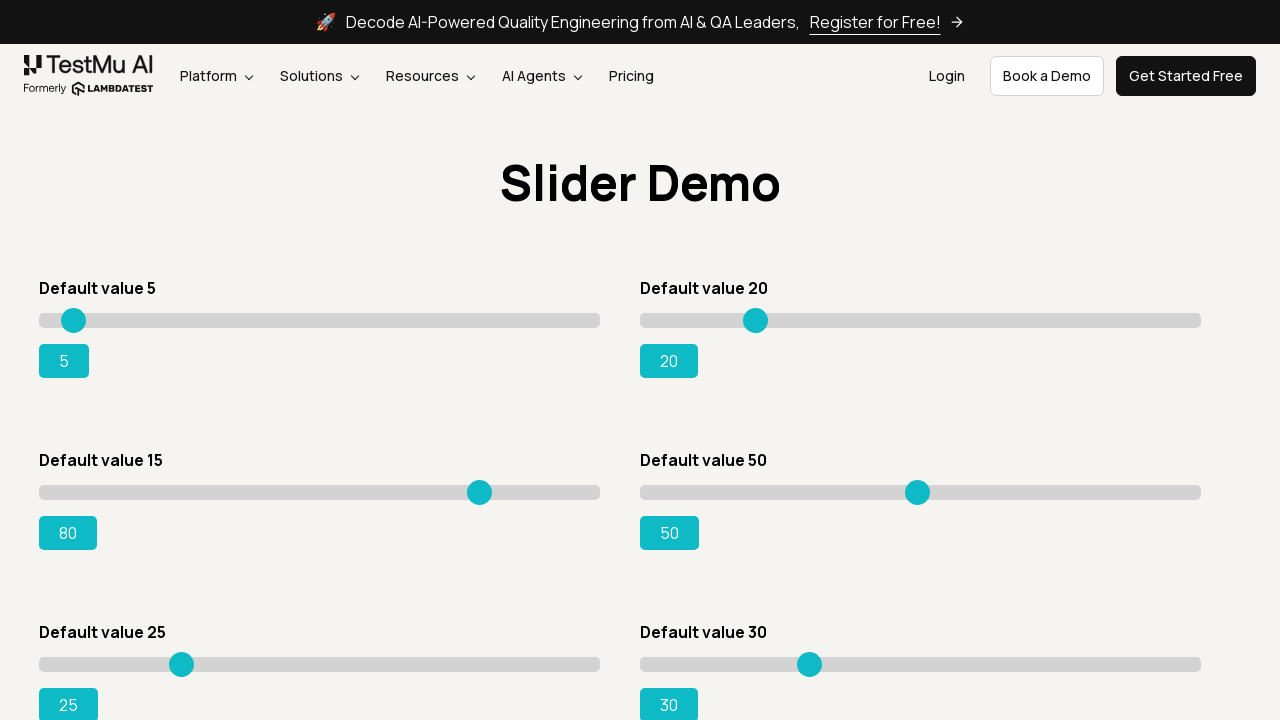

Pressed ArrowRight to move slider (current value: 80) on #slider3 >> internal:role=slider
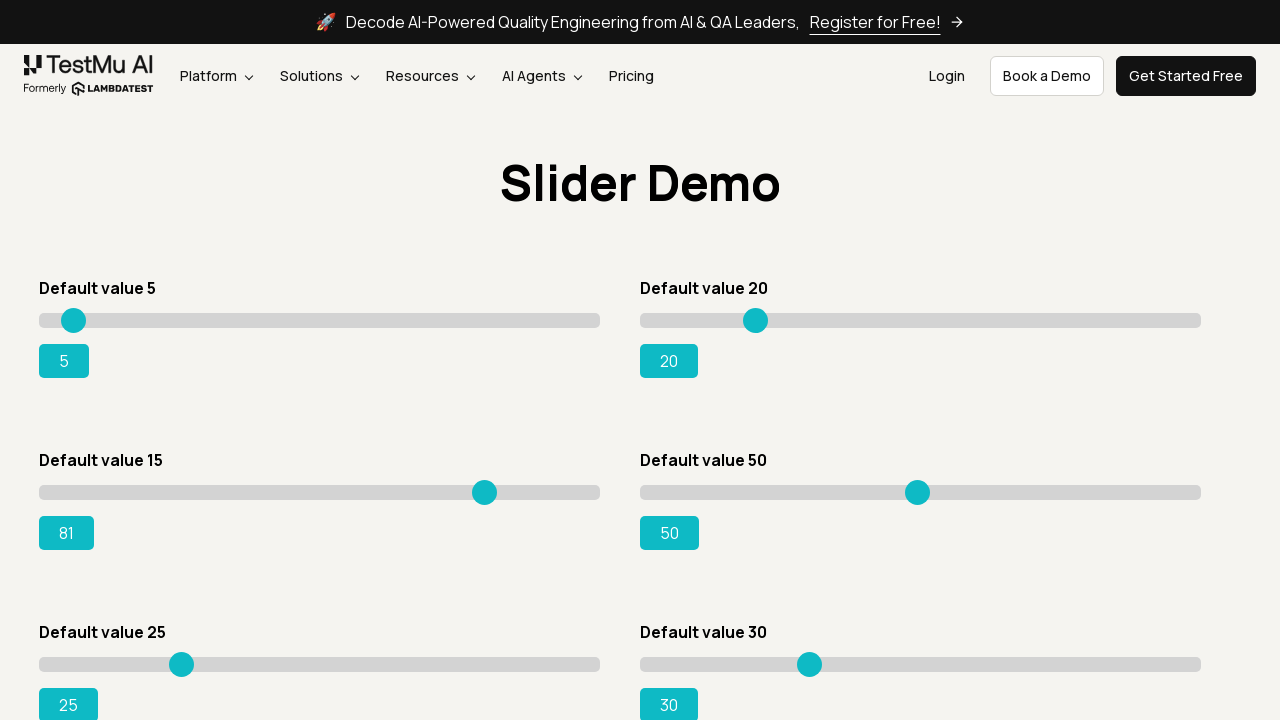

Retrieved updated slider value: 81
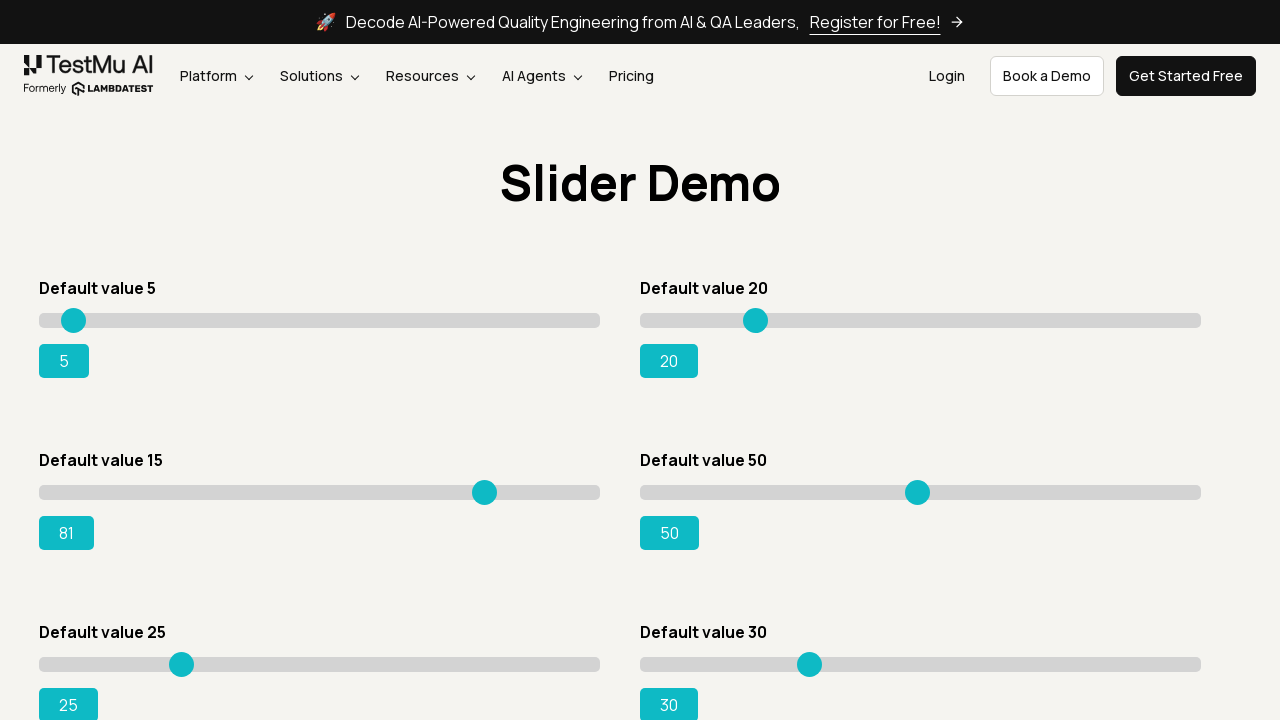

Pressed ArrowRight to move slider (current value: 81) on #slider3 >> internal:role=slider
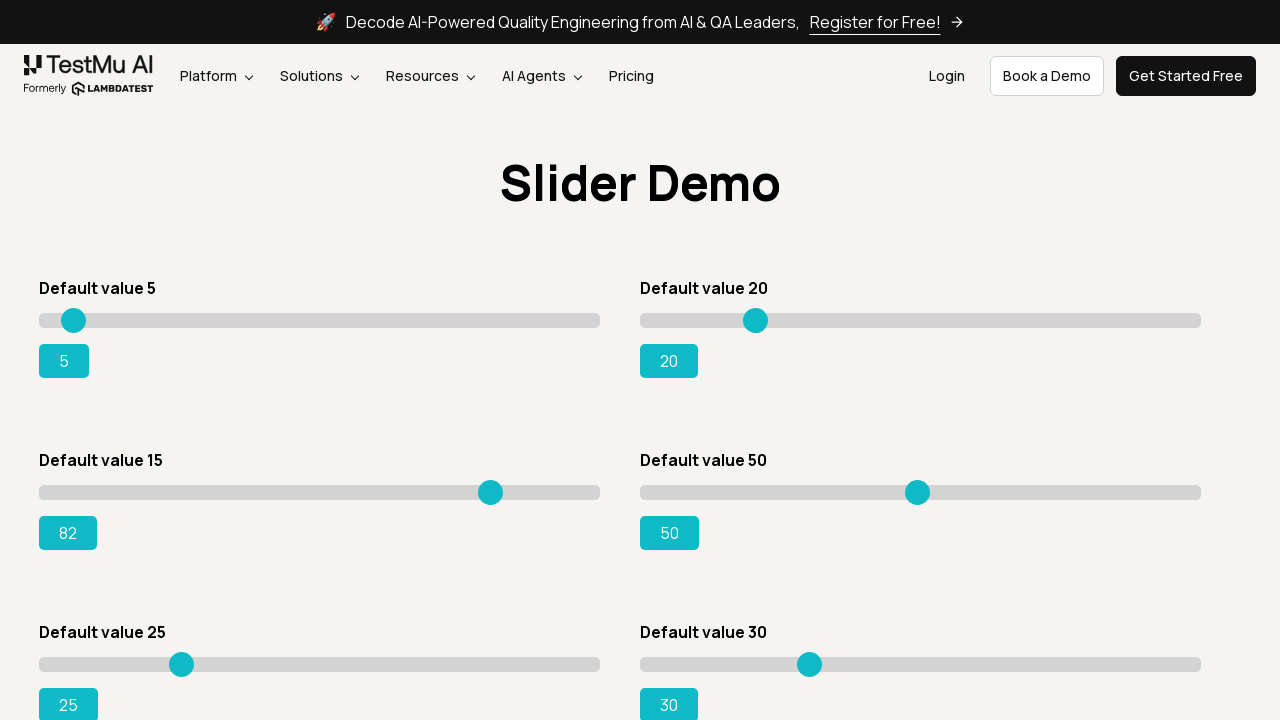

Retrieved updated slider value: 82
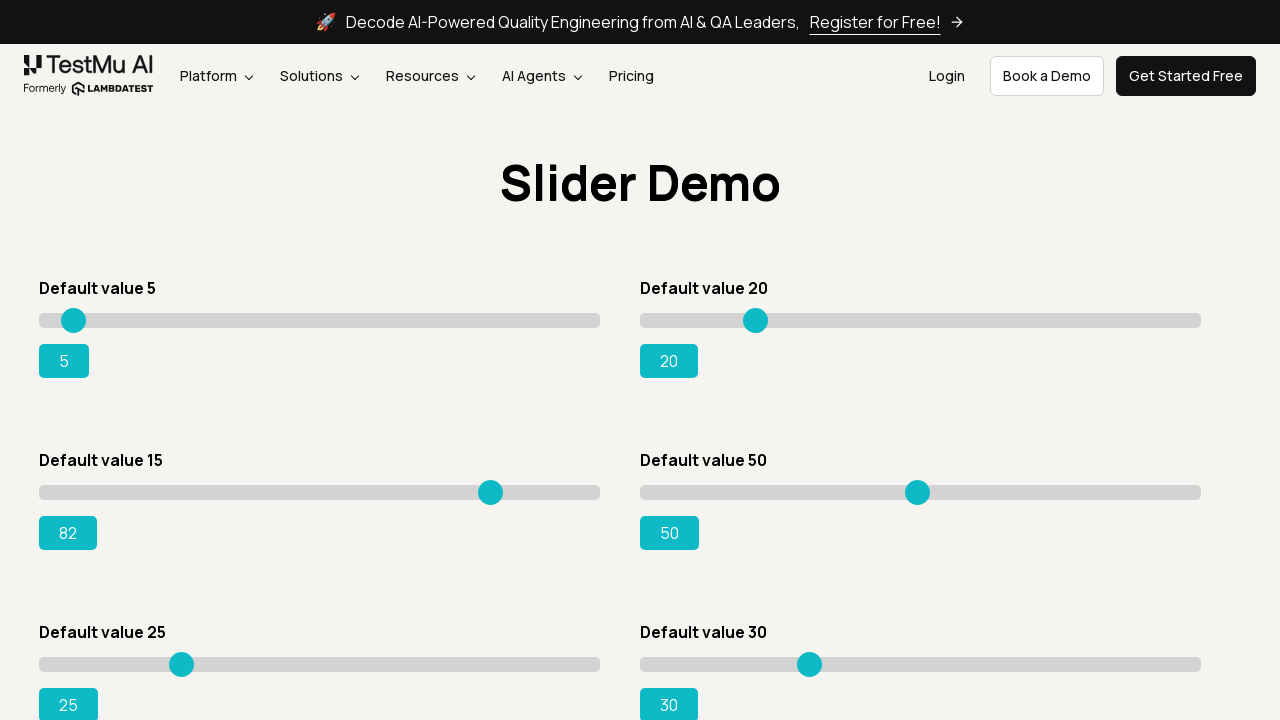

Pressed ArrowRight to move slider (current value: 82) on #slider3 >> internal:role=slider
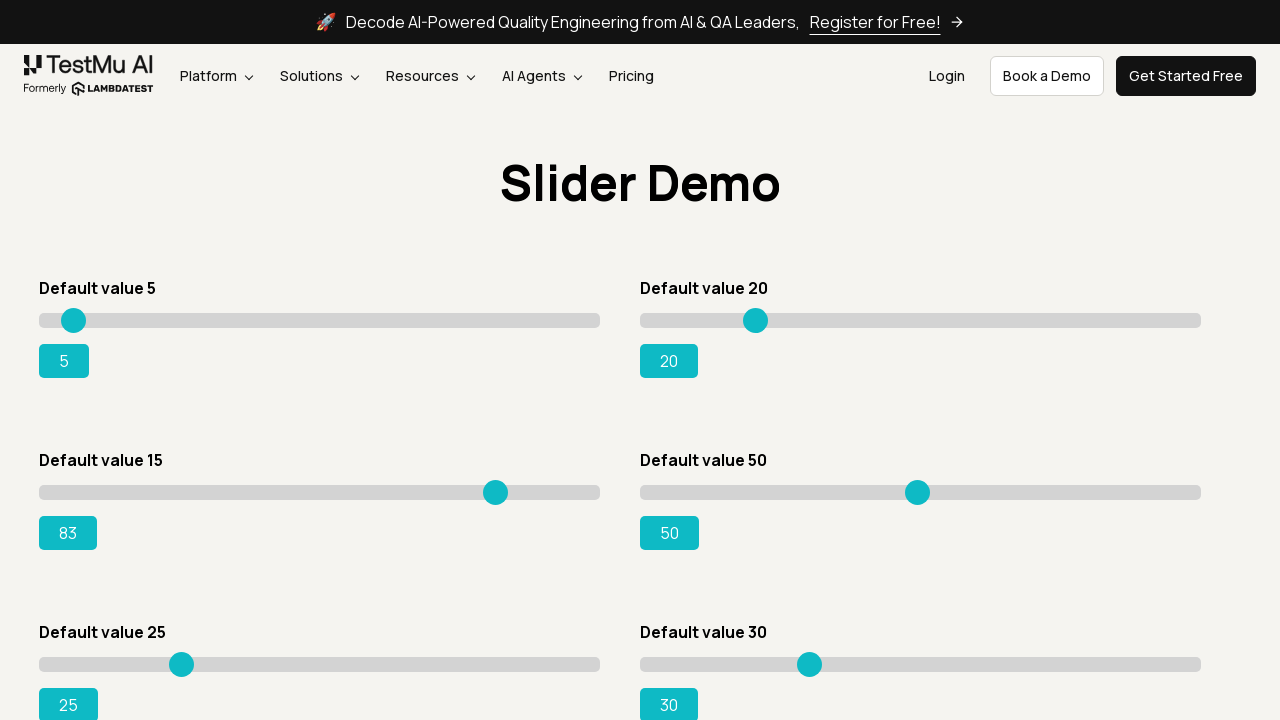

Retrieved updated slider value: 83
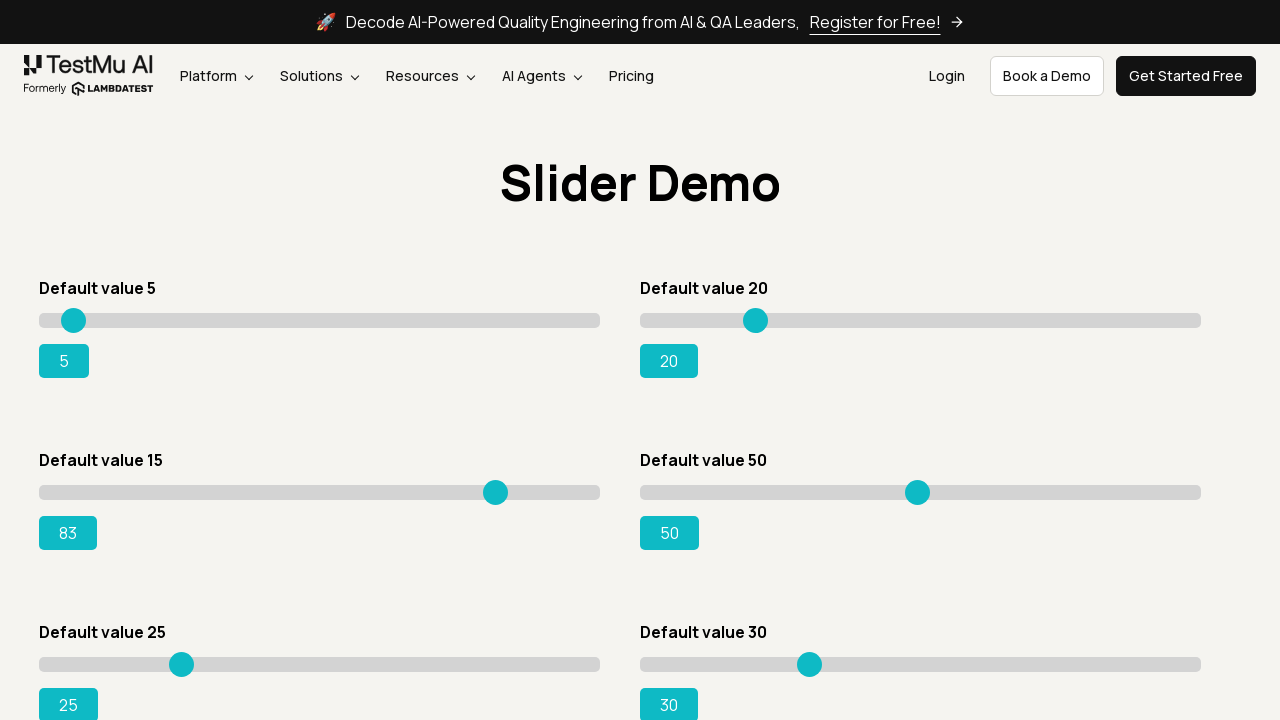

Pressed ArrowRight to move slider (current value: 83) on #slider3 >> internal:role=slider
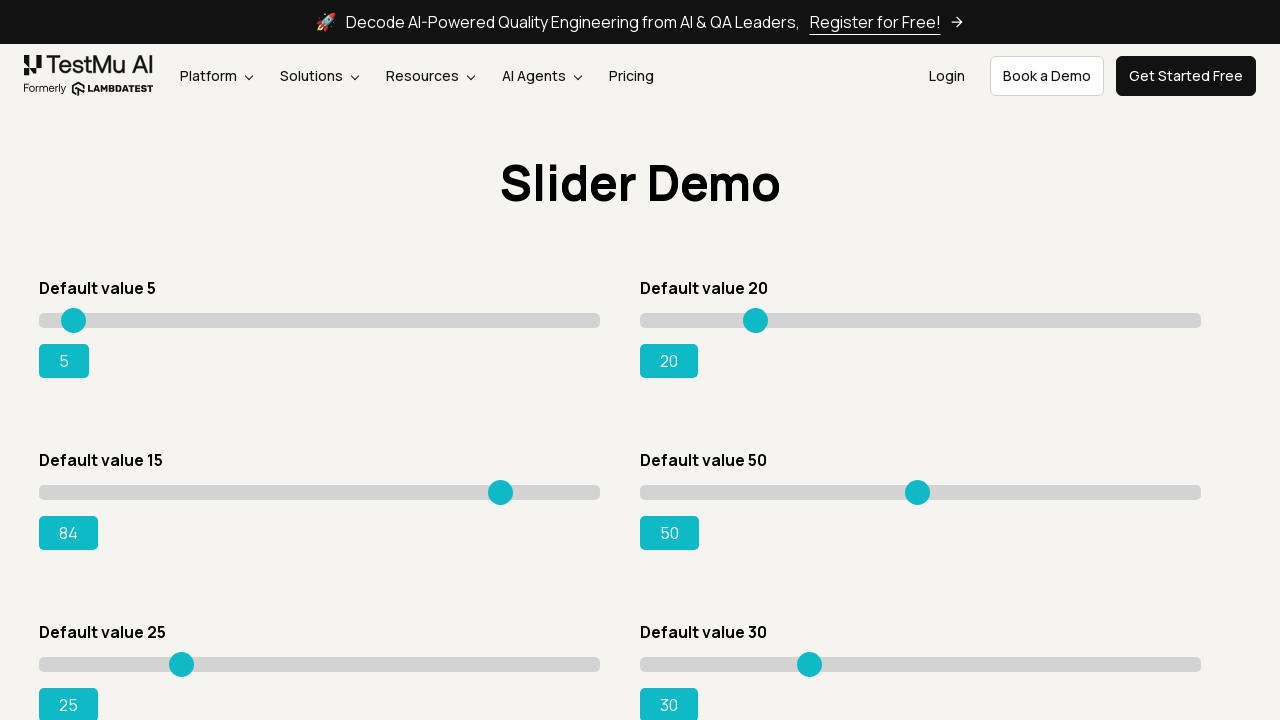

Retrieved updated slider value: 84
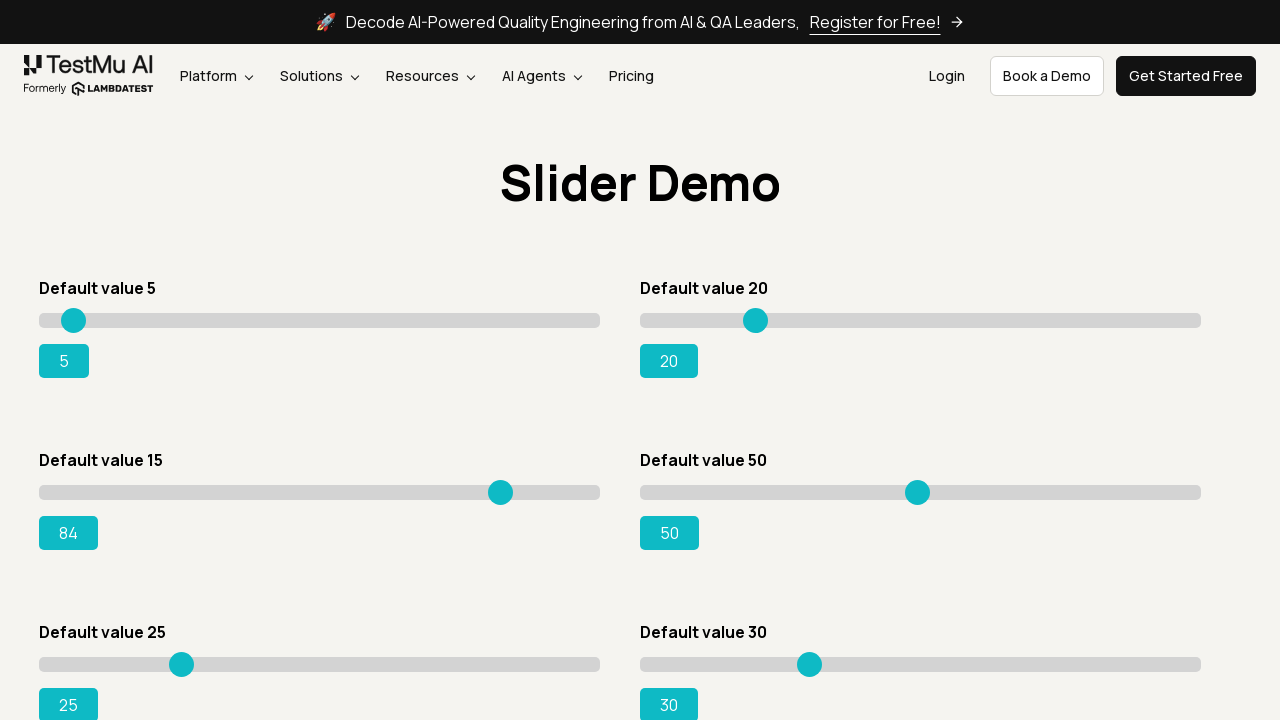

Pressed ArrowRight to move slider (current value: 84) on #slider3 >> internal:role=slider
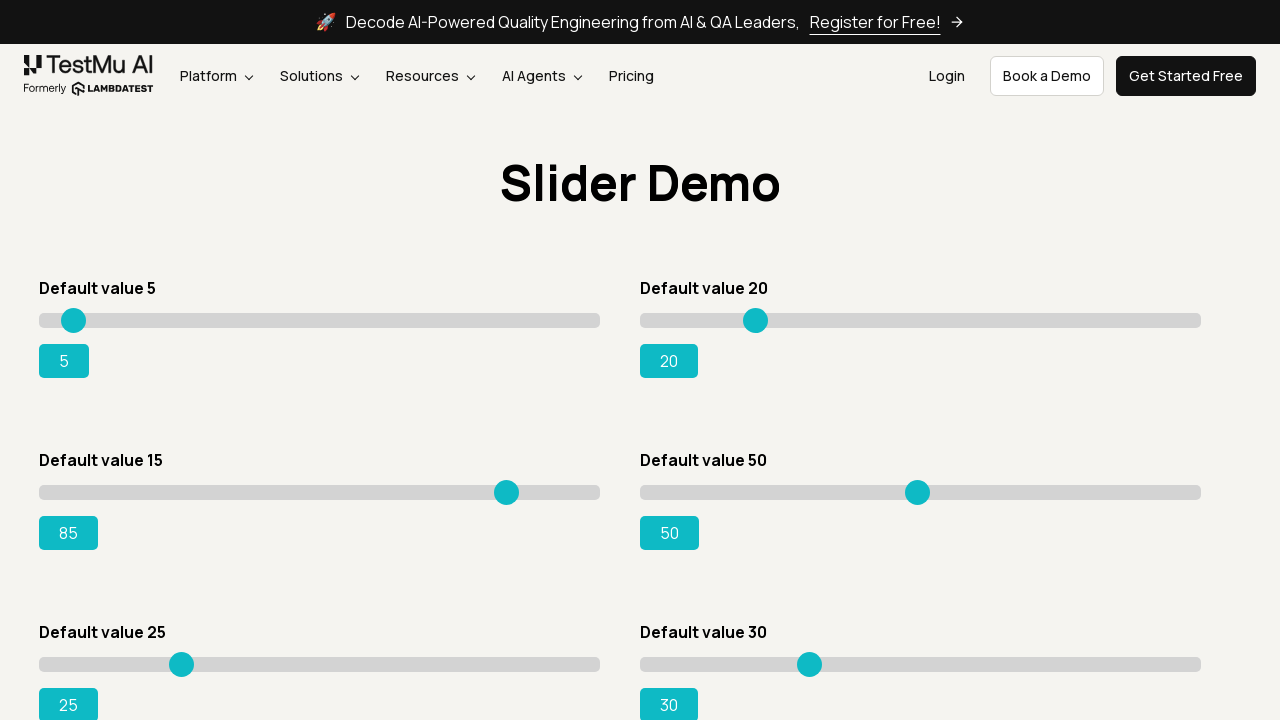

Retrieved updated slider value: 85
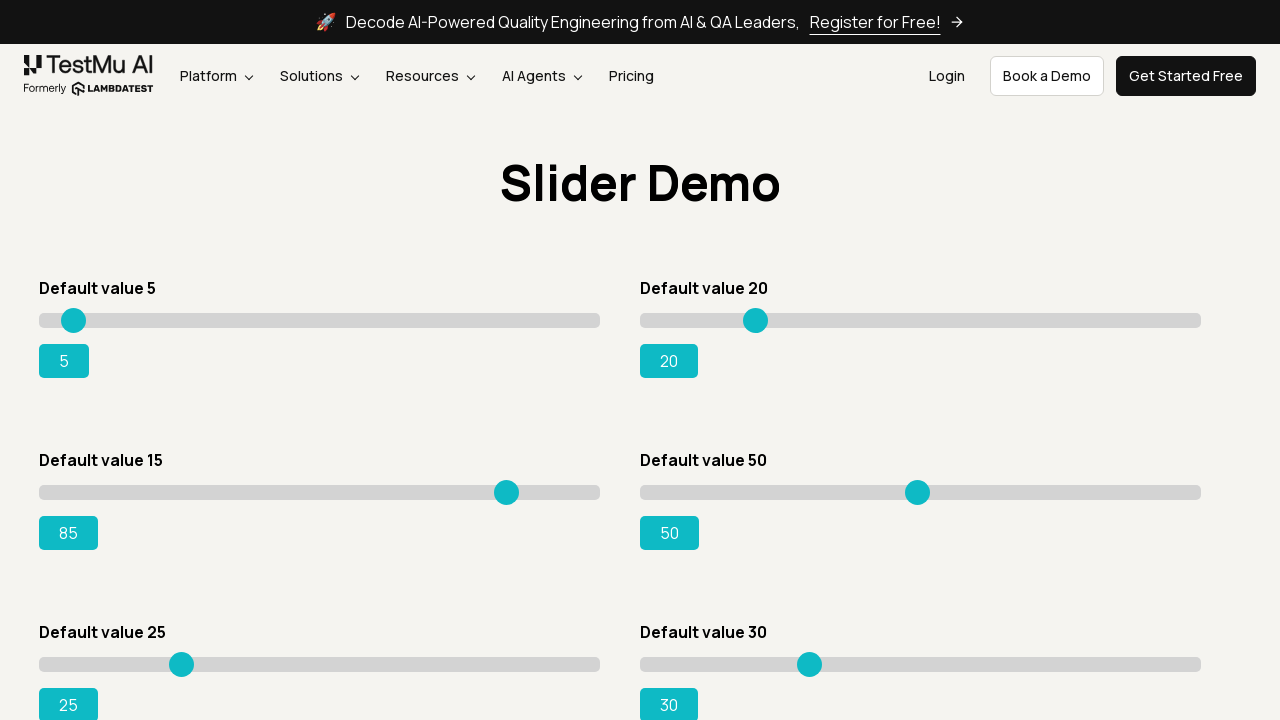

Pressed ArrowRight to move slider (current value: 85) on #slider3 >> internal:role=slider
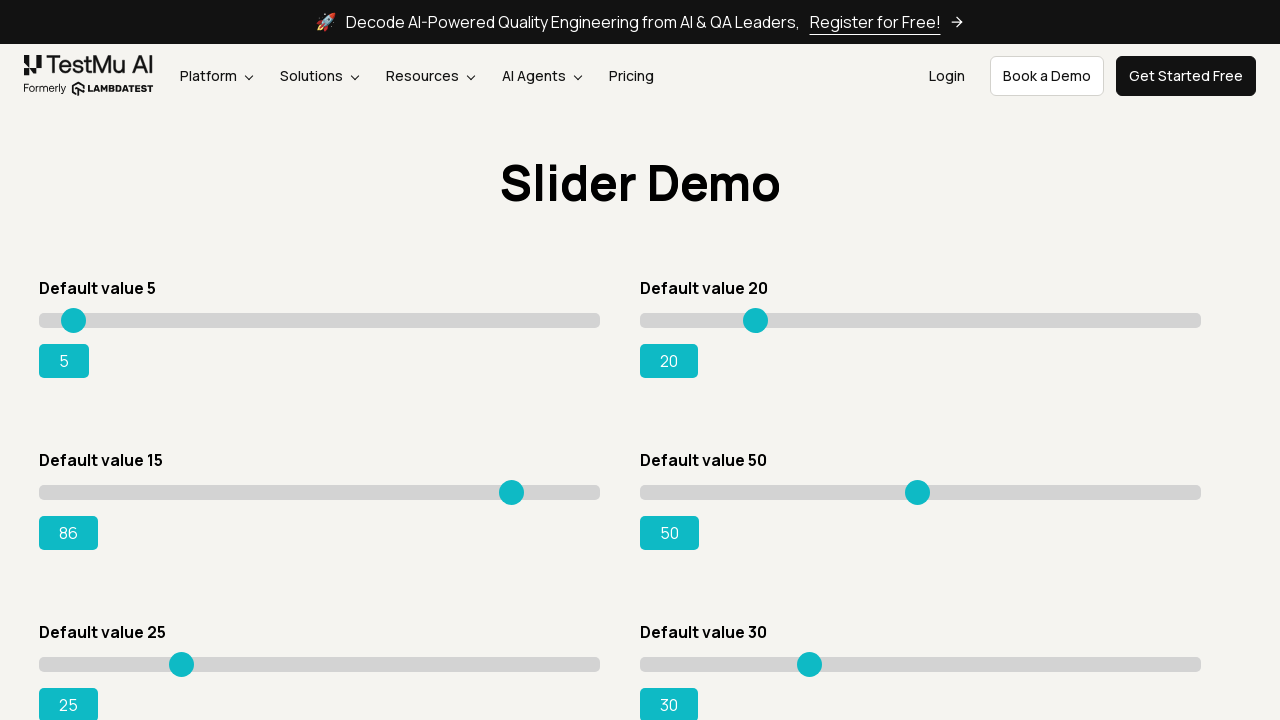

Retrieved updated slider value: 86
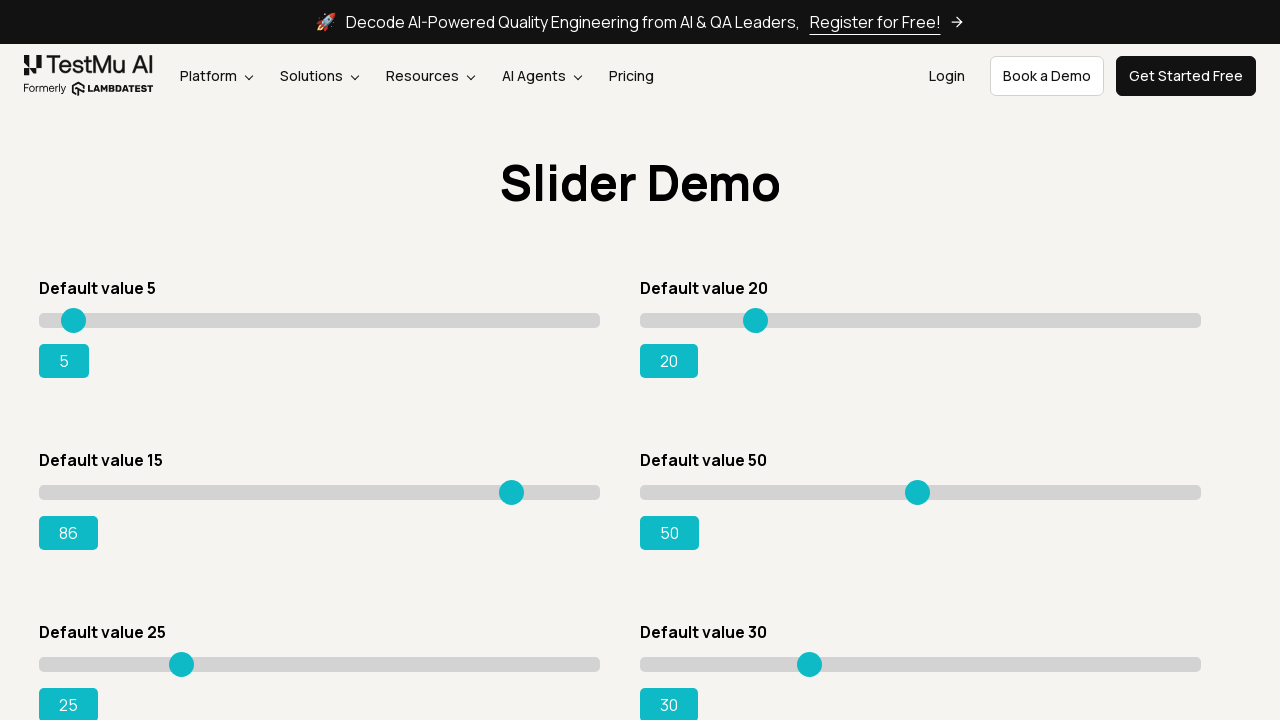

Pressed ArrowRight to move slider (current value: 86) on #slider3 >> internal:role=slider
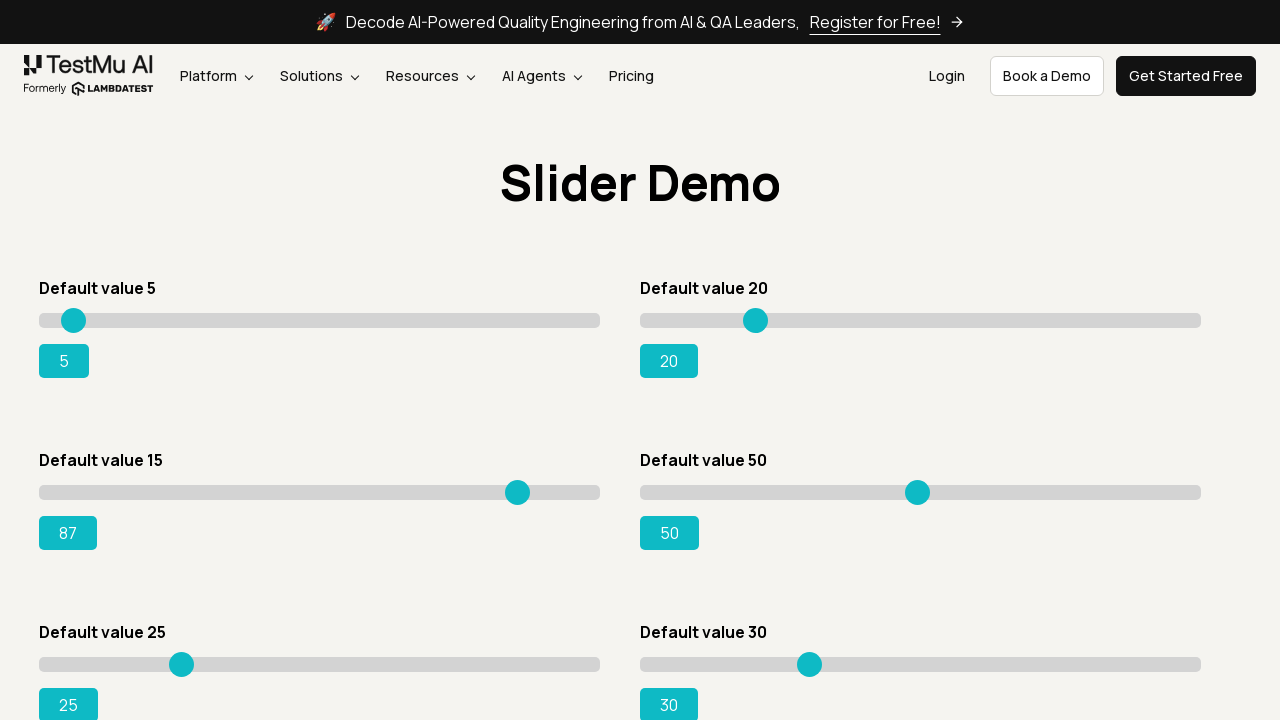

Retrieved updated slider value: 87
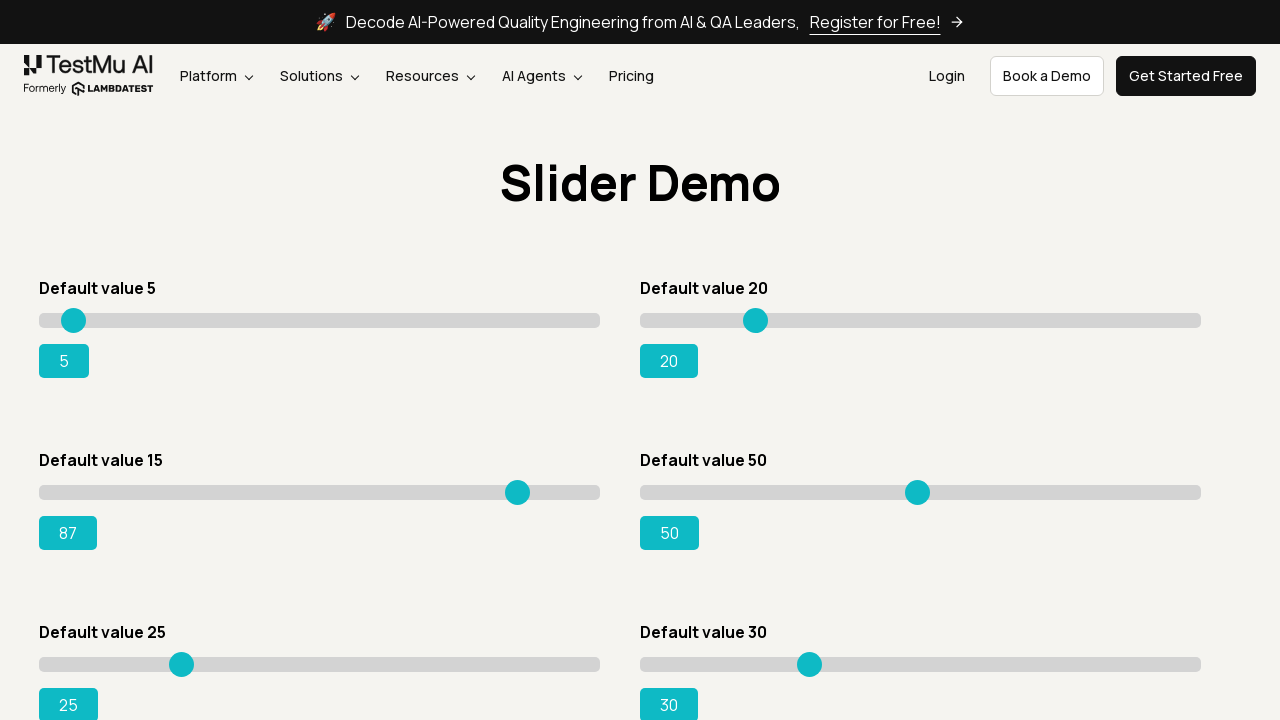

Pressed ArrowRight to move slider (current value: 87) on #slider3 >> internal:role=slider
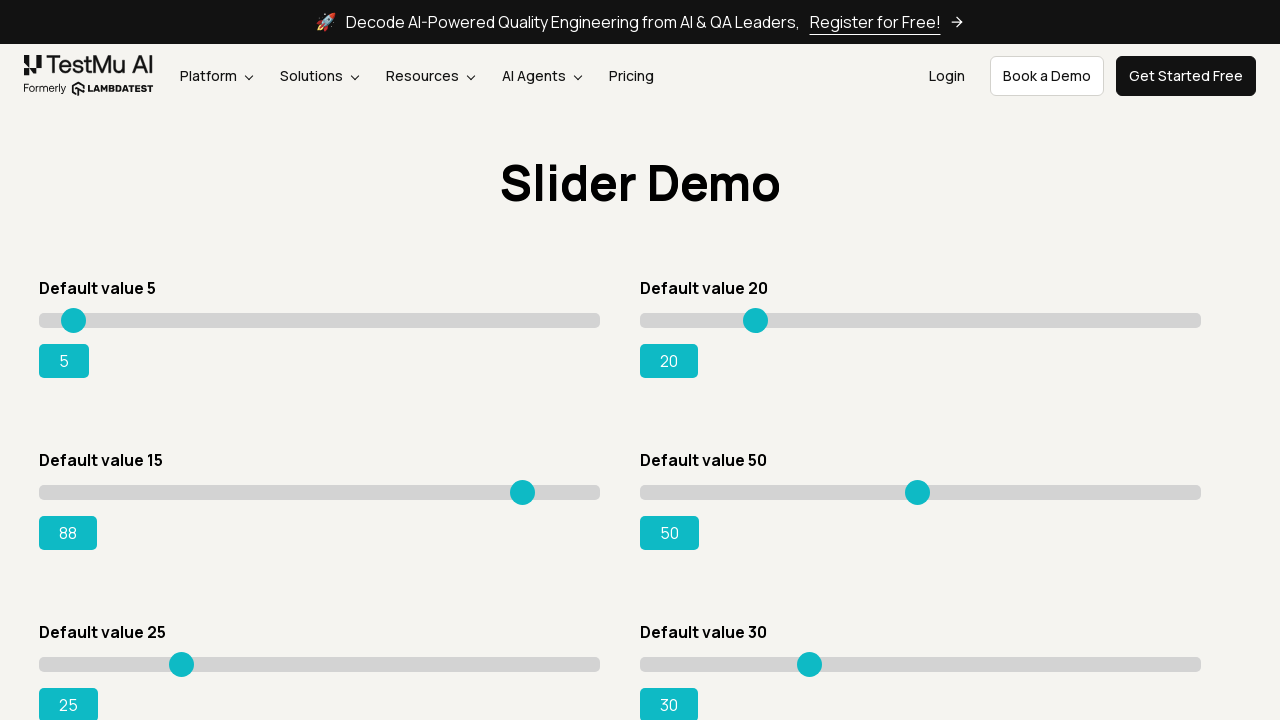

Retrieved updated slider value: 88
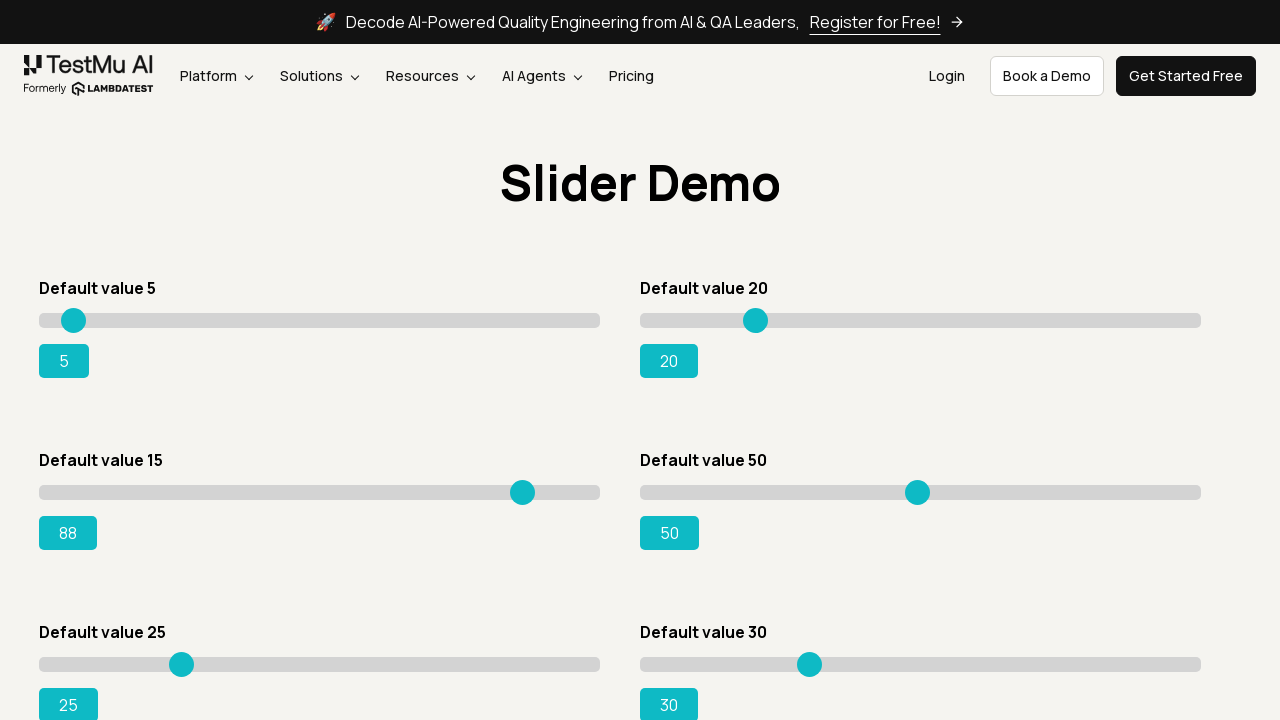

Pressed ArrowRight to move slider (current value: 88) on #slider3 >> internal:role=slider
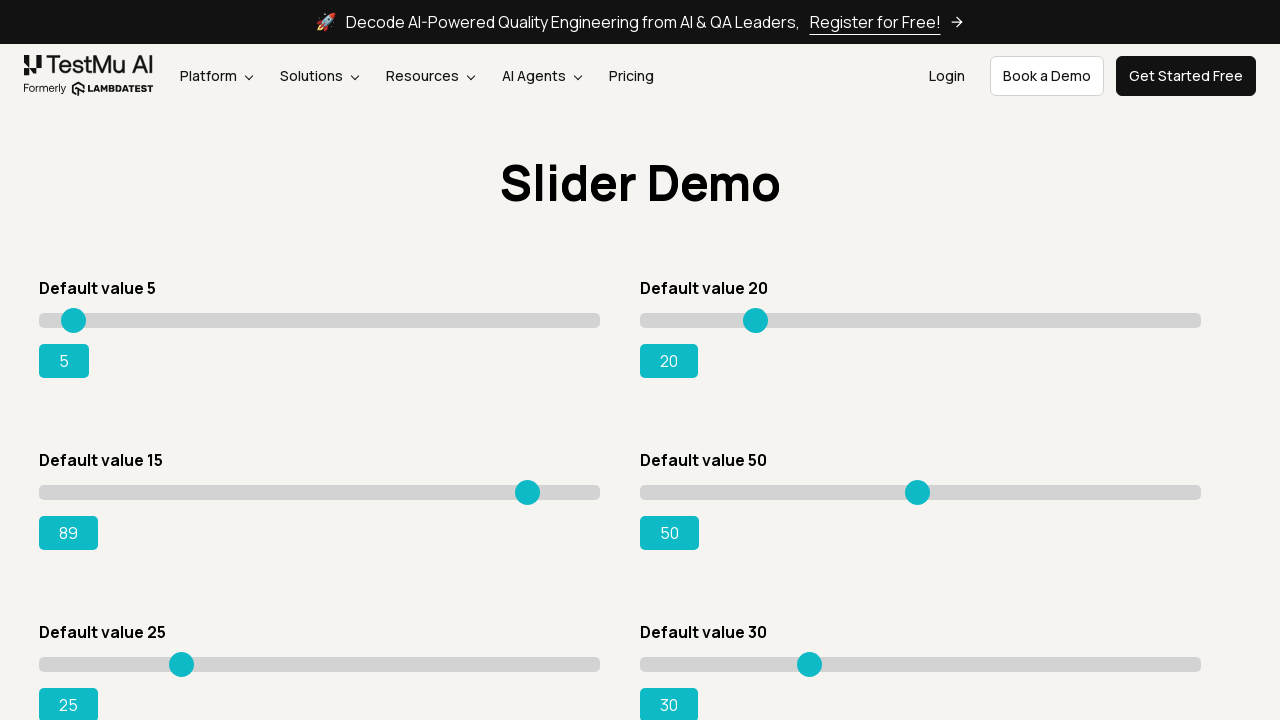

Retrieved updated slider value: 89
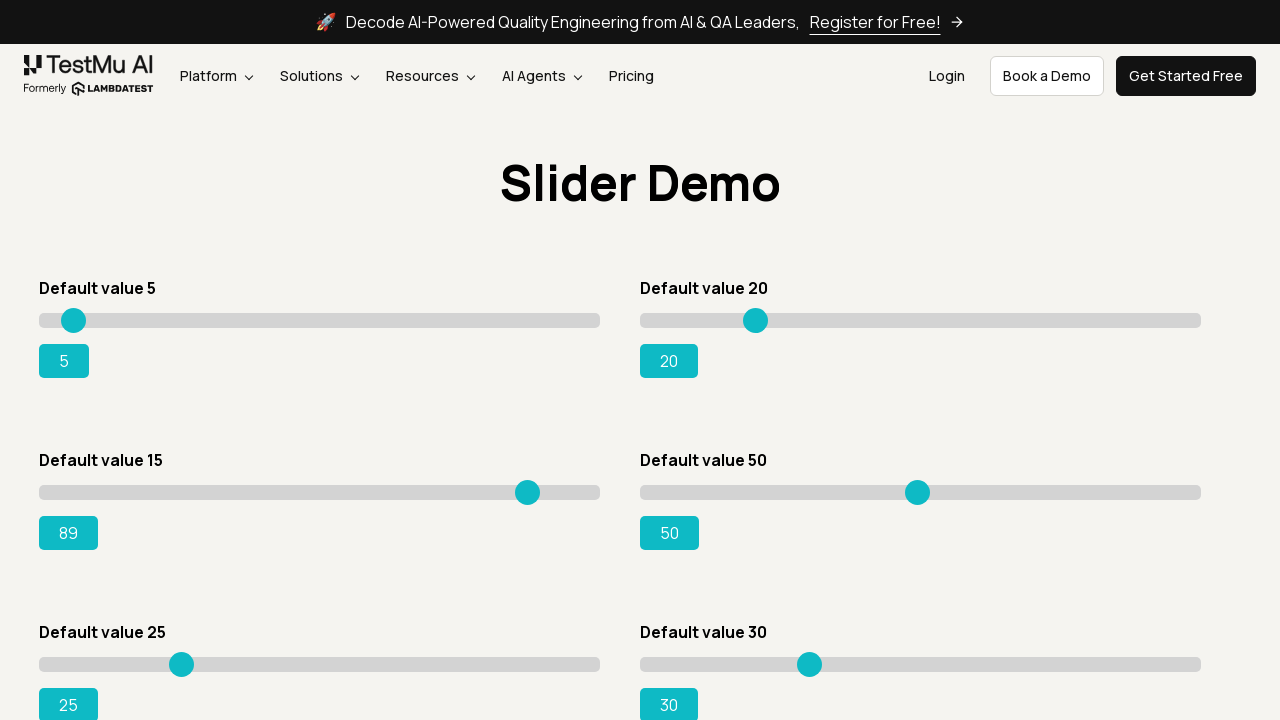

Pressed ArrowRight to move slider (current value: 89) on #slider3 >> internal:role=slider
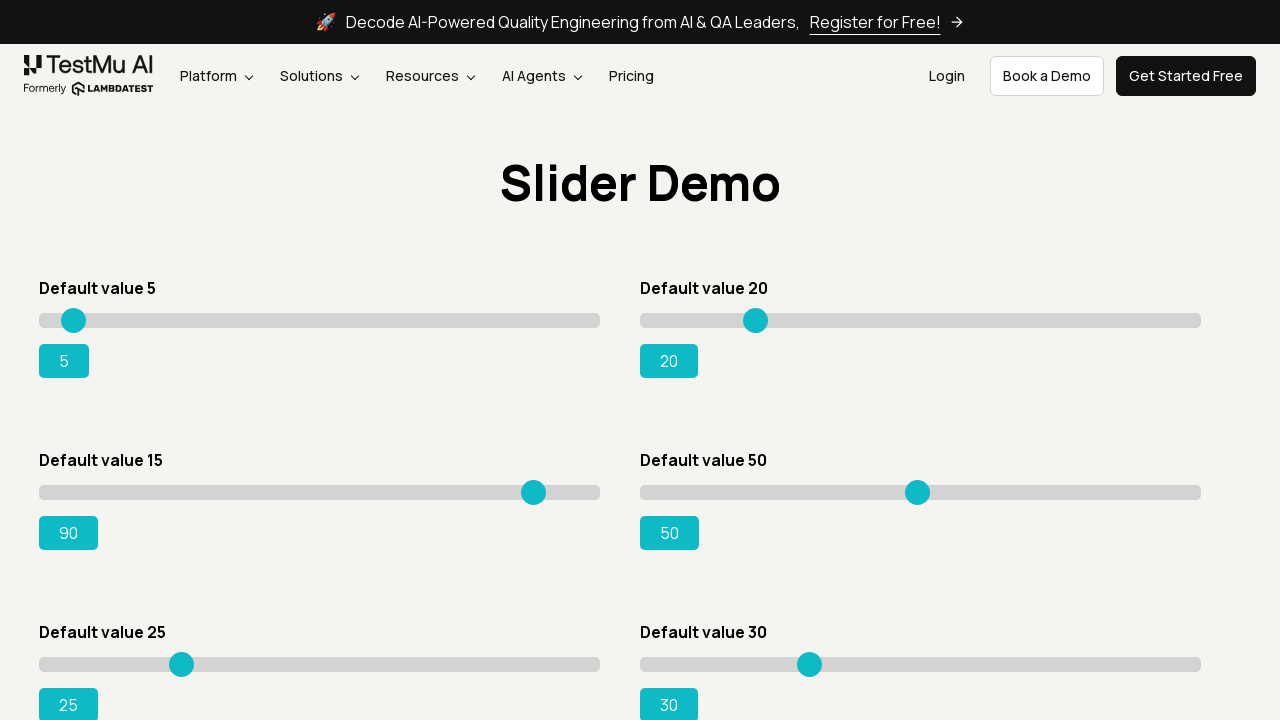

Retrieved updated slider value: 90
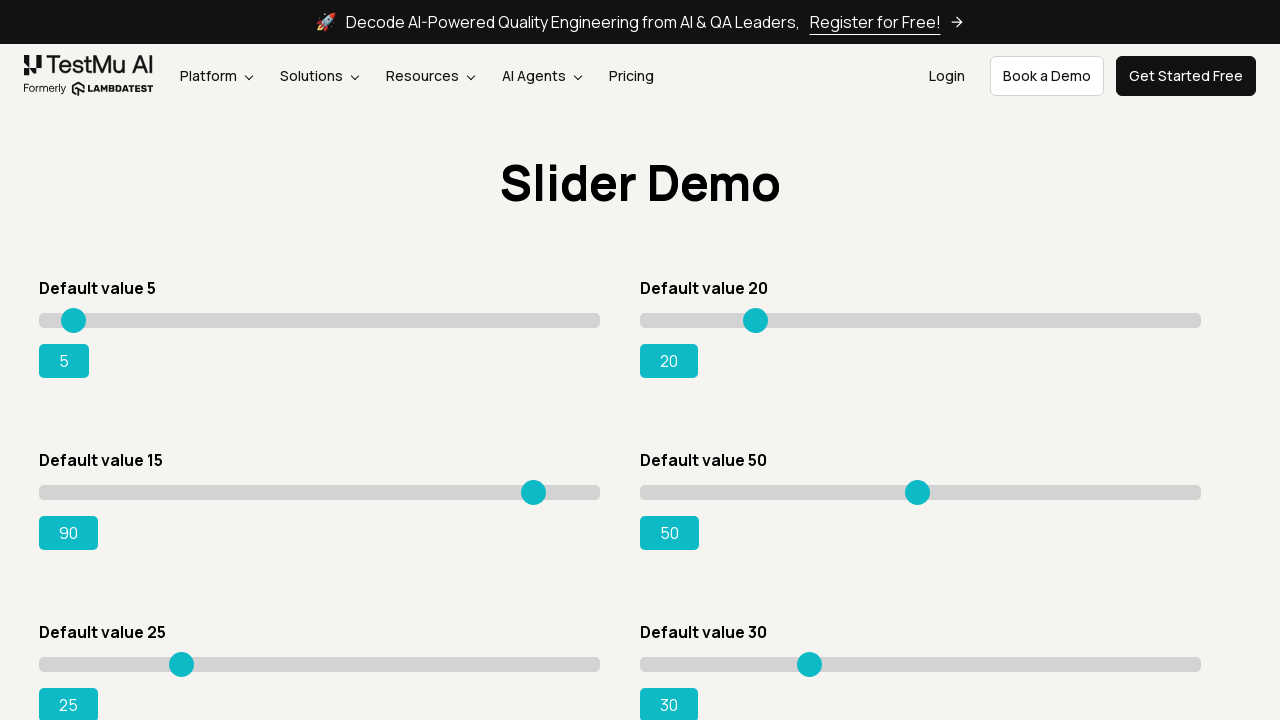

Pressed ArrowRight to move slider (current value: 90) on #slider3 >> internal:role=slider
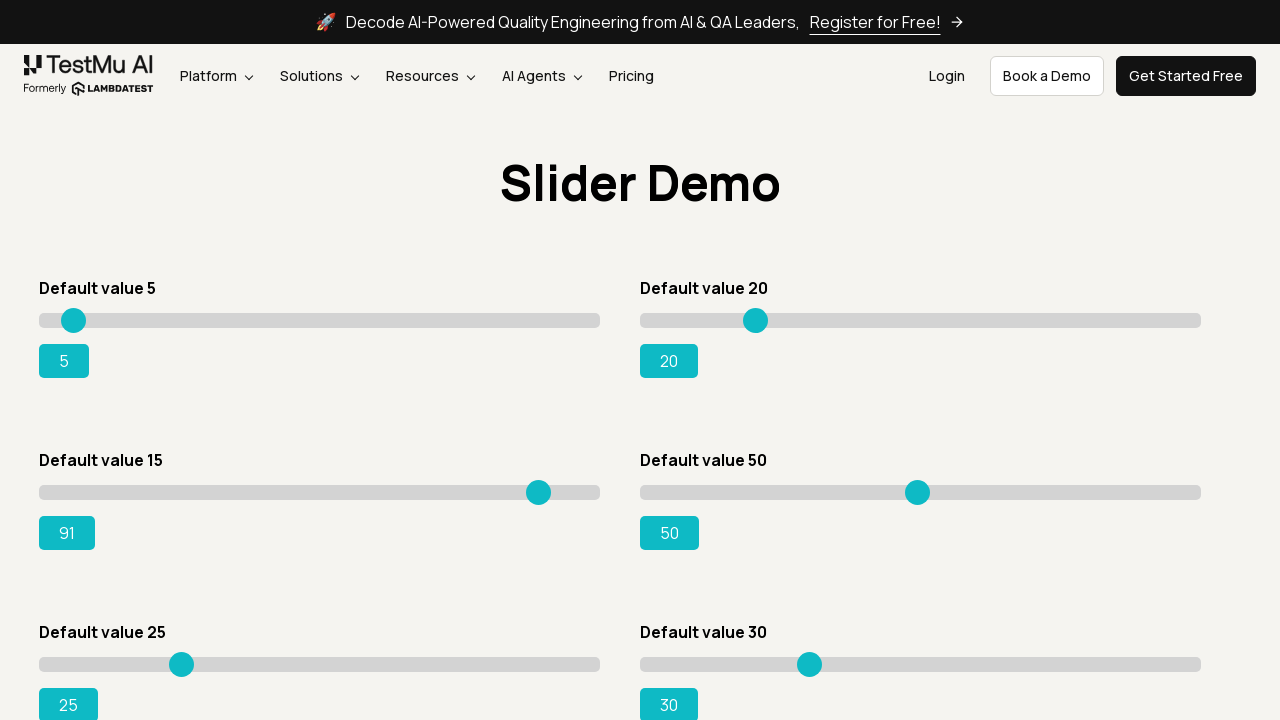

Retrieved updated slider value: 91
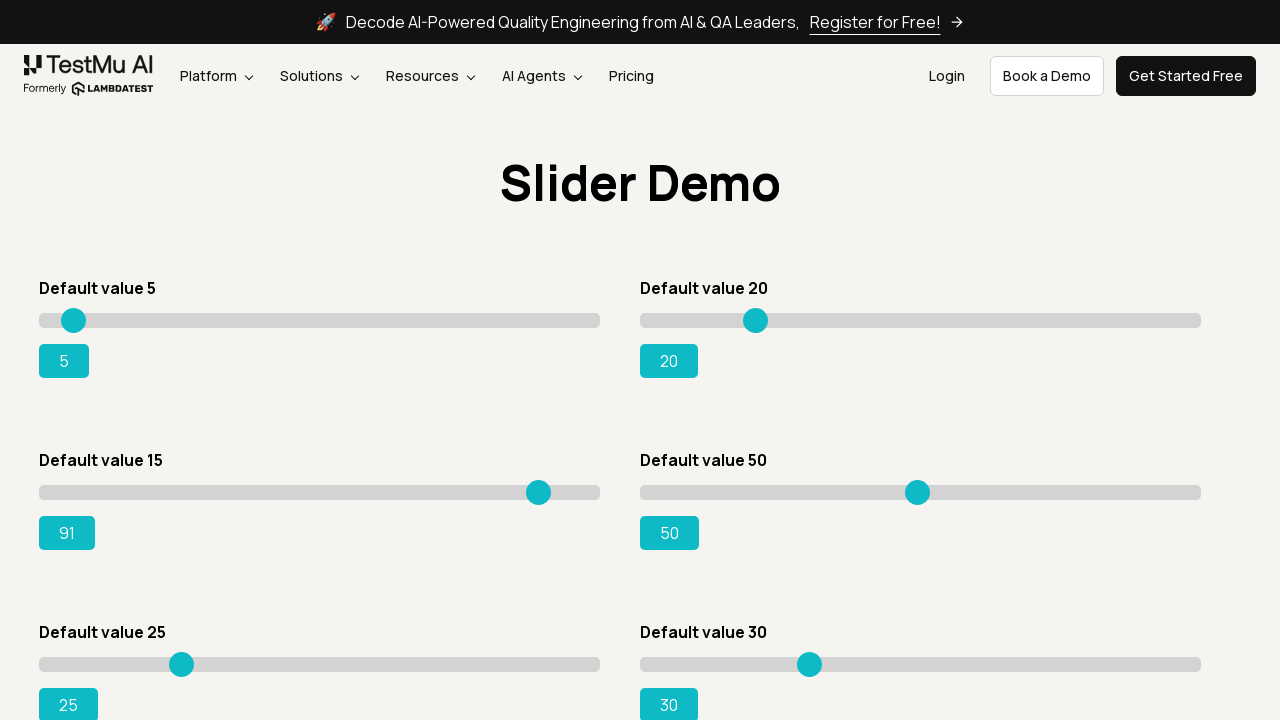

Pressed ArrowRight to move slider (current value: 91) on #slider3 >> internal:role=slider
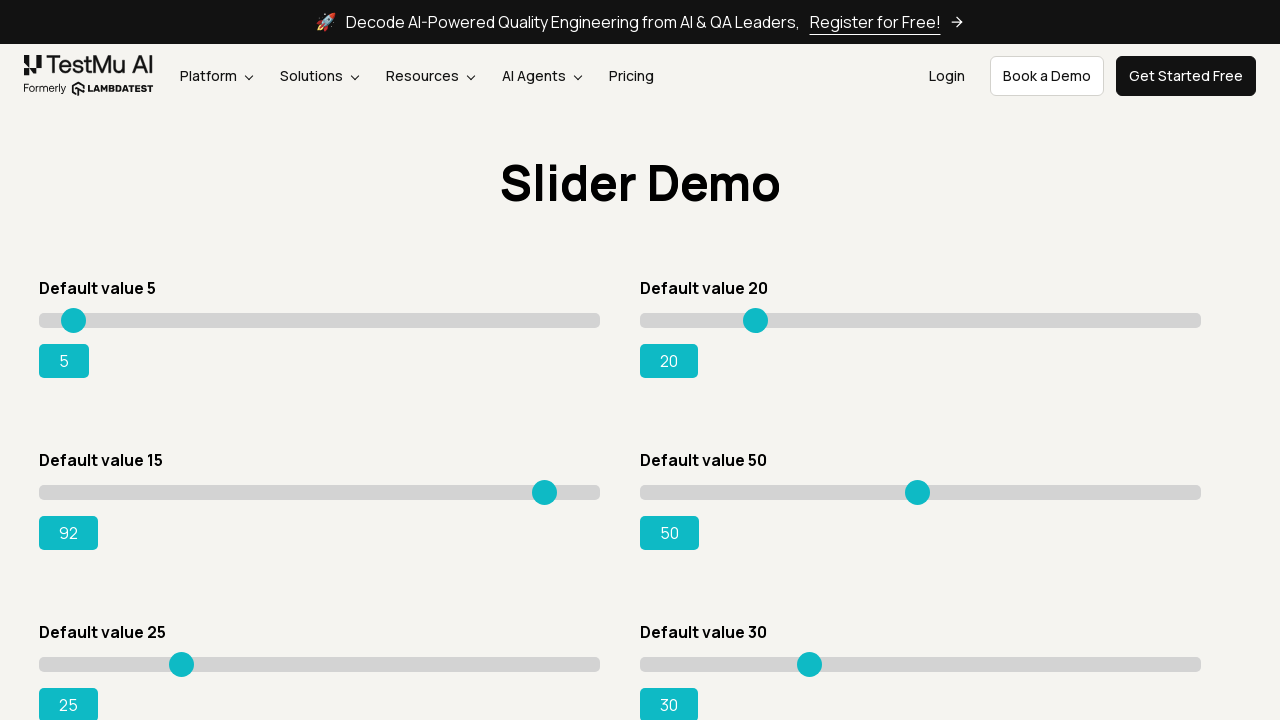

Retrieved updated slider value: 92
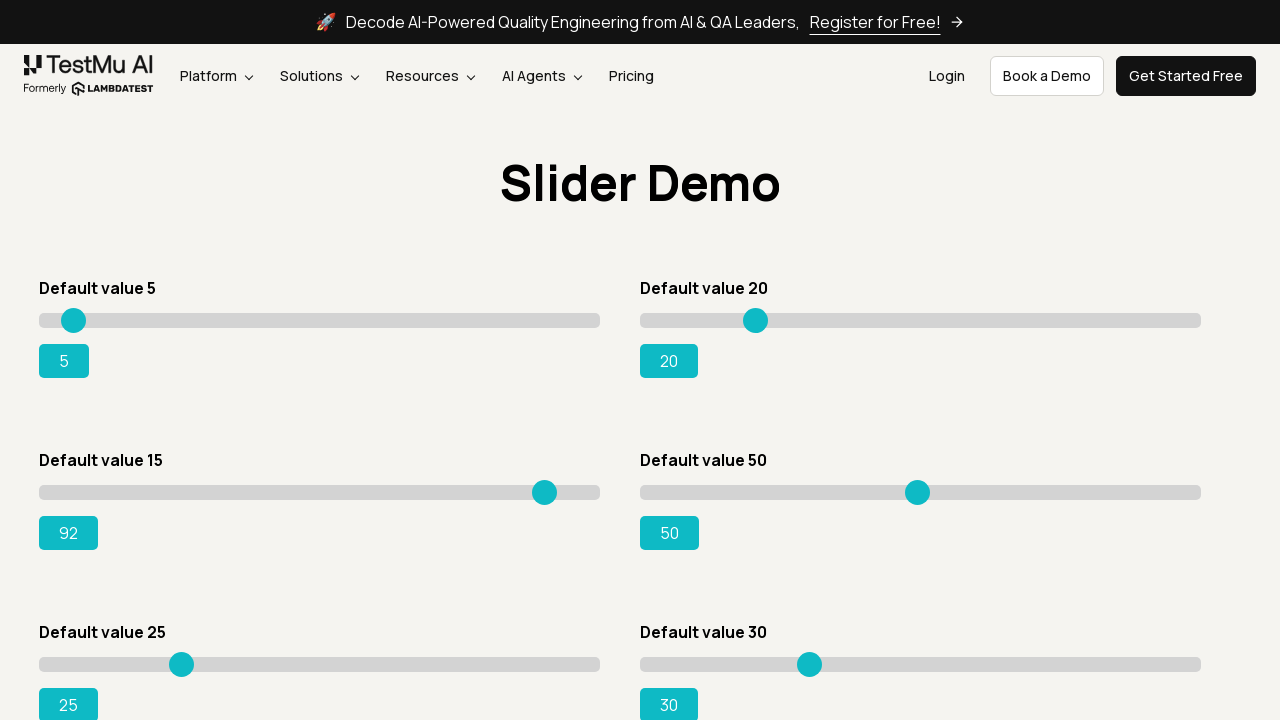

Pressed ArrowRight to move slider (current value: 92) on #slider3 >> internal:role=slider
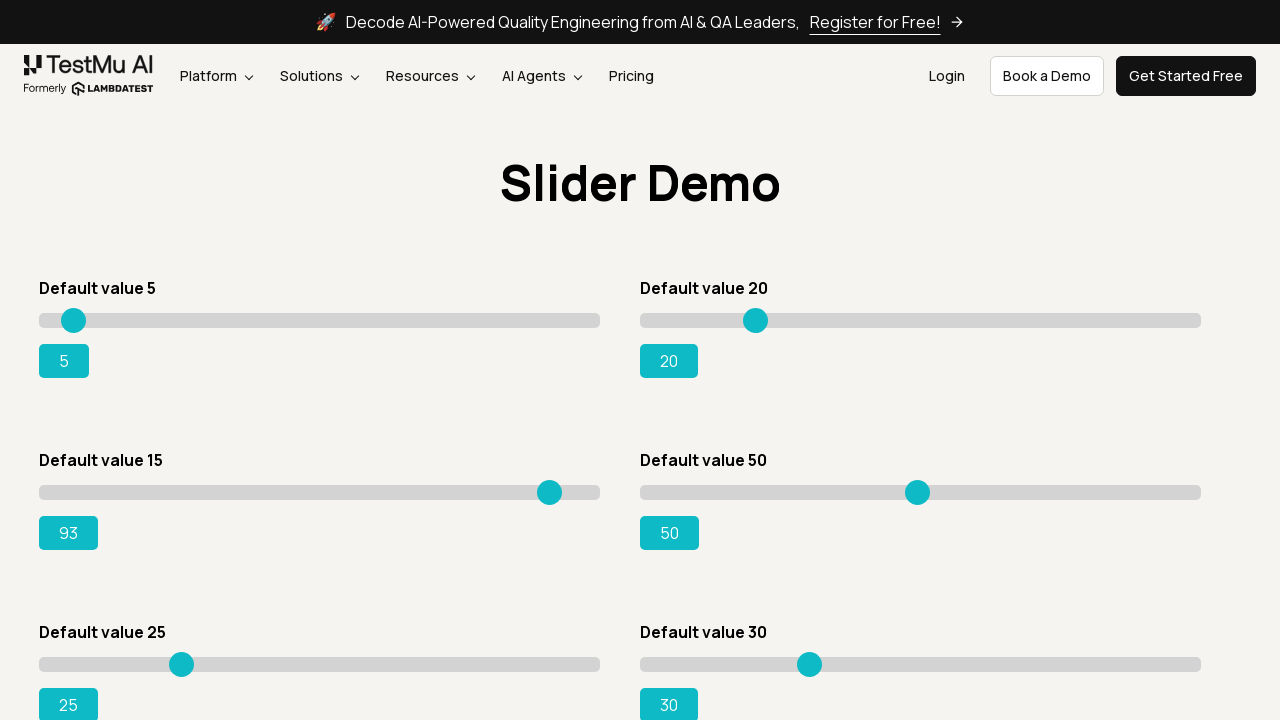

Retrieved updated slider value: 93
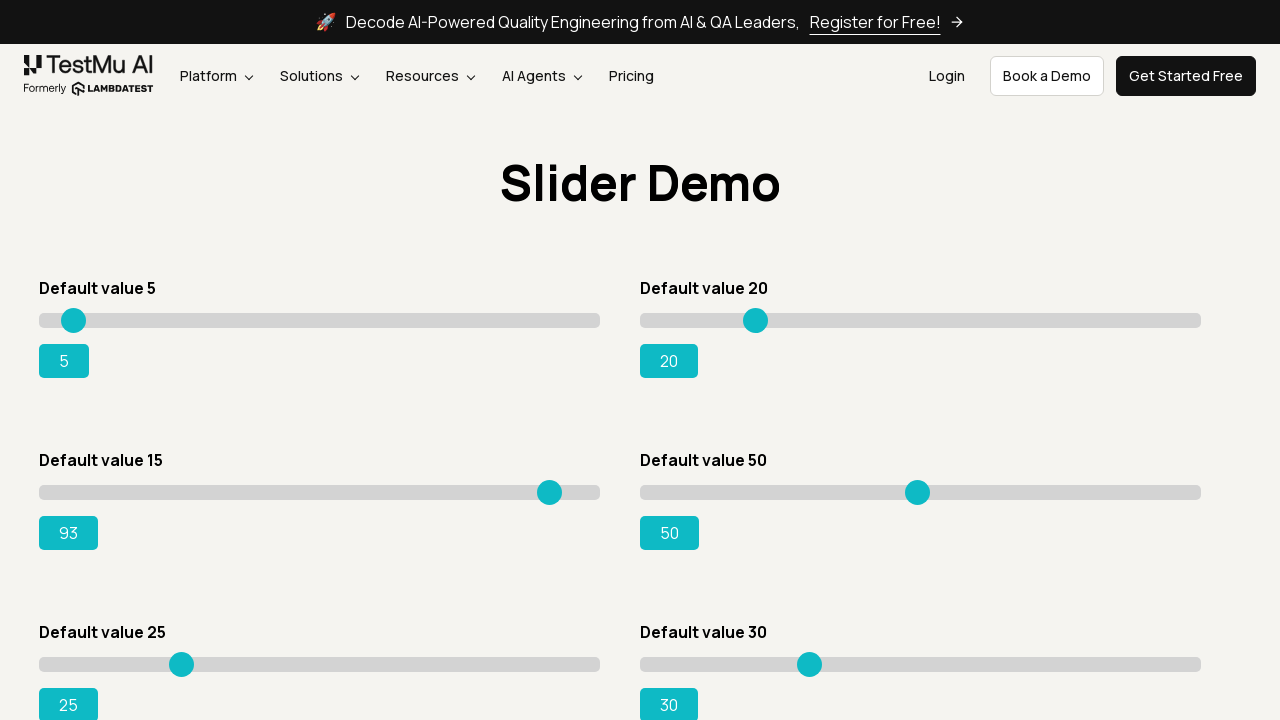

Pressed ArrowRight to move slider (current value: 93) on #slider3 >> internal:role=slider
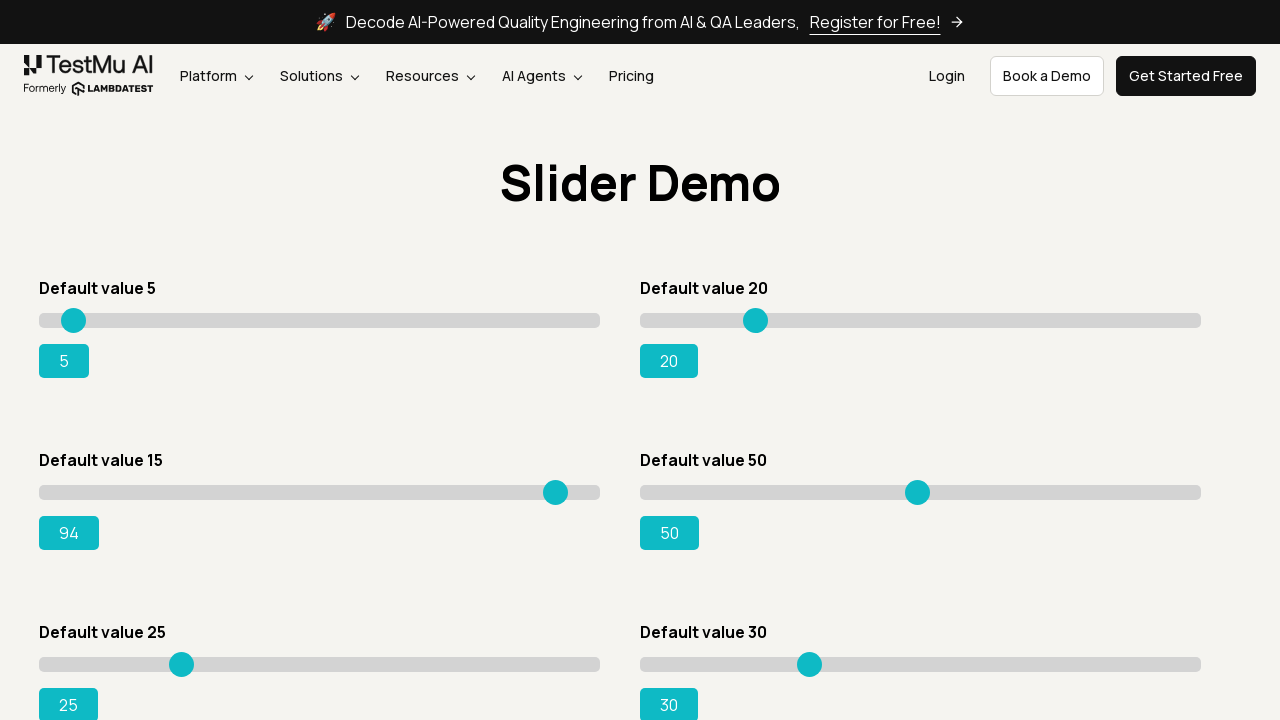

Retrieved updated slider value: 94
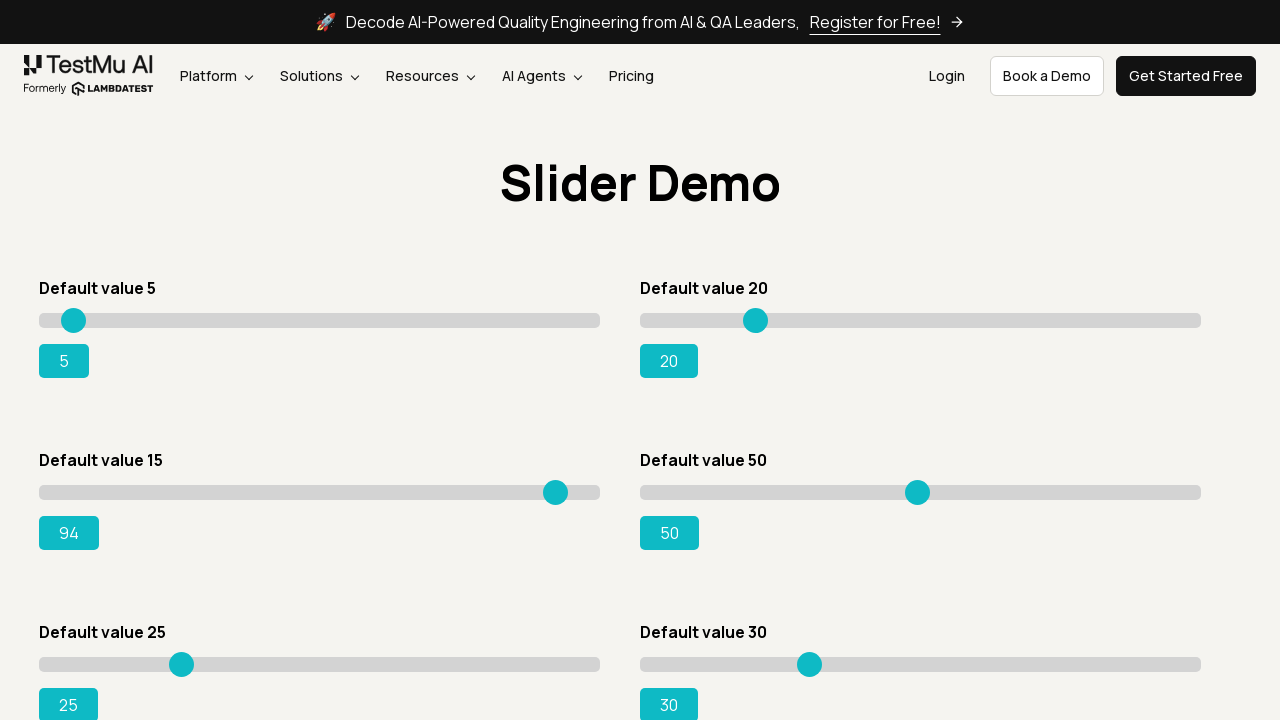

Pressed ArrowRight to move slider (current value: 94) on #slider3 >> internal:role=slider
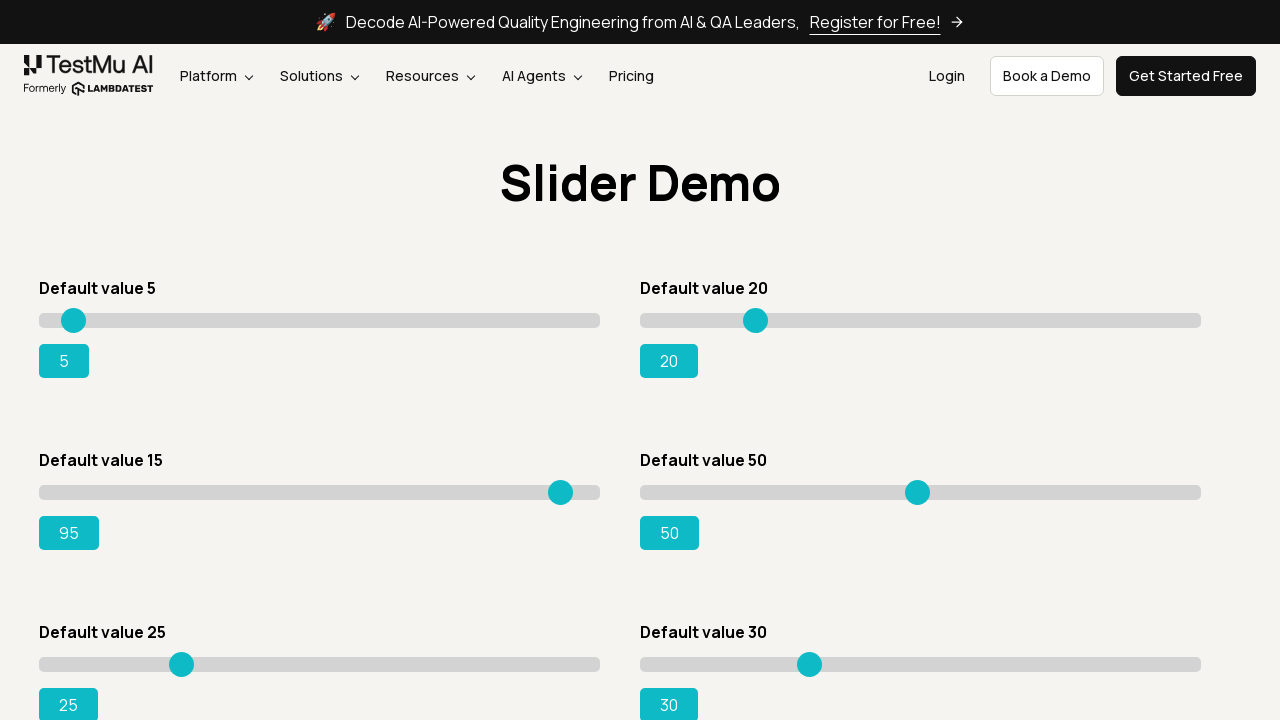

Retrieved updated slider value: 95
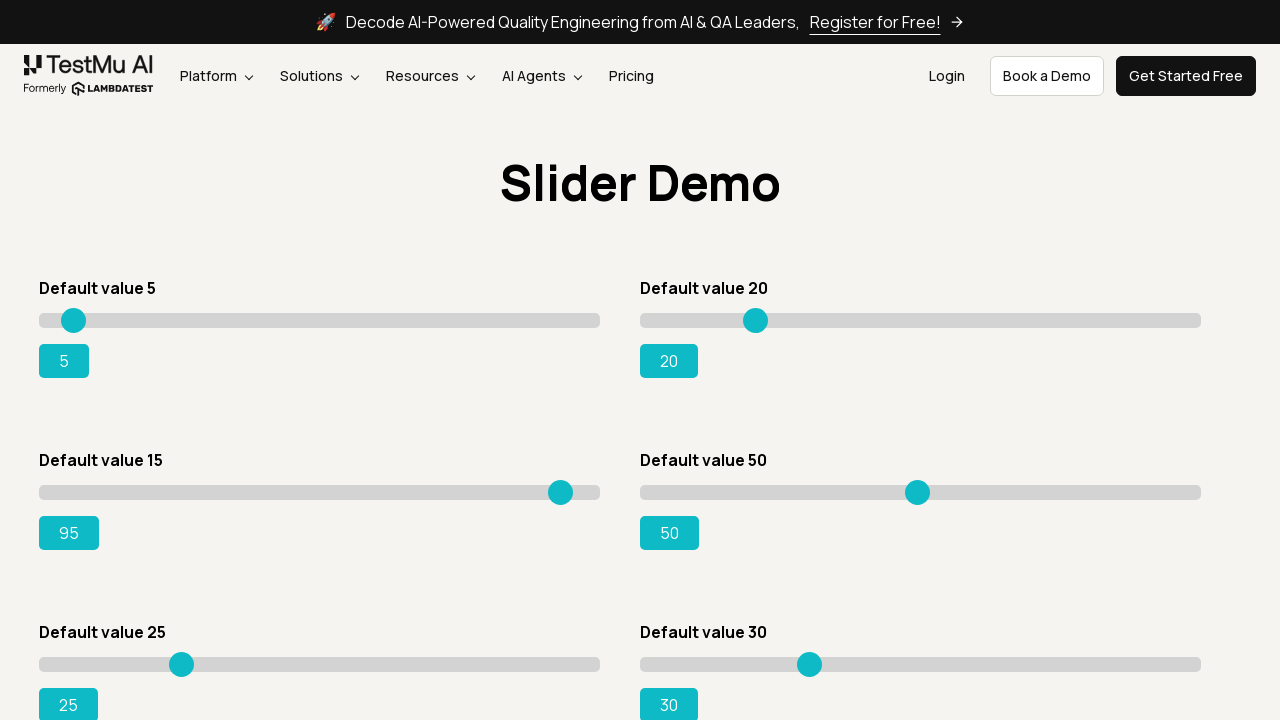

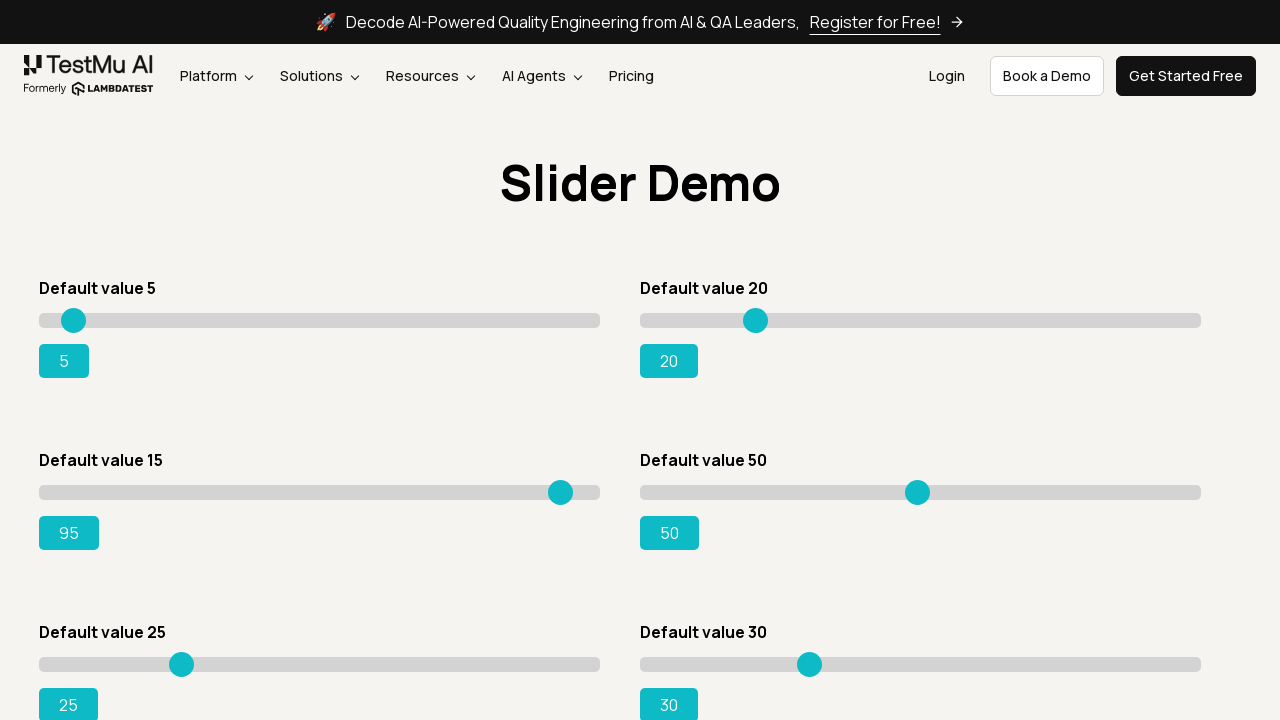